Tests the add/remove elements functionality by clicking the "Add Element" button 100 times to create delete buttons, then clicking 90 of the delete buttons to remove them, and validating the remaining count.

Starting URL: http://the-internet.herokuapp.com/add_remove_elements/

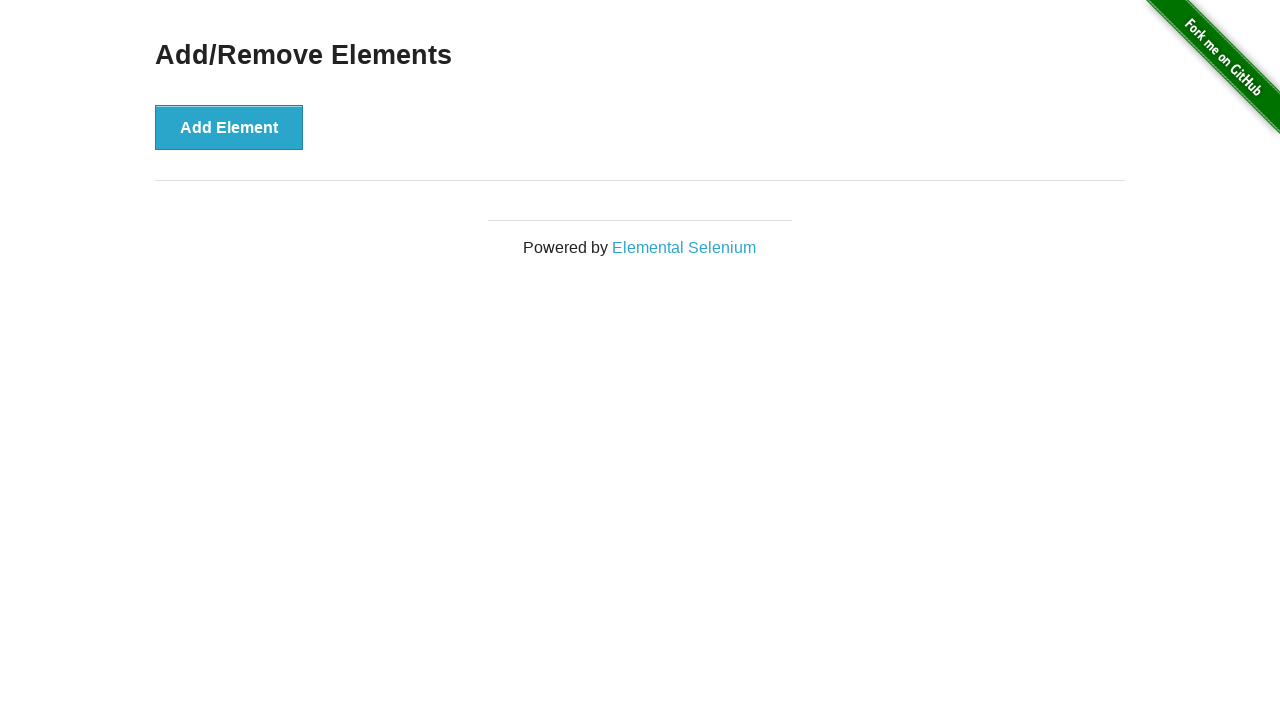

Navigated to add/remove elements page
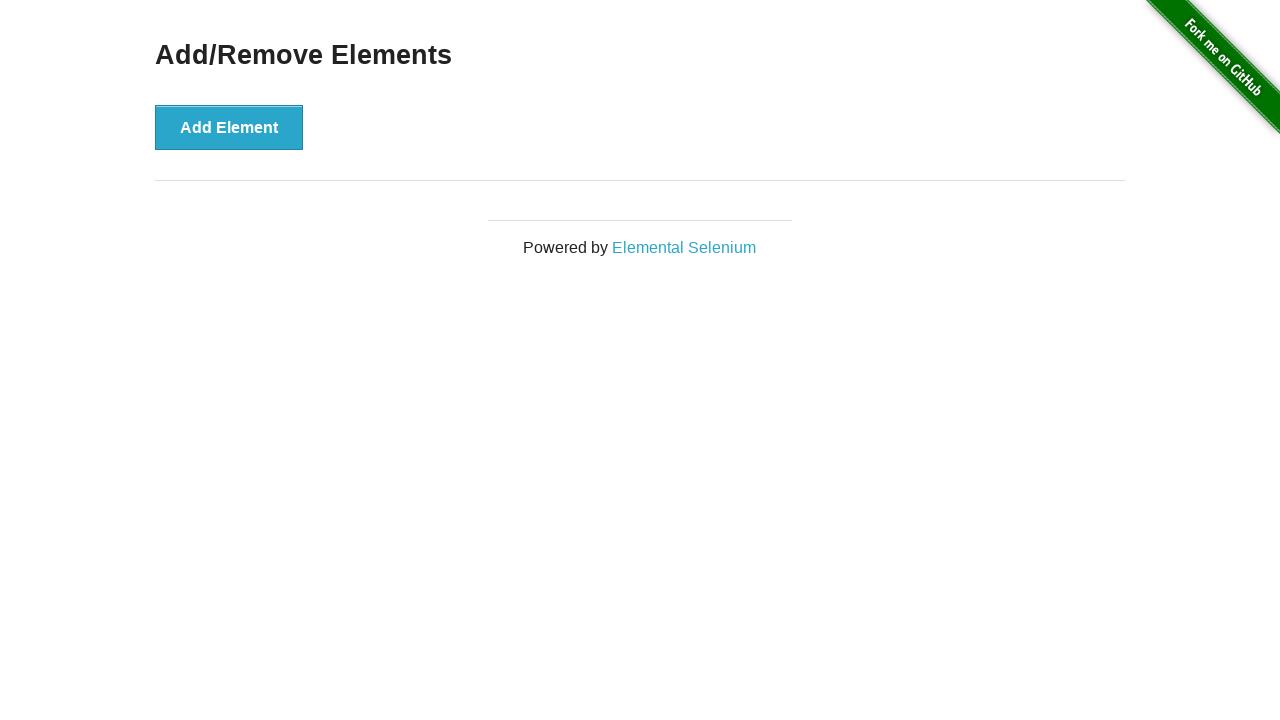

Clicked 'Add Element' button (iteration 1/100) at (229, 127) on button[onclick='addElement()']
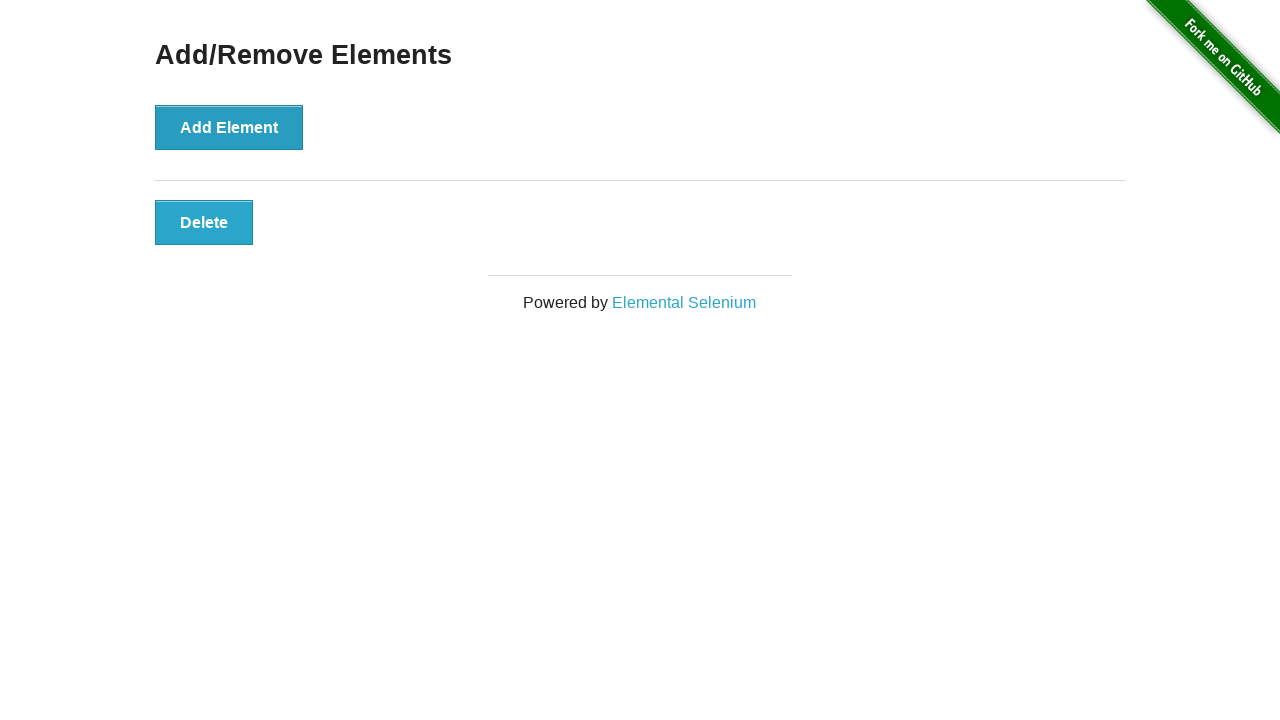

Clicked 'Add Element' button (iteration 2/100) at (229, 127) on button[onclick='addElement()']
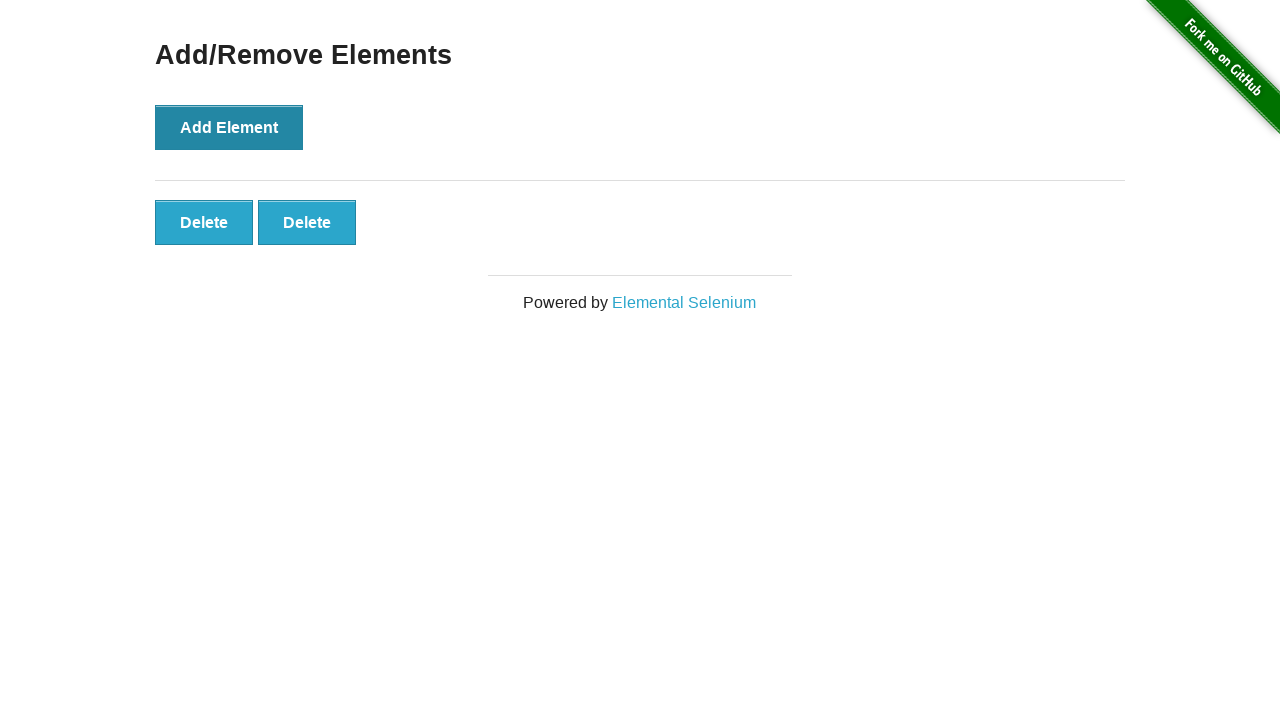

Clicked 'Add Element' button (iteration 3/100) at (229, 127) on button[onclick='addElement()']
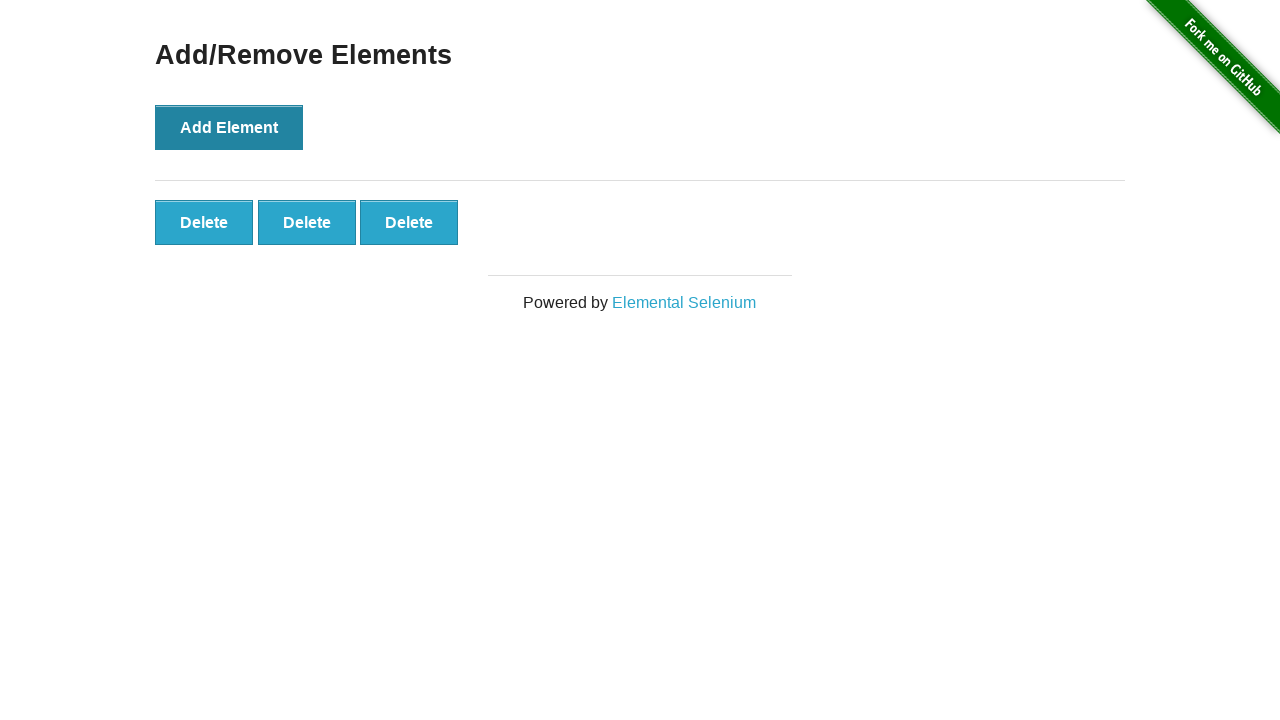

Clicked 'Add Element' button (iteration 4/100) at (229, 127) on button[onclick='addElement()']
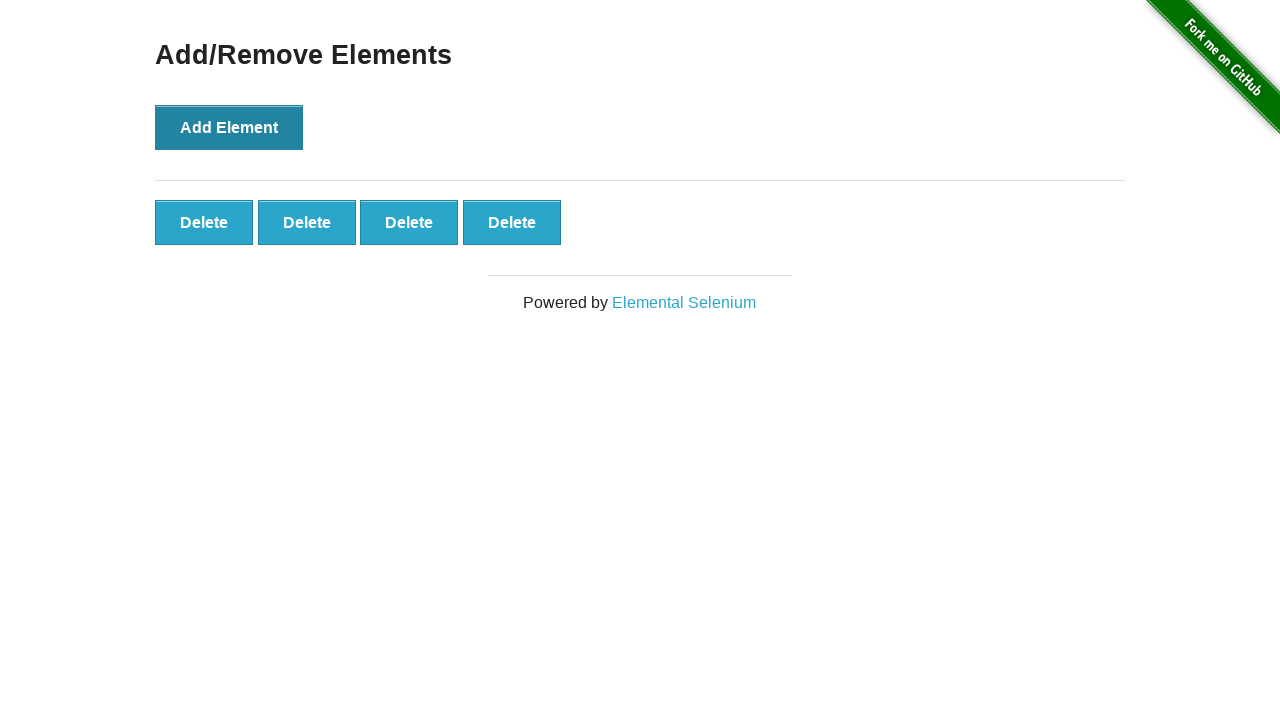

Clicked 'Add Element' button (iteration 5/100) at (229, 127) on button[onclick='addElement()']
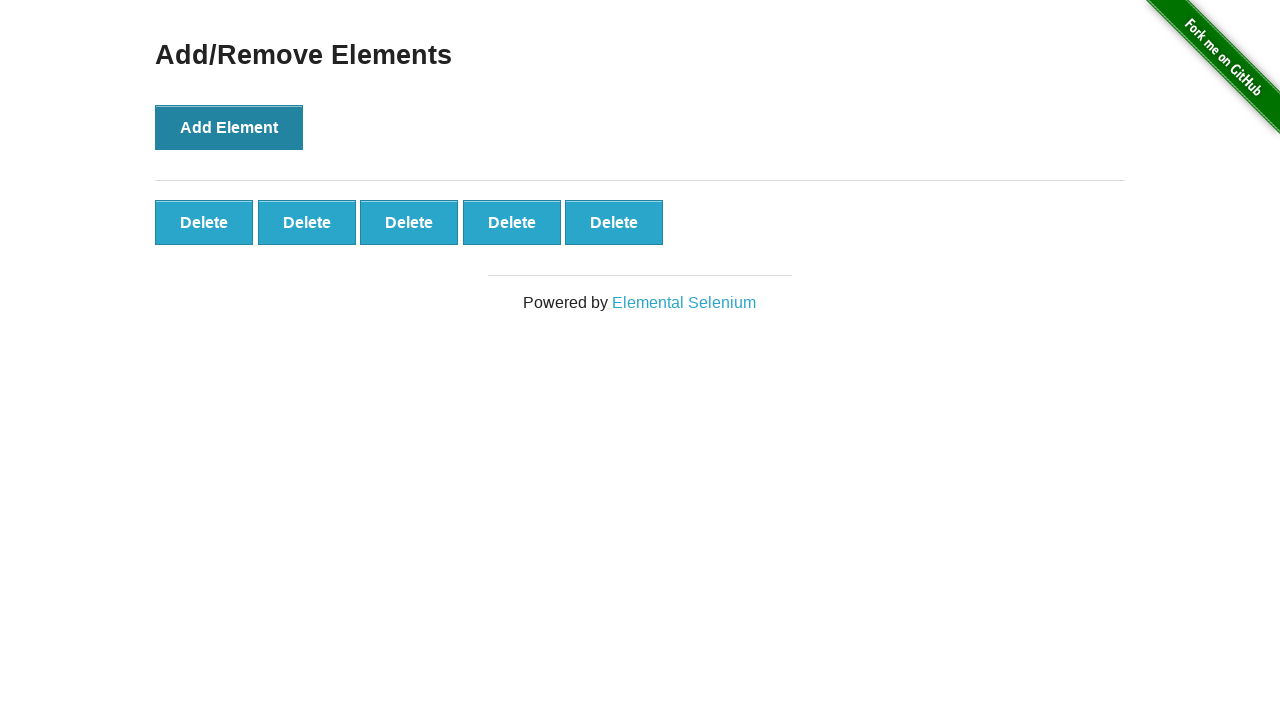

Clicked 'Add Element' button (iteration 6/100) at (229, 127) on button[onclick='addElement()']
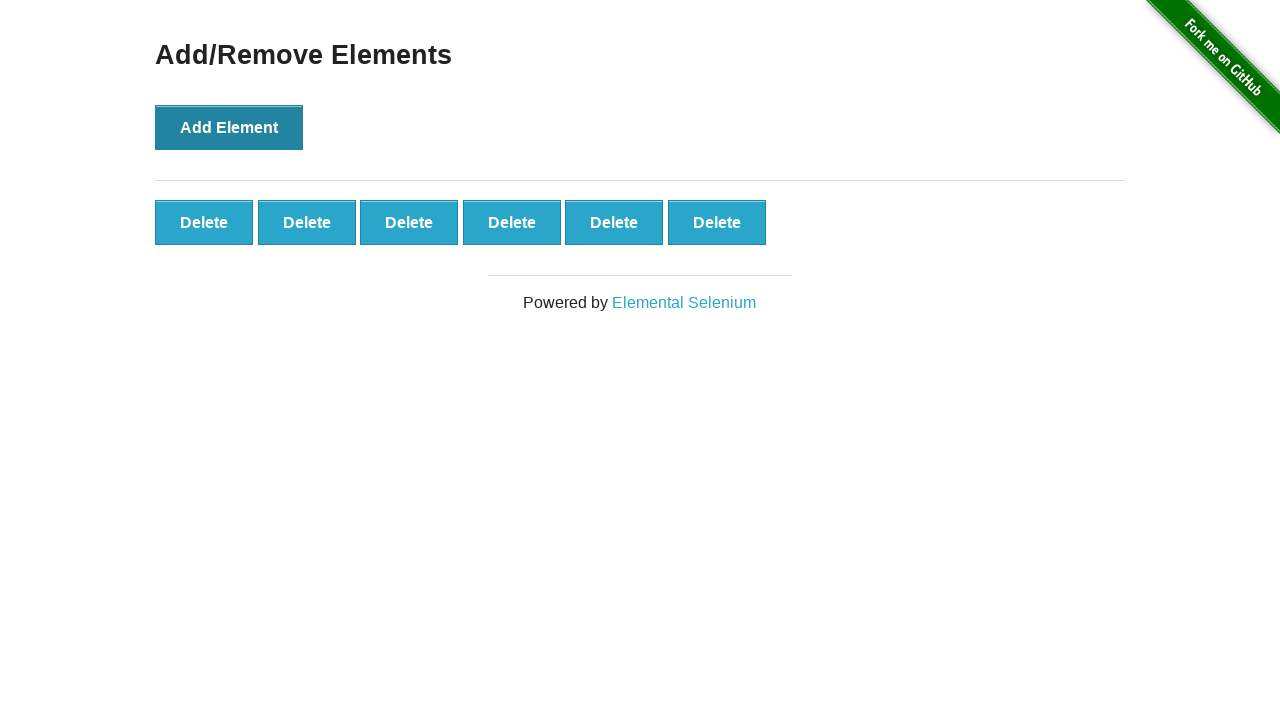

Clicked 'Add Element' button (iteration 7/100) at (229, 127) on button[onclick='addElement()']
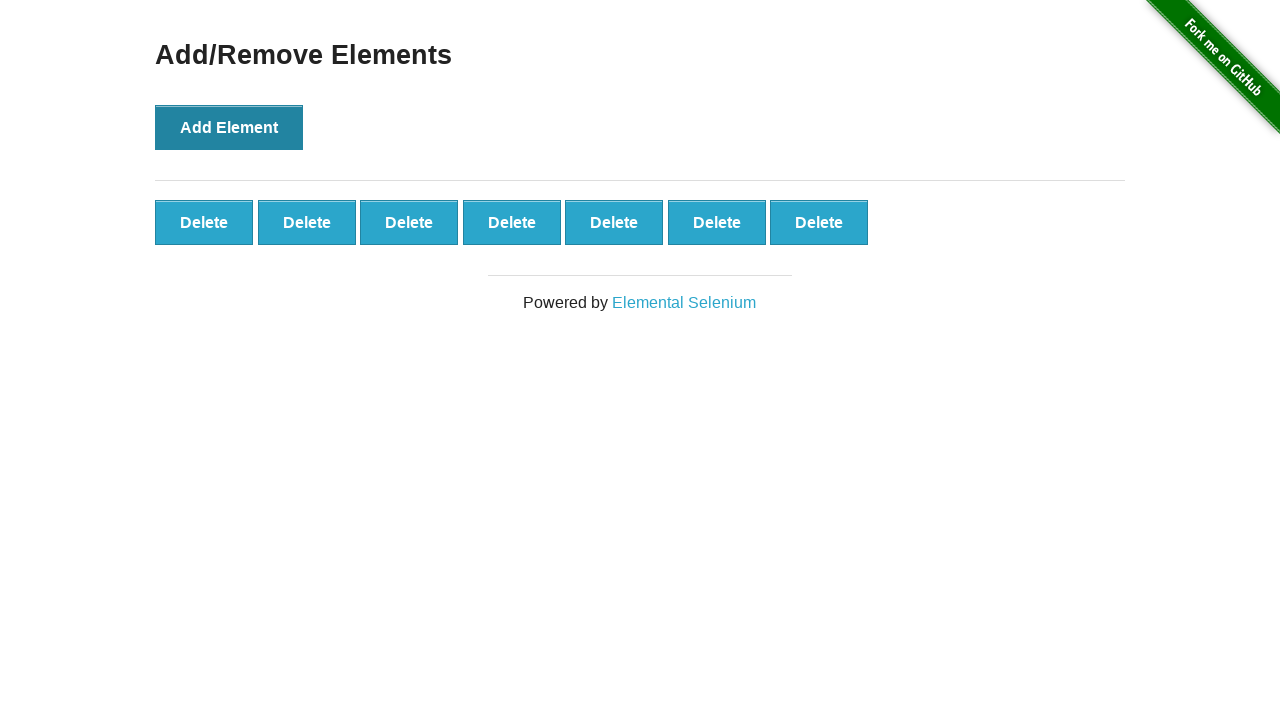

Clicked 'Add Element' button (iteration 8/100) at (229, 127) on button[onclick='addElement()']
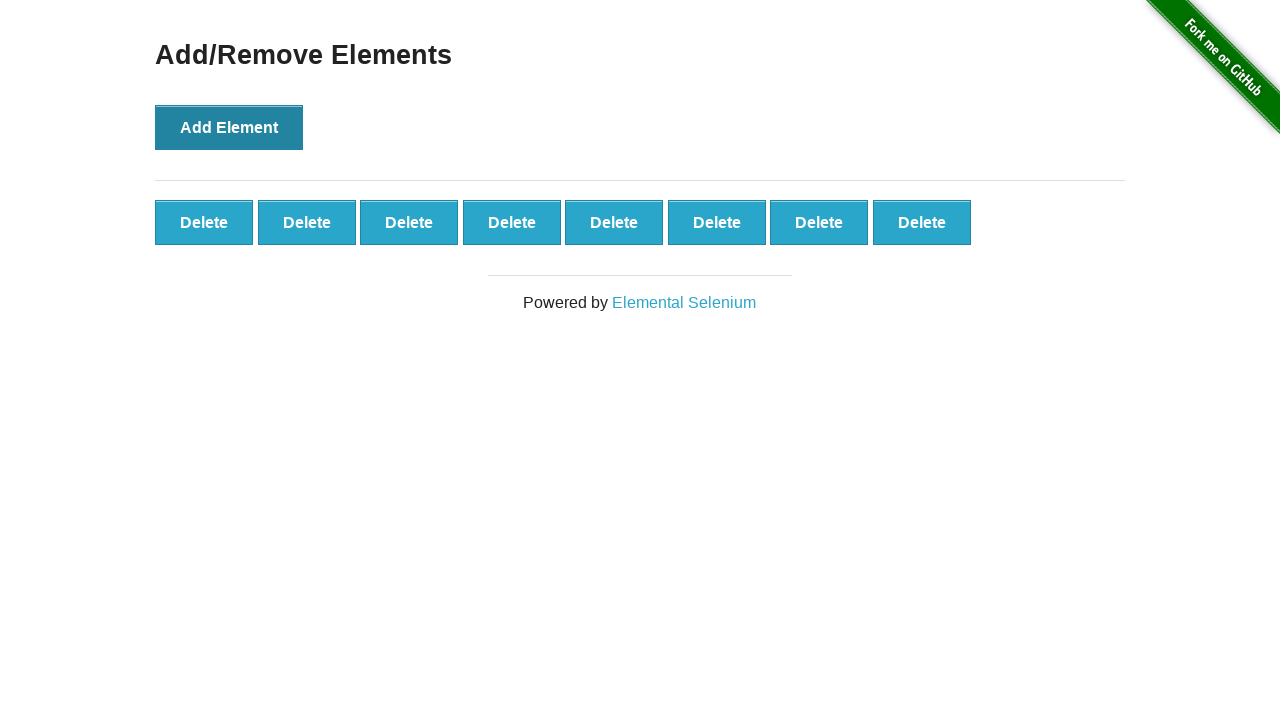

Clicked 'Add Element' button (iteration 9/100) at (229, 127) on button[onclick='addElement()']
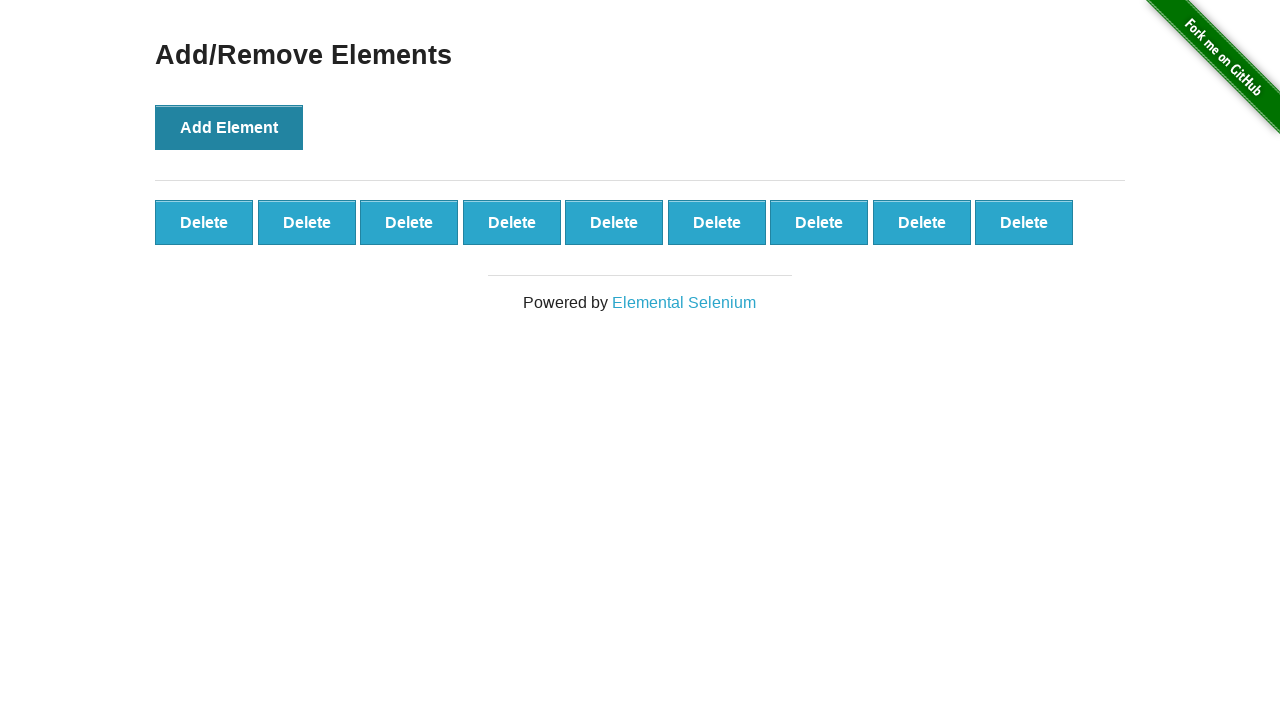

Clicked 'Add Element' button (iteration 10/100) at (229, 127) on button[onclick='addElement()']
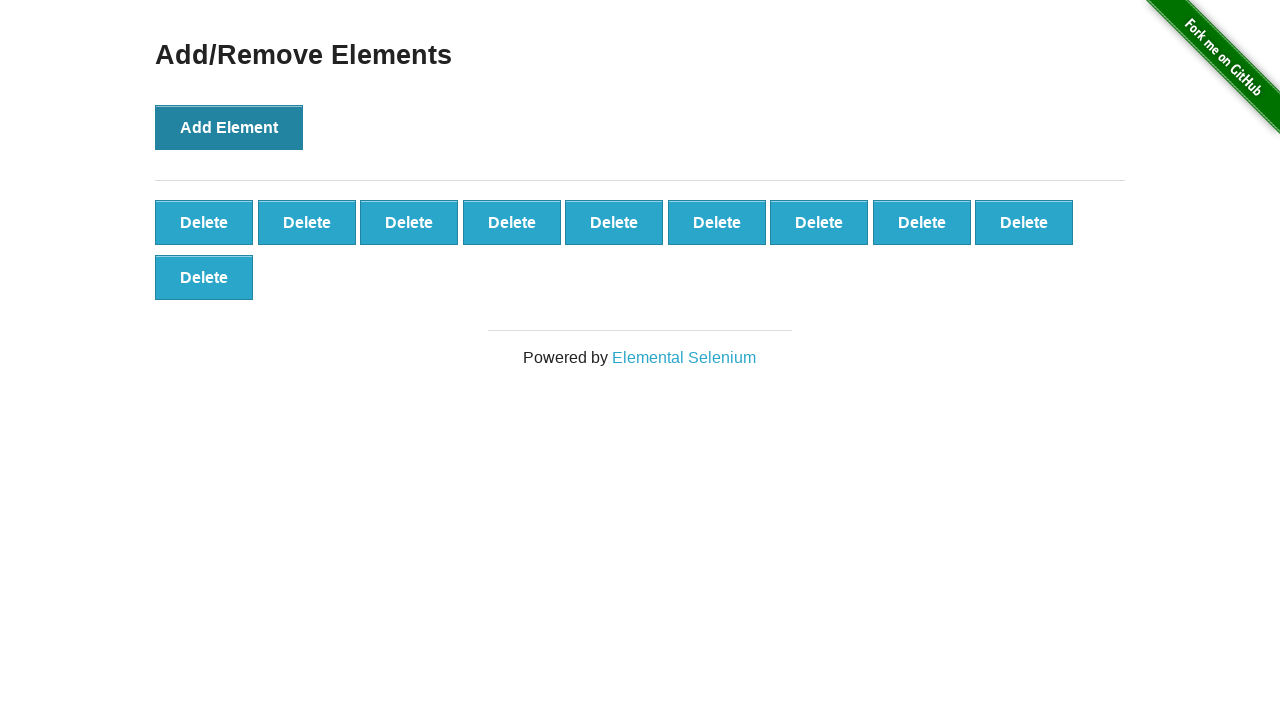

Clicked 'Add Element' button (iteration 11/100) at (229, 127) on button[onclick='addElement()']
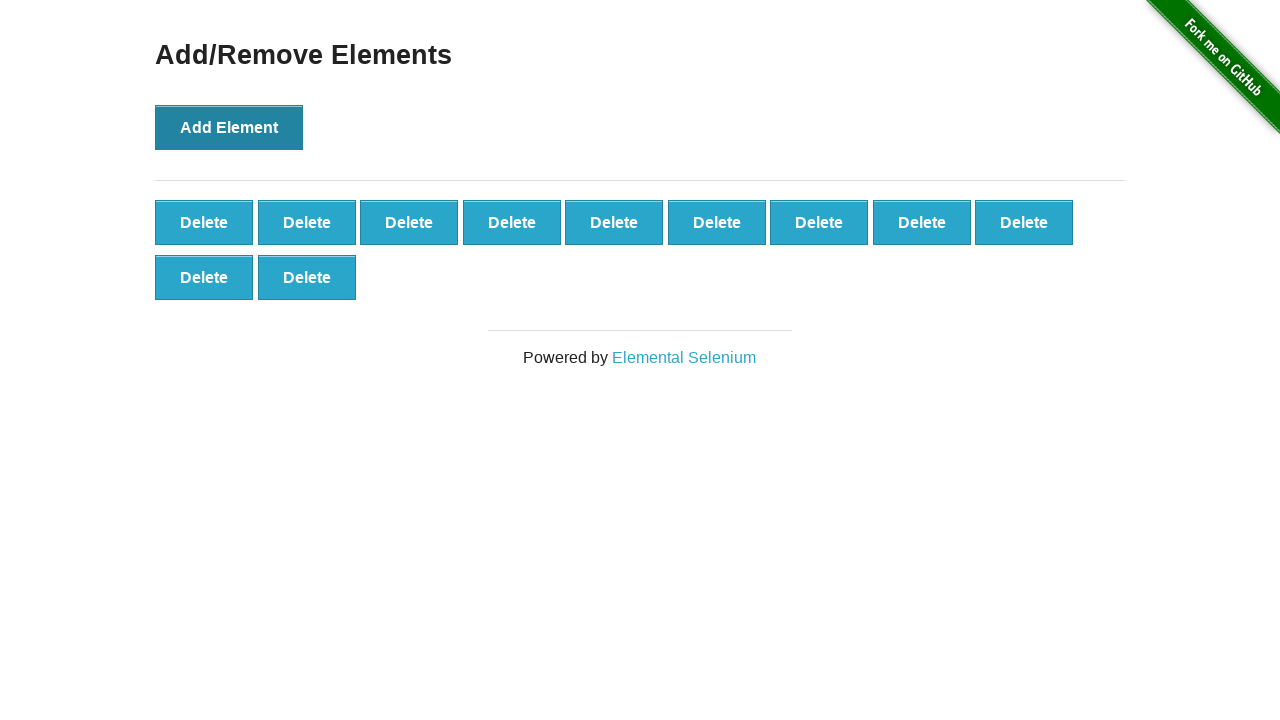

Clicked 'Add Element' button (iteration 12/100) at (229, 127) on button[onclick='addElement()']
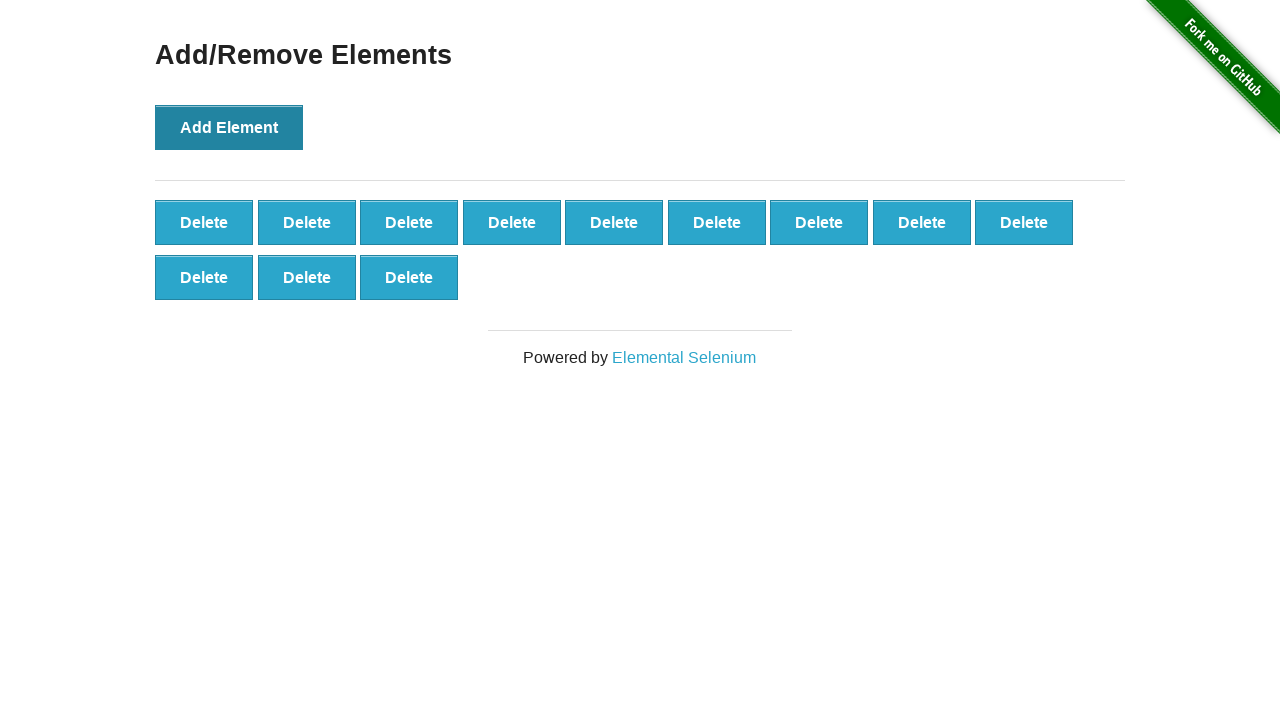

Clicked 'Add Element' button (iteration 13/100) at (229, 127) on button[onclick='addElement()']
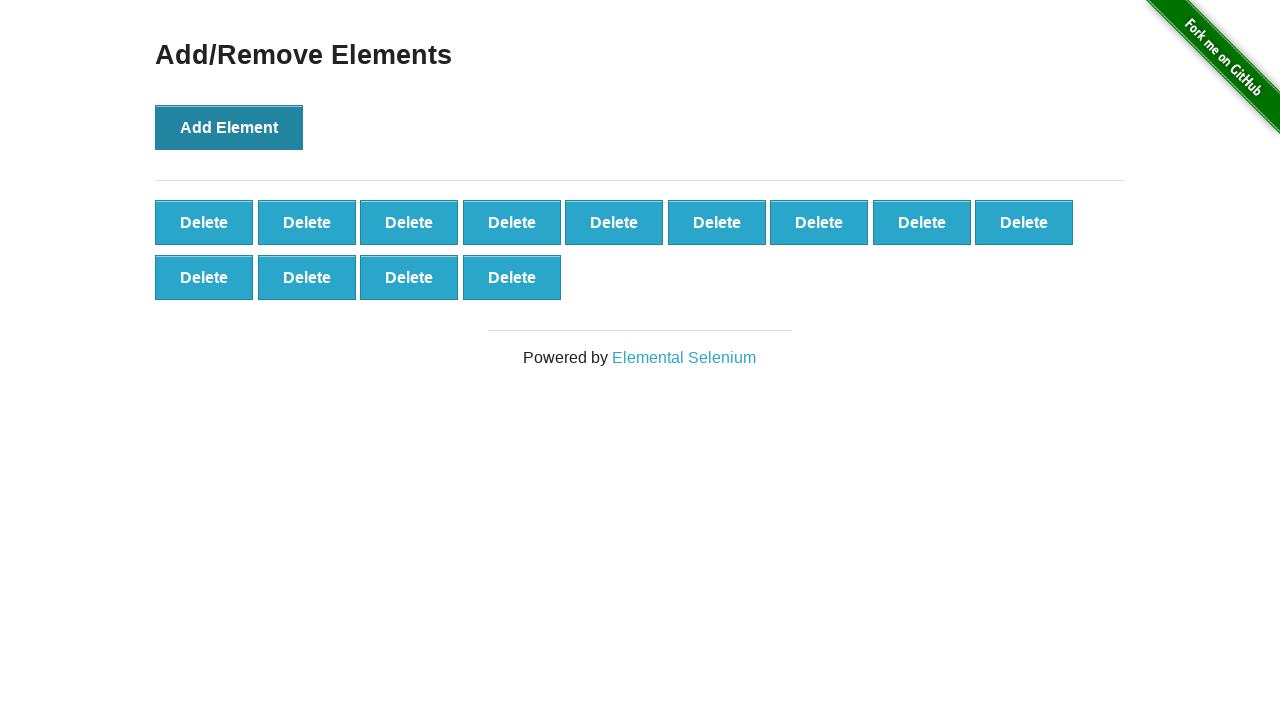

Clicked 'Add Element' button (iteration 14/100) at (229, 127) on button[onclick='addElement()']
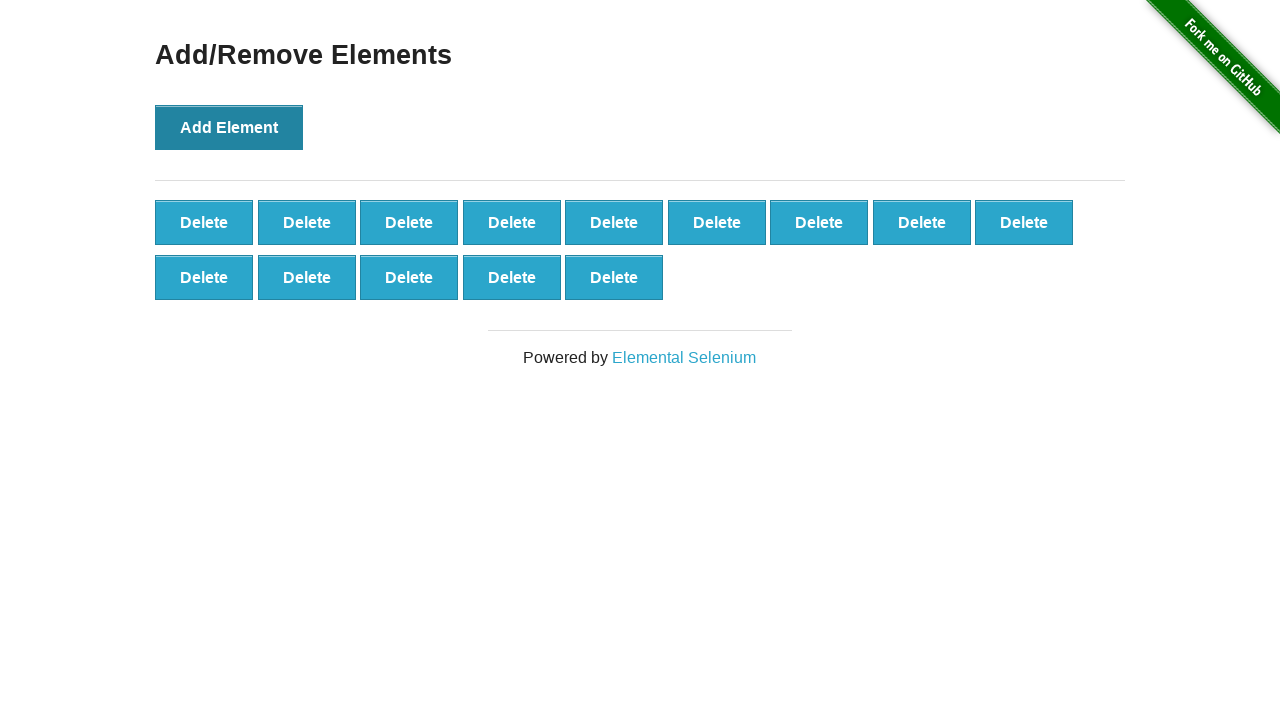

Clicked 'Add Element' button (iteration 15/100) at (229, 127) on button[onclick='addElement()']
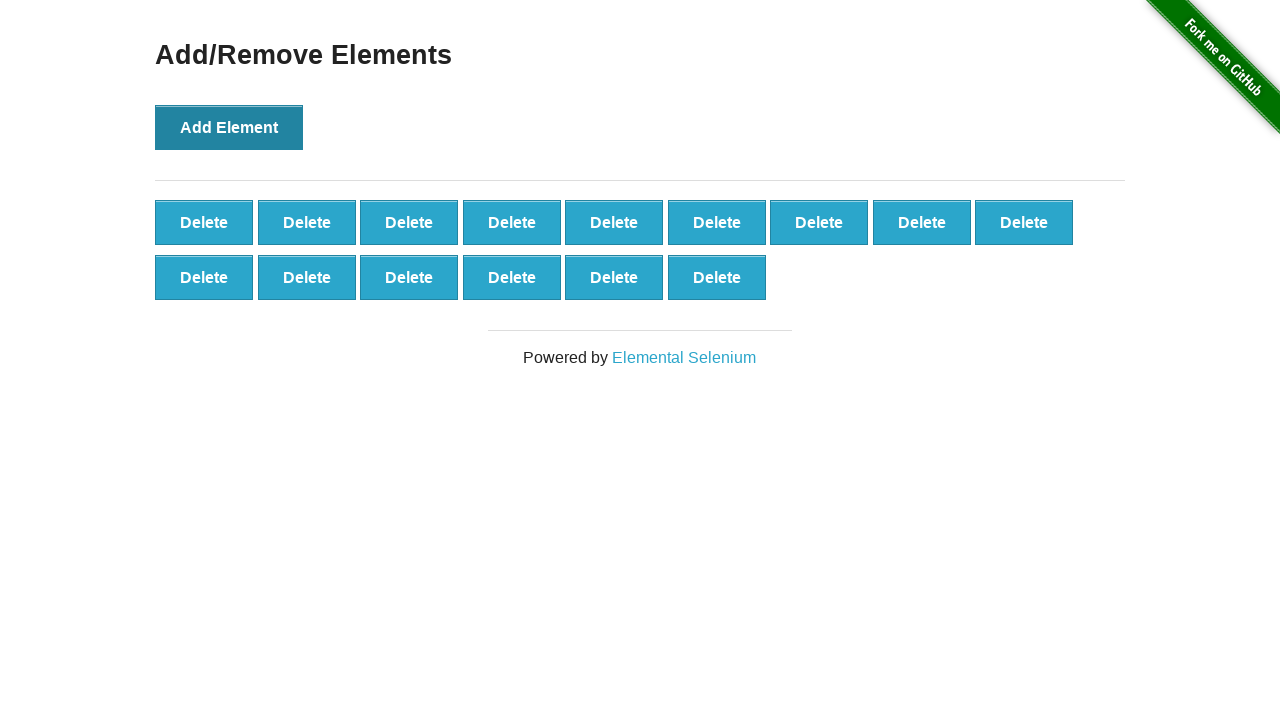

Clicked 'Add Element' button (iteration 16/100) at (229, 127) on button[onclick='addElement()']
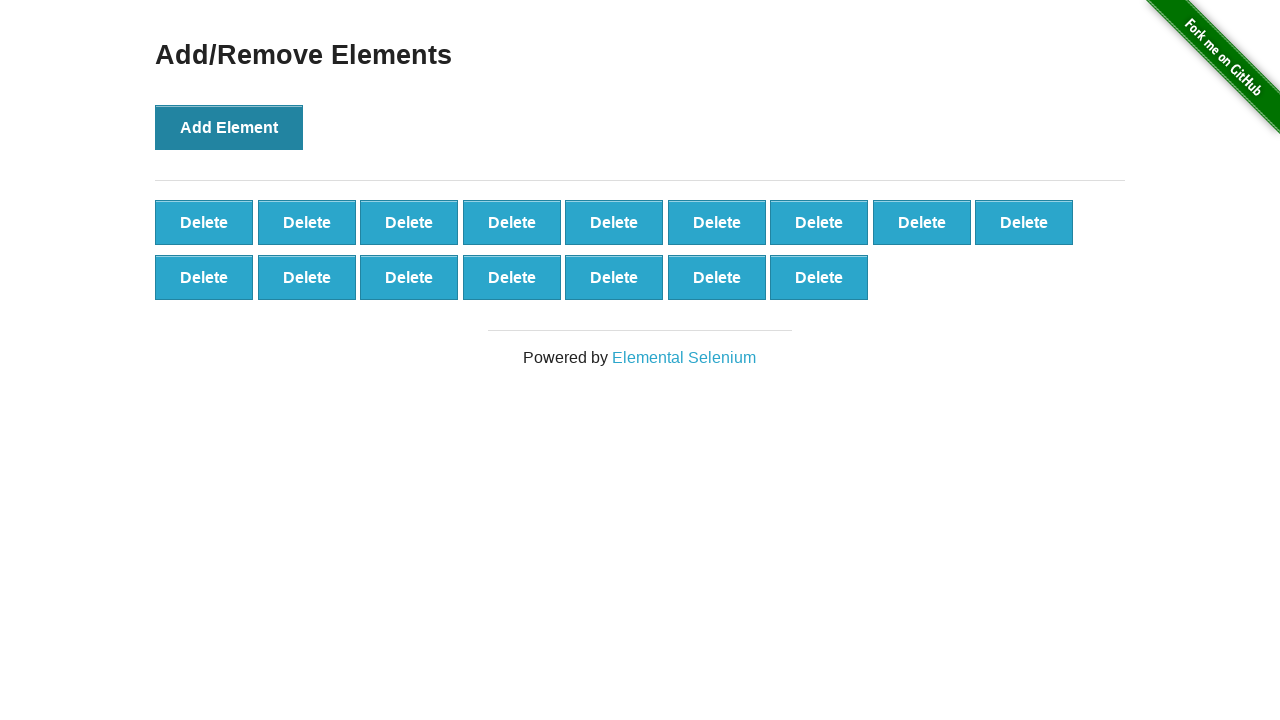

Clicked 'Add Element' button (iteration 17/100) at (229, 127) on button[onclick='addElement()']
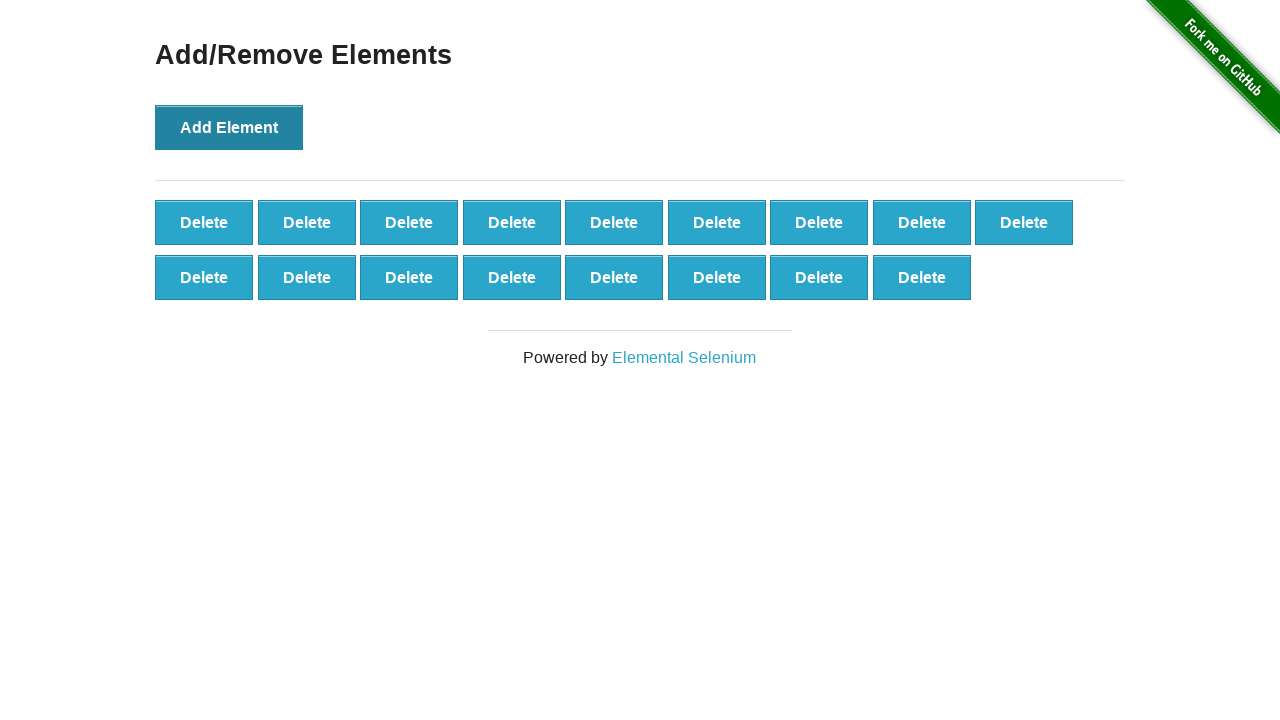

Clicked 'Add Element' button (iteration 18/100) at (229, 127) on button[onclick='addElement()']
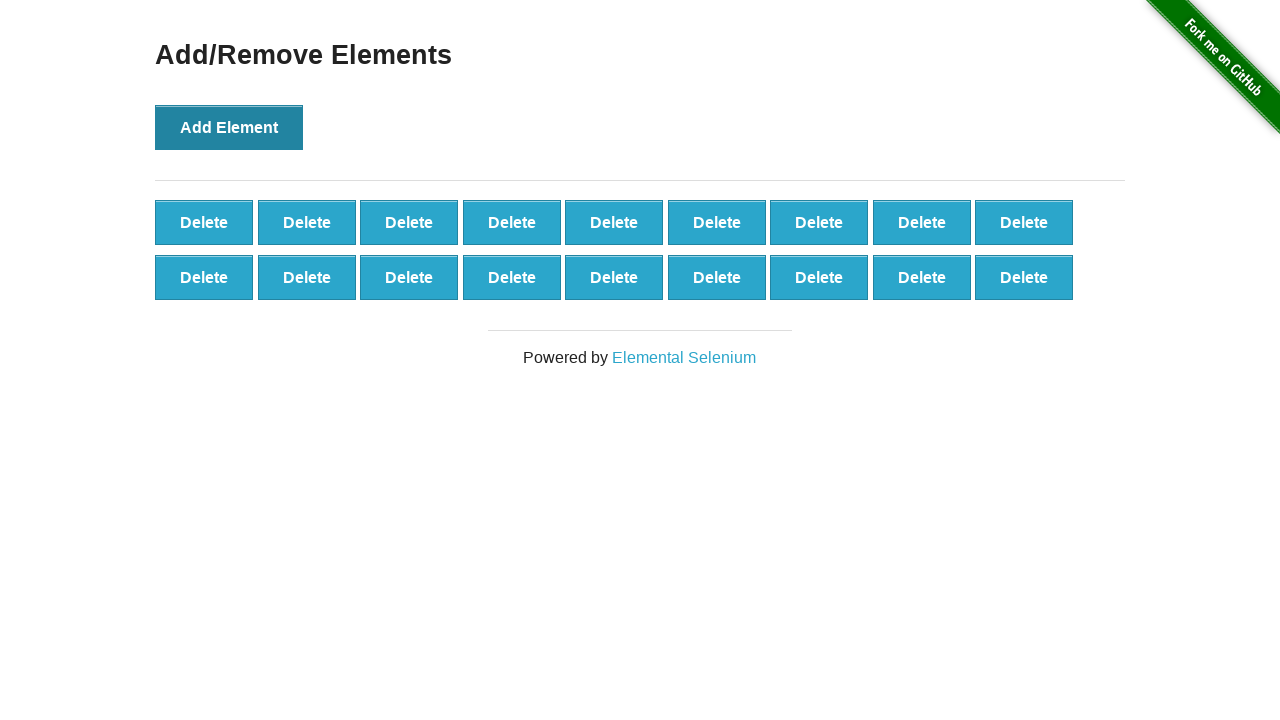

Clicked 'Add Element' button (iteration 19/100) at (229, 127) on button[onclick='addElement()']
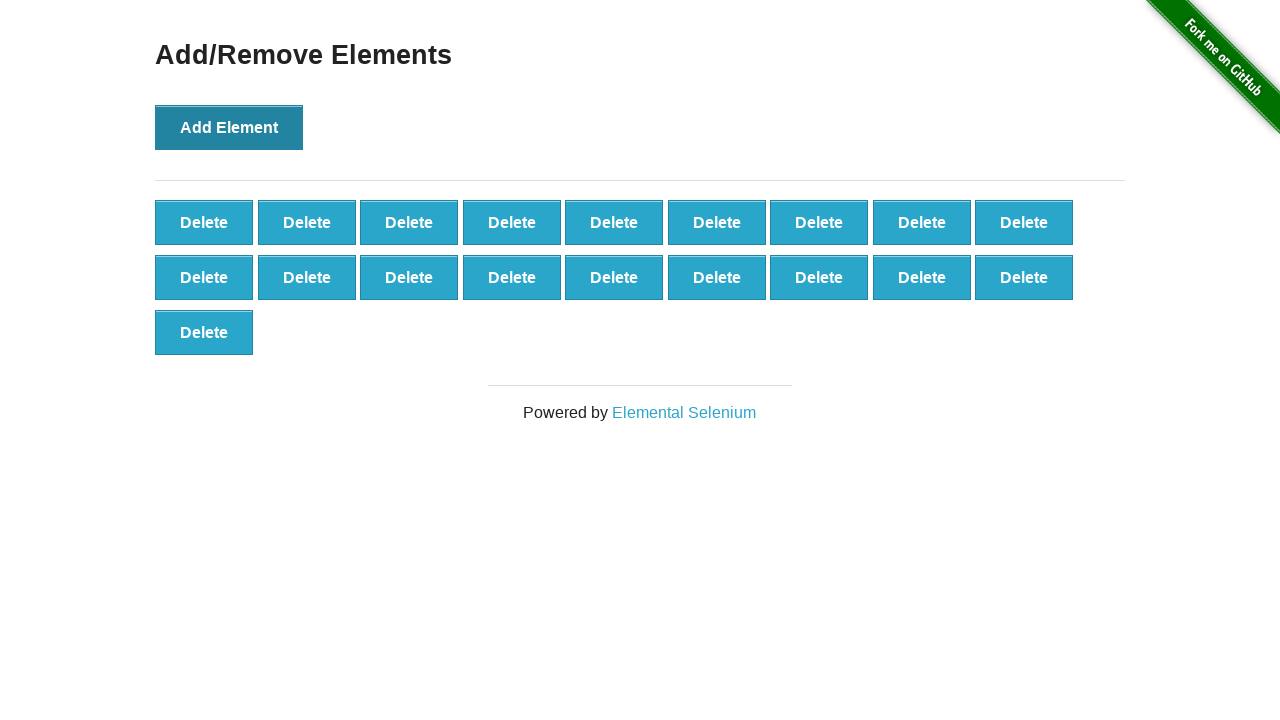

Clicked 'Add Element' button (iteration 20/100) at (229, 127) on button[onclick='addElement()']
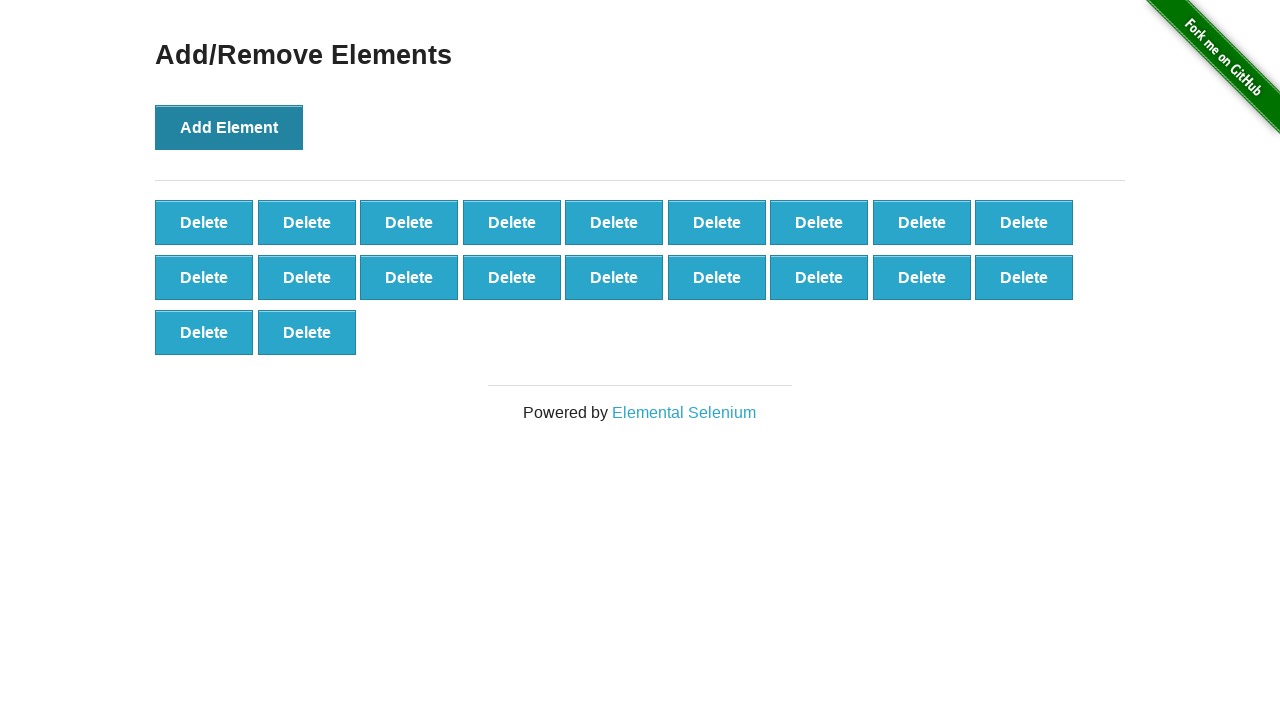

Clicked 'Add Element' button (iteration 21/100) at (229, 127) on button[onclick='addElement()']
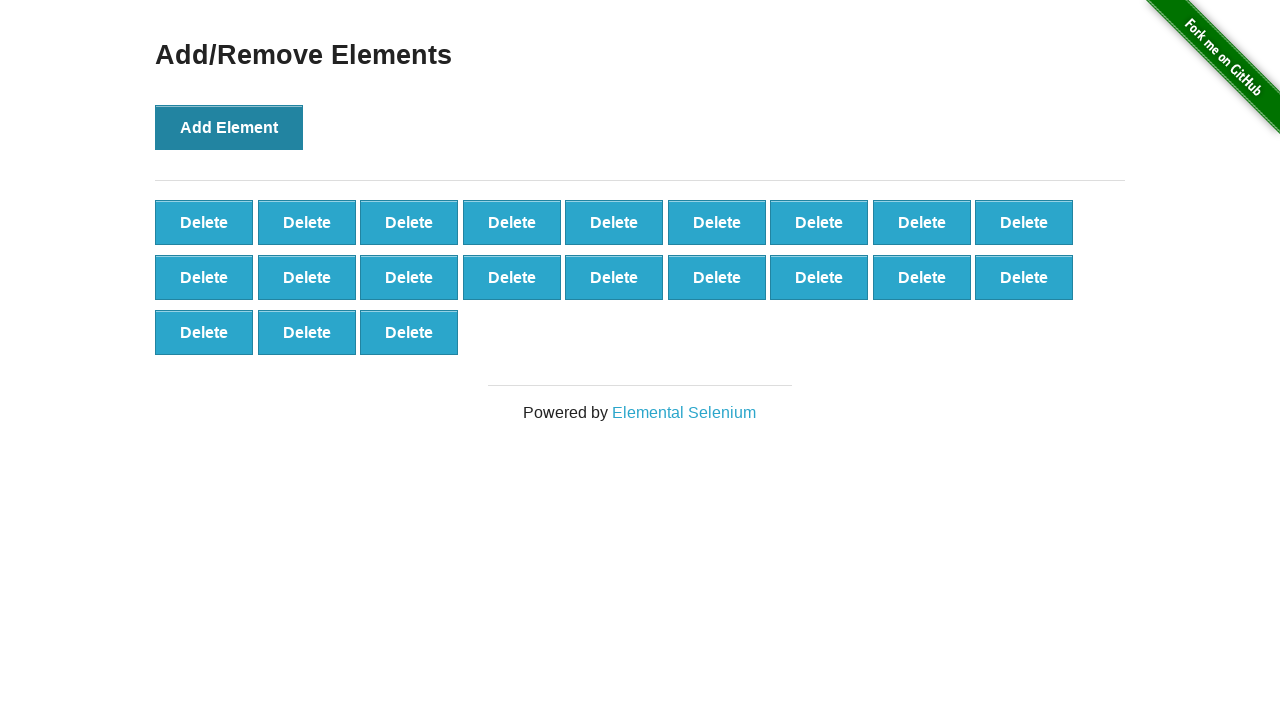

Clicked 'Add Element' button (iteration 22/100) at (229, 127) on button[onclick='addElement()']
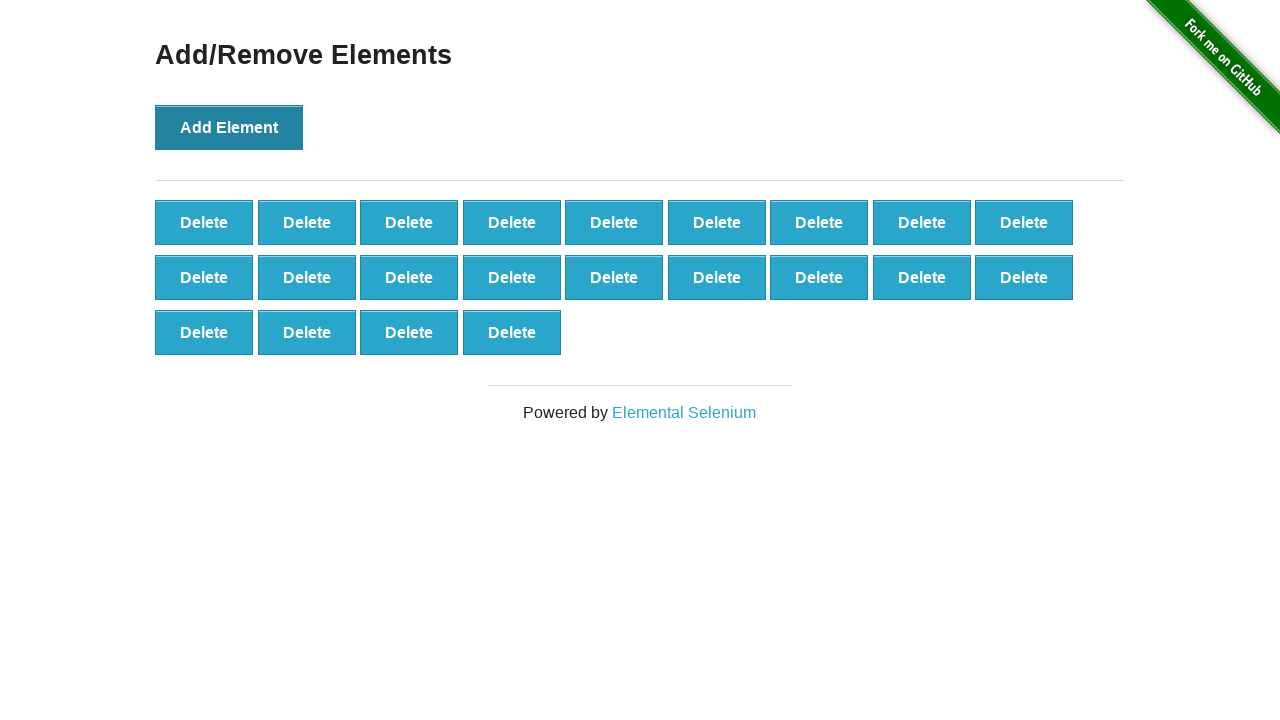

Clicked 'Add Element' button (iteration 23/100) at (229, 127) on button[onclick='addElement()']
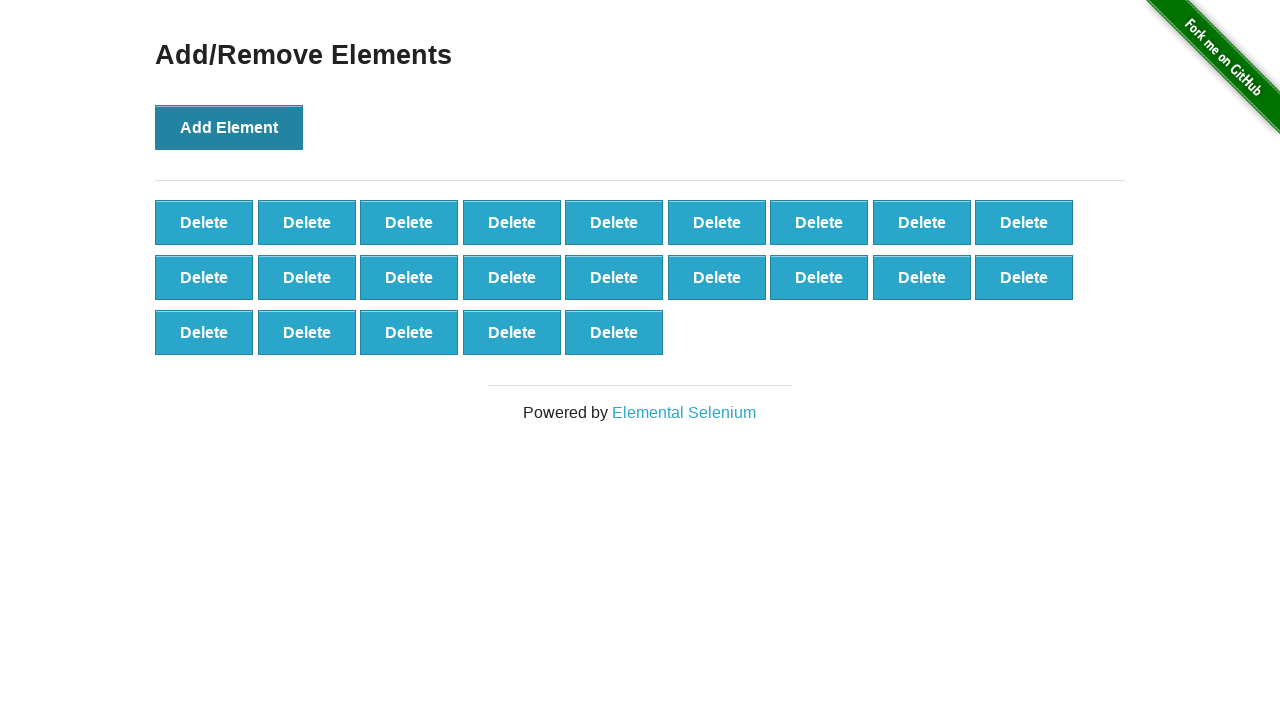

Clicked 'Add Element' button (iteration 24/100) at (229, 127) on button[onclick='addElement()']
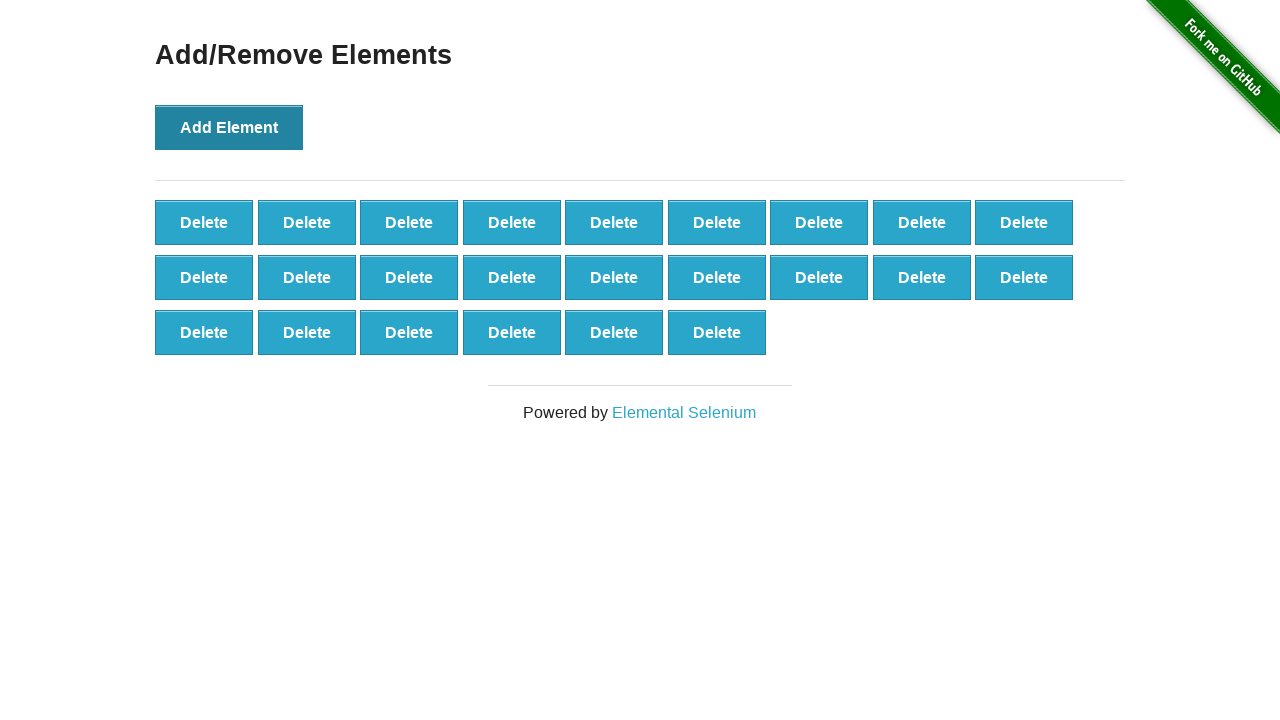

Clicked 'Add Element' button (iteration 25/100) at (229, 127) on button[onclick='addElement()']
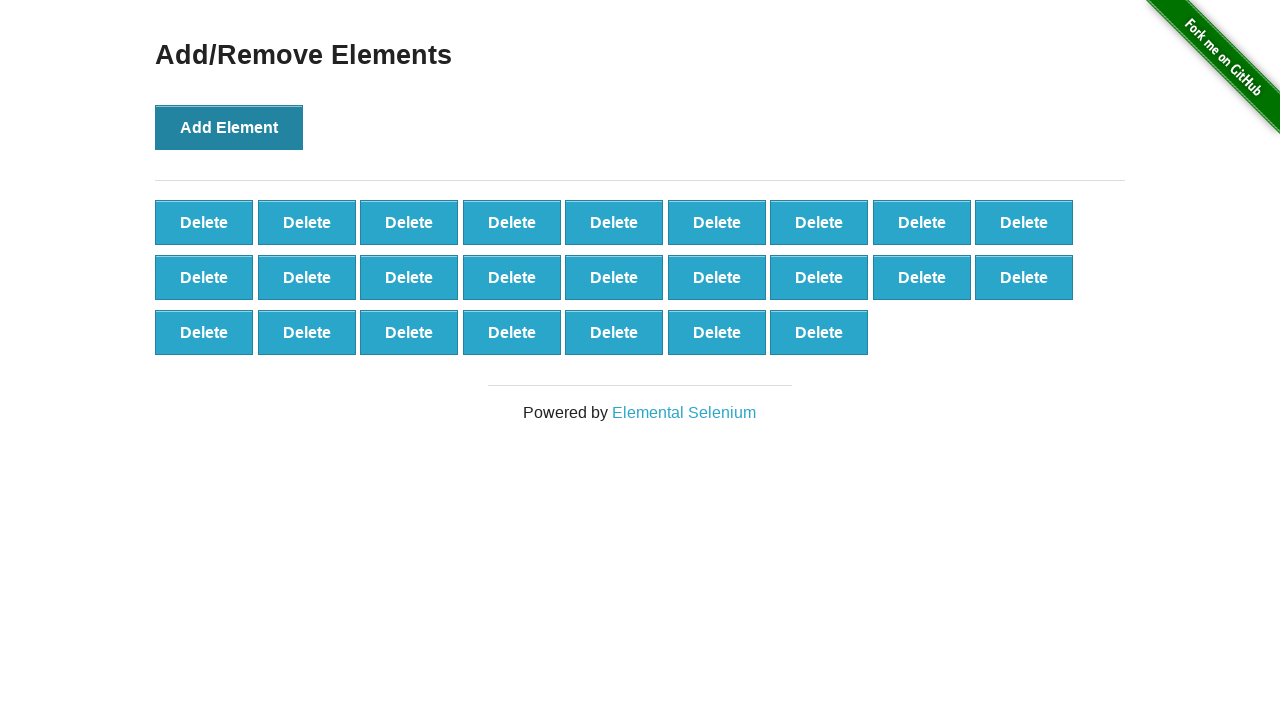

Clicked 'Add Element' button (iteration 26/100) at (229, 127) on button[onclick='addElement()']
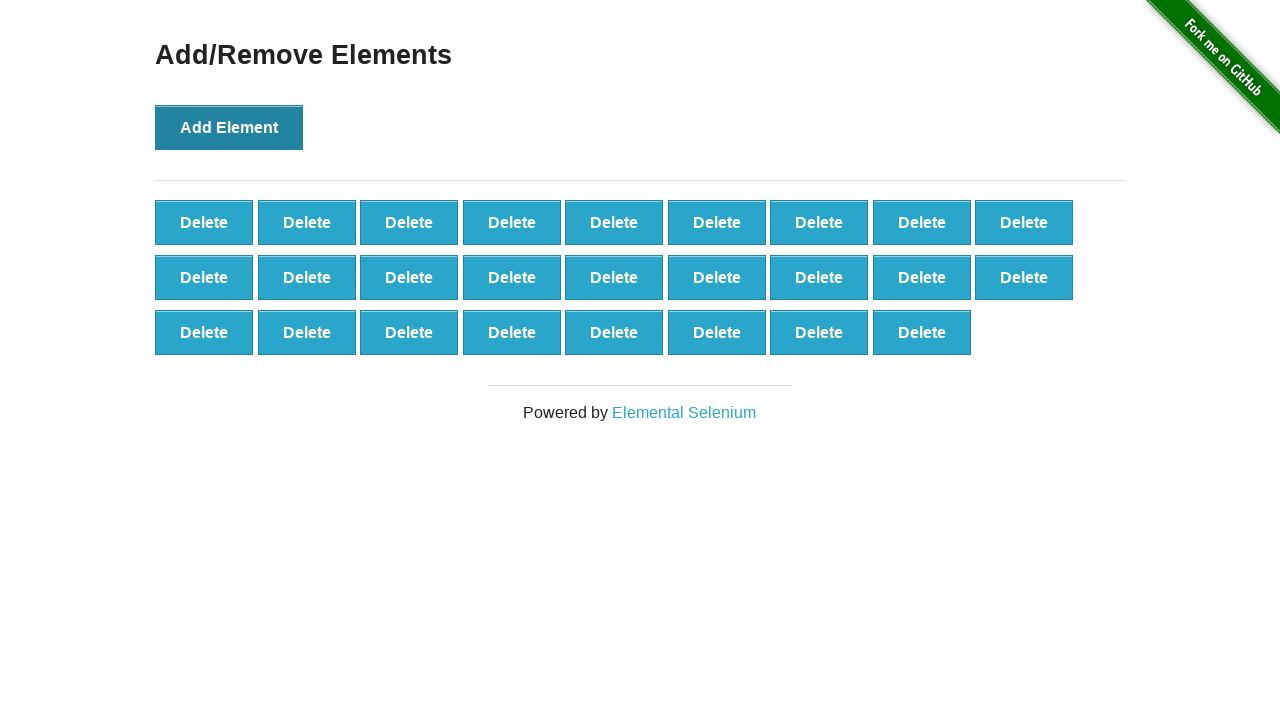

Clicked 'Add Element' button (iteration 27/100) at (229, 127) on button[onclick='addElement()']
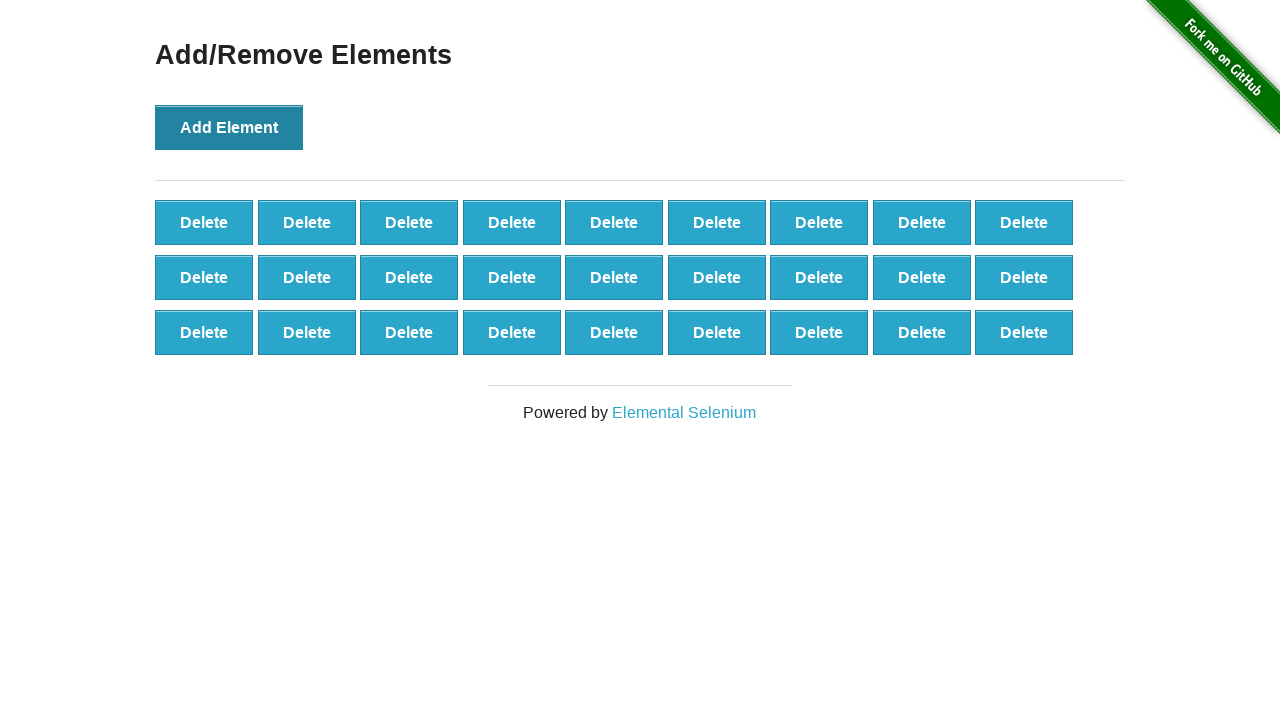

Clicked 'Add Element' button (iteration 28/100) at (229, 127) on button[onclick='addElement()']
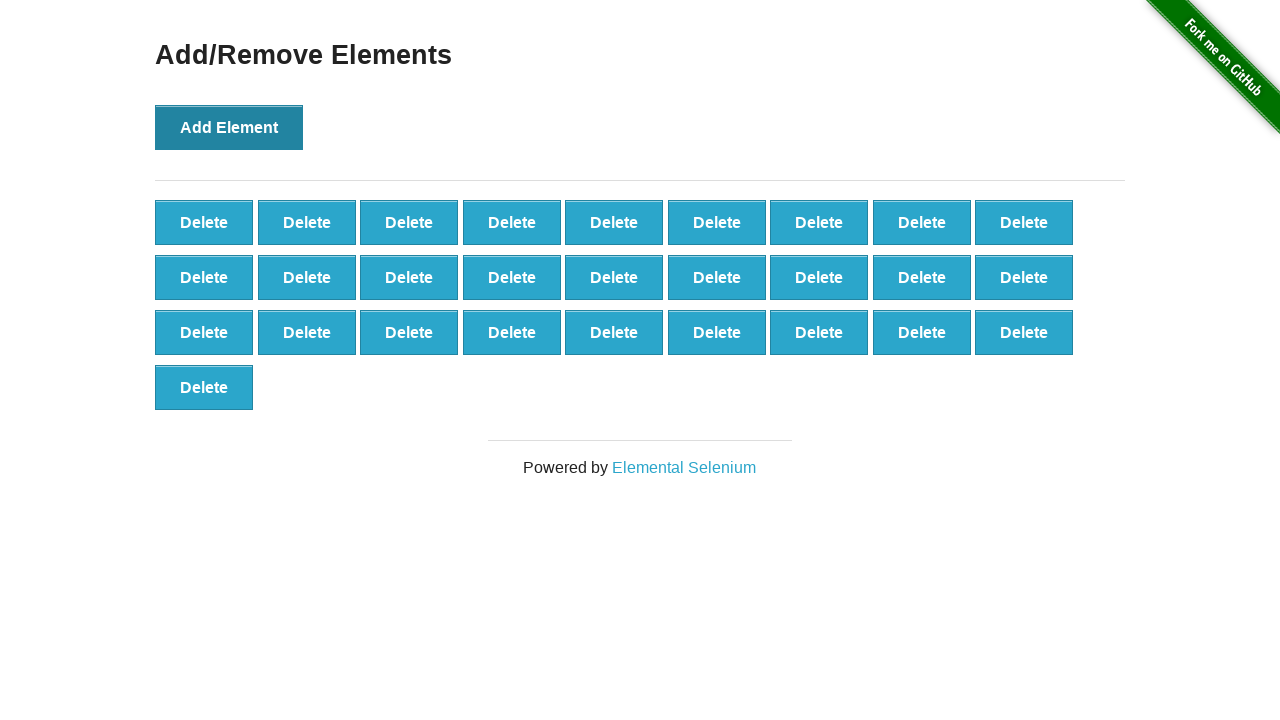

Clicked 'Add Element' button (iteration 29/100) at (229, 127) on button[onclick='addElement()']
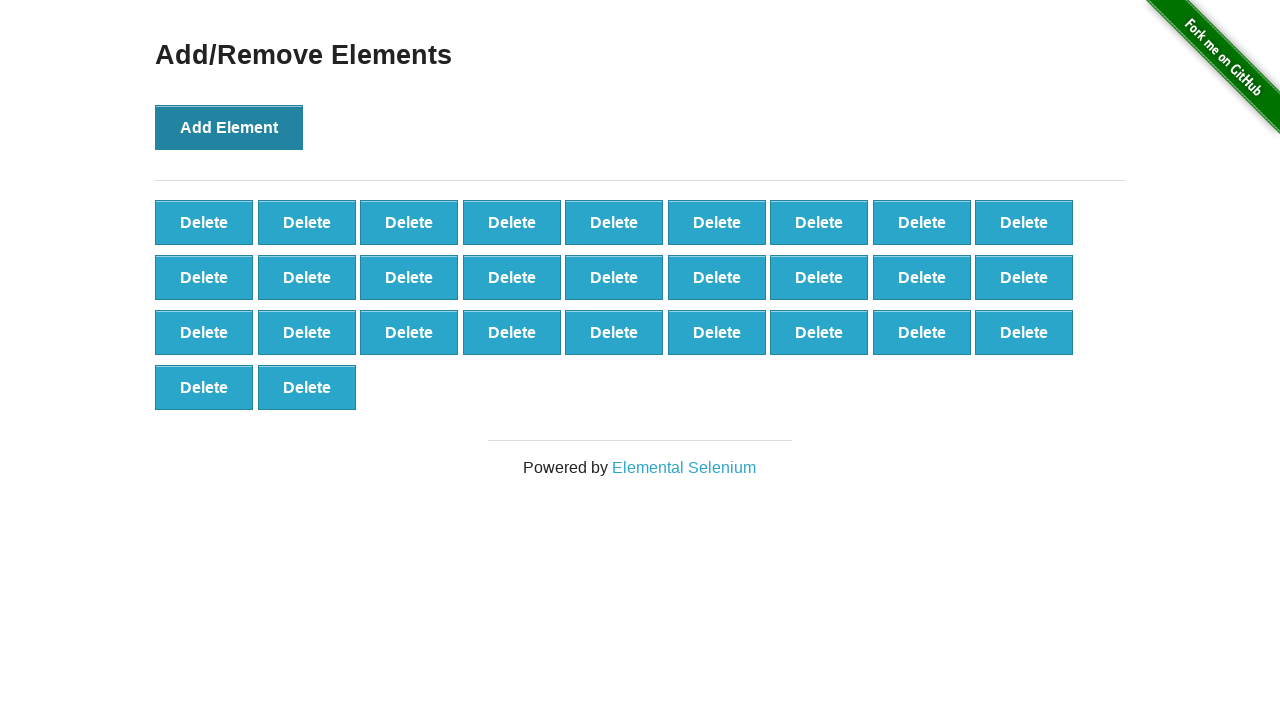

Clicked 'Add Element' button (iteration 30/100) at (229, 127) on button[onclick='addElement()']
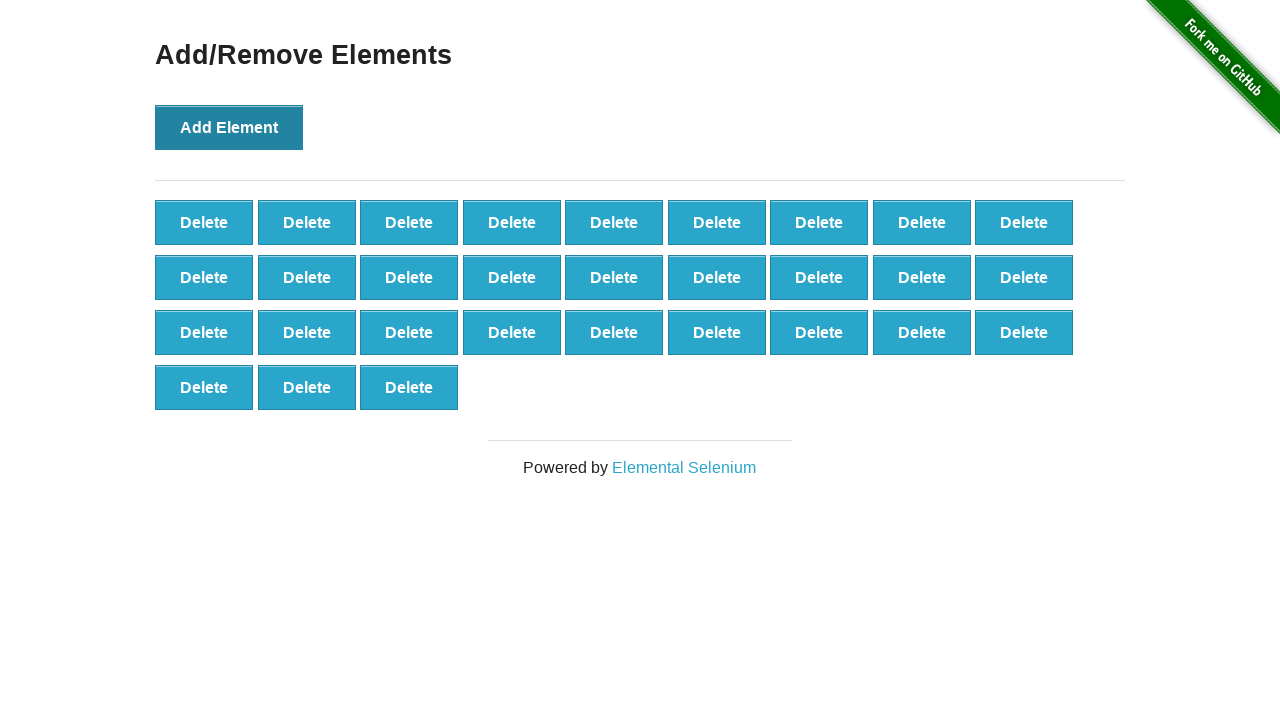

Clicked 'Add Element' button (iteration 31/100) at (229, 127) on button[onclick='addElement()']
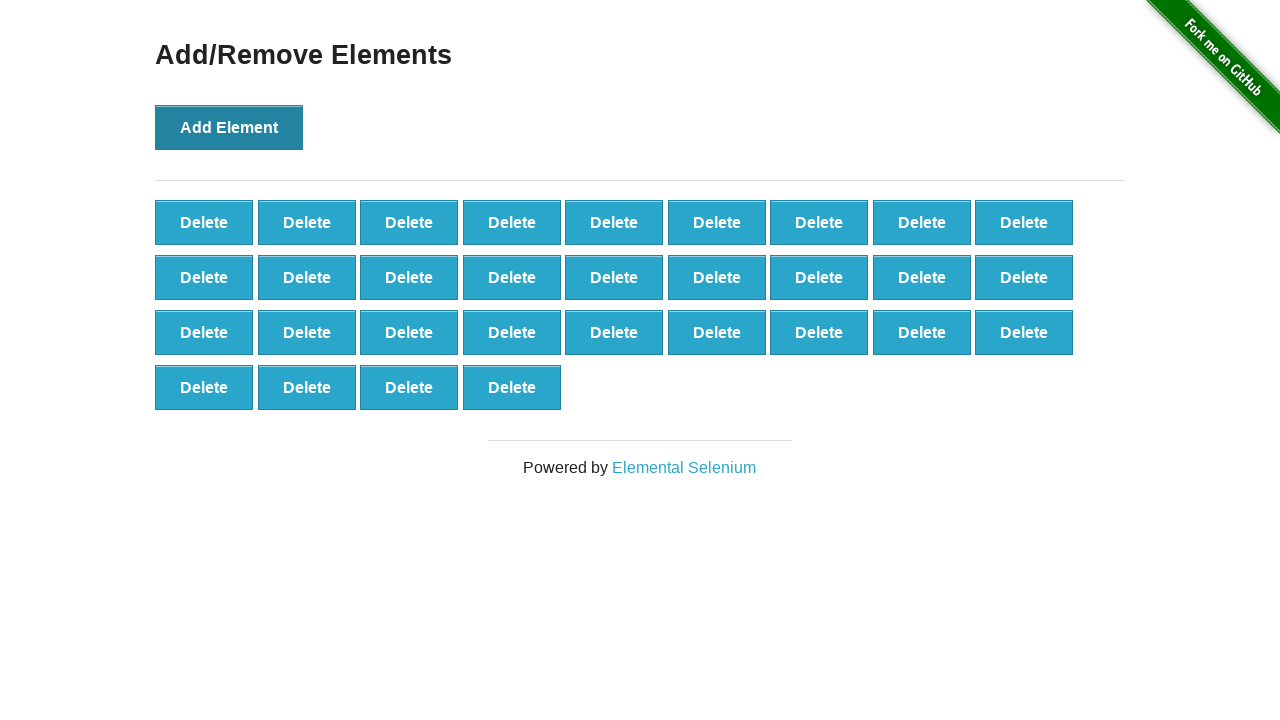

Clicked 'Add Element' button (iteration 32/100) at (229, 127) on button[onclick='addElement()']
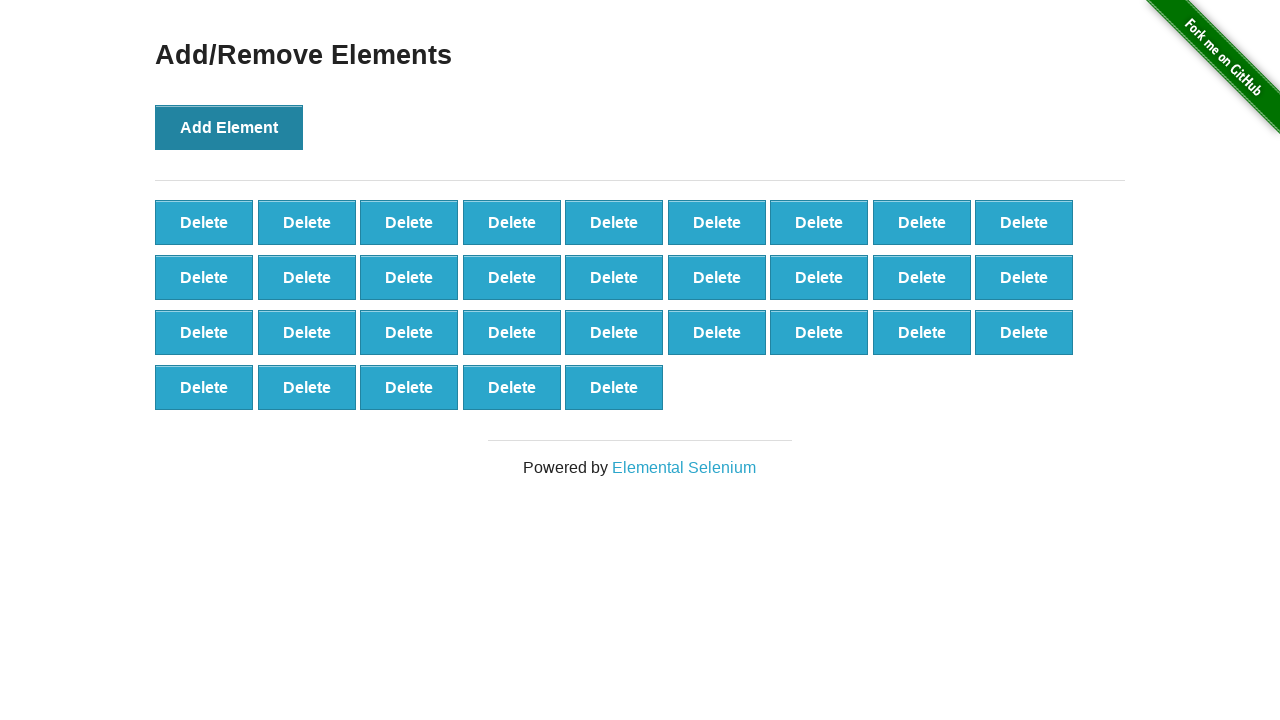

Clicked 'Add Element' button (iteration 33/100) at (229, 127) on button[onclick='addElement()']
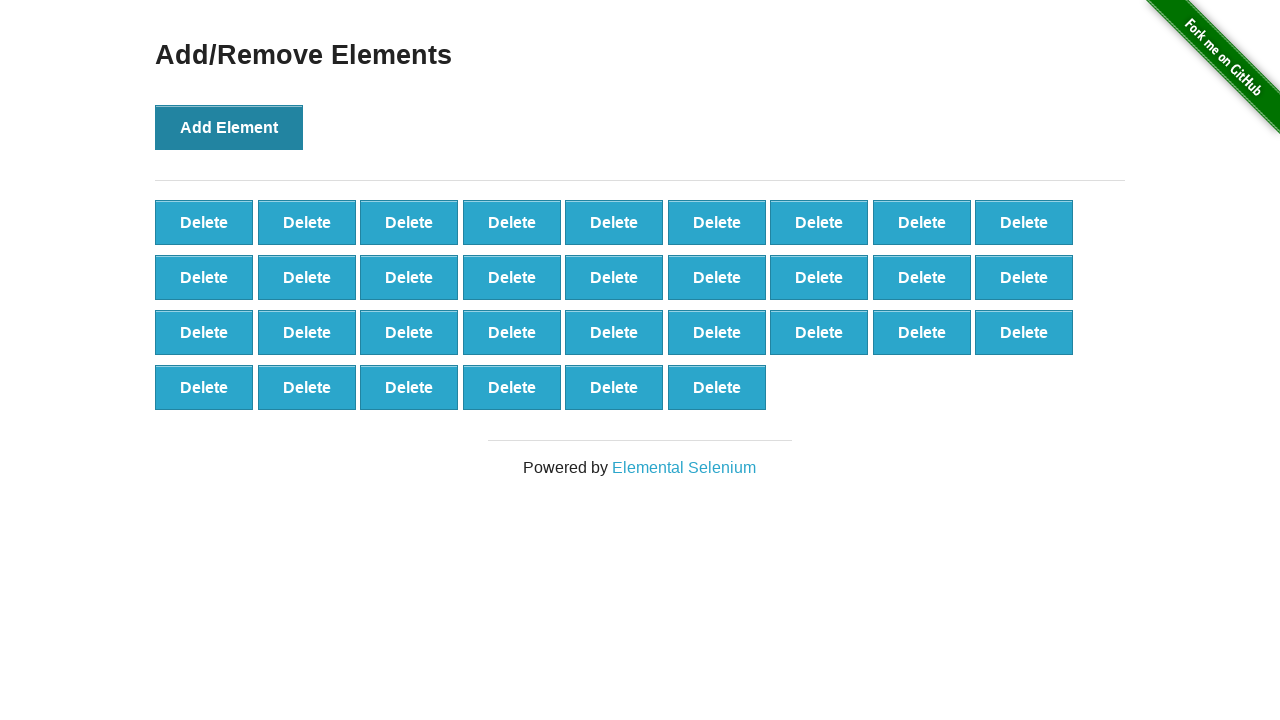

Clicked 'Add Element' button (iteration 34/100) at (229, 127) on button[onclick='addElement()']
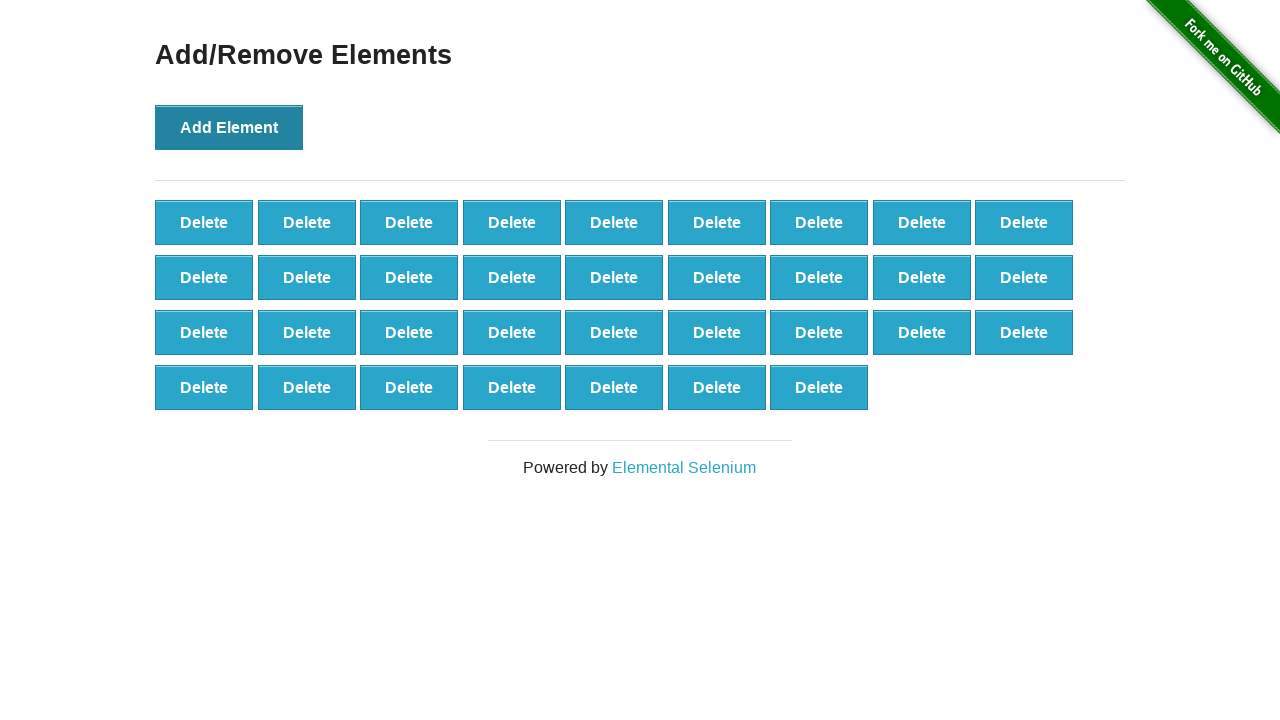

Clicked 'Add Element' button (iteration 35/100) at (229, 127) on button[onclick='addElement()']
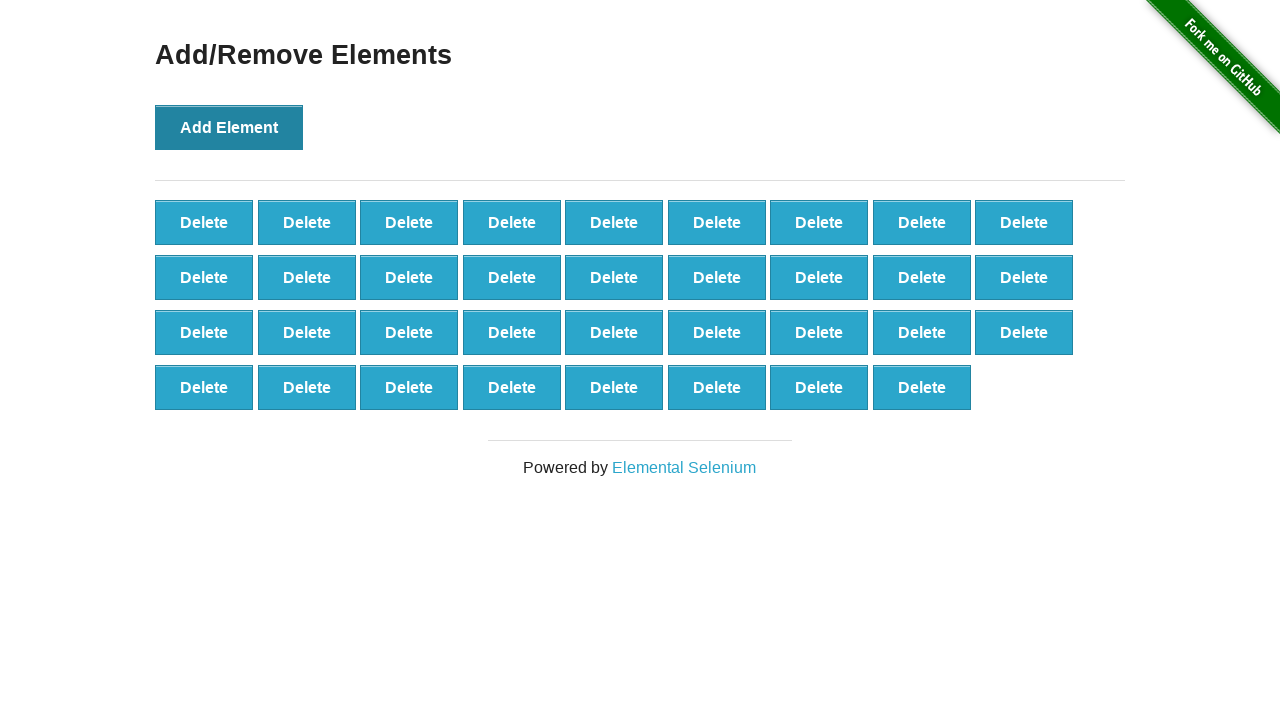

Clicked 'Add Element' button (iteration 36/100) at (229, 127) on button[onclick='addElement()']
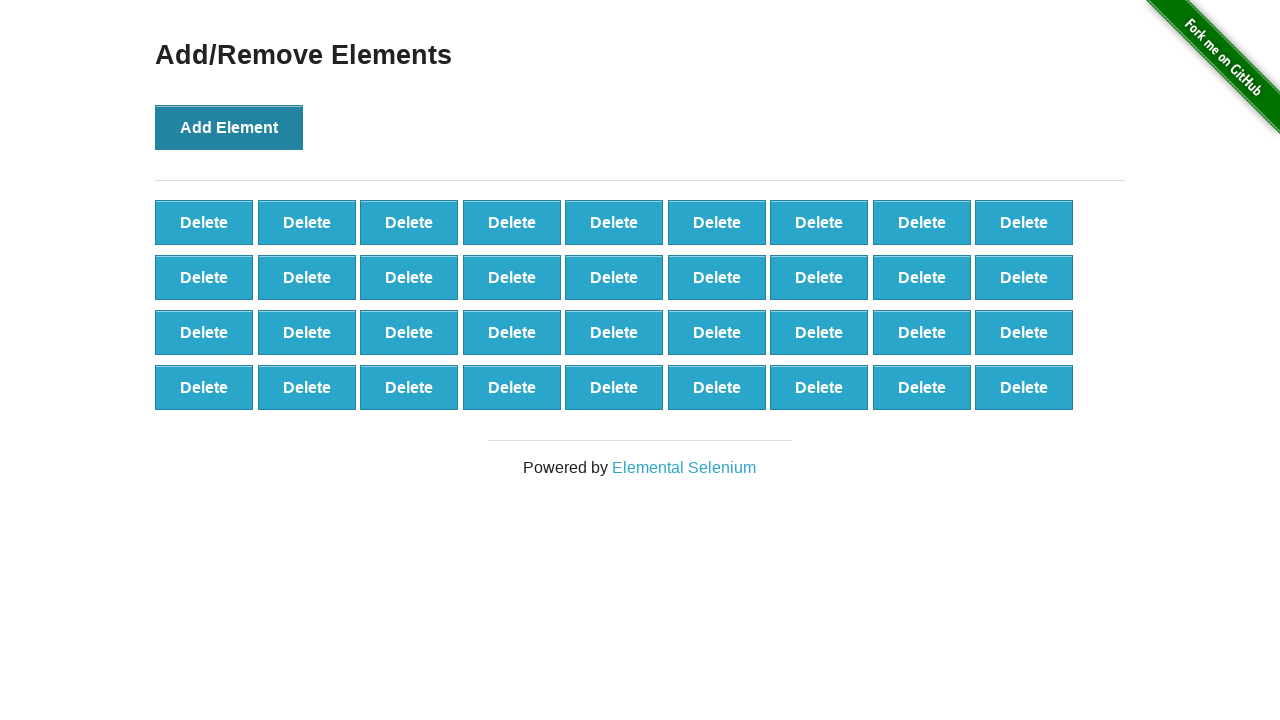

Clicked 'Add Element' button (iteration 37/100) at (229, 127) on button[onclick='addElement()']
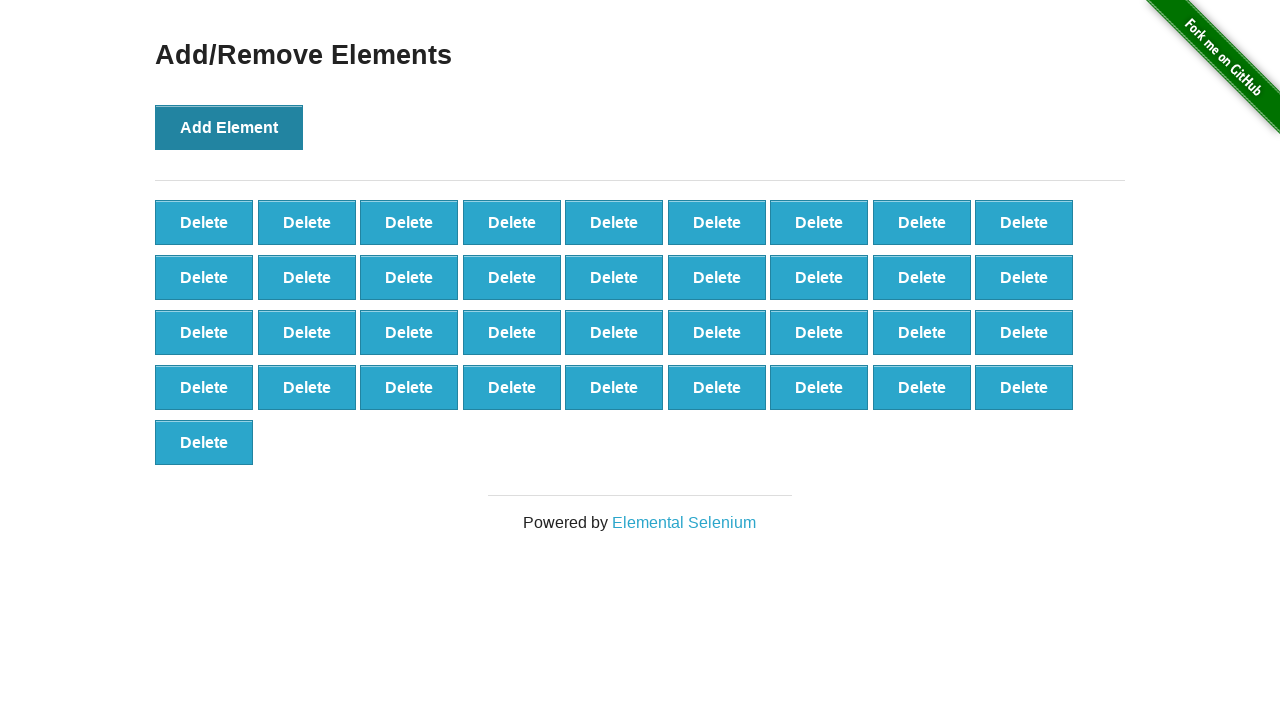

Clicked 'Add Element' button (iteration 38/100) at (229, 127) on button[onclick='addElement()']
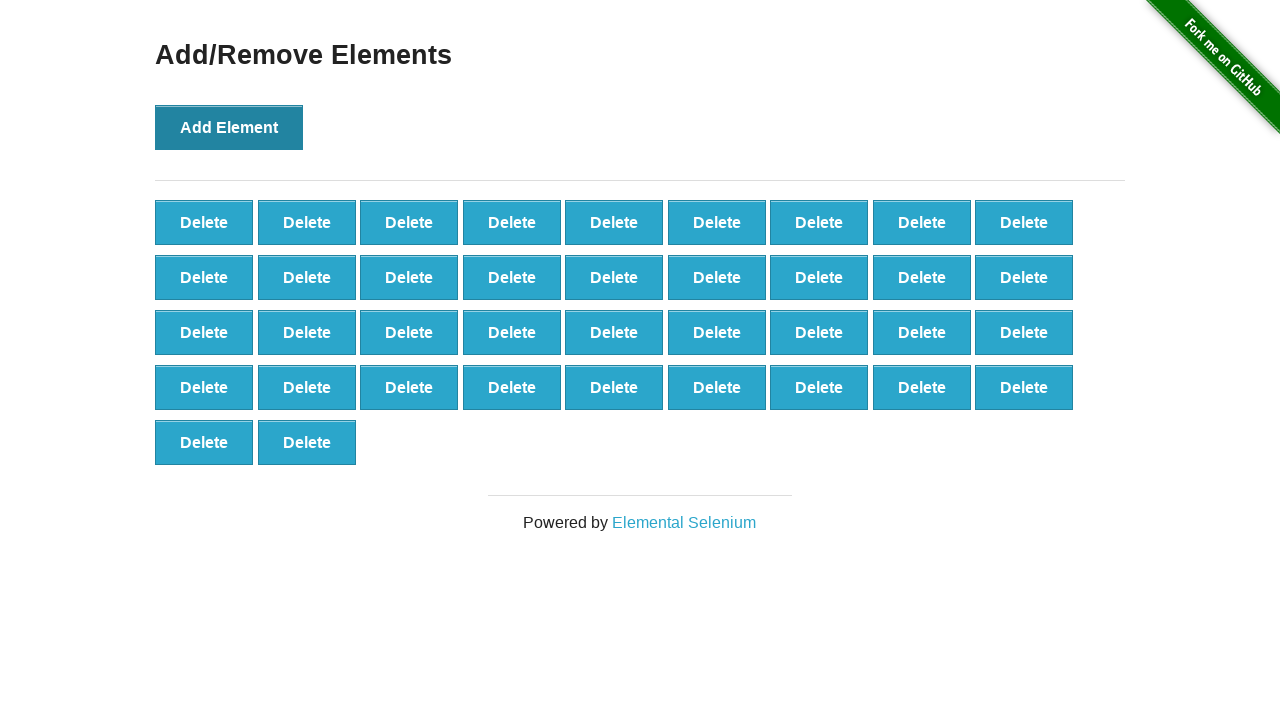

Clicked 'Add Element' button (iteration 39/100) at (229, 127) on button[onclick='addElement()']
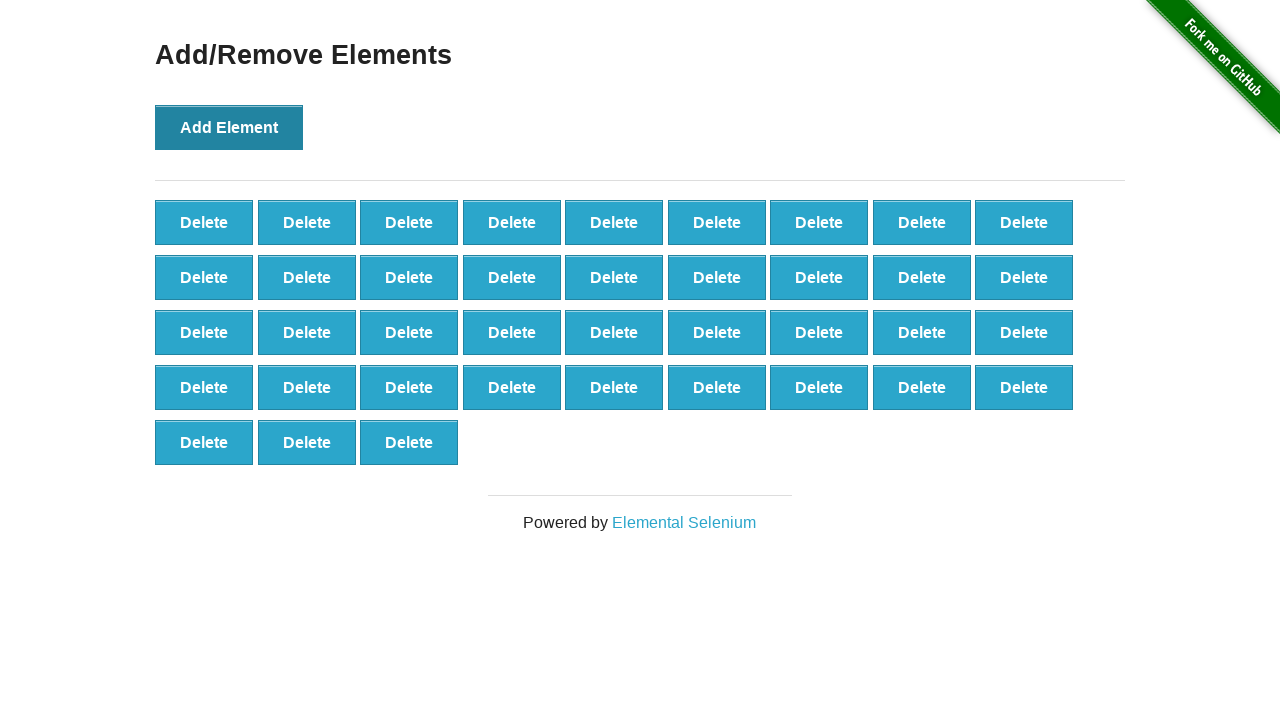

Clicked 'Add Element' button (iteration 40/100) at (229, 127) on button[onclick='addElement()']
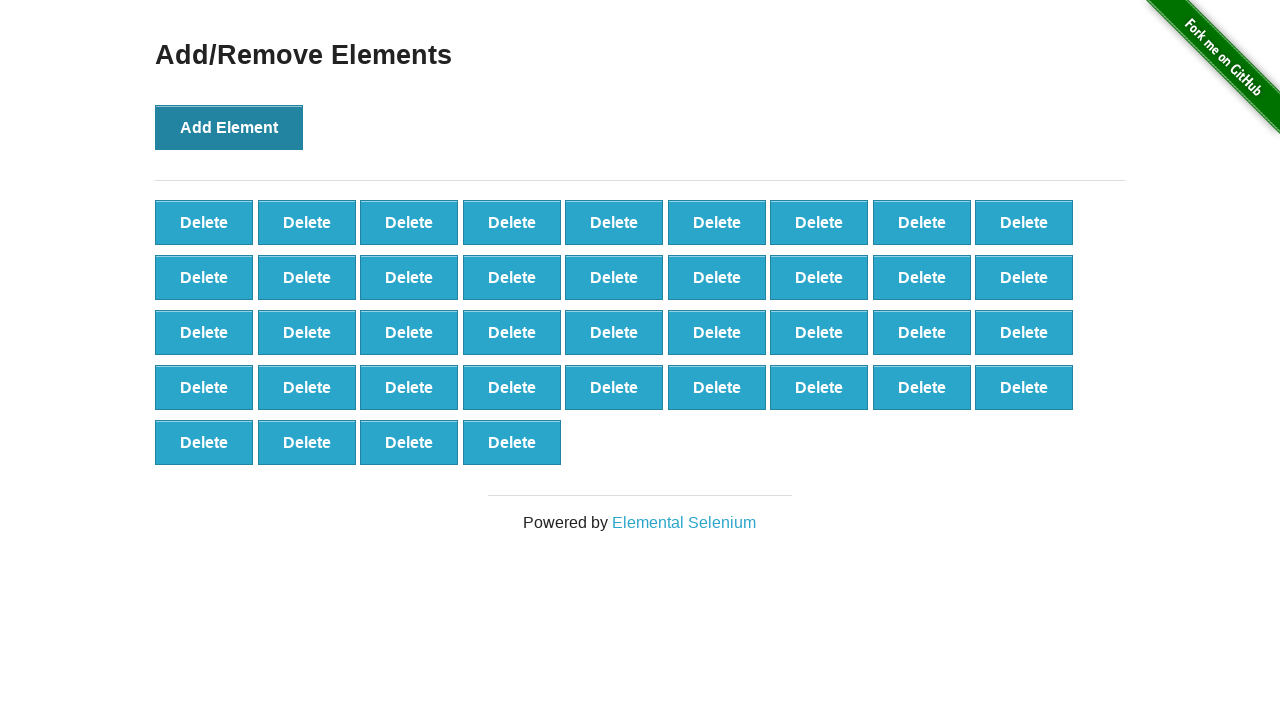

Clicked 'Add Element' button (iteration 41/100) at (229, 127) on button[onclick='addElement()']
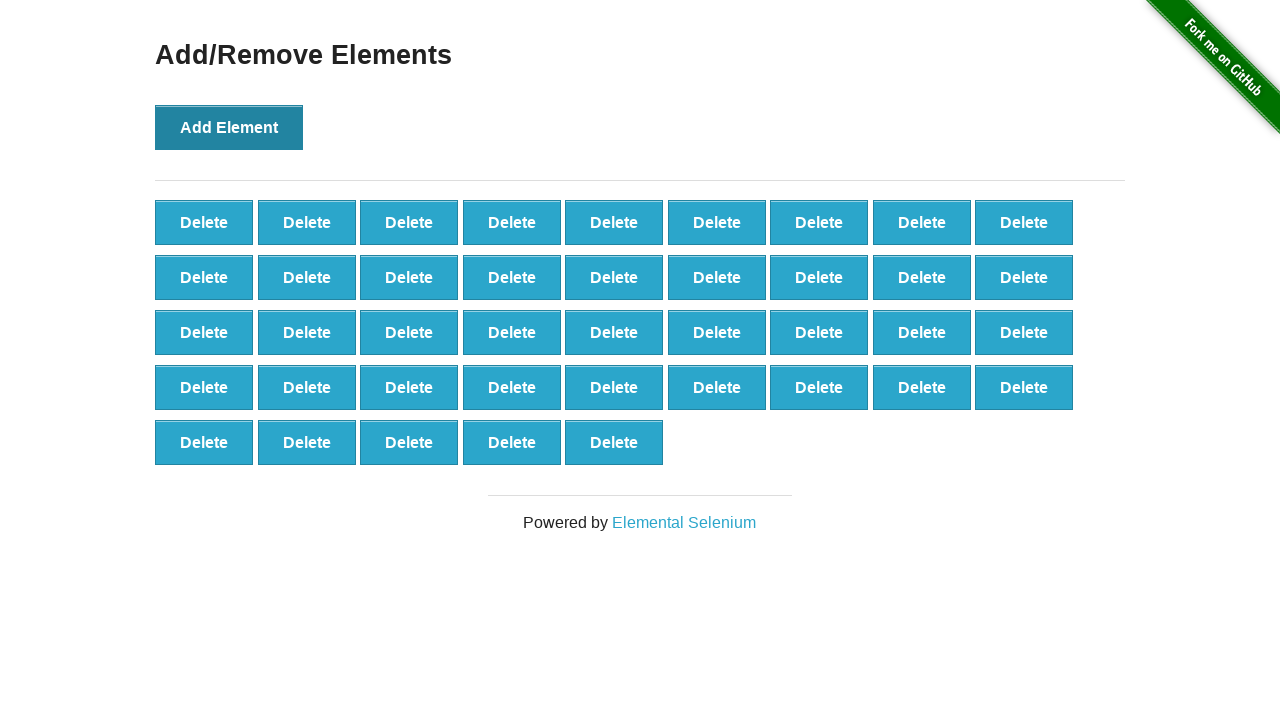

Clicked 'Add Element' button (iteration 42/100) at (229, 127) on button[onclick='addElement()']
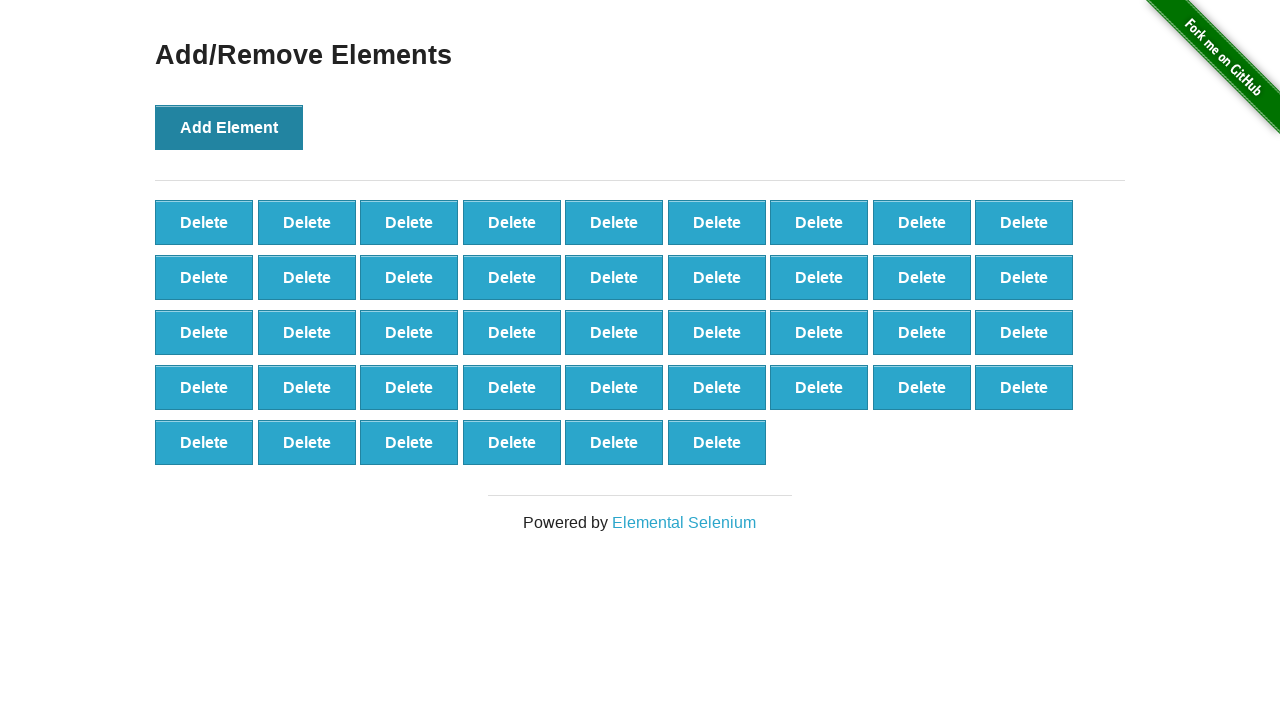

Clicked 'Add Element' button (iteration 43/100) at (229, 127) on button[onclick='addElement()']
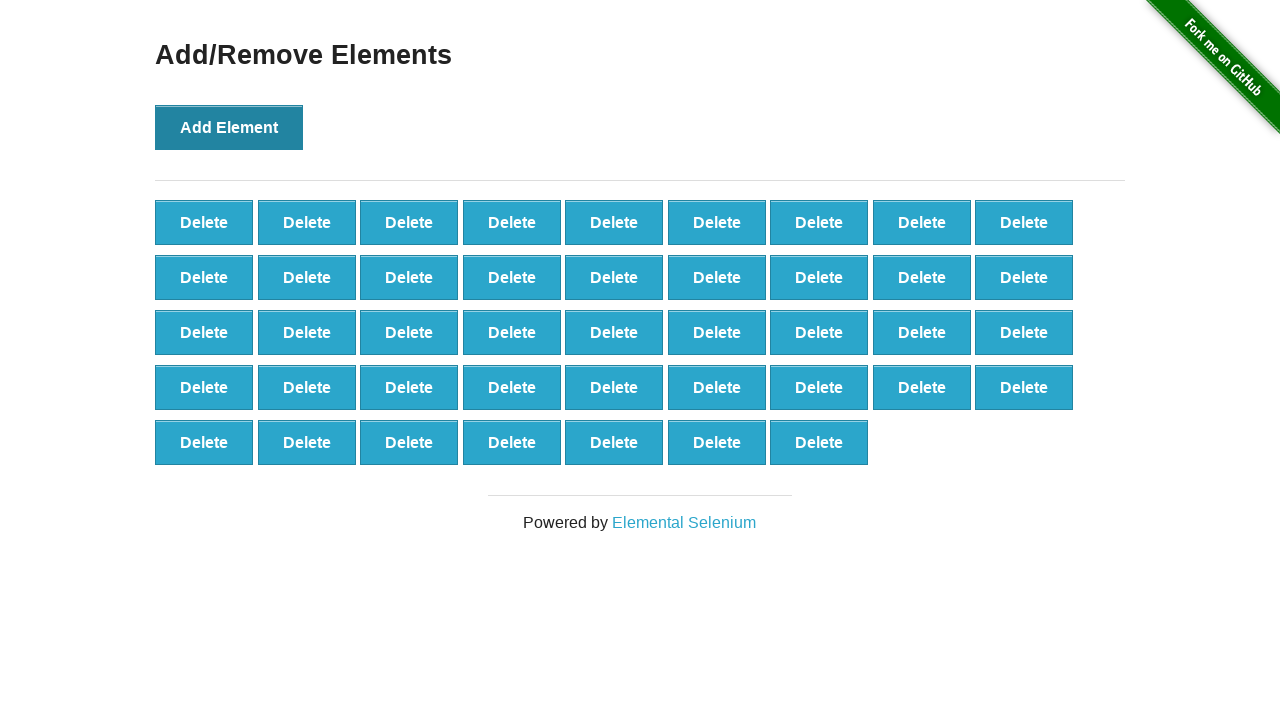

Clicked 'Add Element' button (iteration 44/100) at (229, 127) on button[onclick='addElement()']
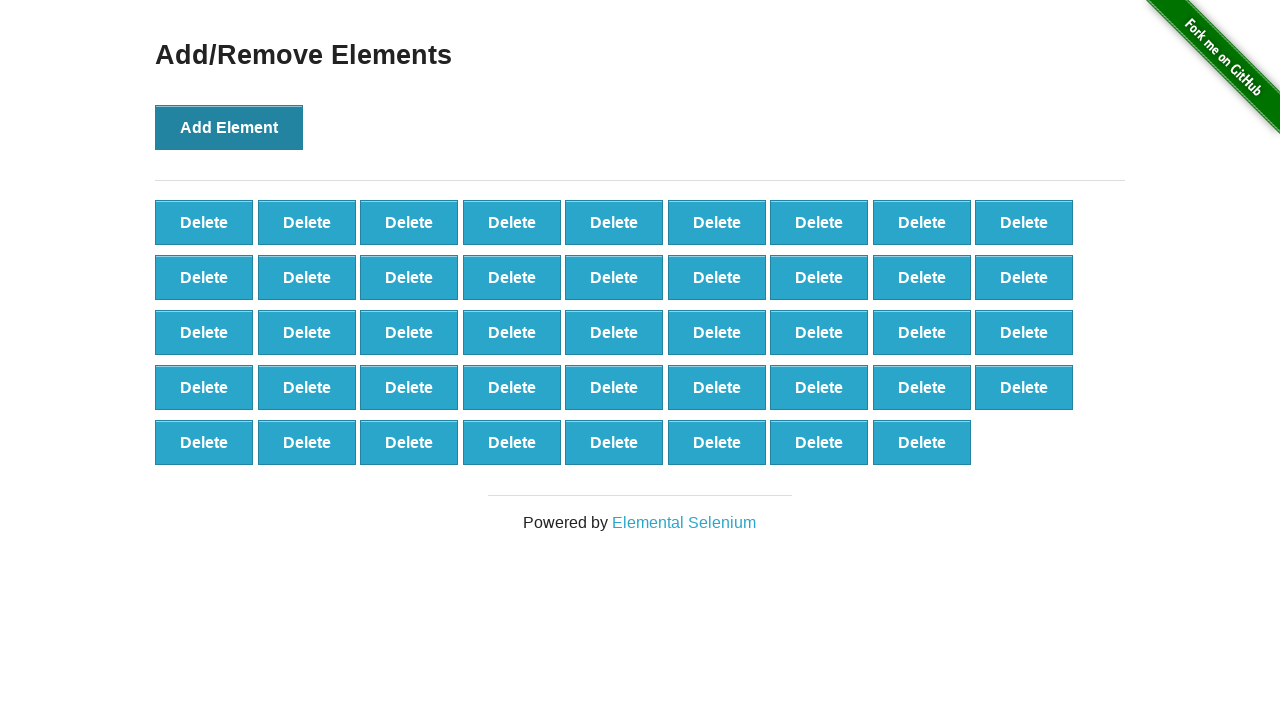

Clicked 'Add Element' button (iteration 45/100) at (229, 127) on button[onclick='addElement()']
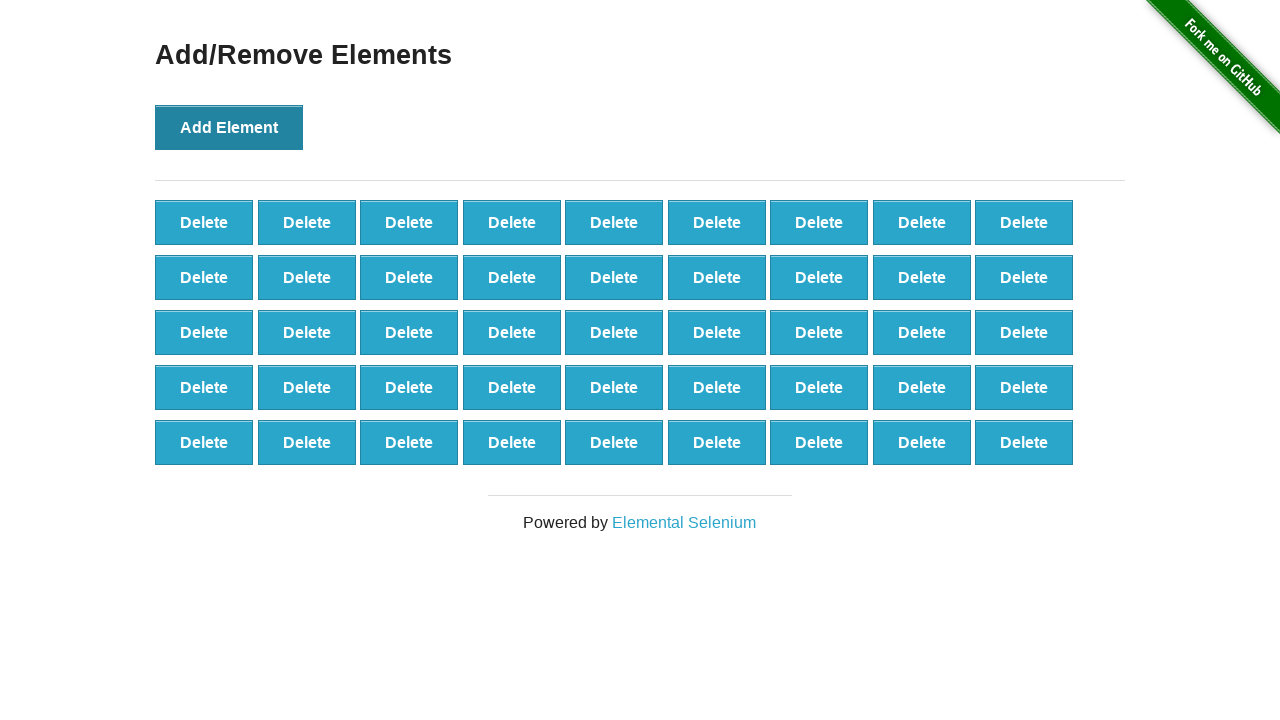

Clicked 'Add Element' button (iteration 46/100) at (229, 127) on button[onclick='addElement()']
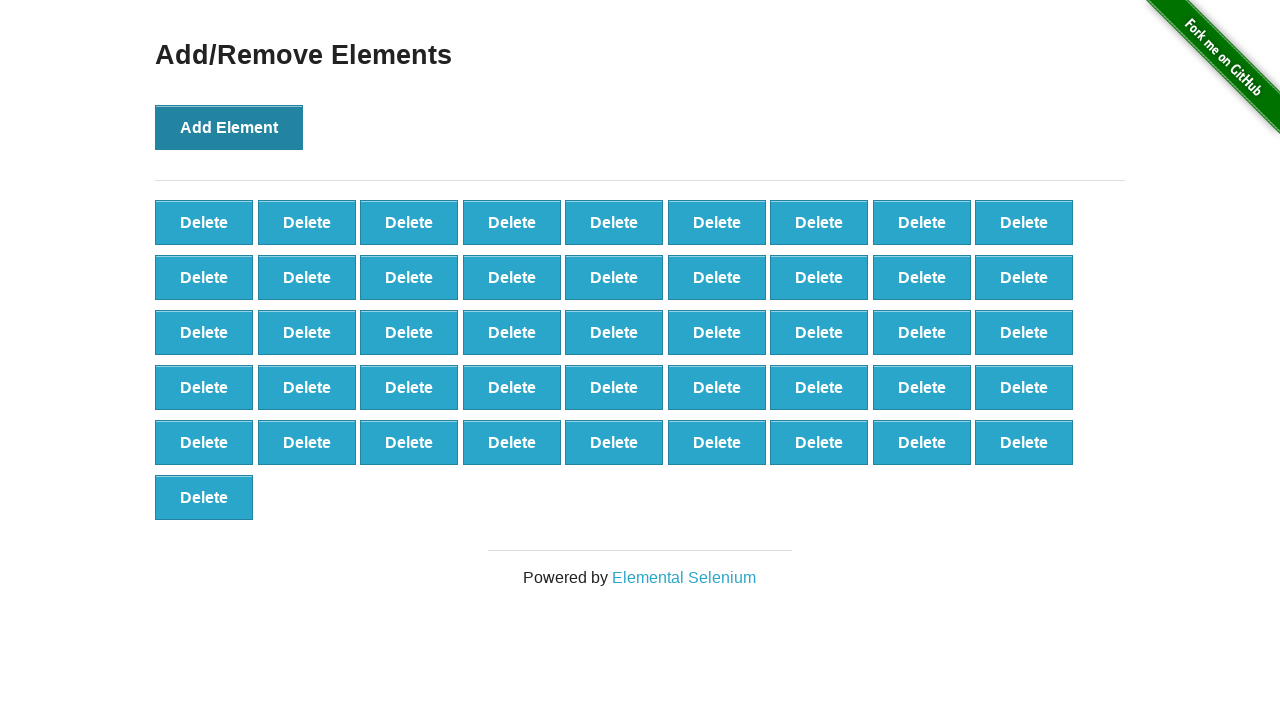

Clicked 'Add Element' button (iteration 47/100) at (229, 127) on button[onclick='addElement()']
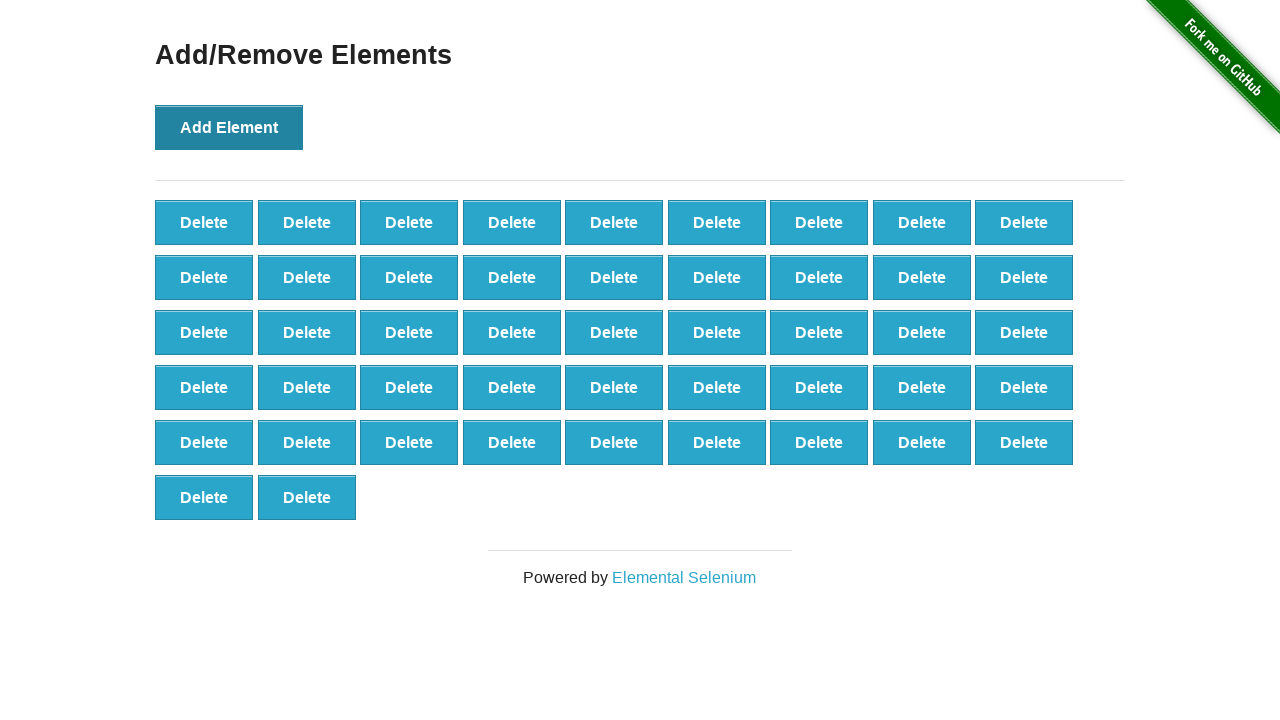

Clicked 'Add Element' button (iteration 48/100) at (229, 127) on button[onclick='addElement()']
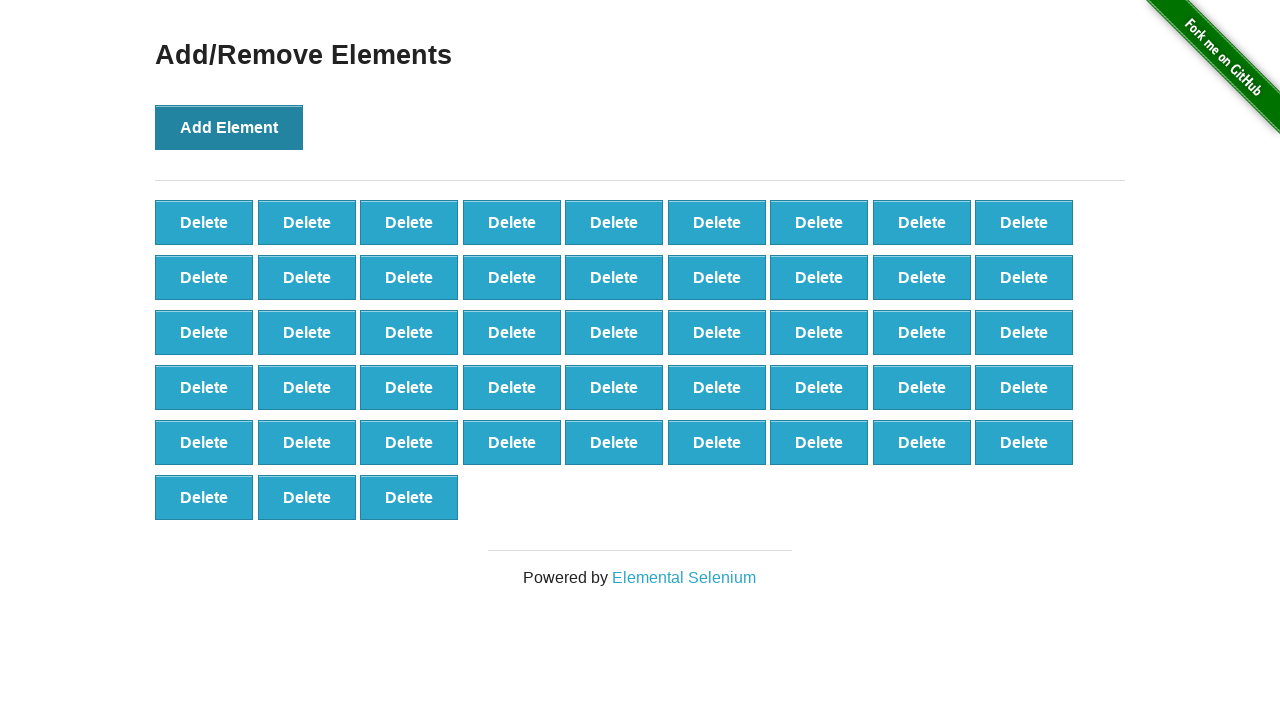

Clicked 'Add Element' button (iteration 49/100) at (229, 127) on button[onclick='addElement()']
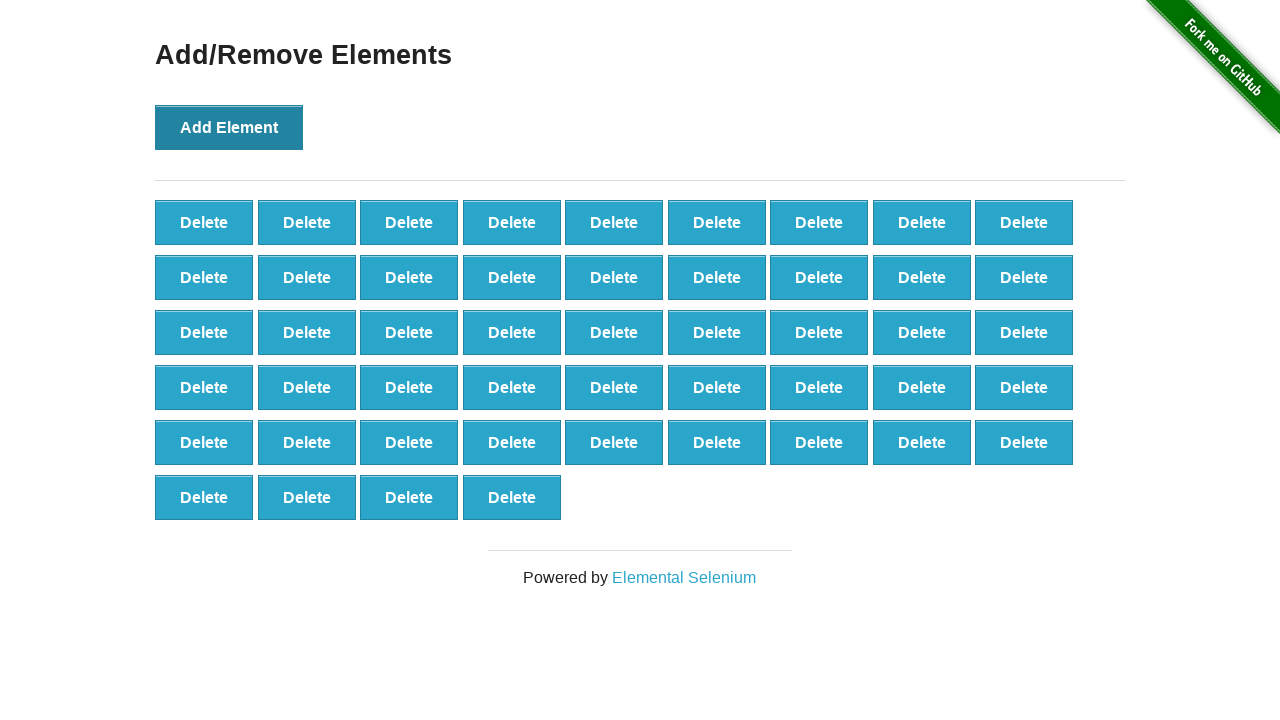

Clicked 'Add Element' button (iteration 50/100) at (229, 127) on button[onclick='addElement()']
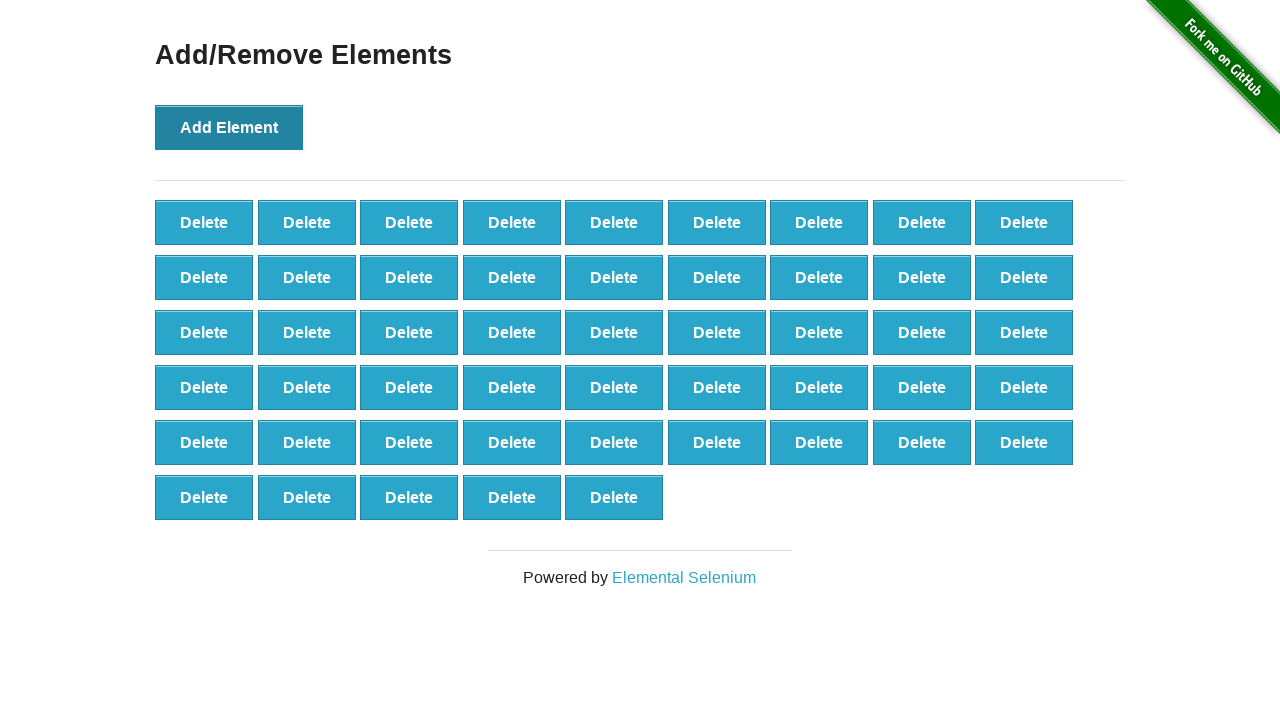

Clicked 'Add Element' button (iteration 51/100) at (229, 127) on button[onclick='addElement()']
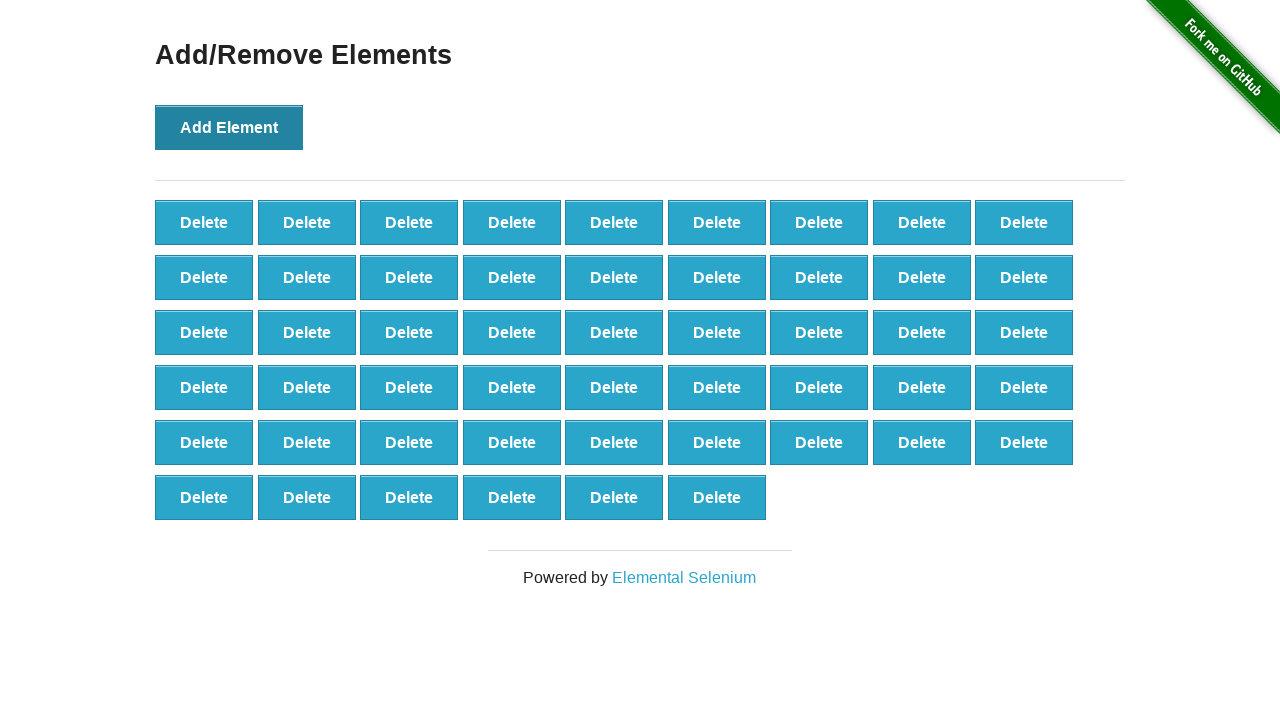

Clicked 'Add Element' button (iteration 52/100) at (229, 127) on button[onclick='addElement()']
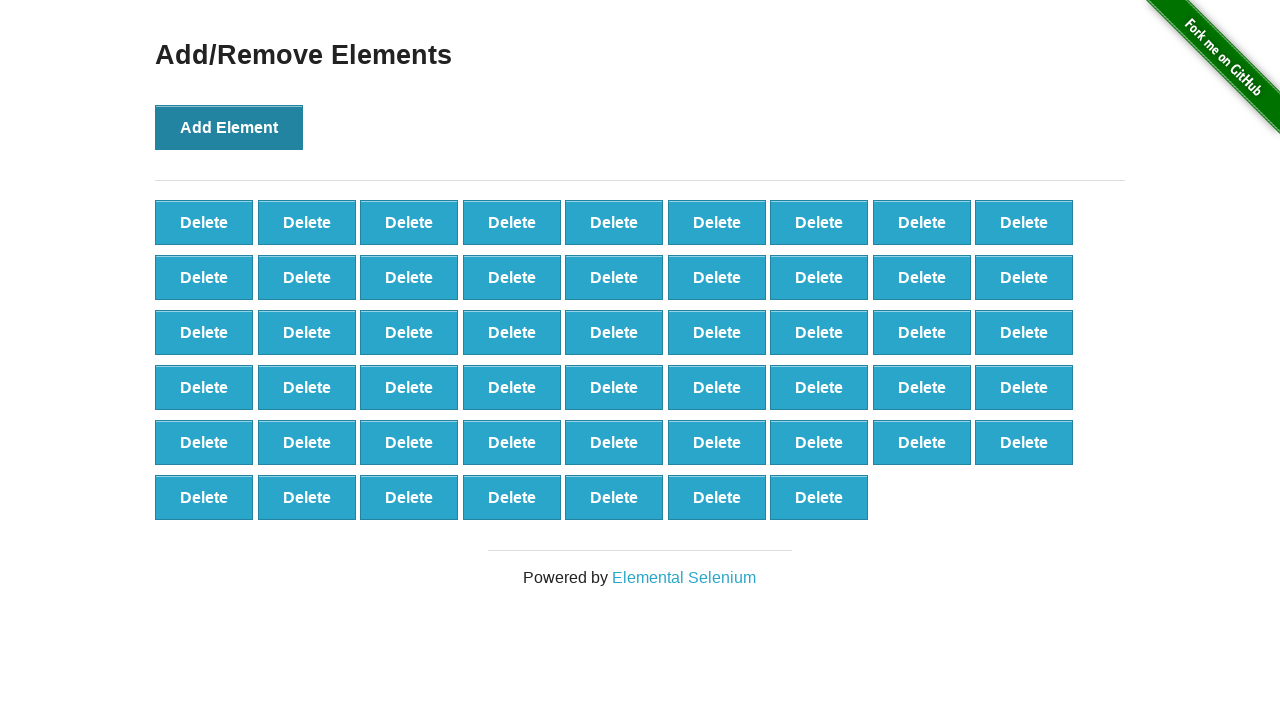

Clicked 'Add Element' button (iteration 53/100) at (229, 127) on button[onclick='addElement()']
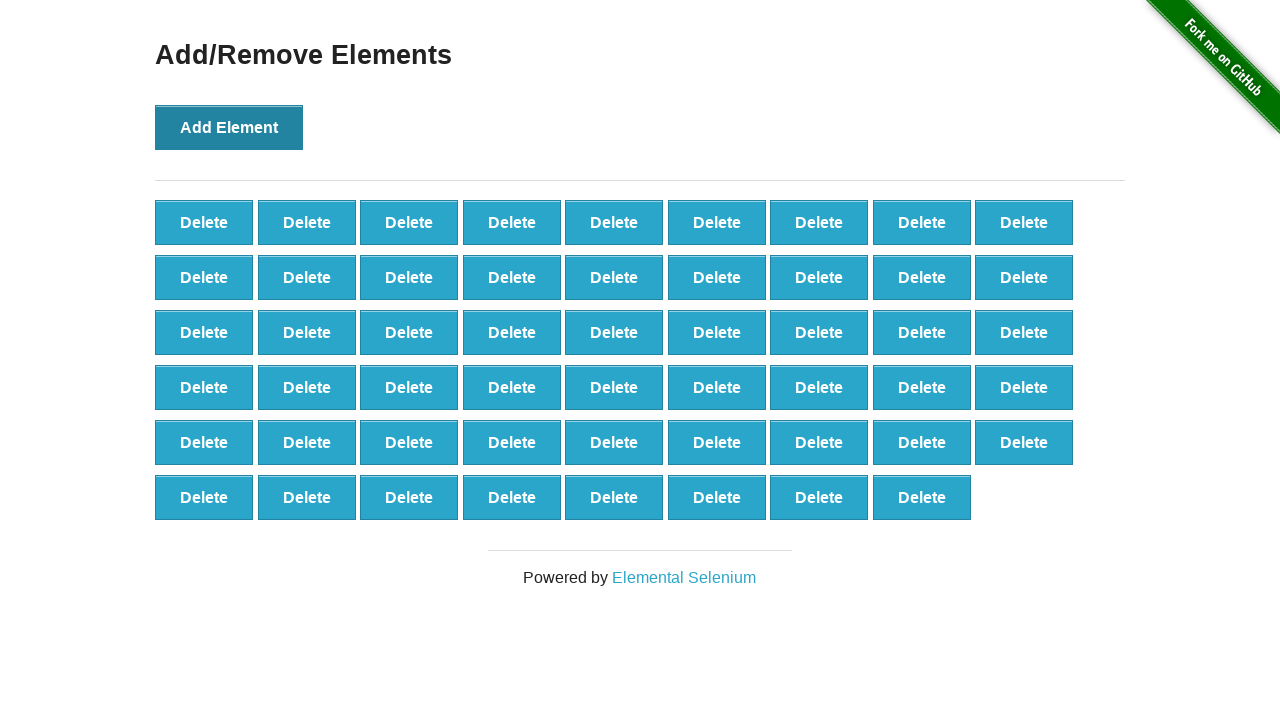

Clicked 'Add Element' button (iteration 54/100) at (229, 127) on button[onclick='addElement()']
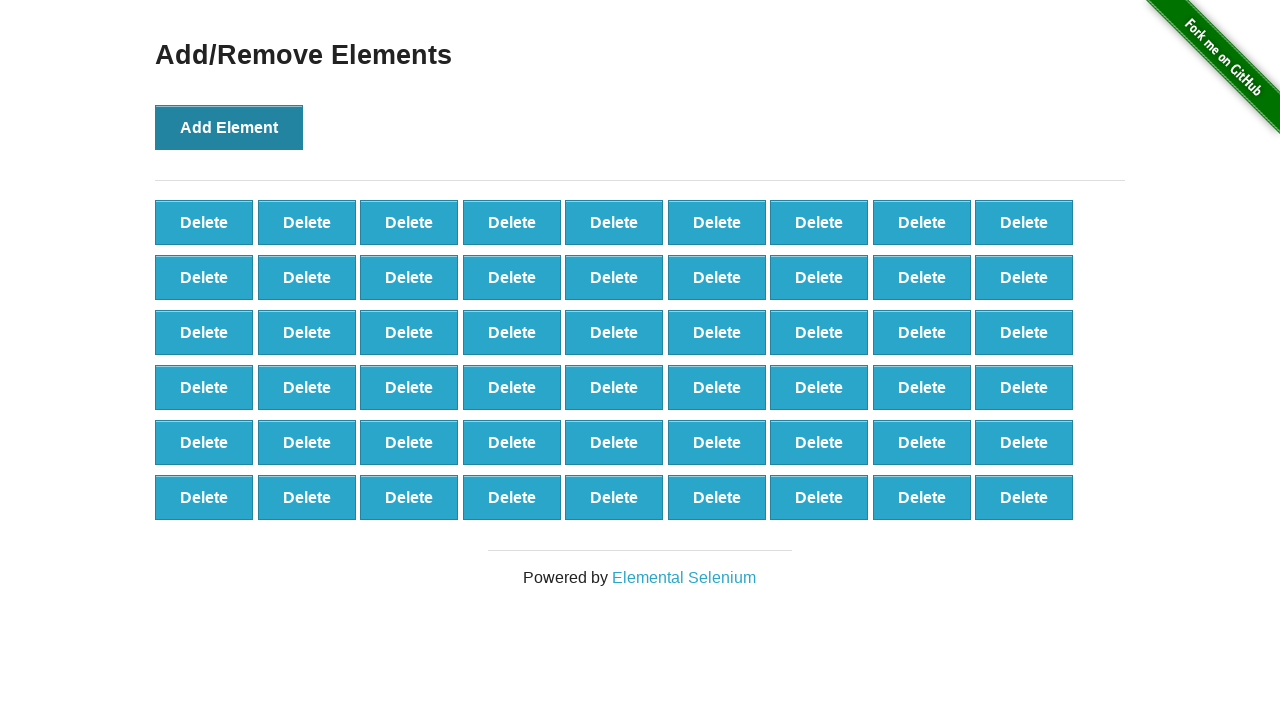

Clicked 'Add Element' button (iteration 55/100) at (229, 127) on button[onclick='addElement()']
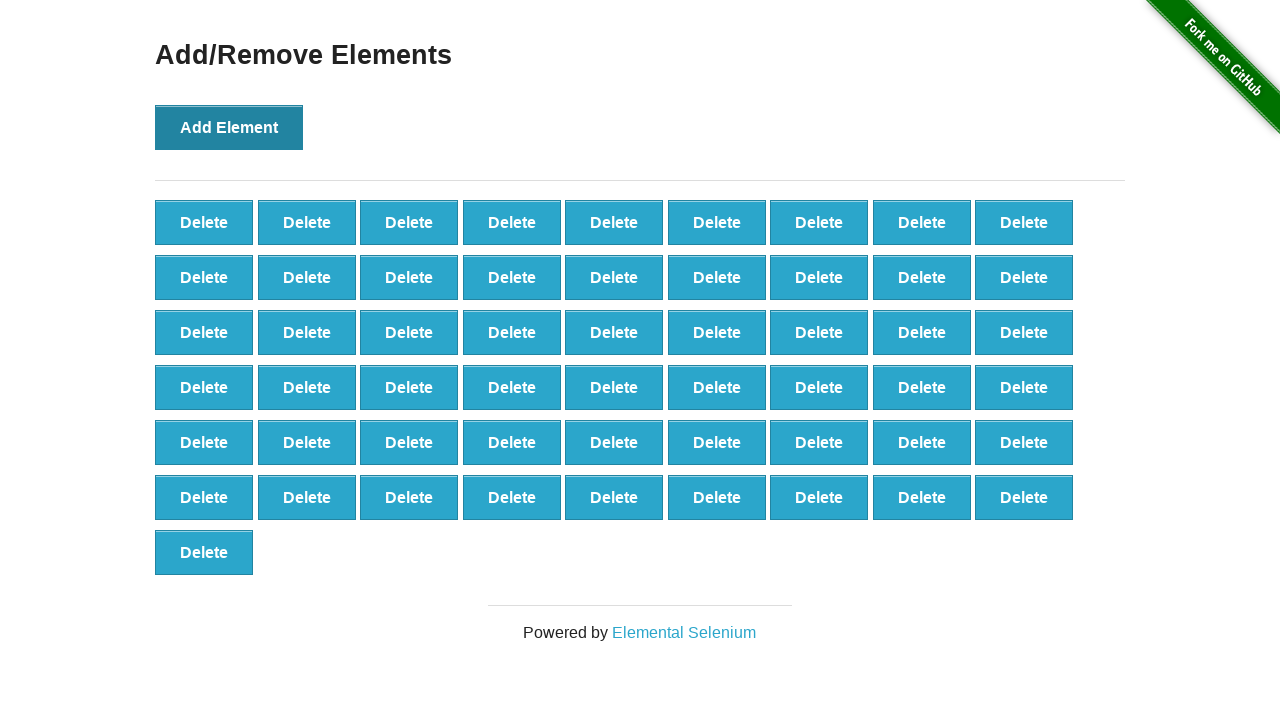

Clicked 'Add Element' button (iteration 56/100) at (229, 127) on button[onclick='addElement()']
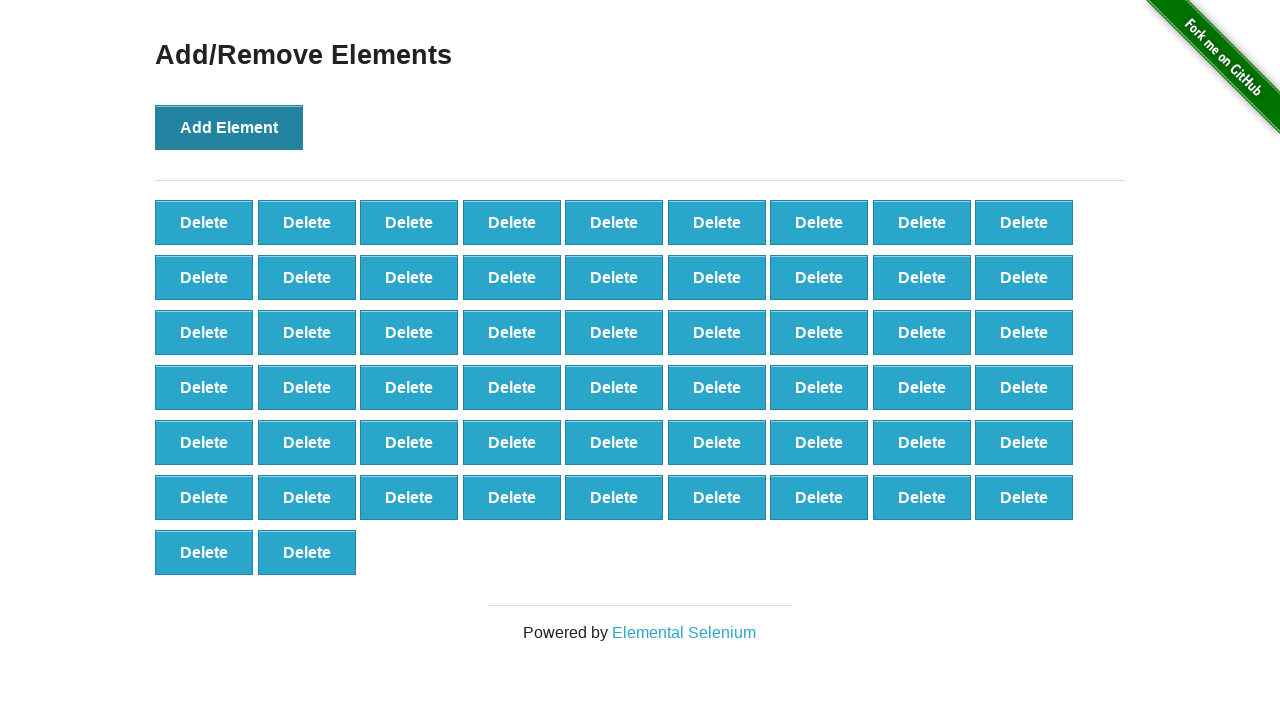

Clicked 'Add Element' button (iteration 57/100) at (229, 127) on button[onclick='addElement()']
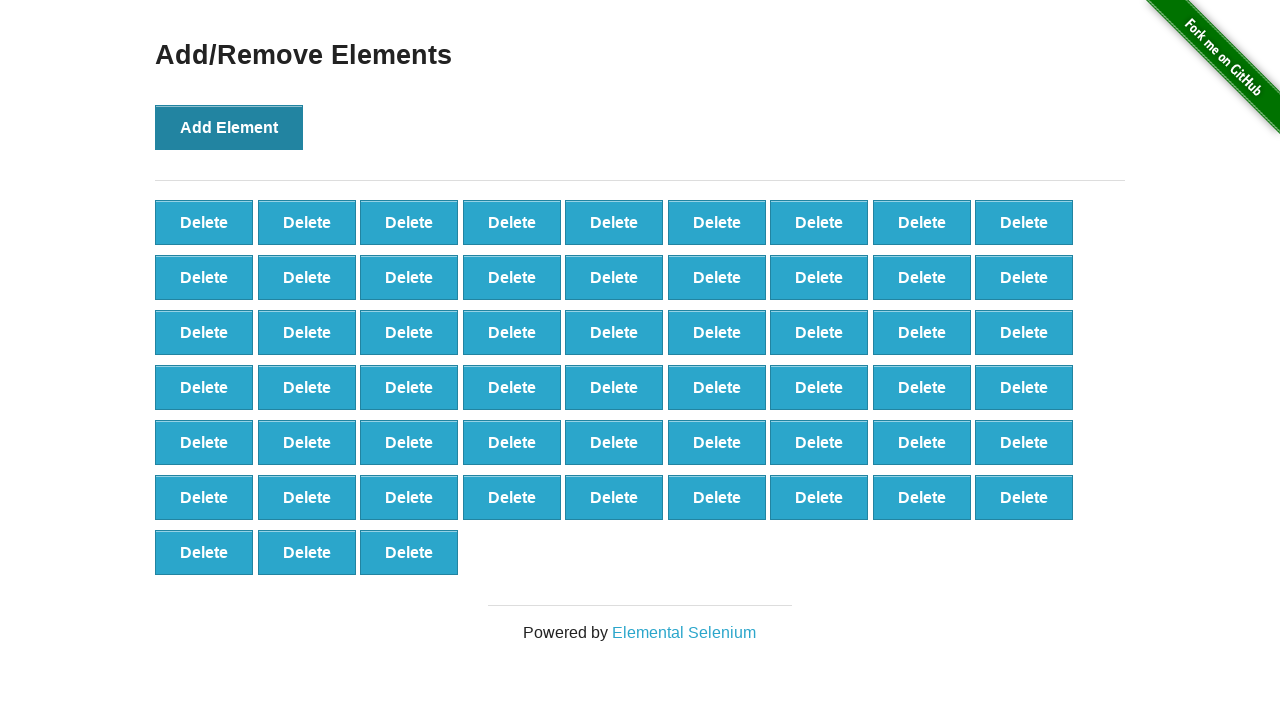

Clicked 'Add Element' button (iteration 58/100) at (229, 127) on button[onclick='addElement()']
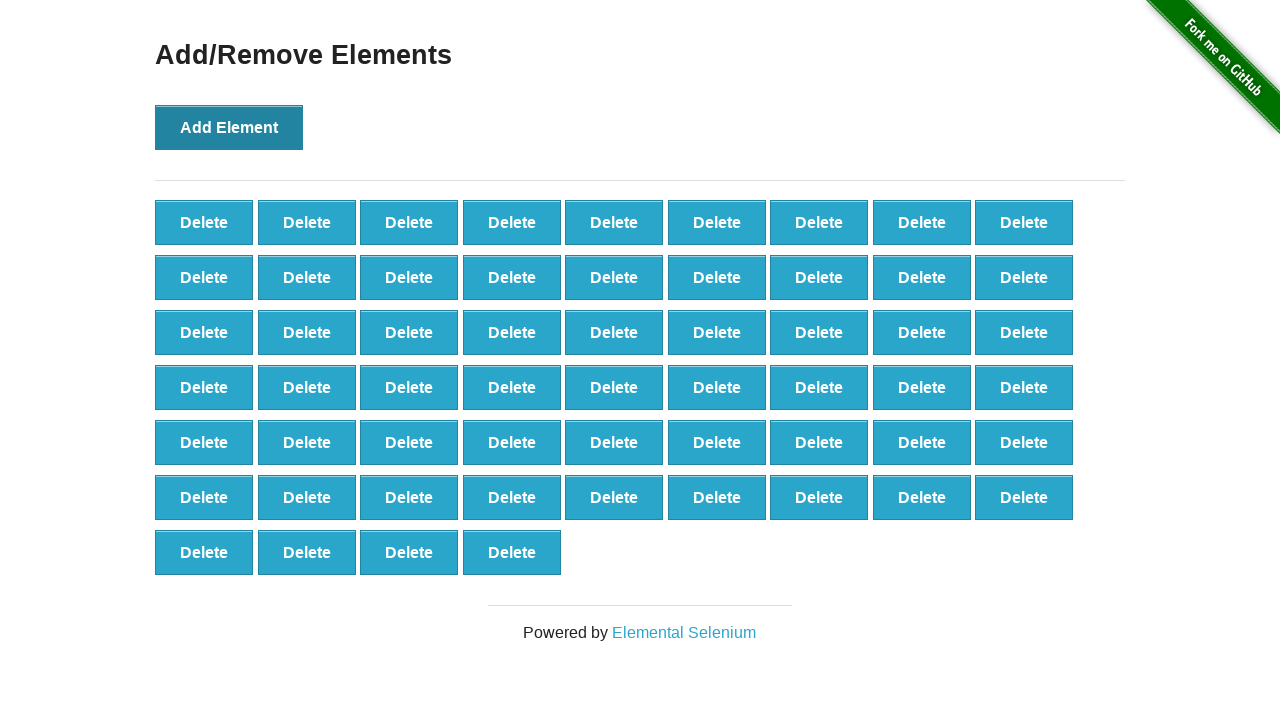

Clicked 'Add Element' button (iteration 59/100) at (229, 127) on button[onclick='addElement()']
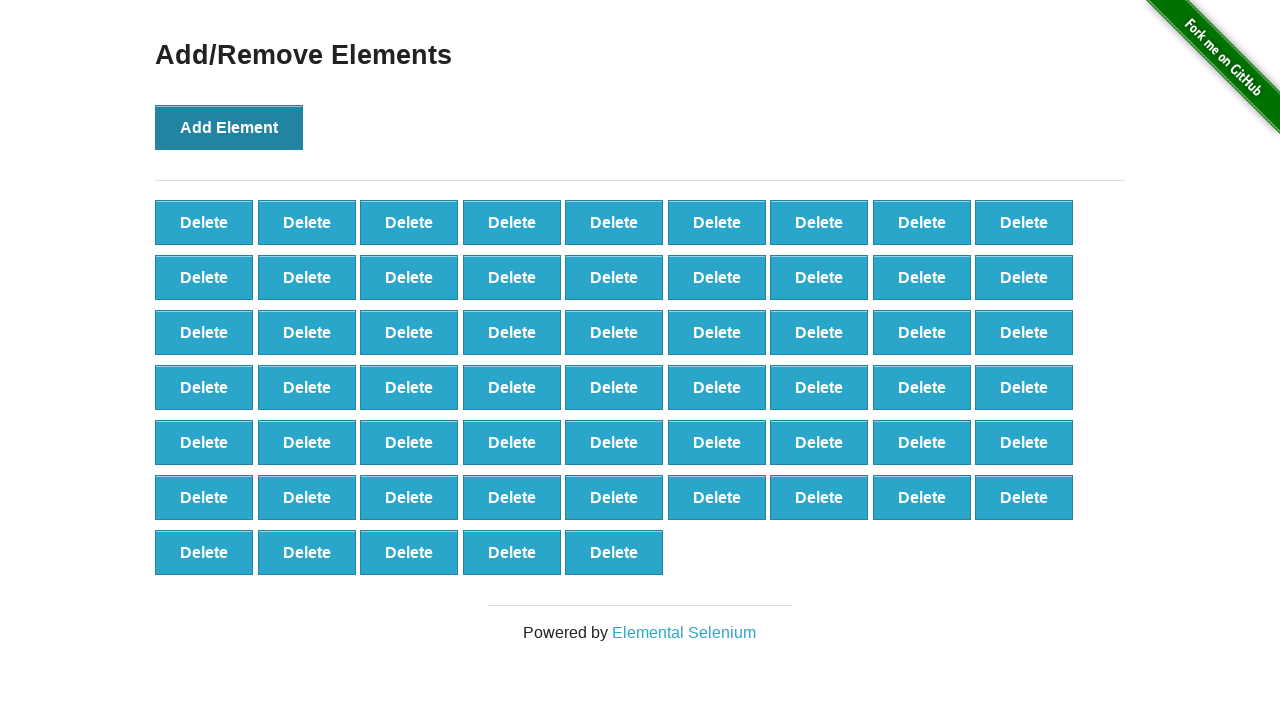

Clicked 'Add Element' button (iteration 60/100) at (229, 127) on button[onclick='addElement()']
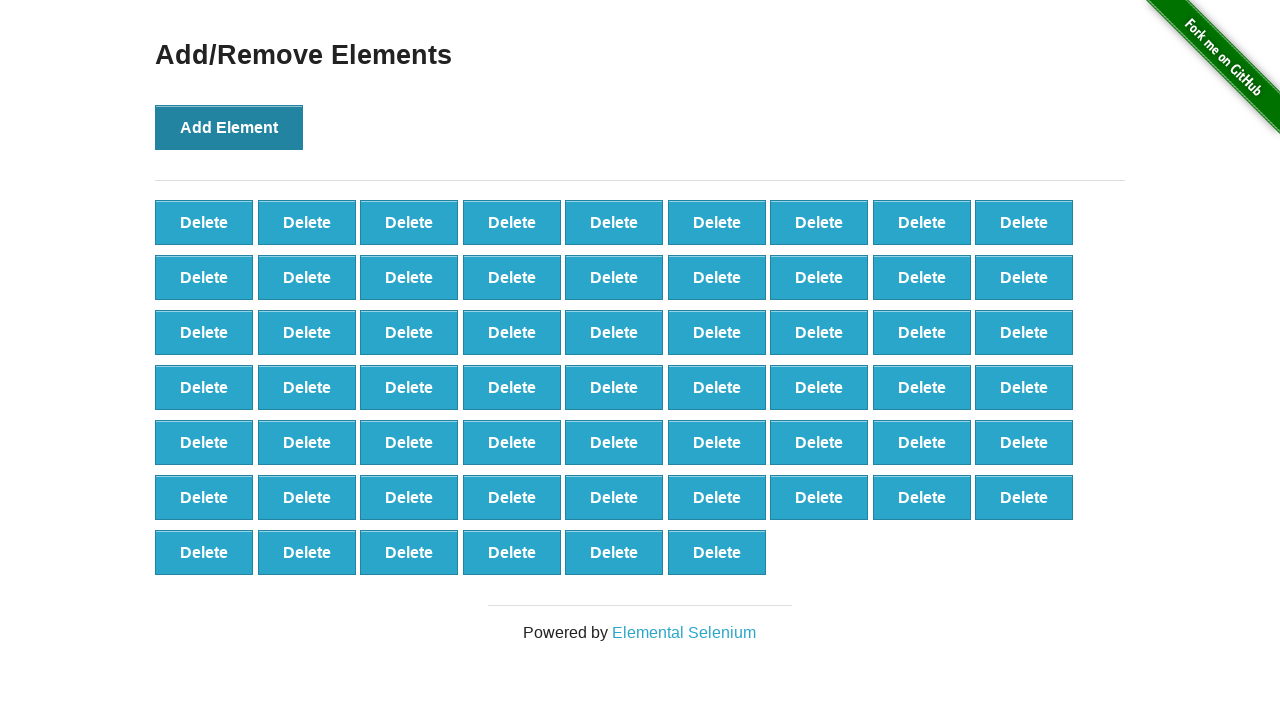

Clicked 'Add Element' button (iteration 61/100) at (229, 127) on button[onclick='addElement()']
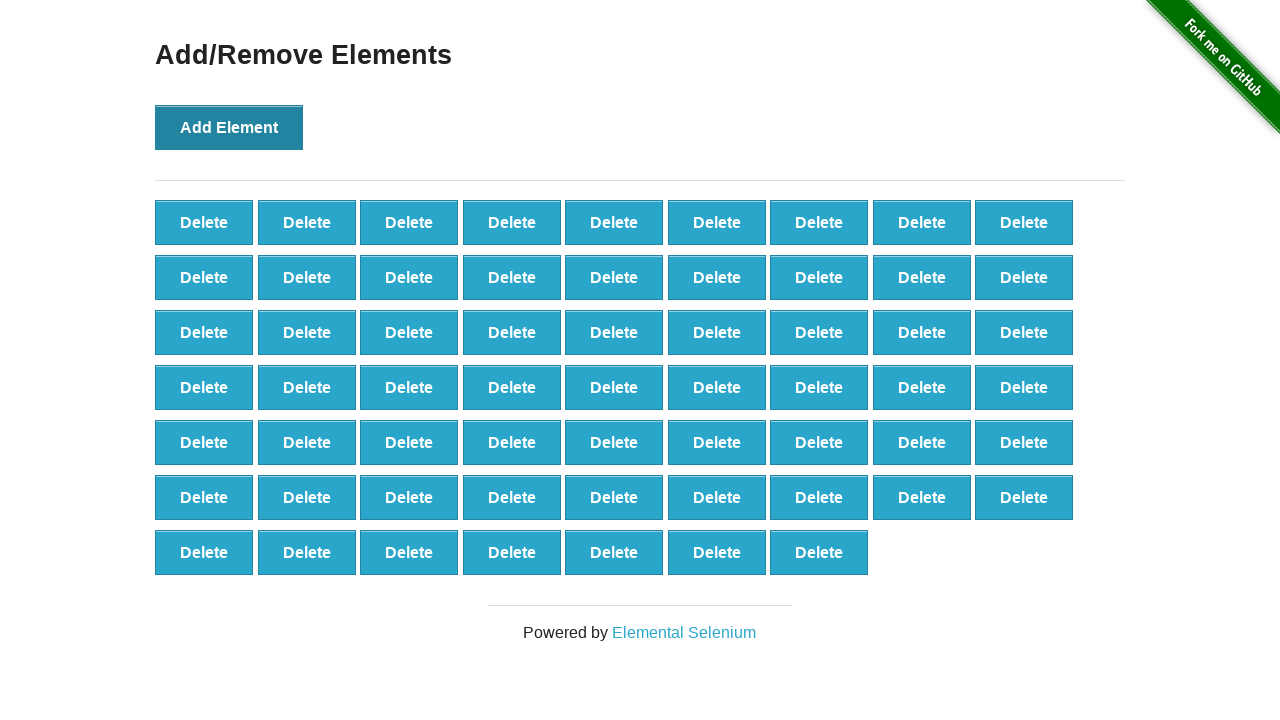

Clicked 'Add Element' button (iteration 62/100) at (229, 127) on button[onclick='addElement()']
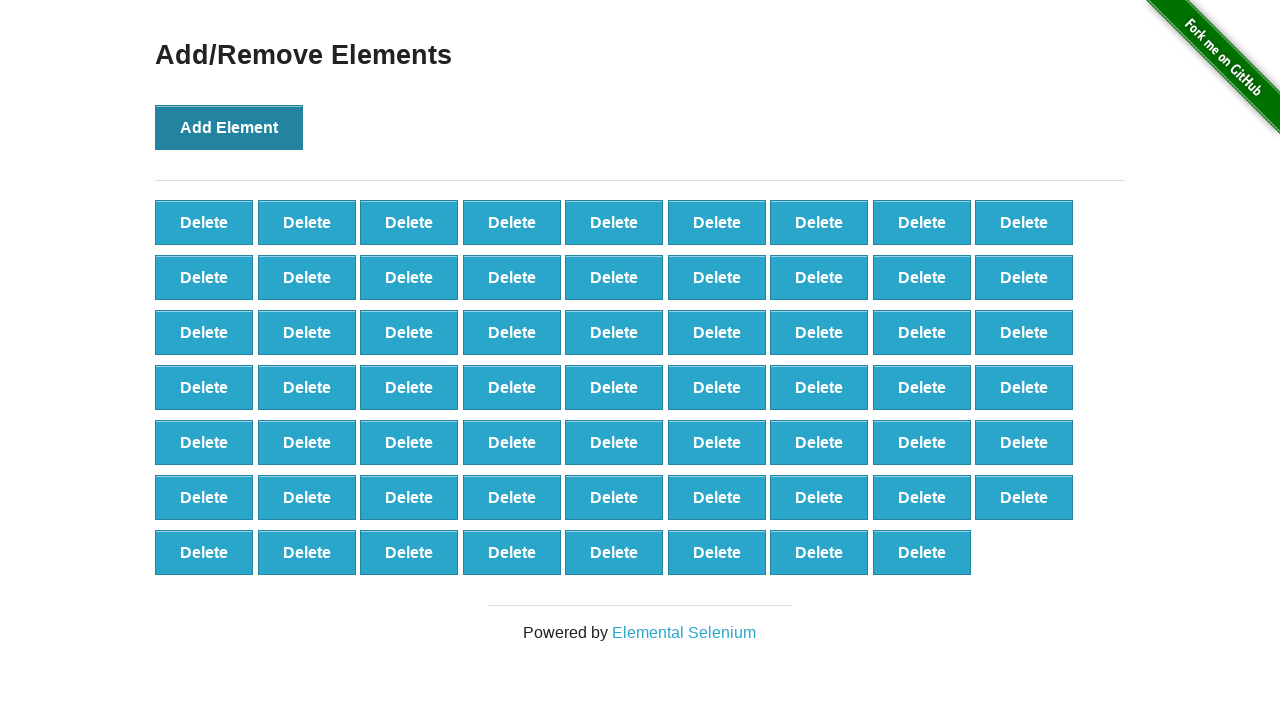

Clicked 'Add Element' button (iteration 63/100) at (229, 127) on button[onclick='addElement()']
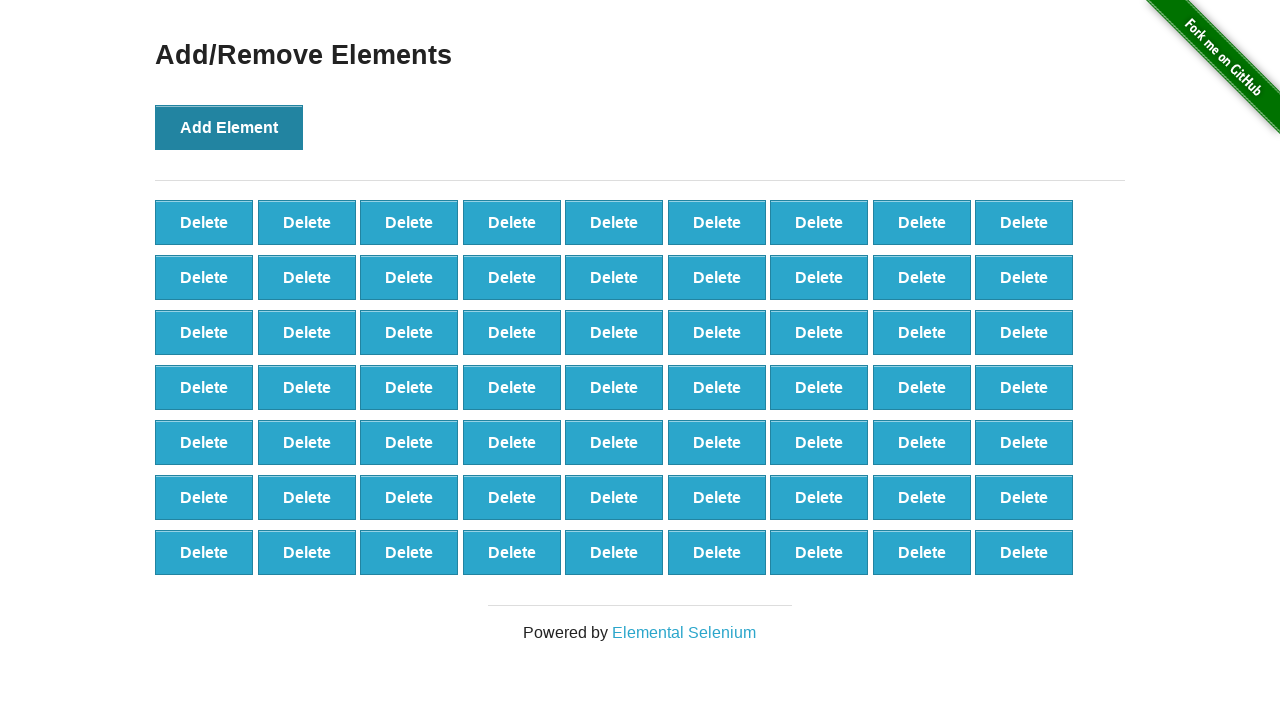

Clicked 'Add Element' button (iteration 64/100) at (229, 127) on button[onclick='addElement()']
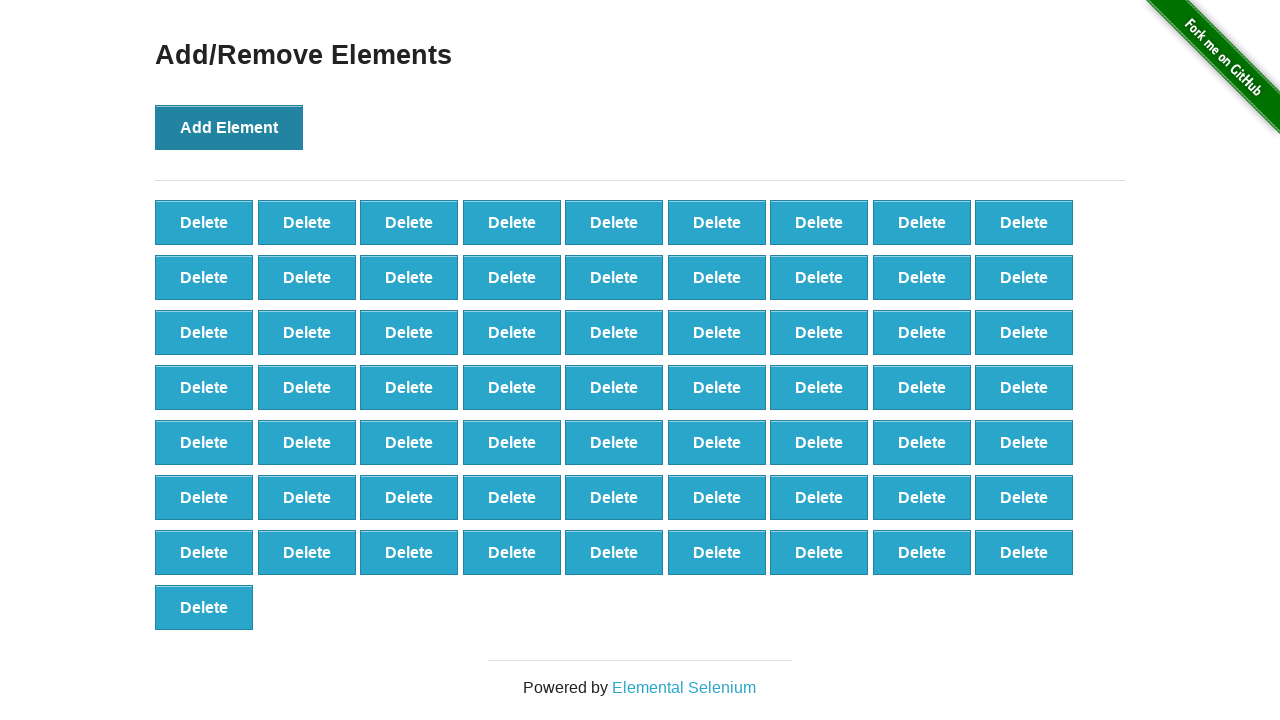

Clicked 'Add Element' button (iteration 65/100) at (229, 127) on button[onclick='addElement()']
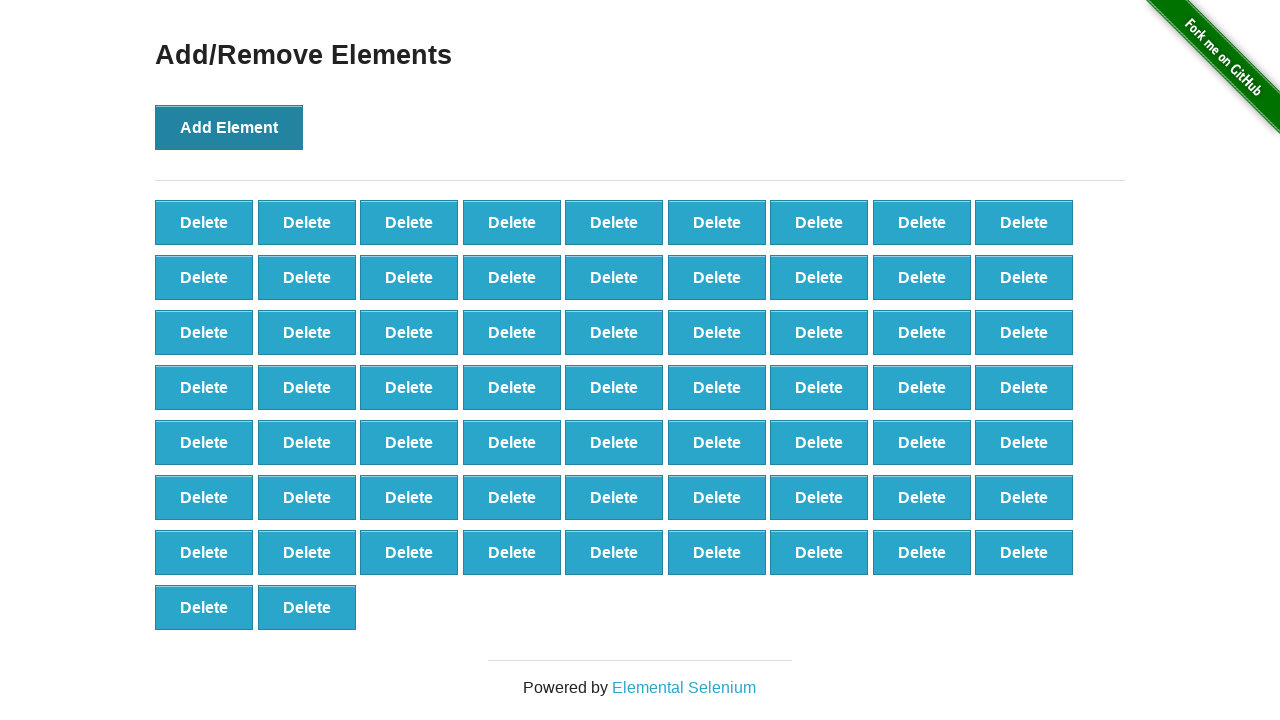

Clicked 'Add Element' button (iteration 66/100) at (229, 127) on button[onclick='addElement()']
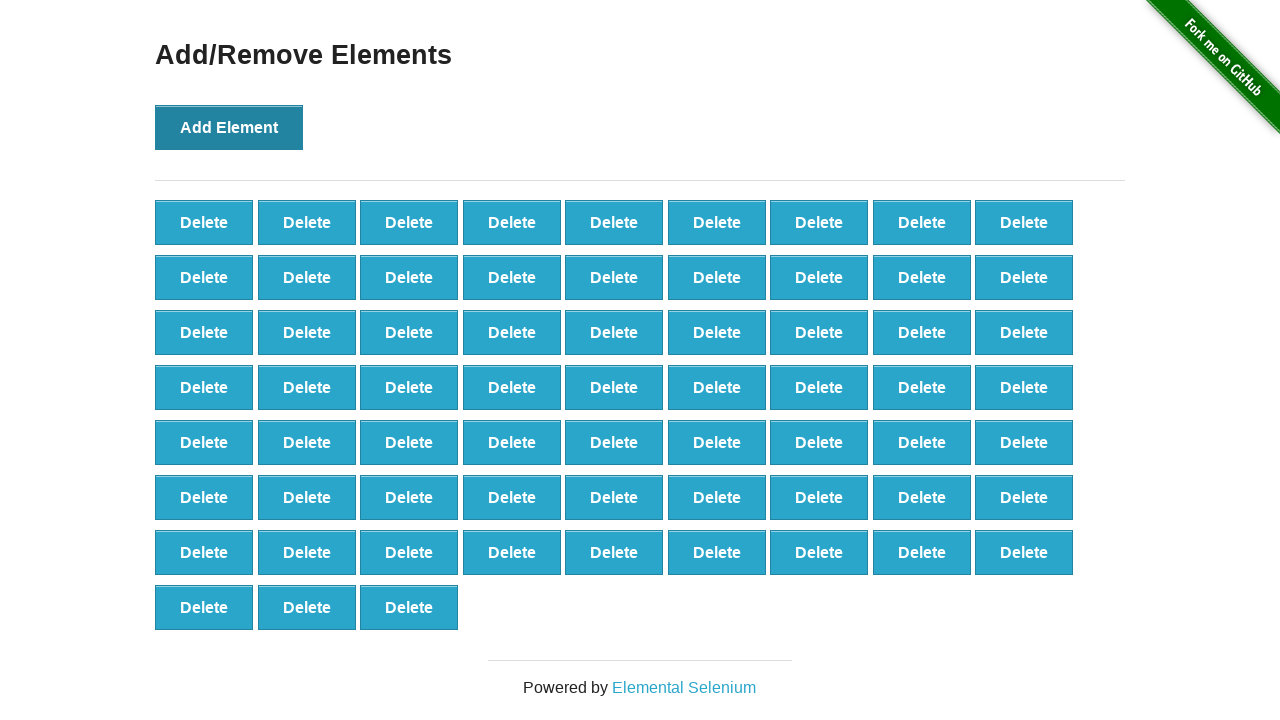

Clicked 'Add Element' button (iteration 67/100) at (229, 127) on button[onclick='addElement()']
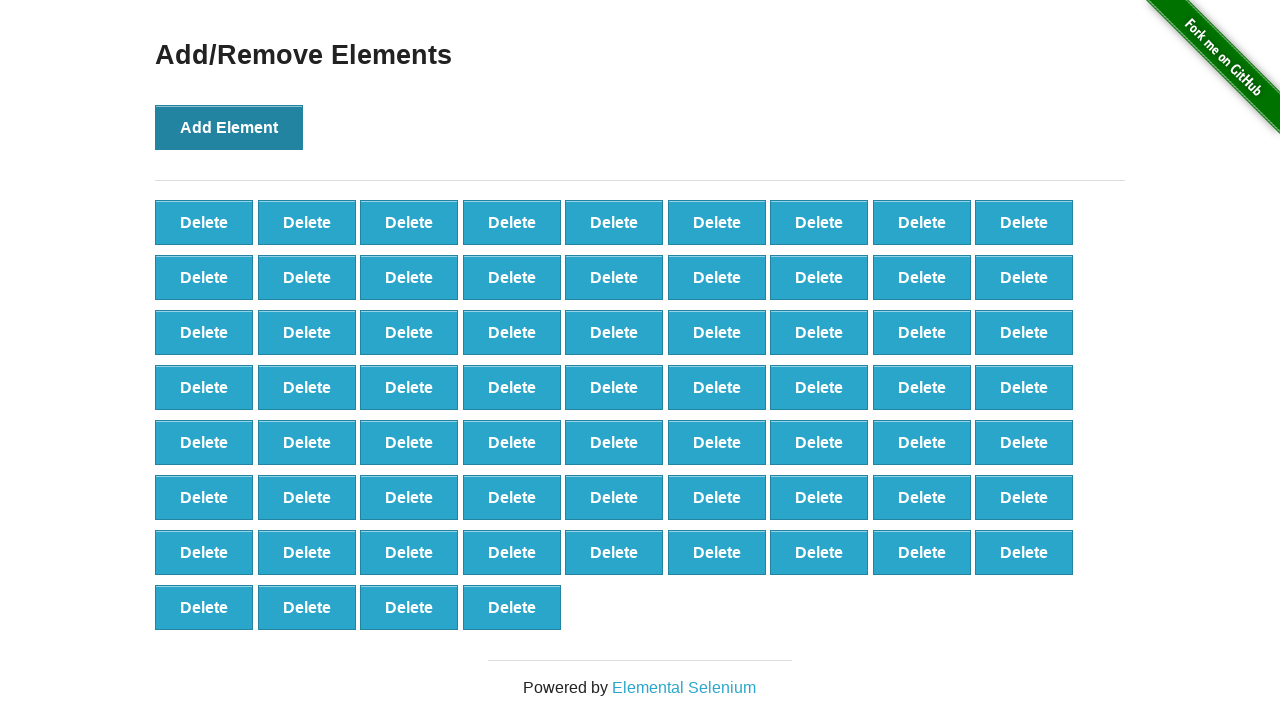

Clicked 'Add Element' button (iteration 68/100) at (229, 127) on button[onclick='addElement()']
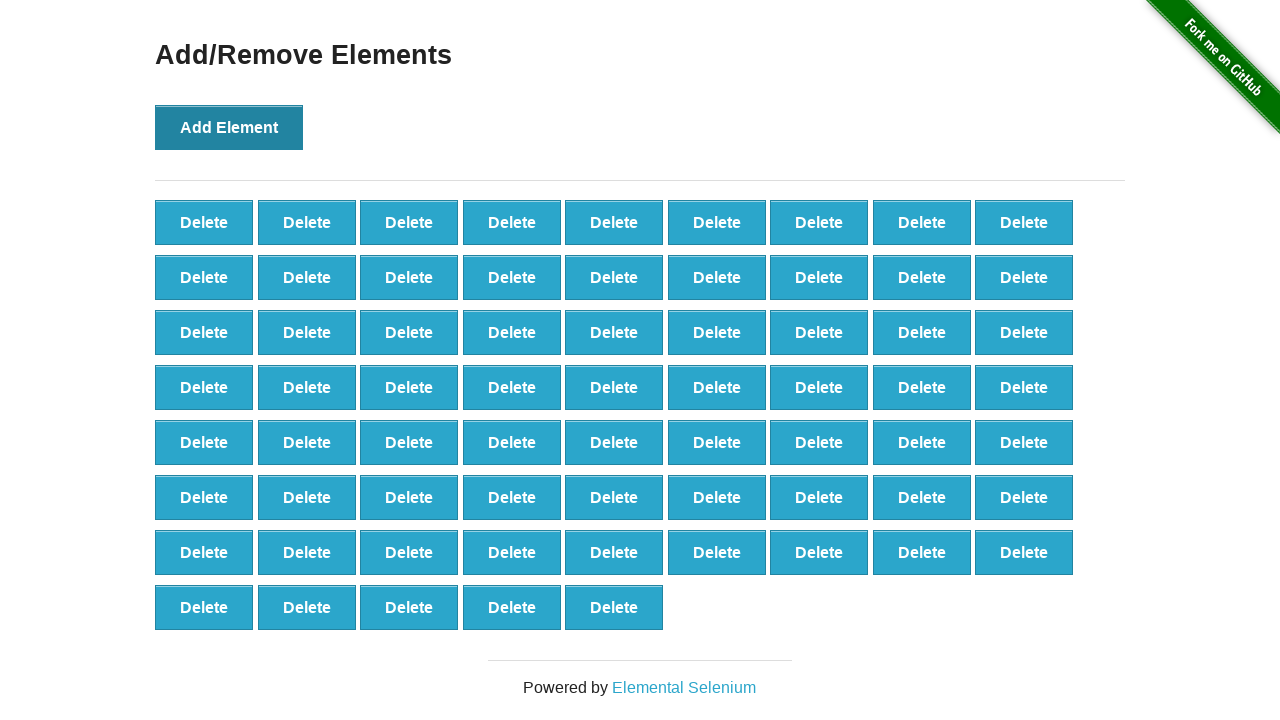

Clicked 'Add Element' button (iteration 69/100) at (229, 127) on button[onclick='addElement()']
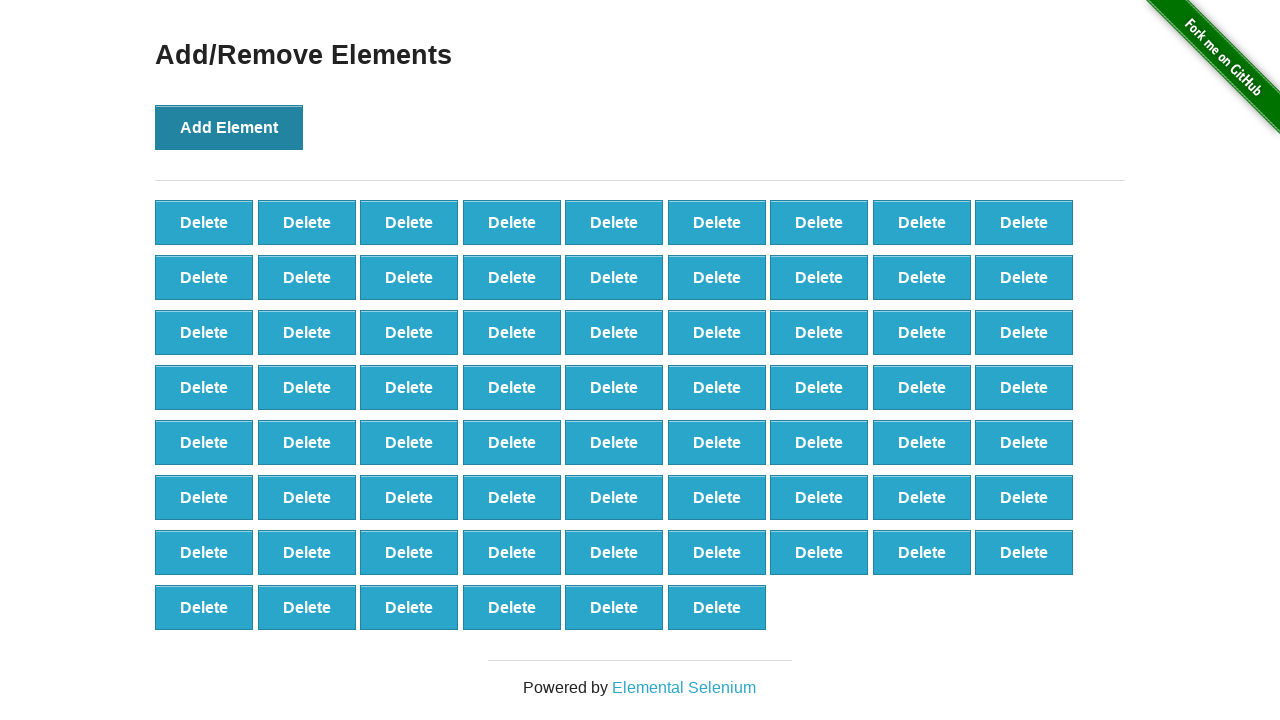

Clicked 'Add Element' button (iteration 70/100) at (229, 127) on button[onclick='addElement()']
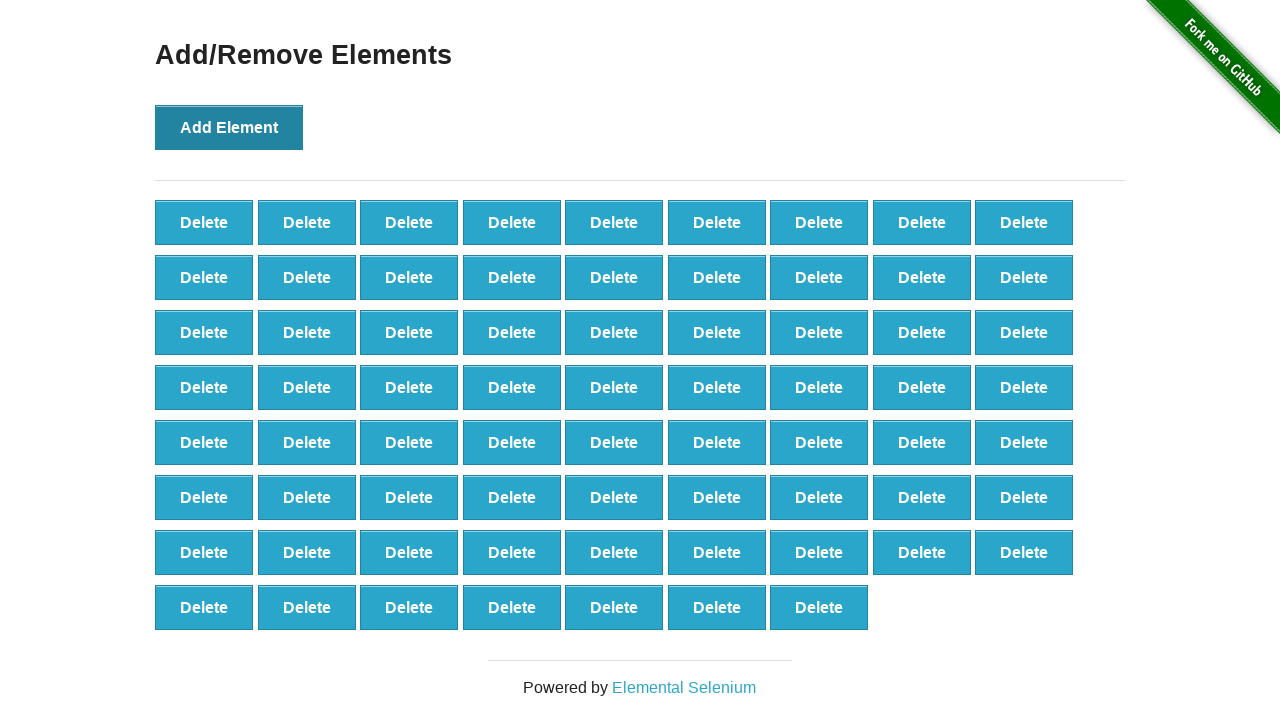

Clicked 'Add Element' button (iteration 71/100) at (229, 127) on button[onclick='addElement()']
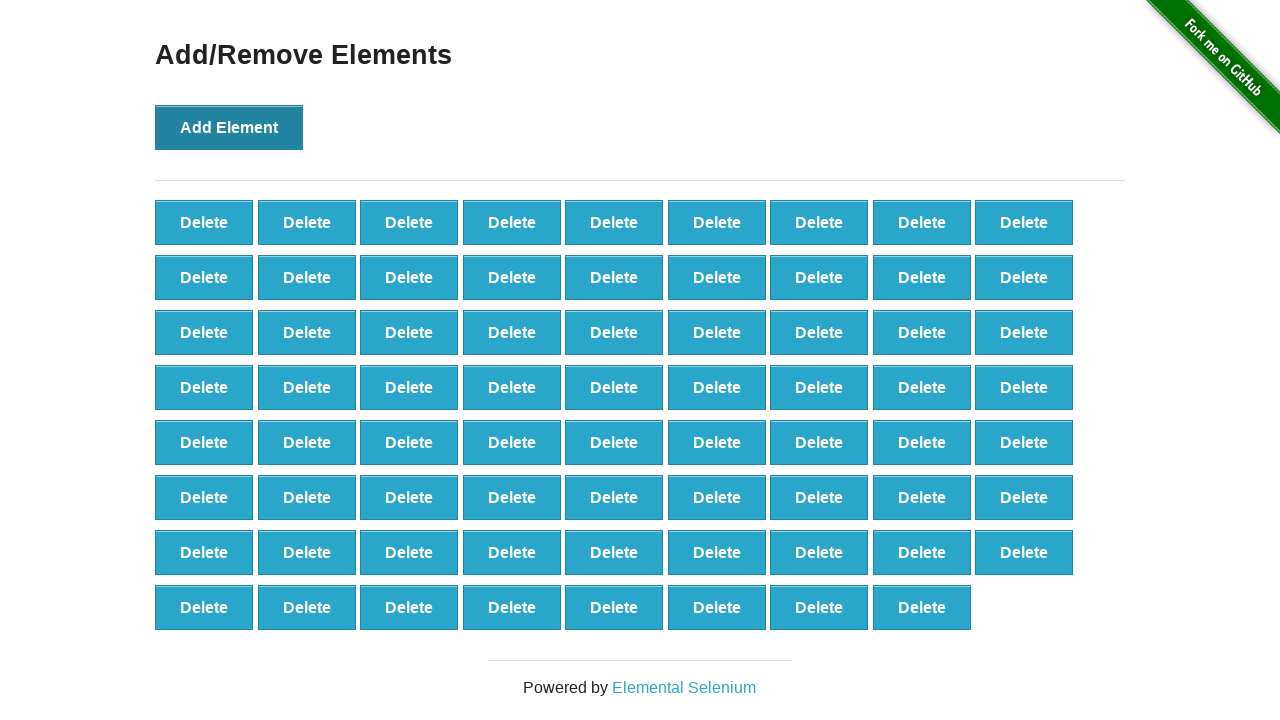

Clicked 'Add Element' button (iteration 72/100) at (229, 127) on button[onclick='addElement()']
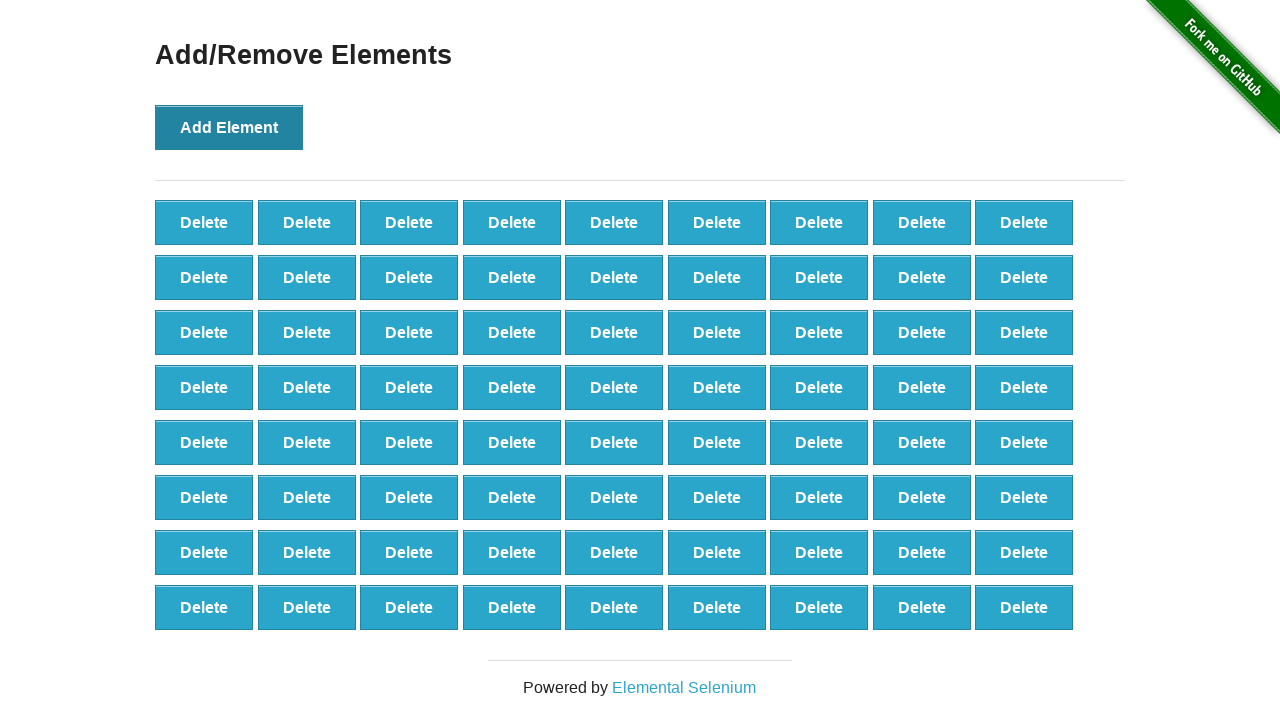

Clicked 'Add Element' button (iteration 73/100) at (229, 127) on button[onclick='addElement()']
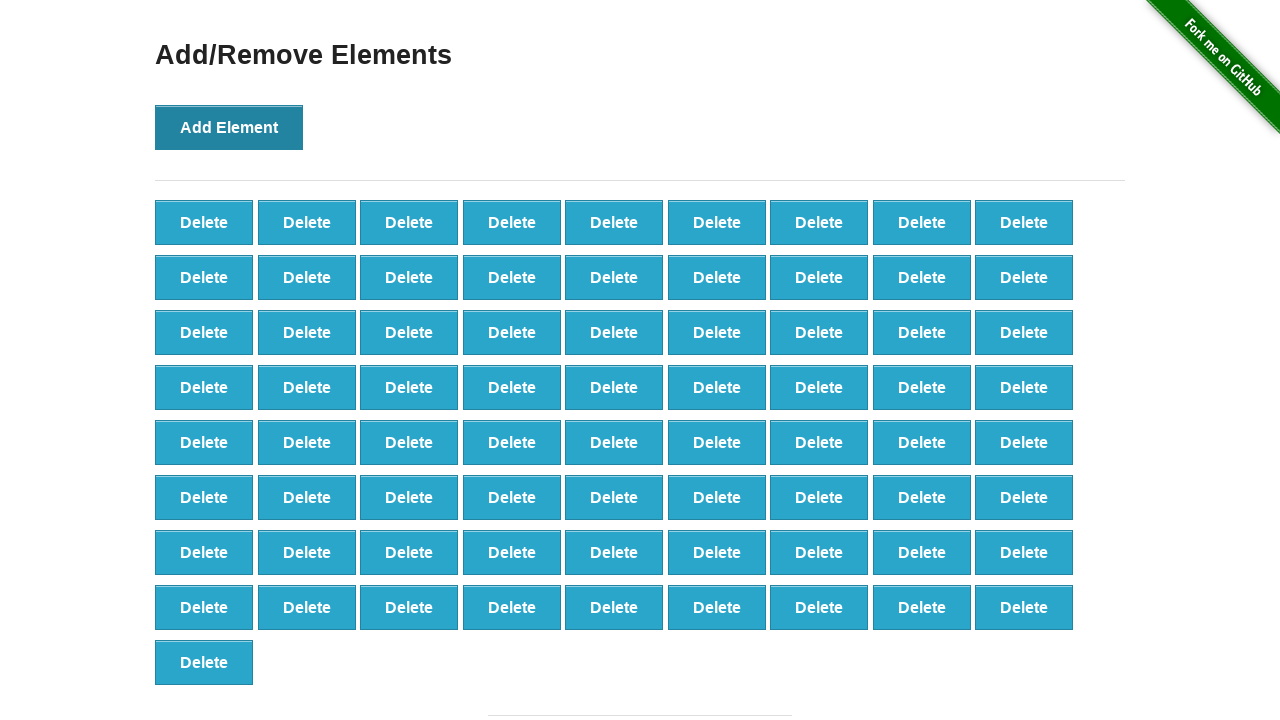

Clicked 'Add Element' button (iteration 74/100) at (229, 127) on button[onclick='addElement()']
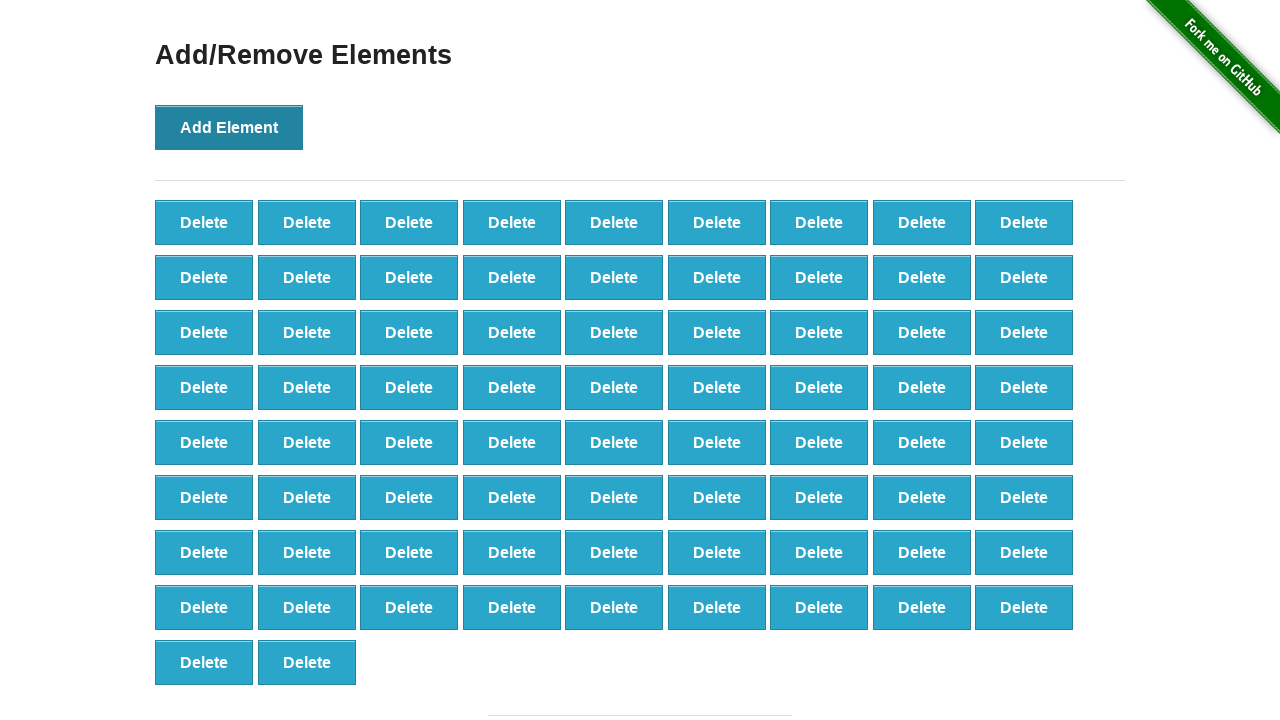

Clicked 'Add Element' button (iteration 75/100) at (229, 127) on button[onclick='addElement()']
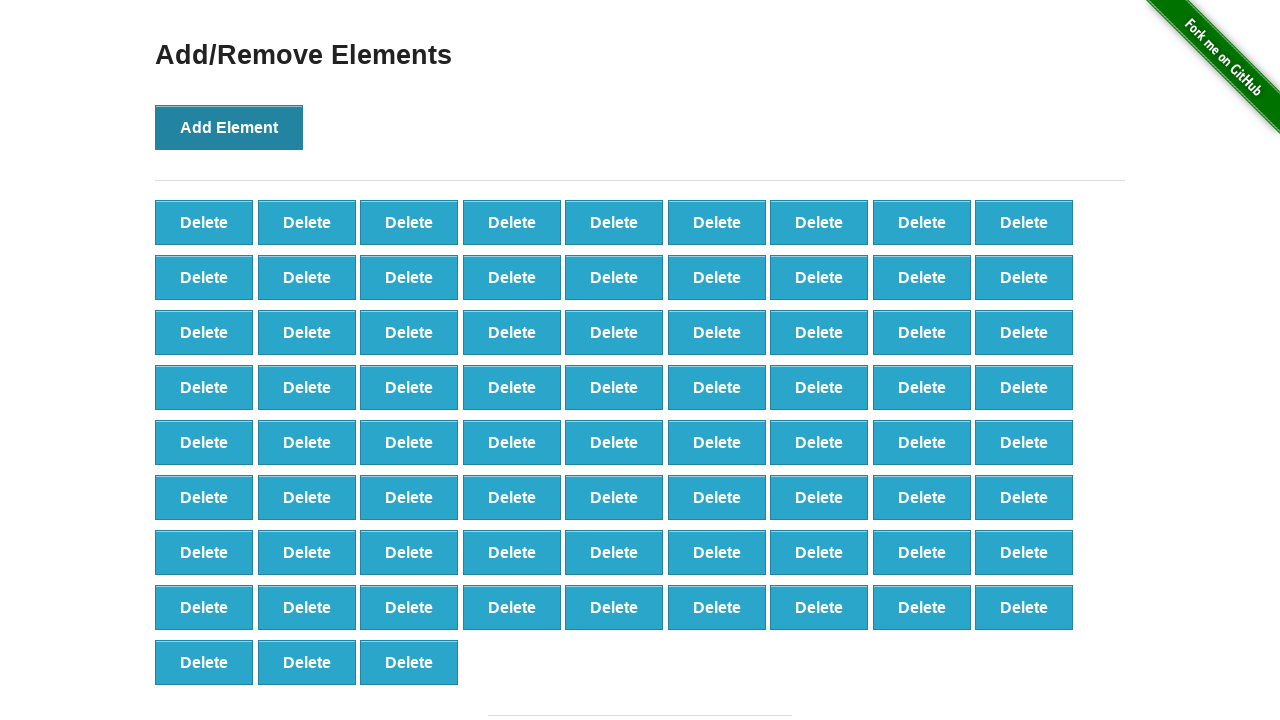

Clicked 'Add Element' button (iteration 76/100) at (229, 127) on button[onclick='addElement()']
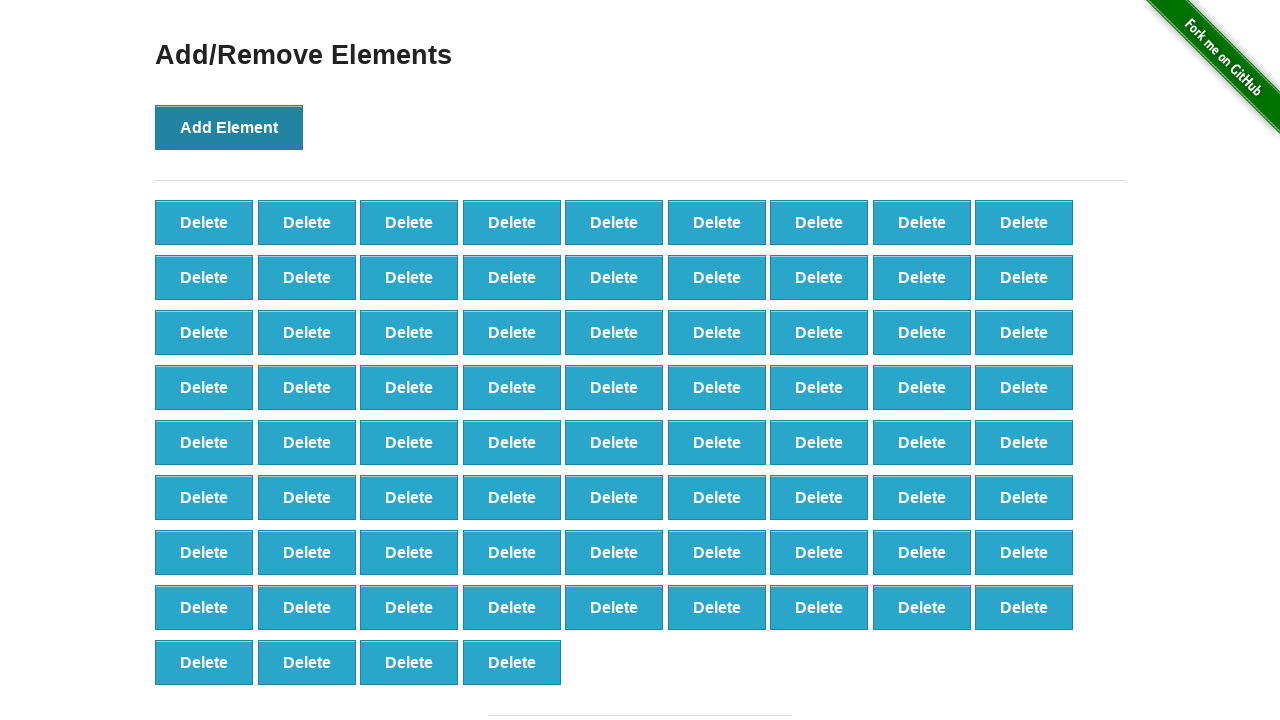

Clicked 'Add Element' button (iteration 77/100) at (229, 127) on button[onclick='addElement()']
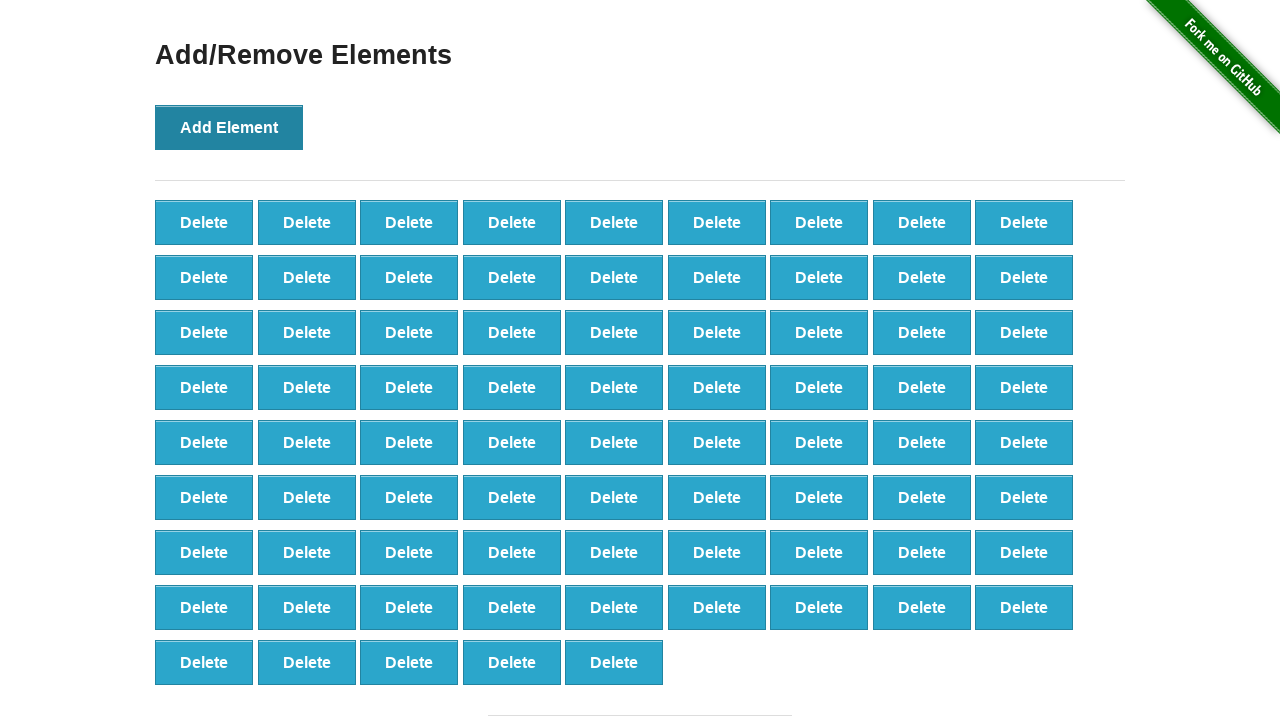

Clicked 'Add Element' button (iteration 78/100) at (229, 127) on button[onclick='addElement()']
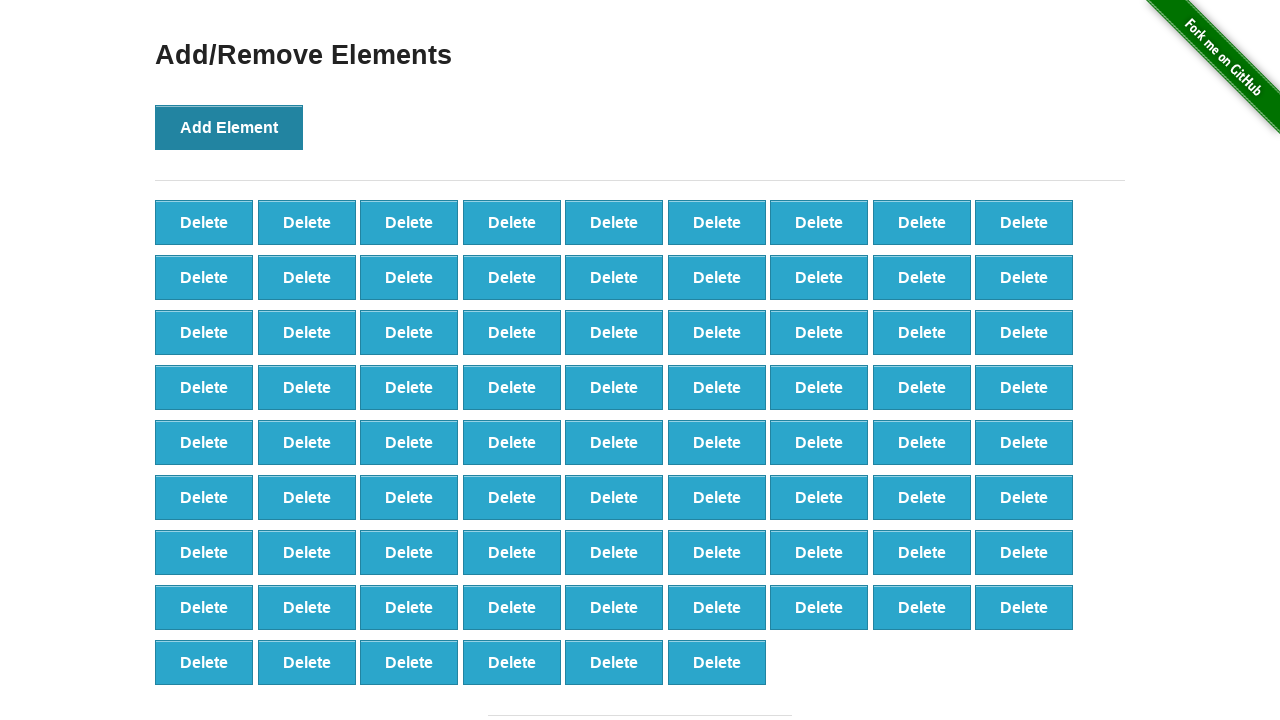

Clicked 'Add Element' button (iteration 79/100) at (229, 127) on button[onclick='addElement()']
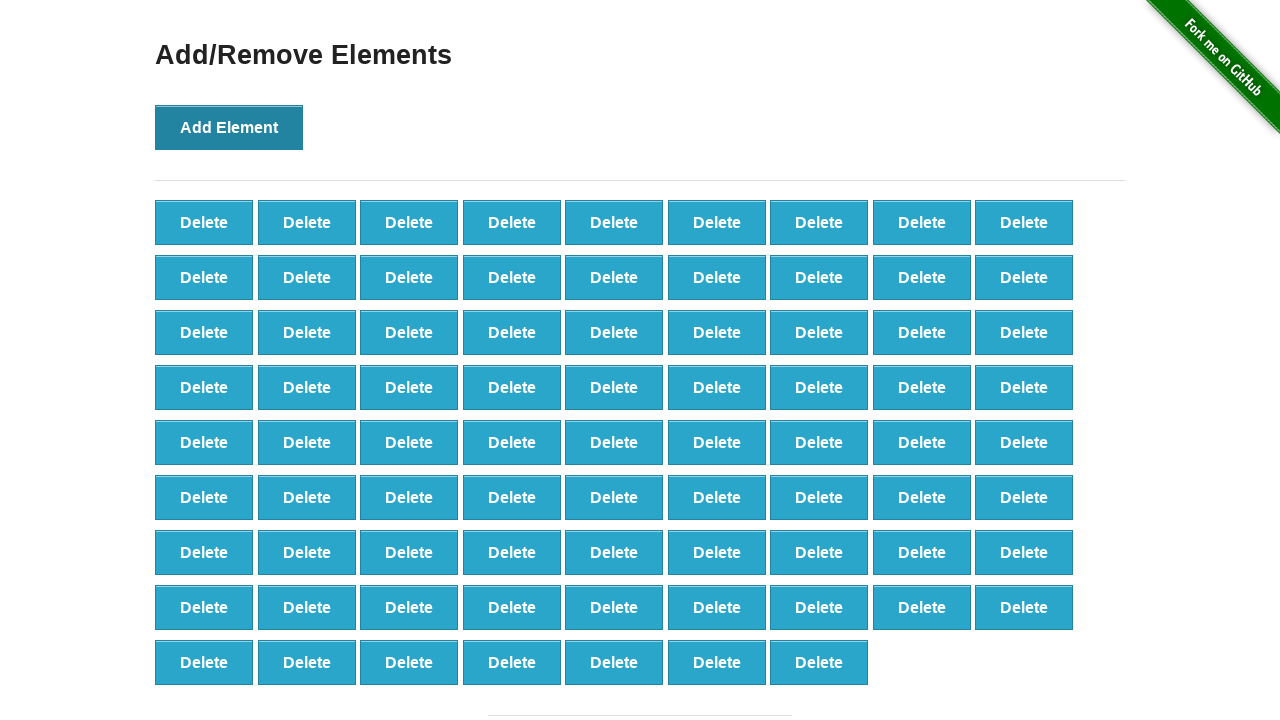

Clicked 'Add Element' button (iteration 80/100) at (229, 127) on button[onclick='addElement()']
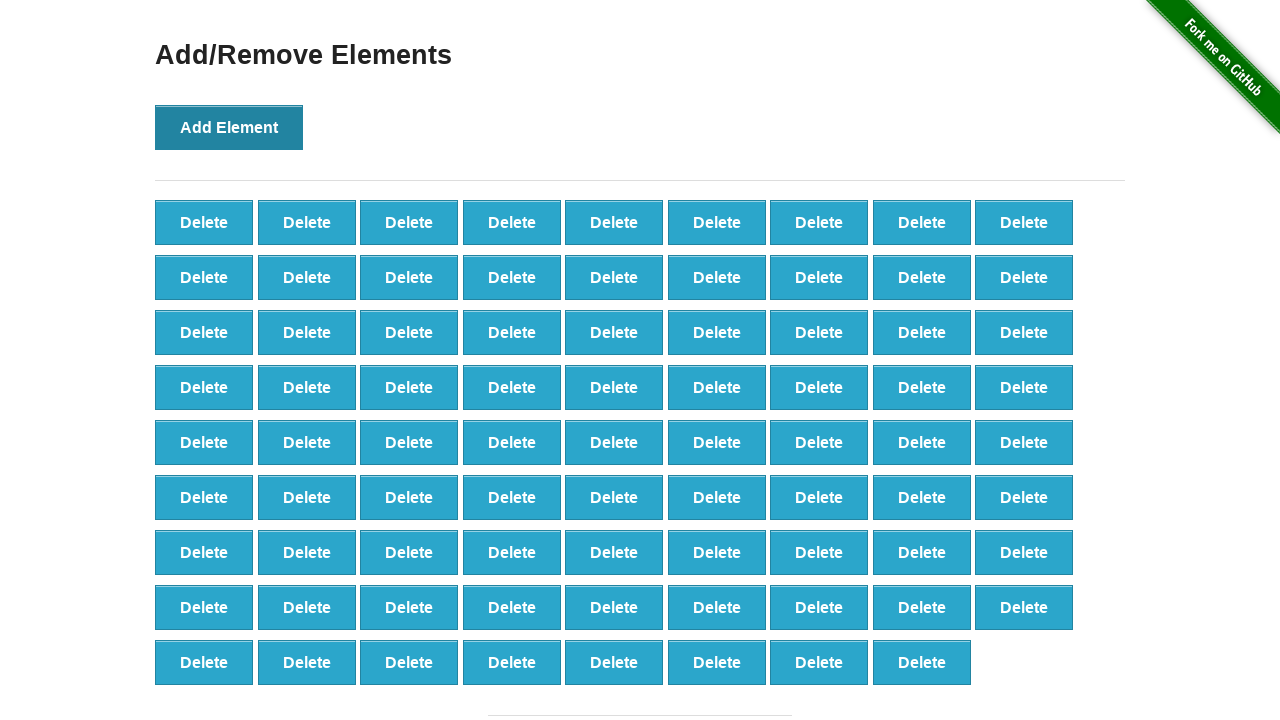

Clicked 'Add Element' button (iteration 81/100) at (229, 127) on button[onclick='addElement()']
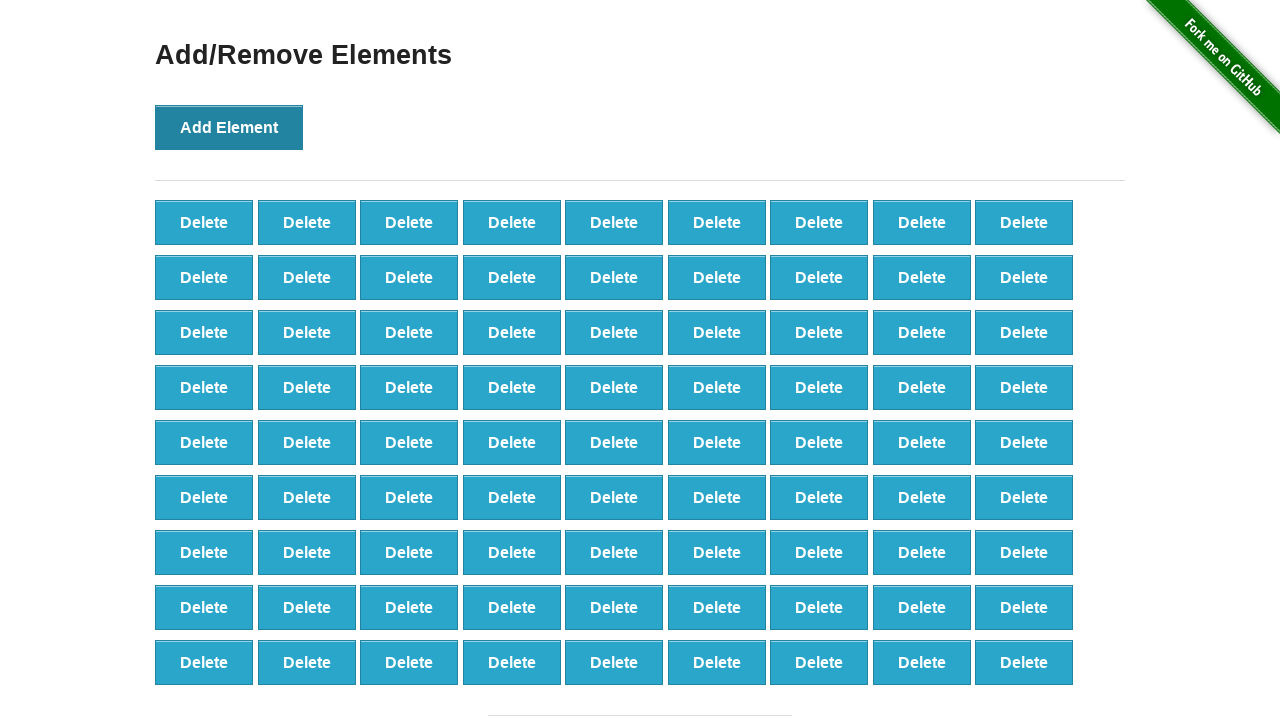

Clicked 'Add Element' button (iteration 82/100) at (229, 127) on button[onclick='addElement()']
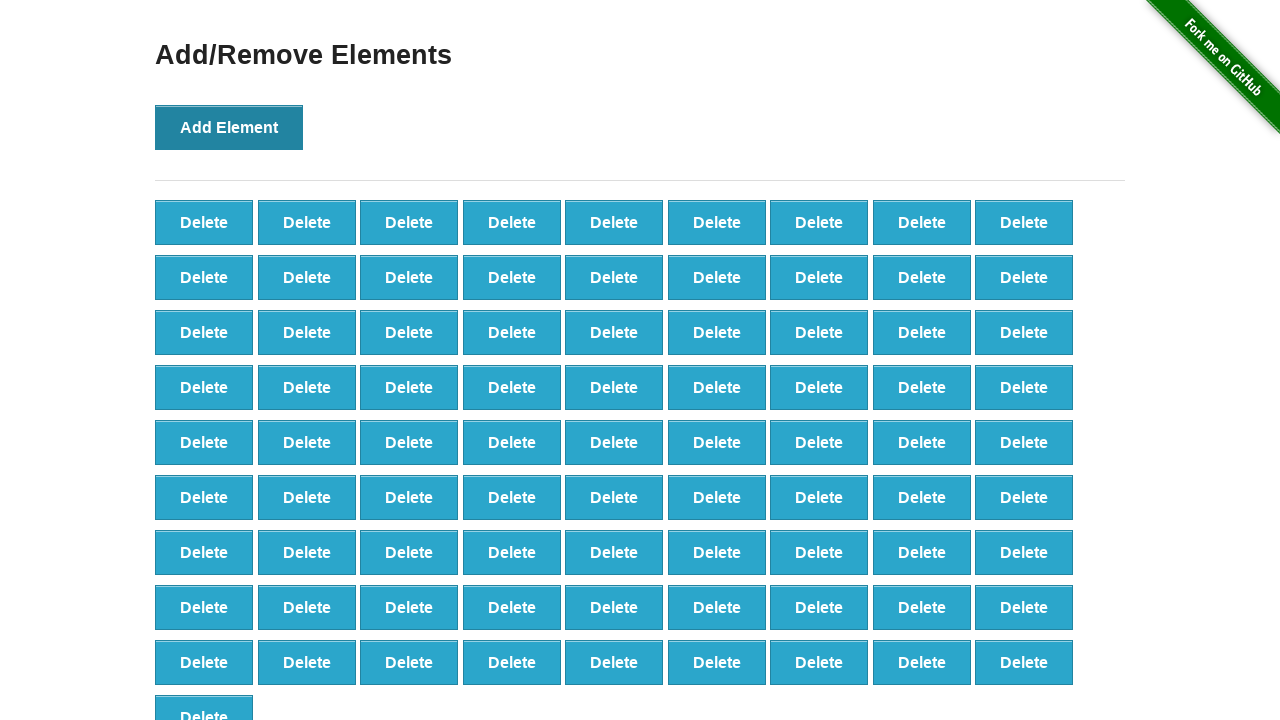

Clicked 'Add Element' button (iteration 83/100) at (229, 127) on button[onclick='addElement()']
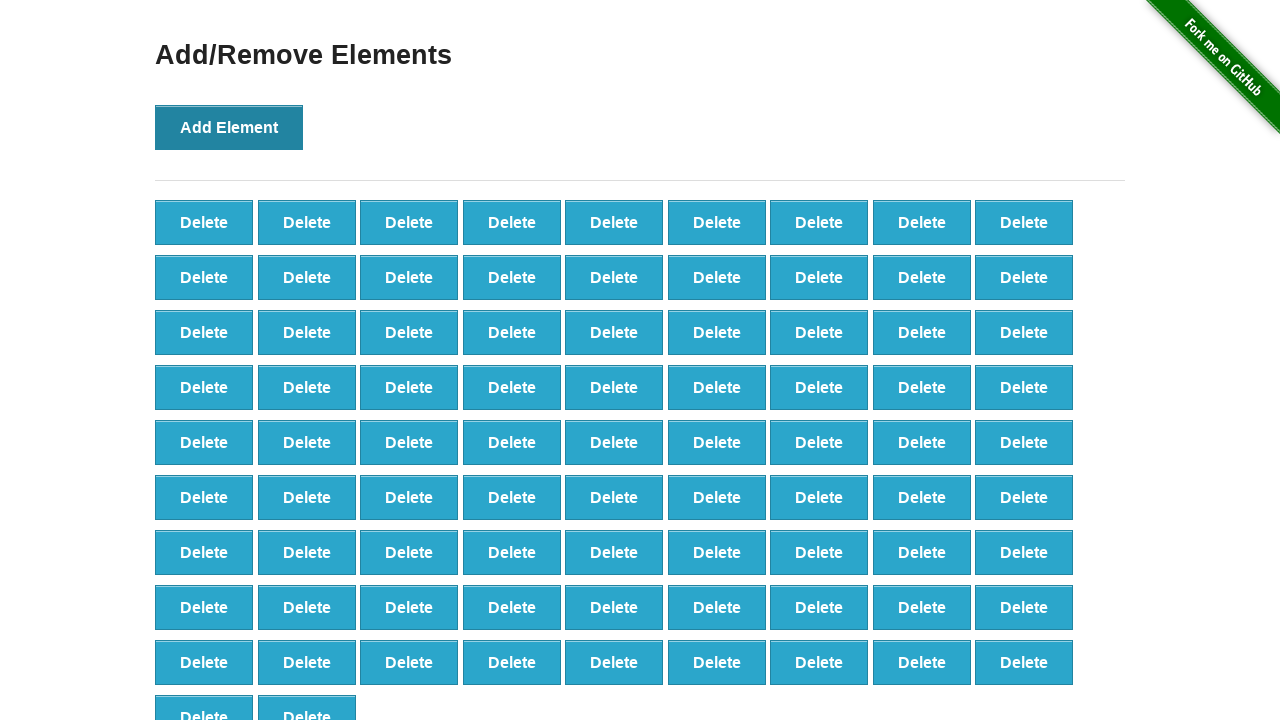

Clicked 'Add Element' button (iteration 84/100) at (229, 127) on button[onclick='addElement()']
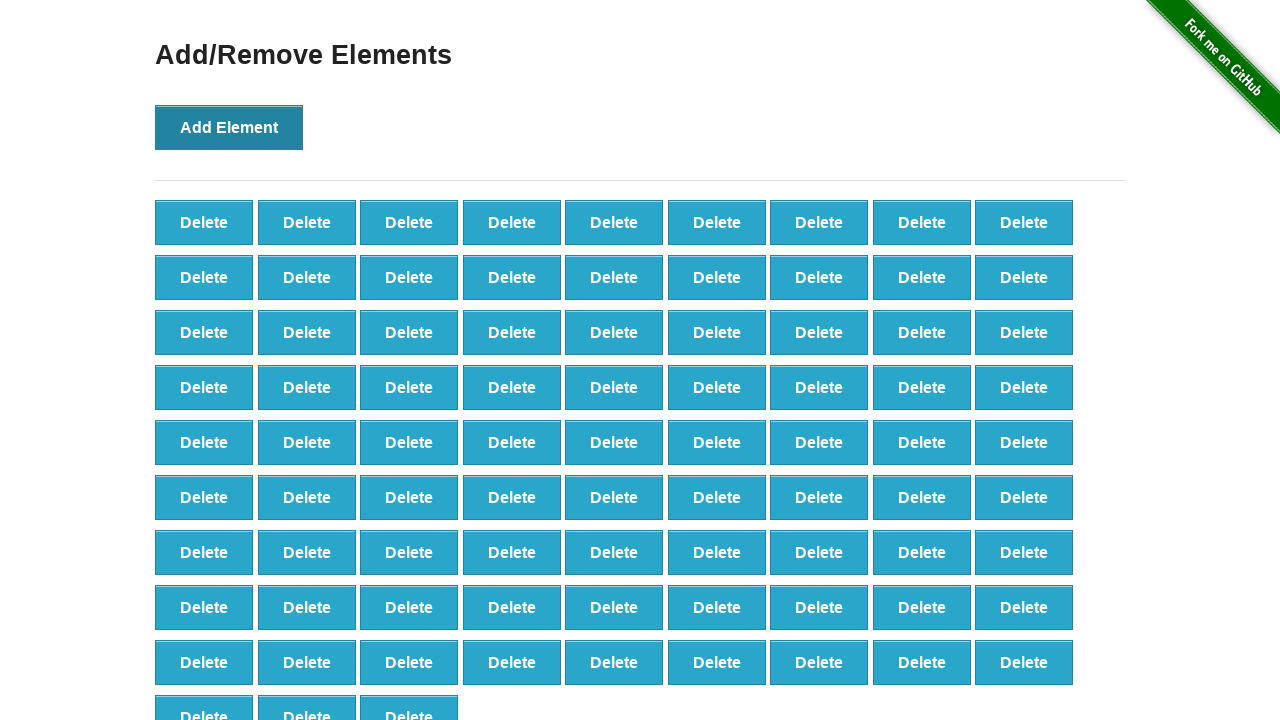

Clicked 'Add Element' button (iteration 85/100) at (229, 127) on button[onclick='addElement()']
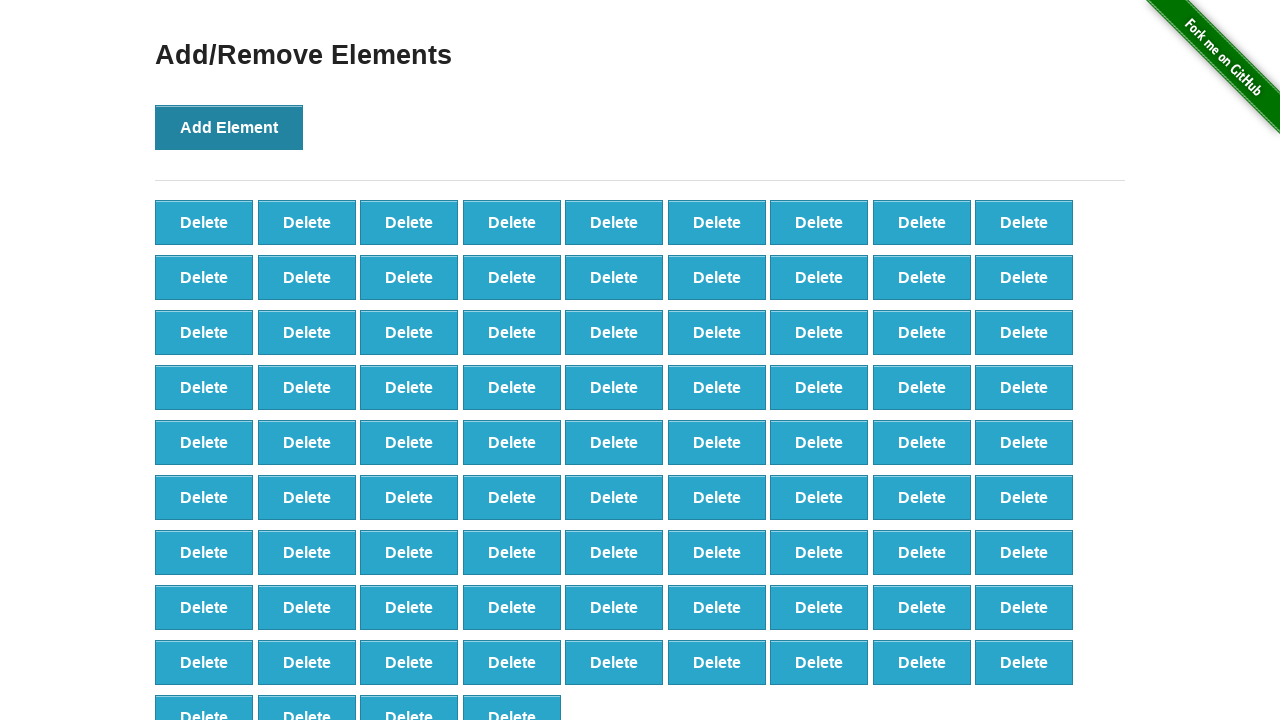

Clicked 'Add Element' button (iteration 86/100) at (229, 127) on button[onclick='addElement()']
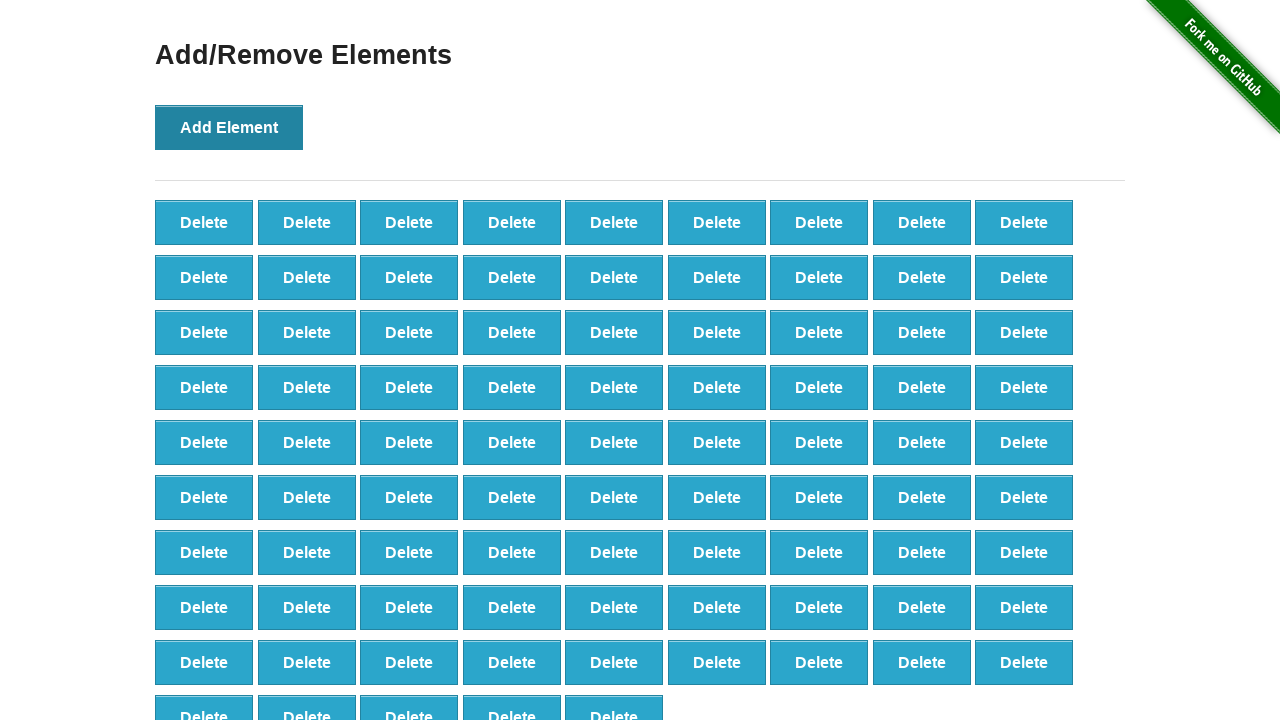

Clicked 'Add Element' button (iteration 87/100) at (229, 127) on button[onclick='addElement()']
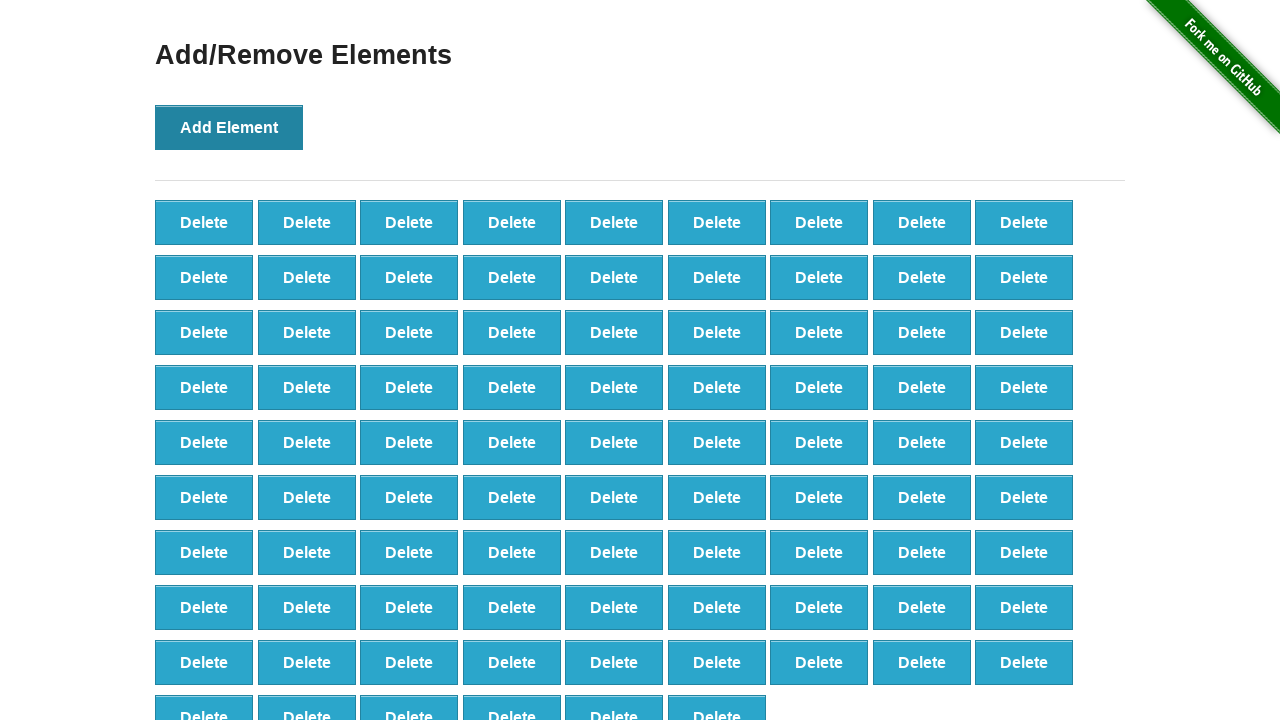

Clicked 'Add Element' button (iteration 88/100) at (229, 127) on button[onclick='addElement()']
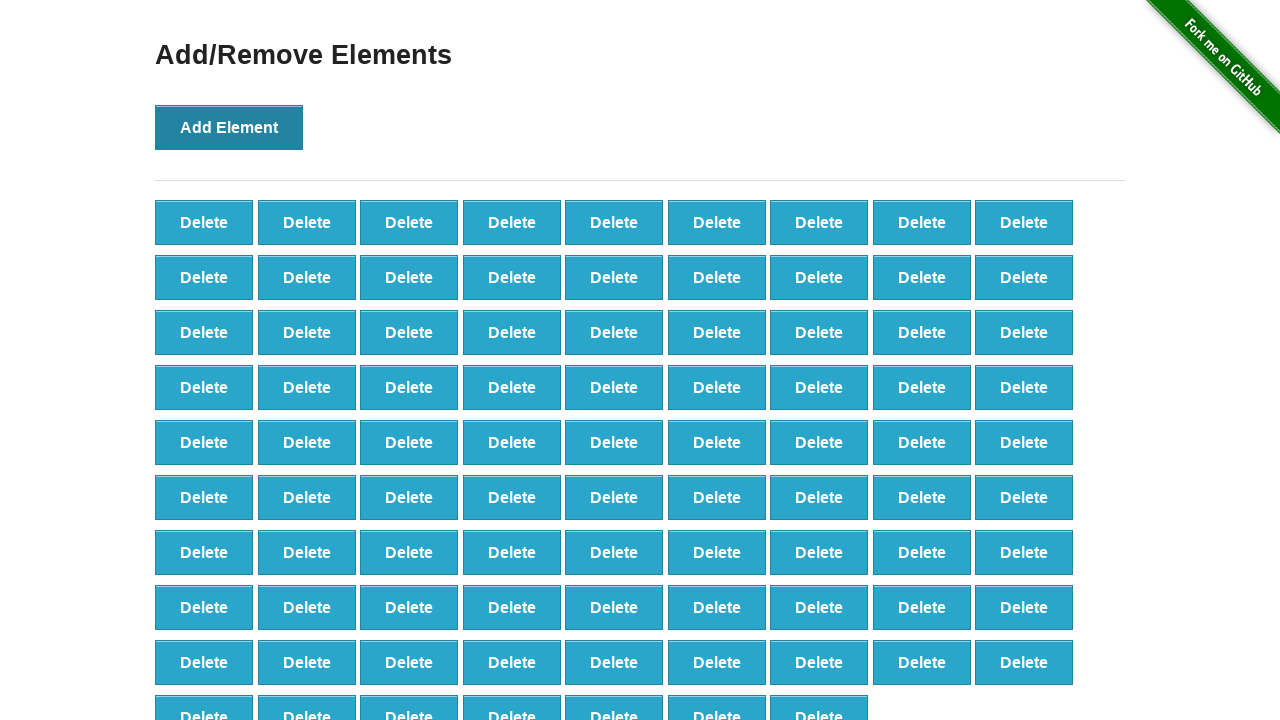

Clicked 'Add Element' button (iteration 89/100) at (229, 127) on button[onclick='addElement()']
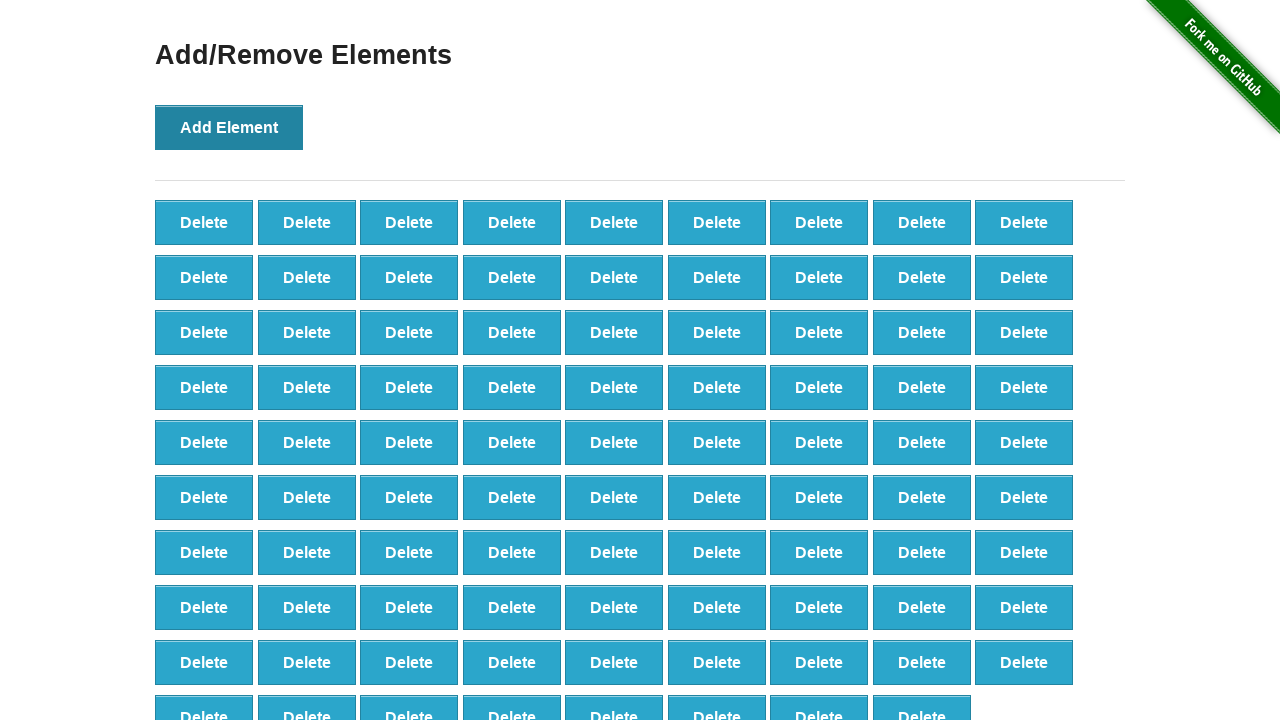

Clicked 'Add Element' button (iteration 90/100) at (229, 127) on button[onclick='addElement()']
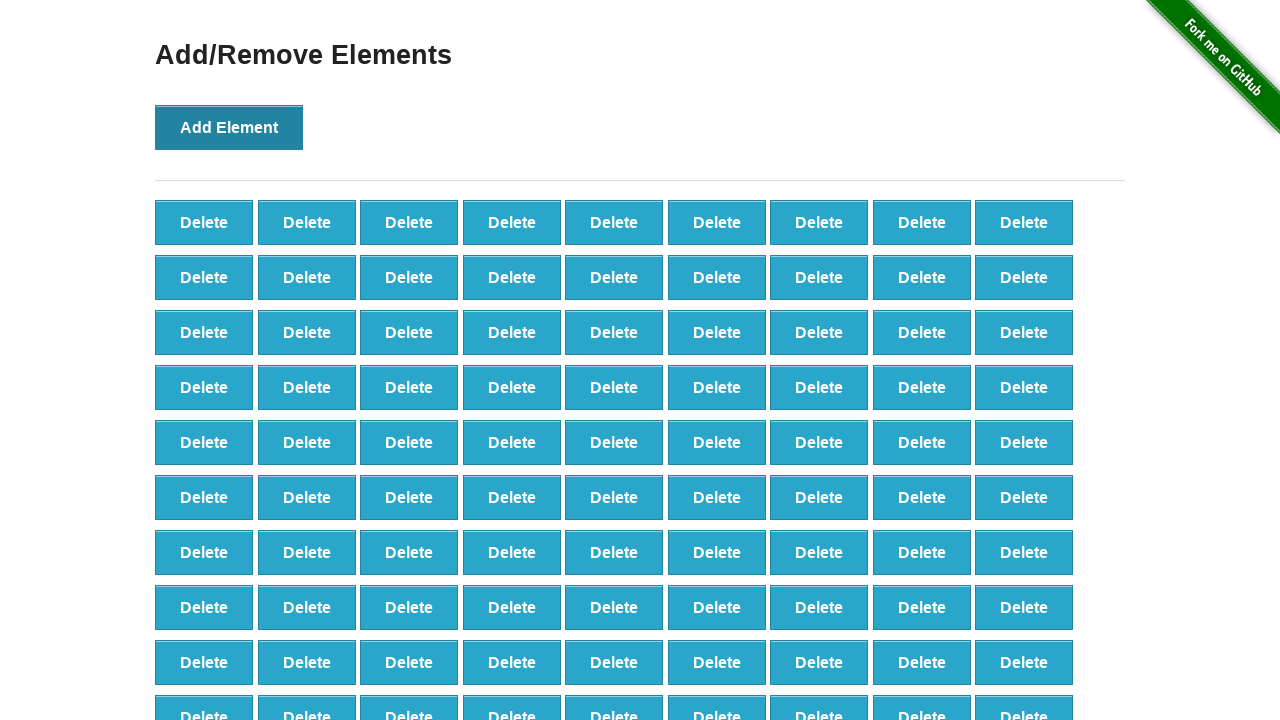

Clicked 'Add Element' button (iteration 91/100) at (229, 127) on button[onclick='addElement()']
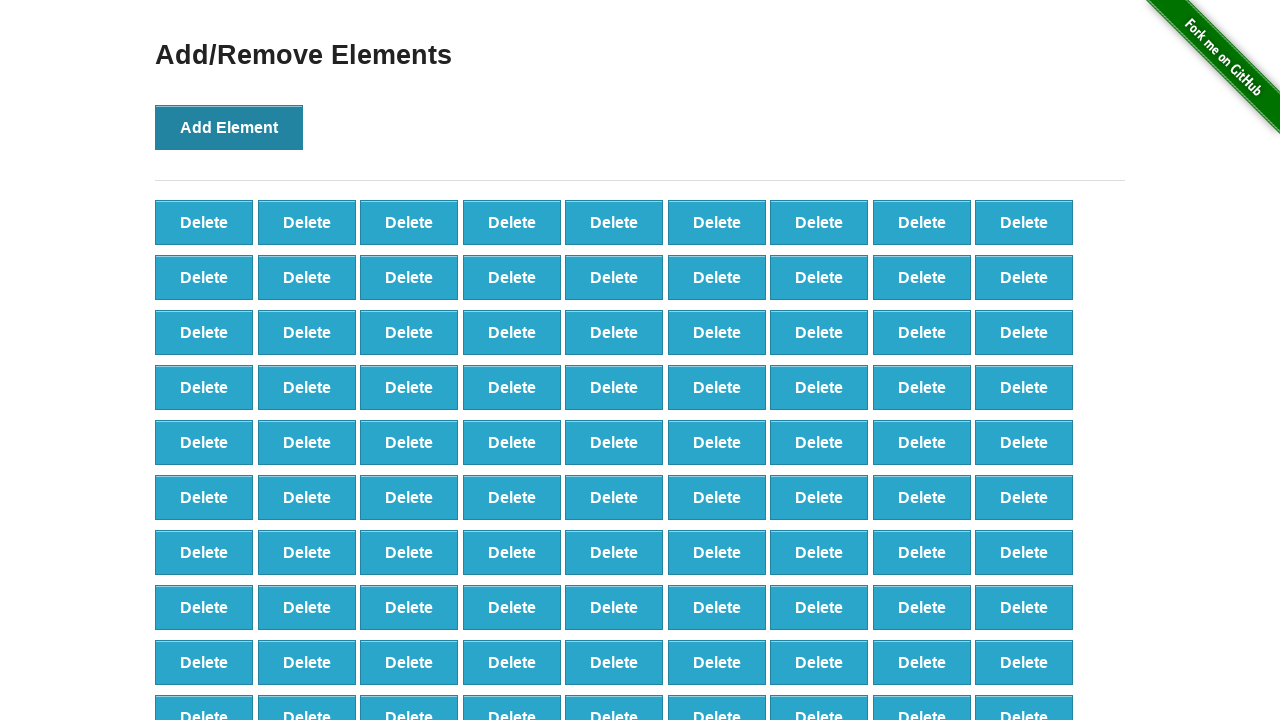

Clicked 'Add Element' button (iteration 92/100) at (229, 127) on button[onclick='addElement()']
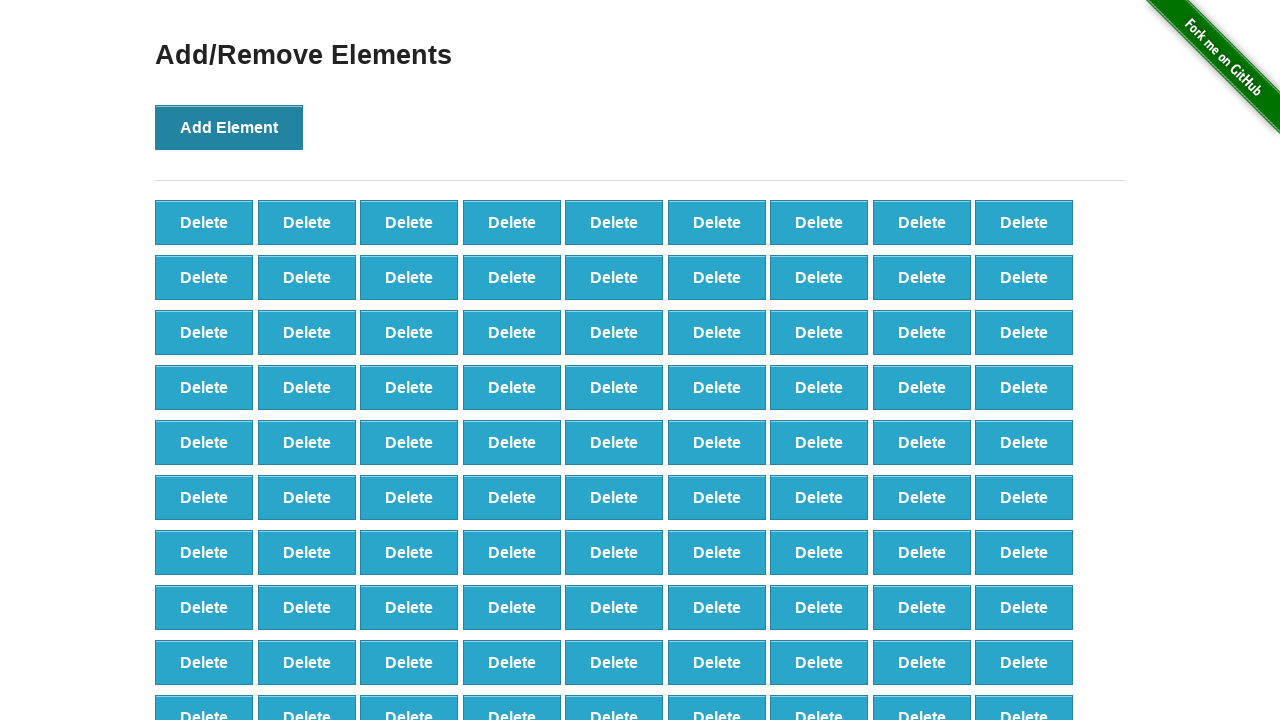

Clicked 'Add Element' button (iteration 93/100) at (229, 127) on button[onclick='addElement()']
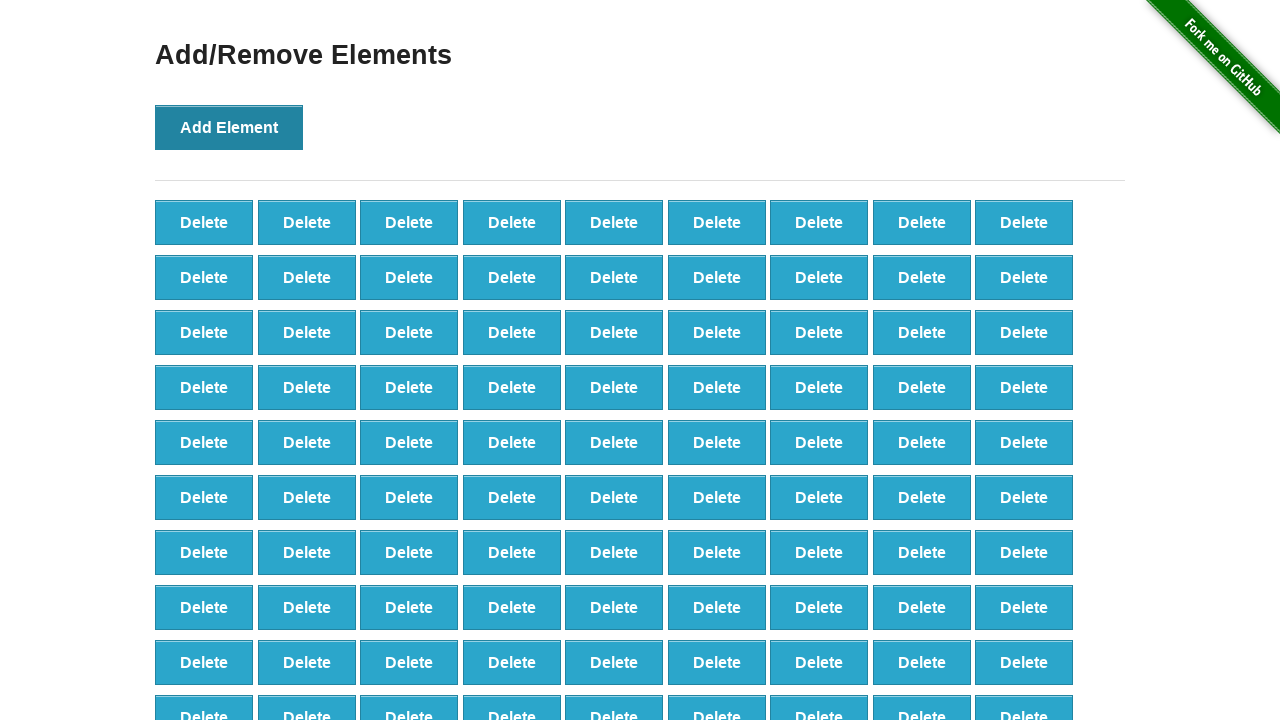

Clicked 'Add Element' button (iteration 94/100) at (229, 127) on button[onclick='addElement()']
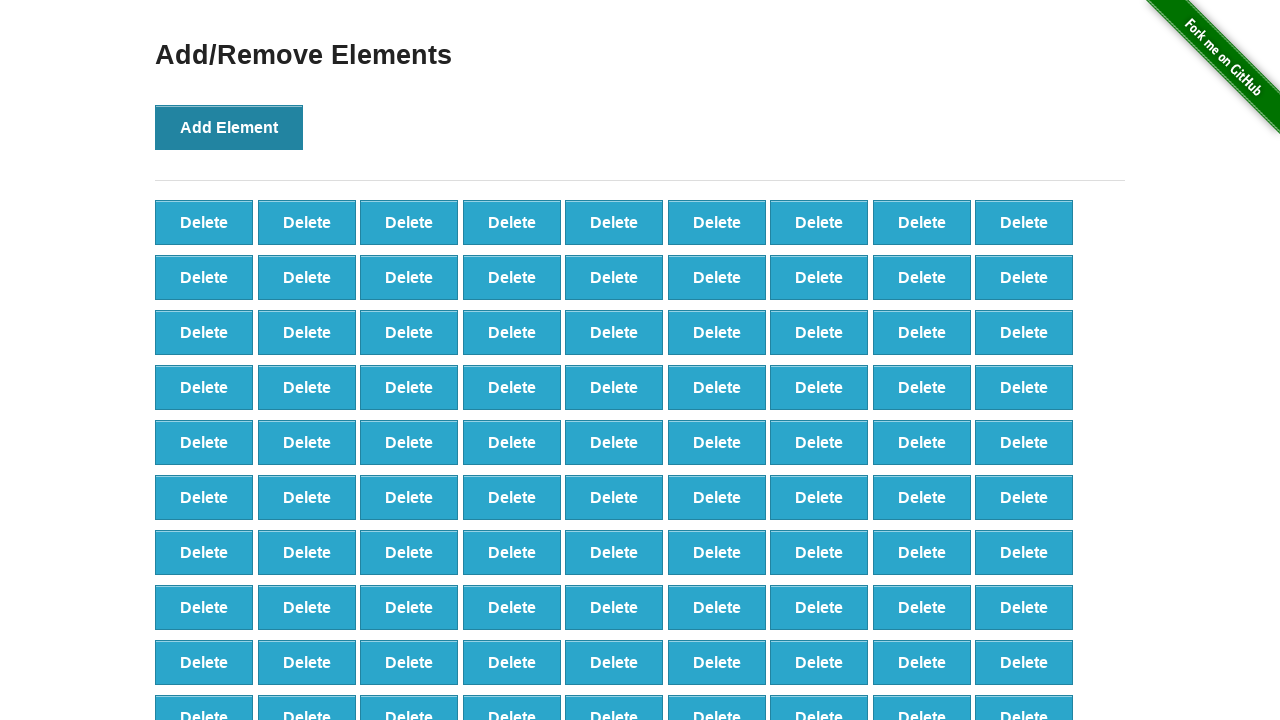

Clicked 'Add Element' button (iteration 95/100) at (229, 127) on button[onclick='addElement()']
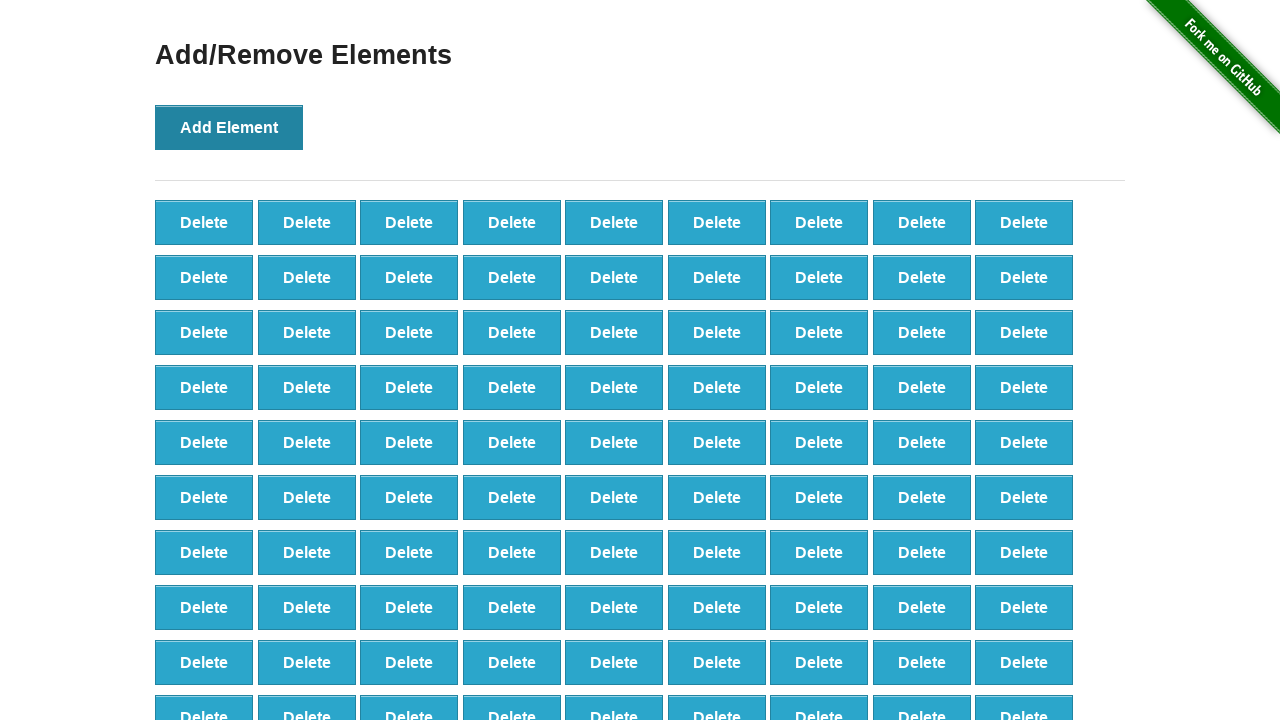

Clicked 'Add Element' button (iteration 96/100) at (229, 127) on button[onclick='addElement()']
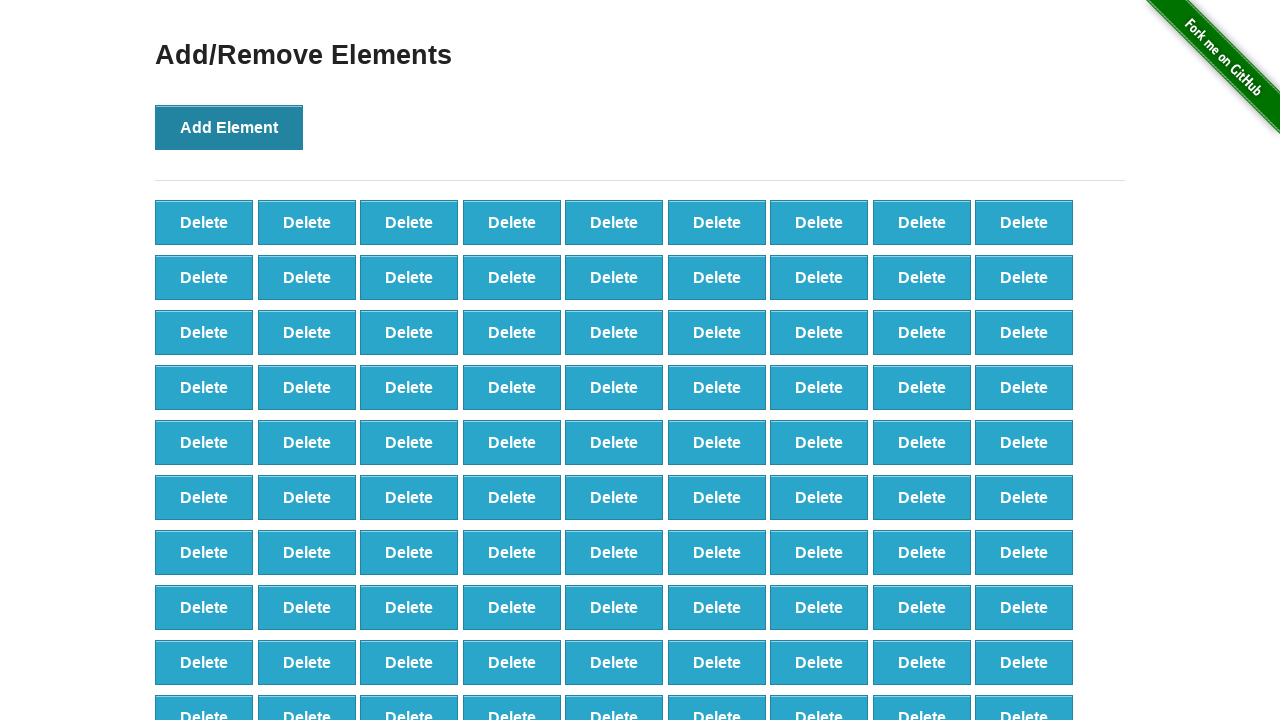

Clicked 'Add Element' button (iteration 97/100) at (229, 127) on button[onclick='addElement()']
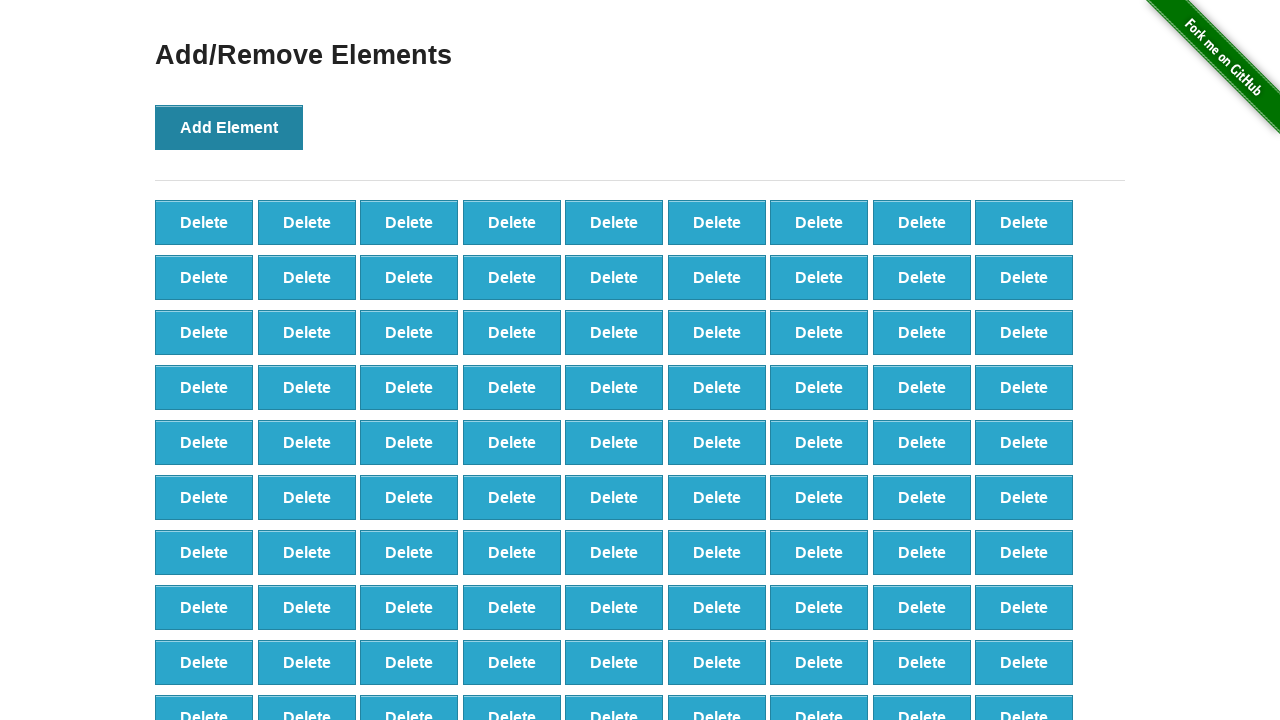

Clicked 'Add Element' button (iteration 98/100) at (229, 127) on button[onclick='addElement()']
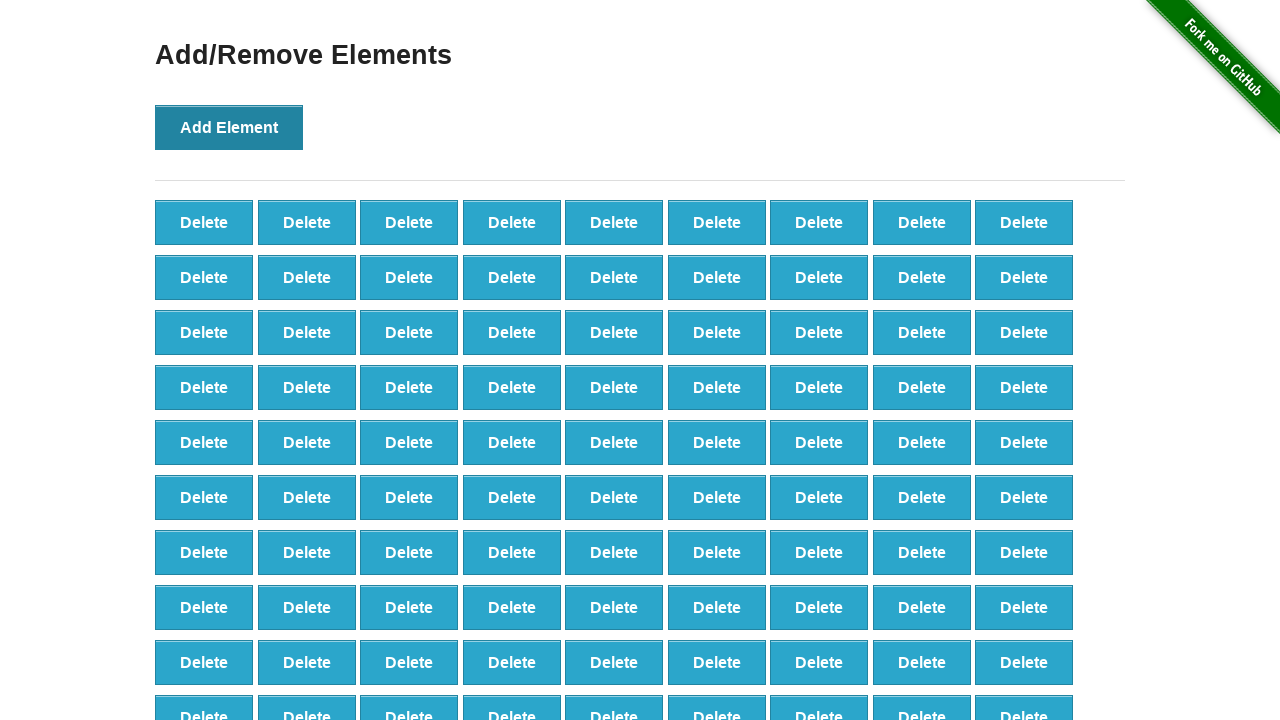

Clicked 'Add Element' button (iteration 99/100) at (229, 127) on button[onclick='addElement()']
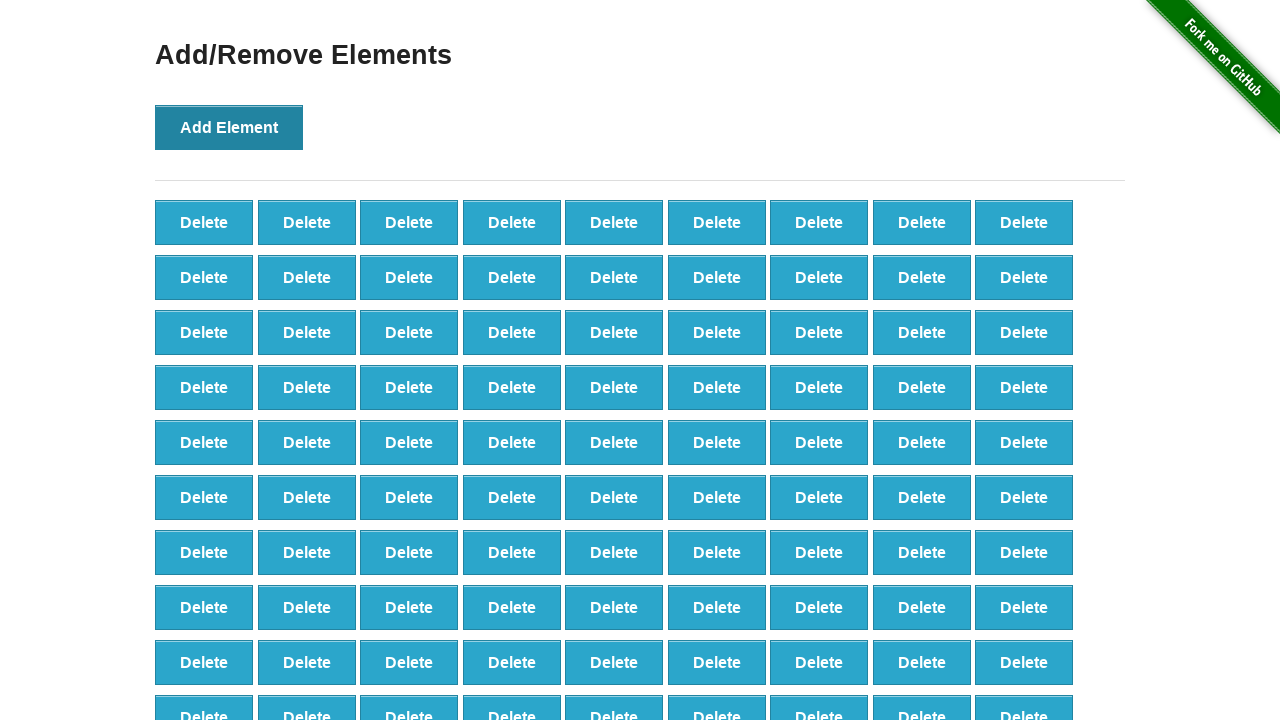

Clicked 'Add Element' button (iteration 100/100) at (229, 127) on button[onclick='addElement()']
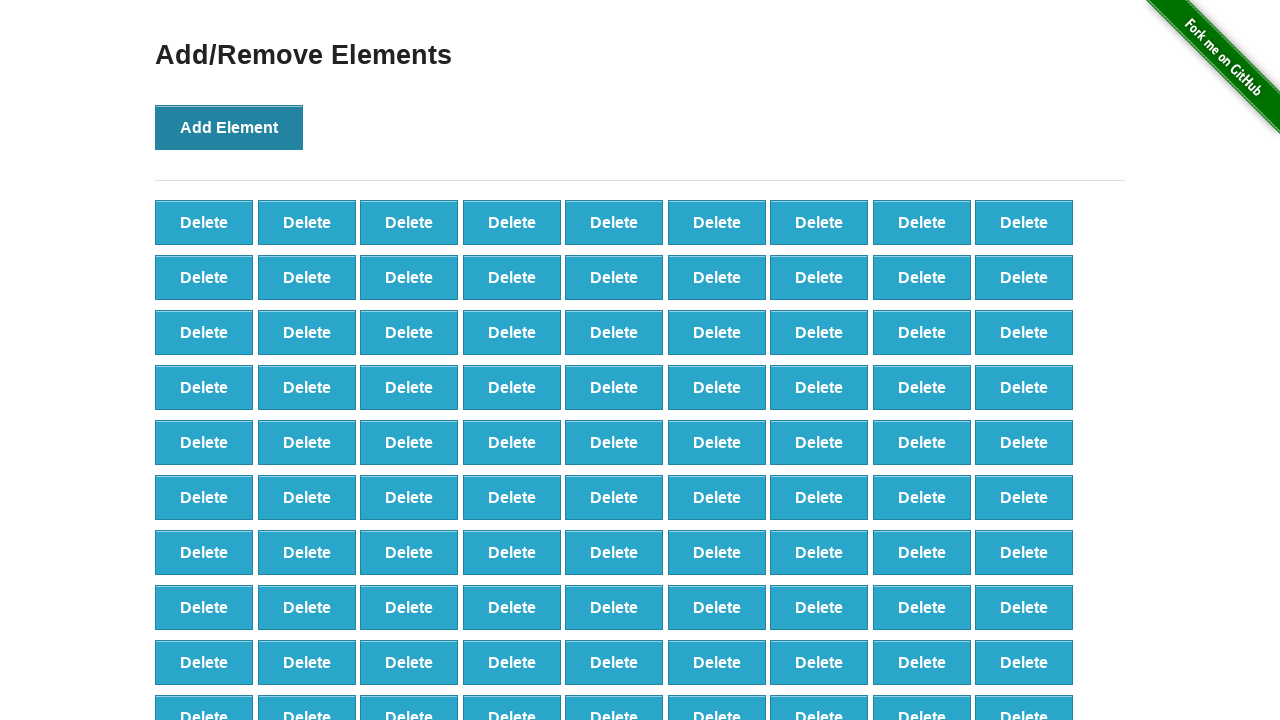

Delete buttons have been created and are visible
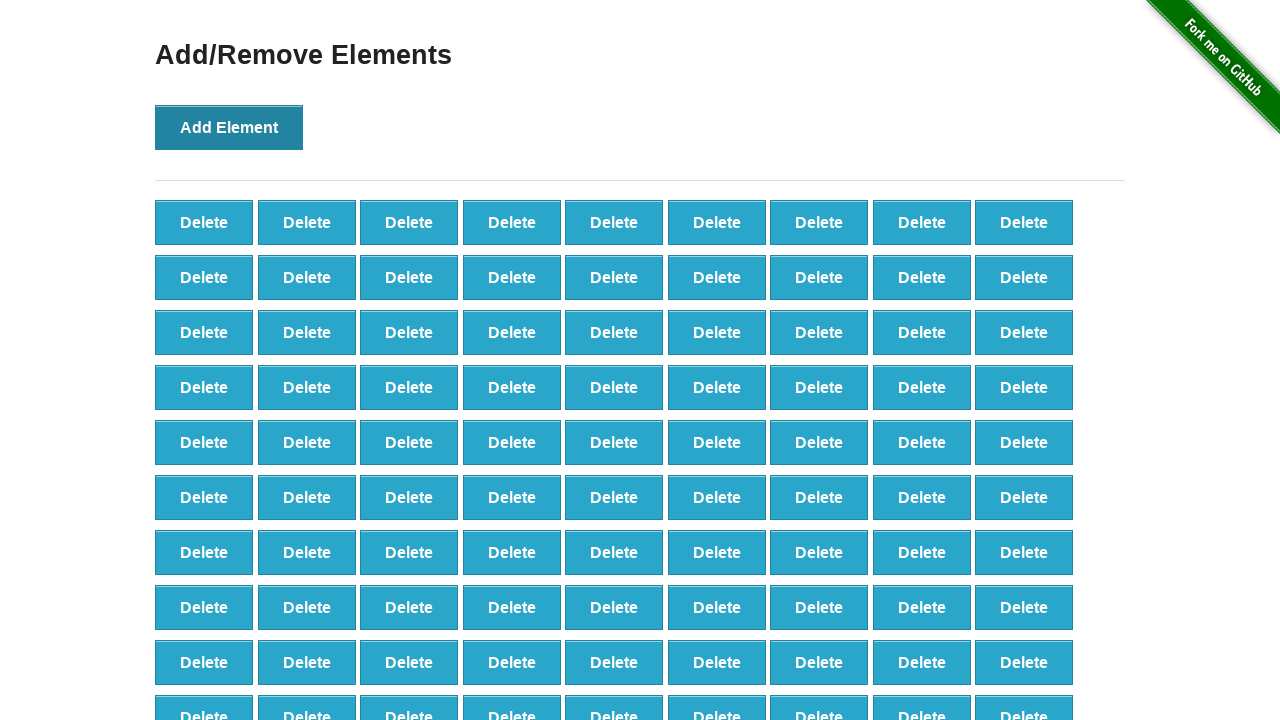

Counted 100 delete buttons created
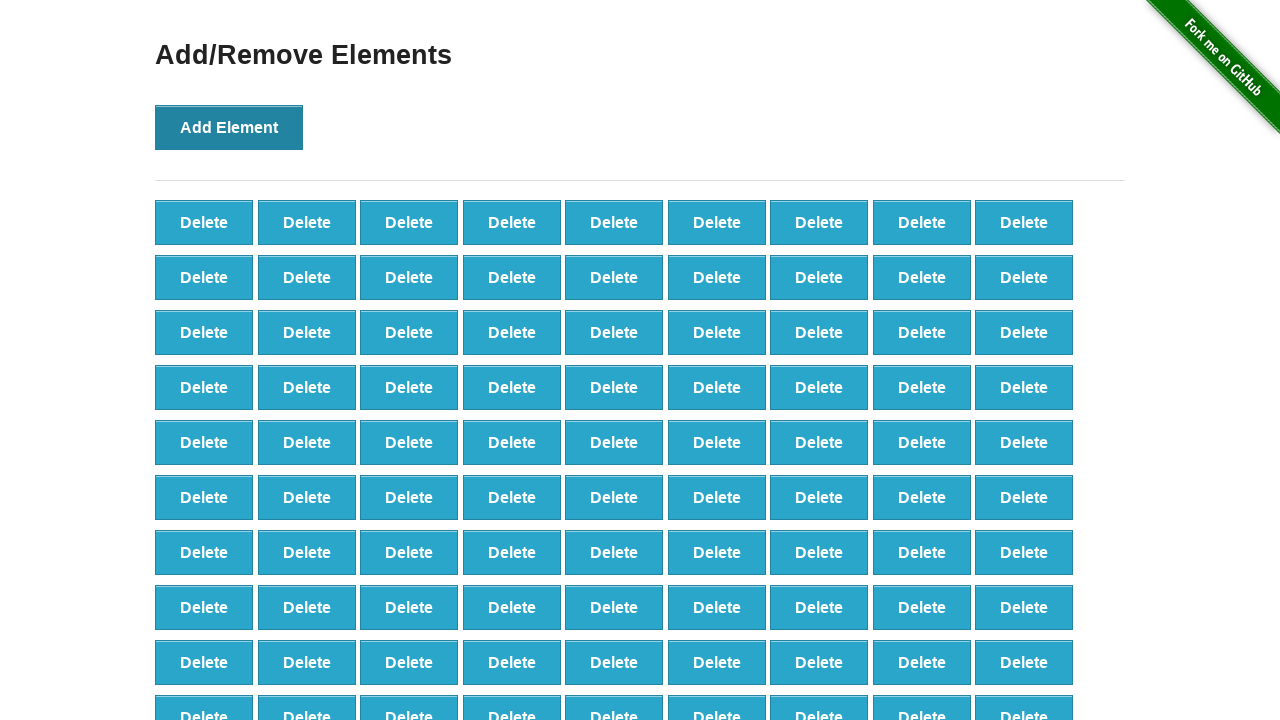

Clicked delete button (iteration 1/90) at (204, 222) on button[onclick='deleteElement()'] >> nth=0
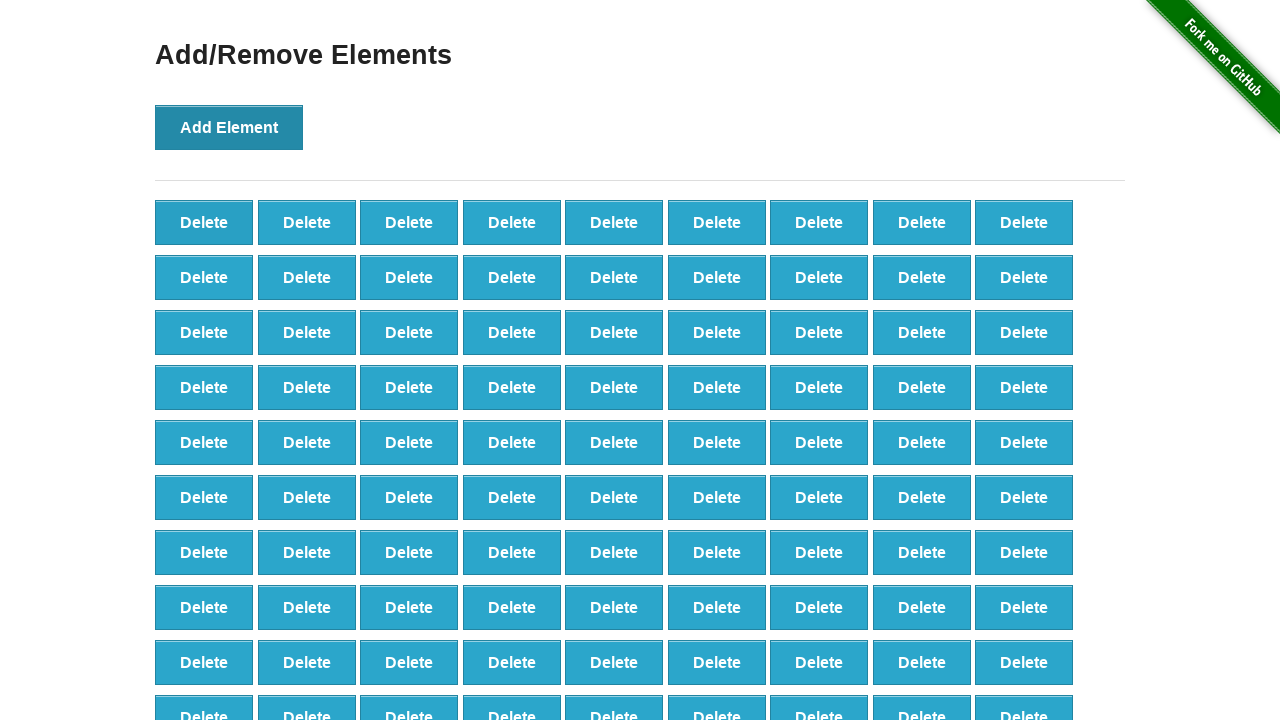

Clicked delete button (iteration 2/90) at (204, 222) on button[onclick='deleteElement()'] >> nth=0
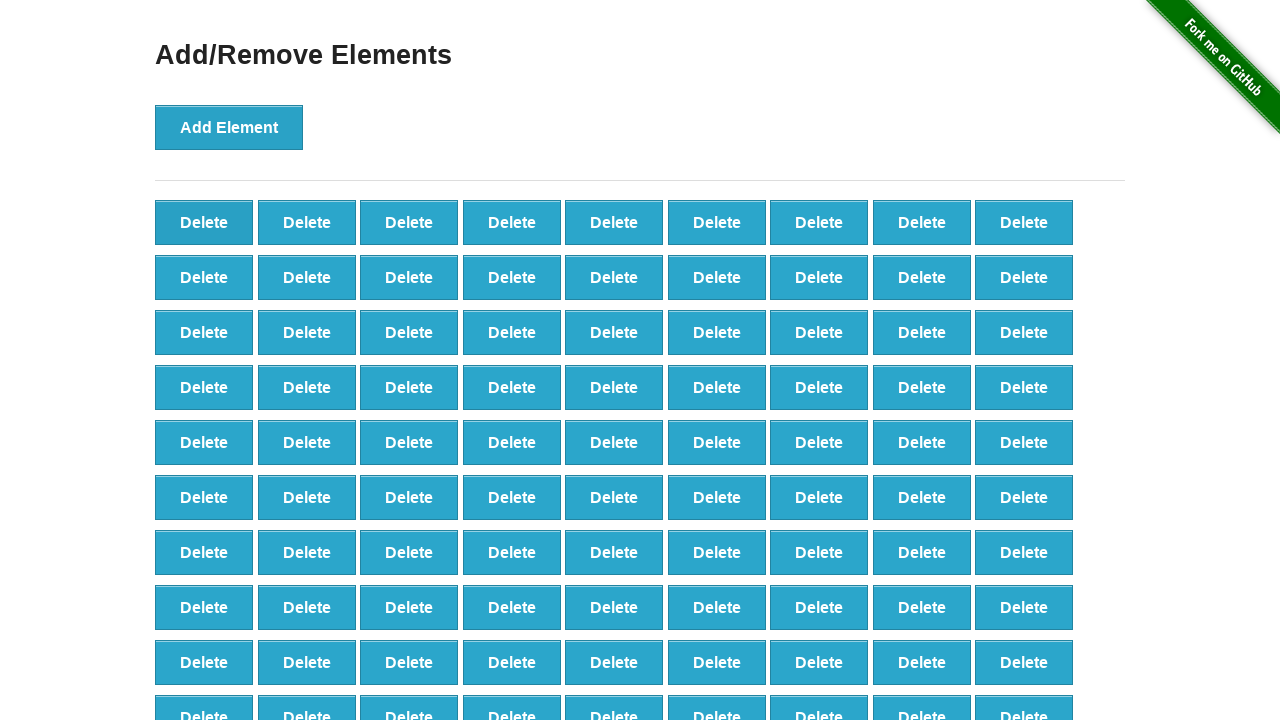

Clicked delete button (iteration 3/90) at (204, 222) on button[onclick='deleteElement()'] >> nth=0
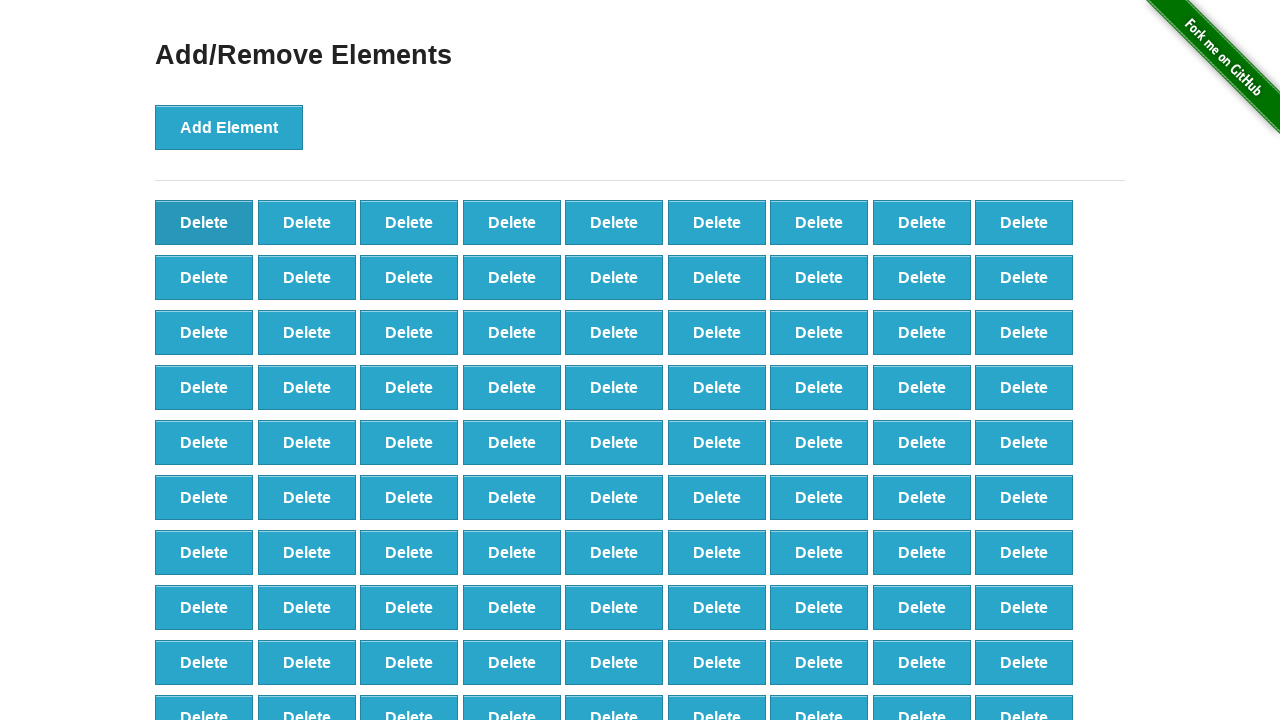

Clicked delete button (iteration 4/90) at (204, 222) on button[onclick='deleteElement()'] >> nth=0
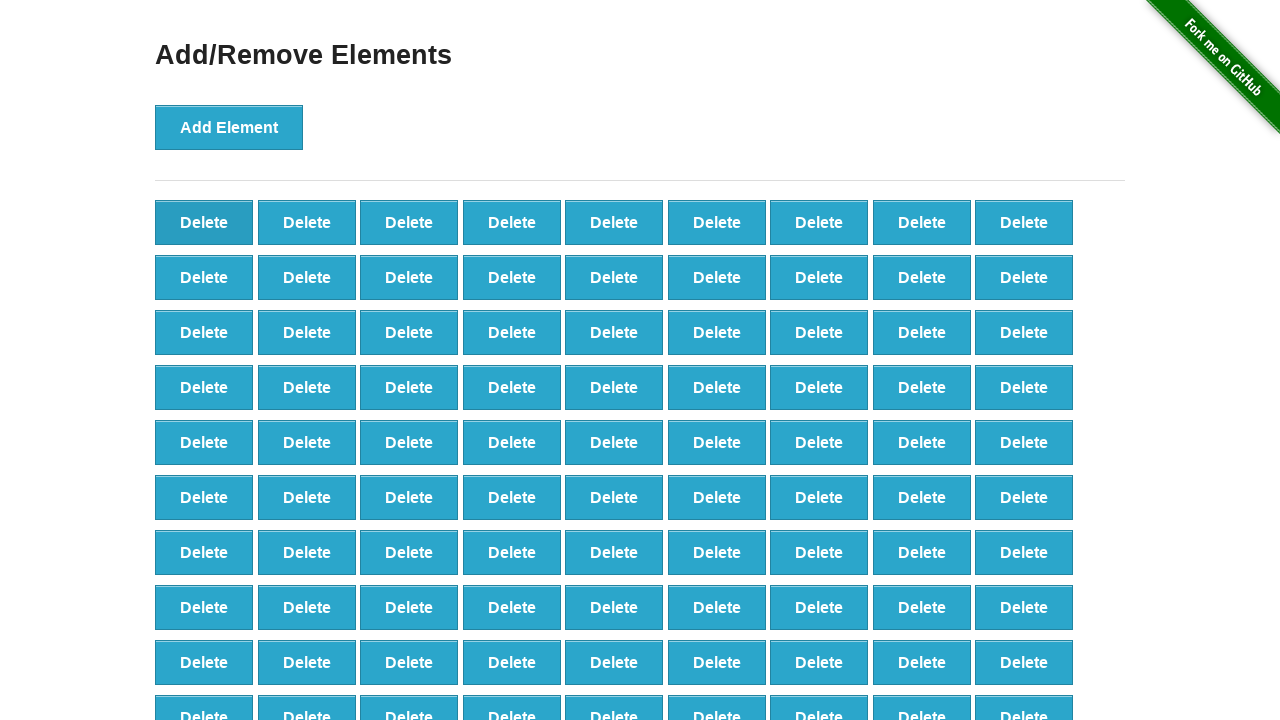

Clicked delete button (iteration 5/90) at (204, 222) on button[onclick='deleteElement()'] >> nth=0
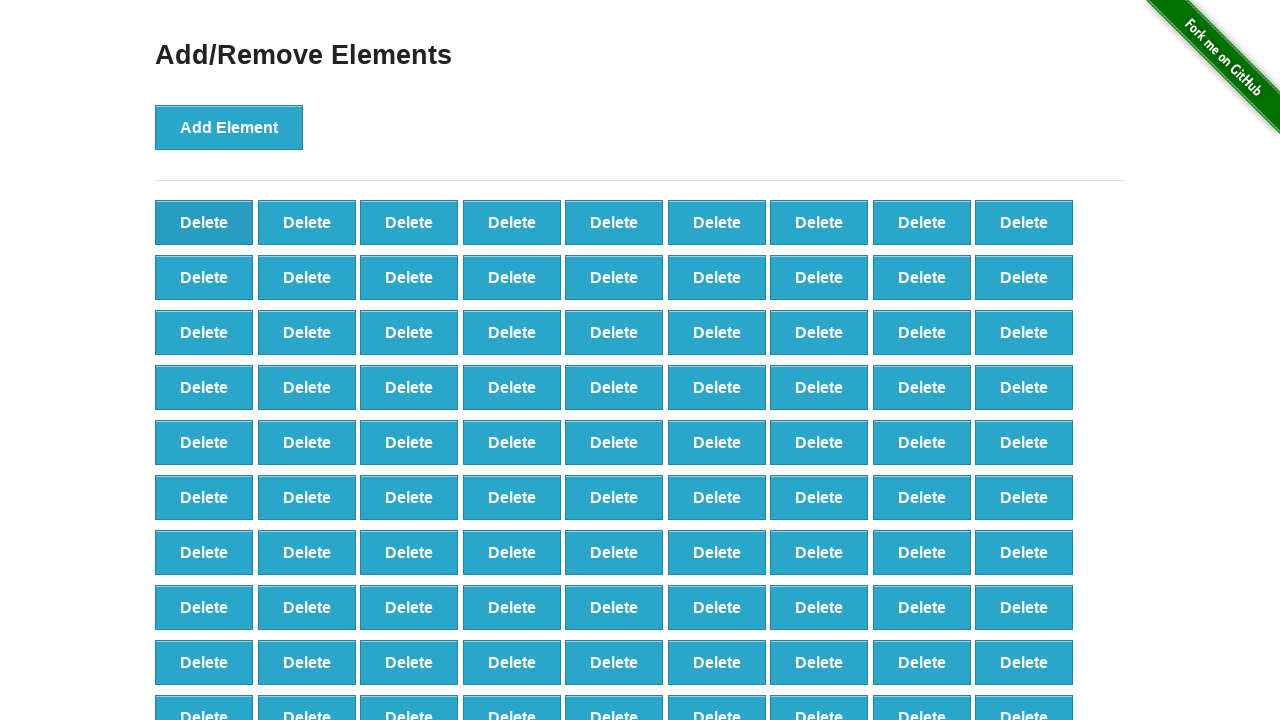

Clicked delete button (iteration 6/90) at (204, 222) on button[onclick='deleteElement()'] >> nth=0
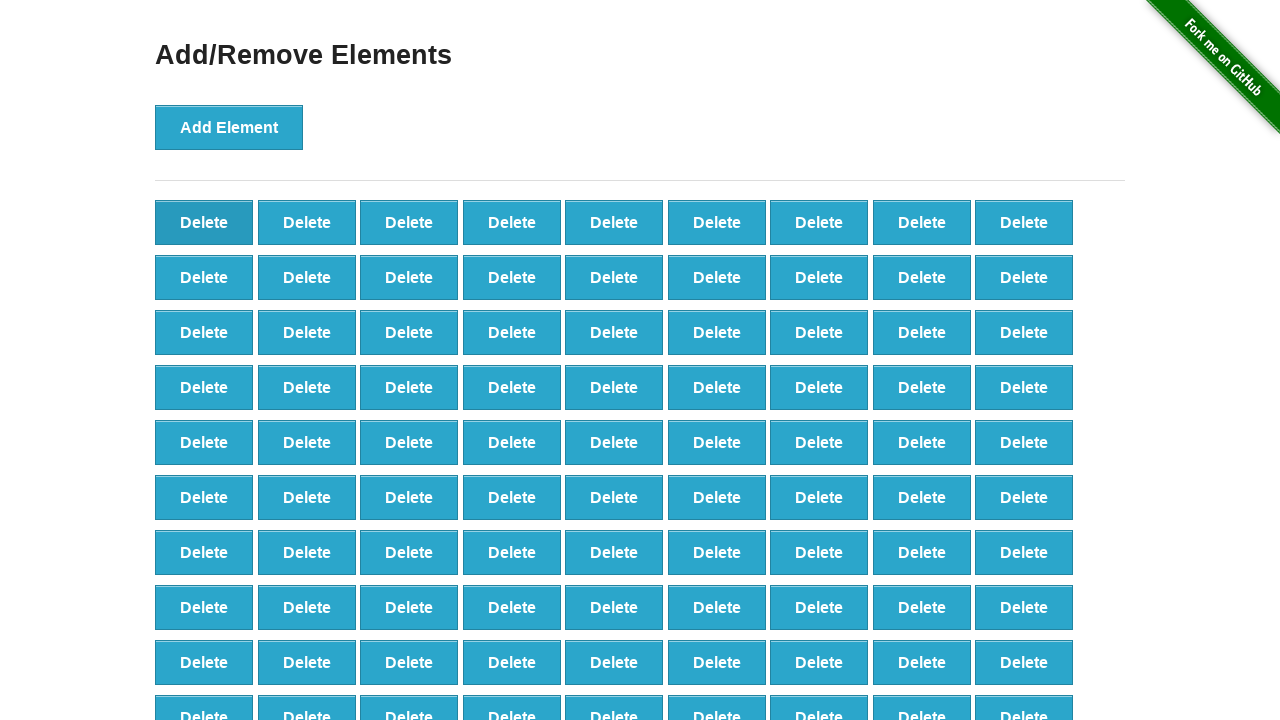

Clicked delete button (iteration 7/90) at (204, 222) on button[onclick='deleteElement()'] >> nth=0
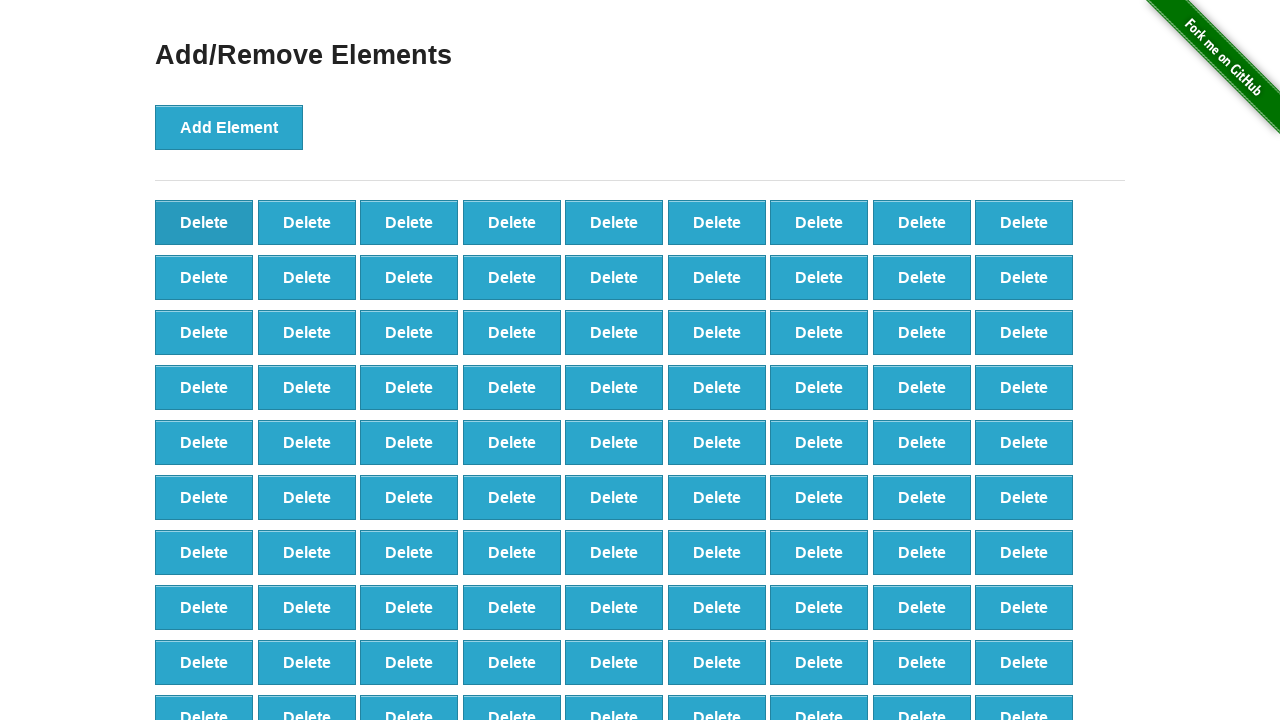

Clicked delete button (iteration 8/90) at (204, 222) on button[onclick='deleteElement()'] >> nth=0
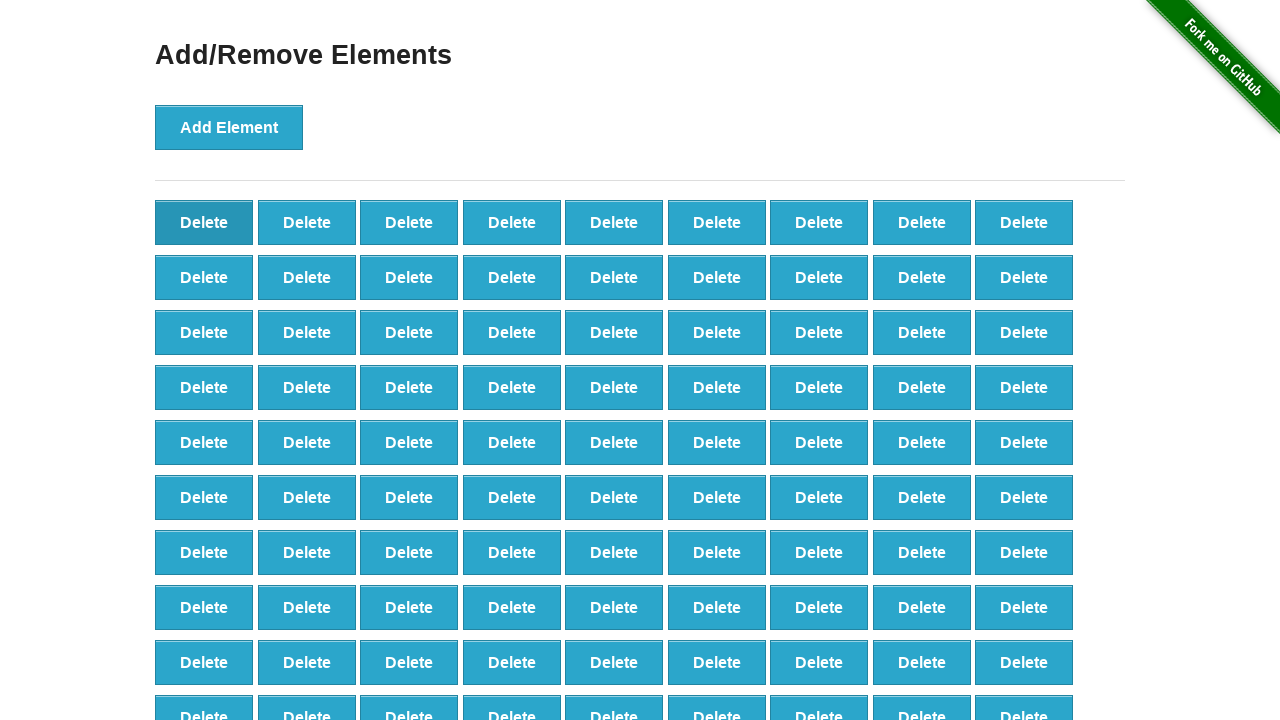

Clicked delete button (iteration 9/90) at (204, 222) on button[onclick='deleteElement()'] >> nth=0
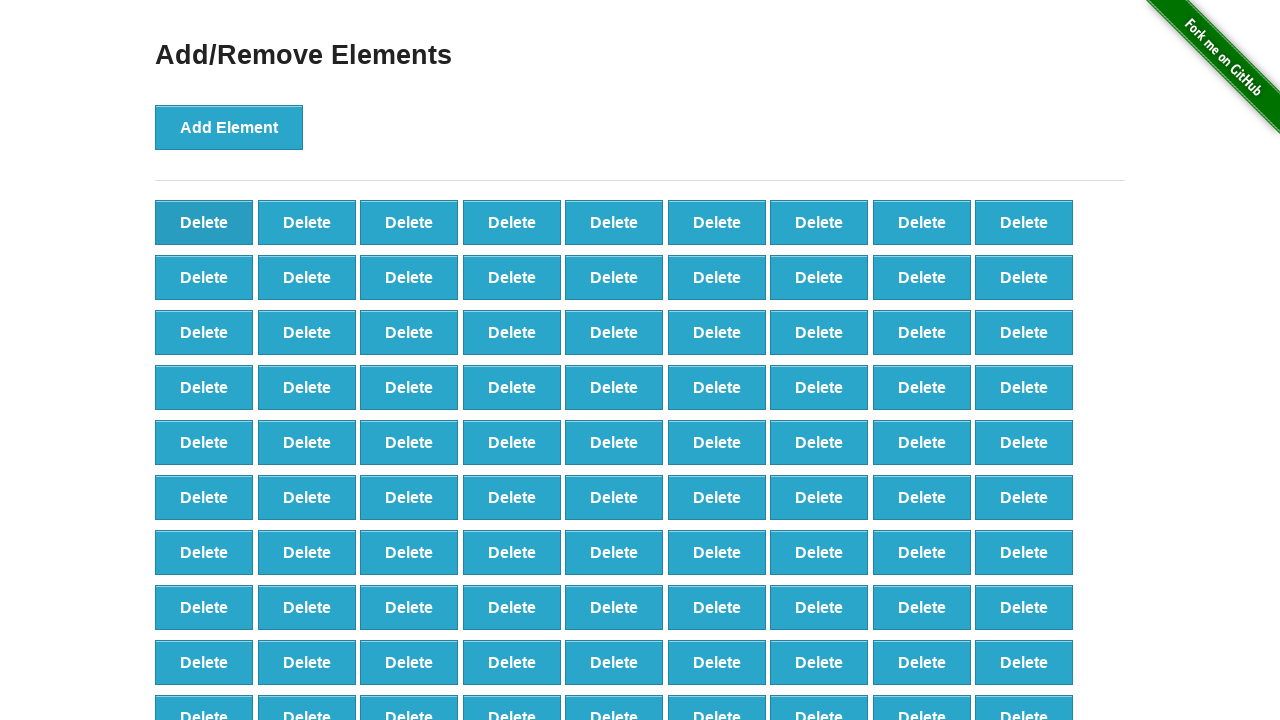

Clicked delete button (iteration 10/90) at (204, 222) on button[onclick='deleteElement()'] >> nth=0
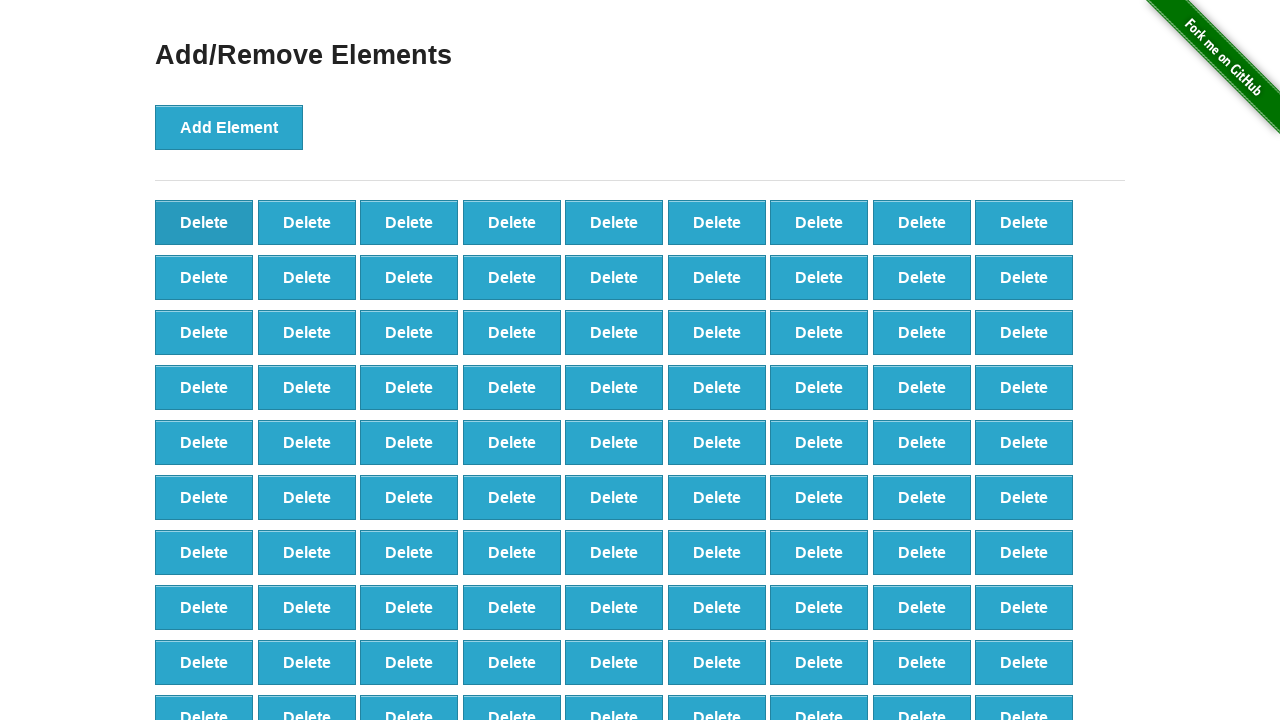

Clicked delete button (iteration 11/90) at (204, 222) on button[onclick='deleteElement()'] >> nth=0
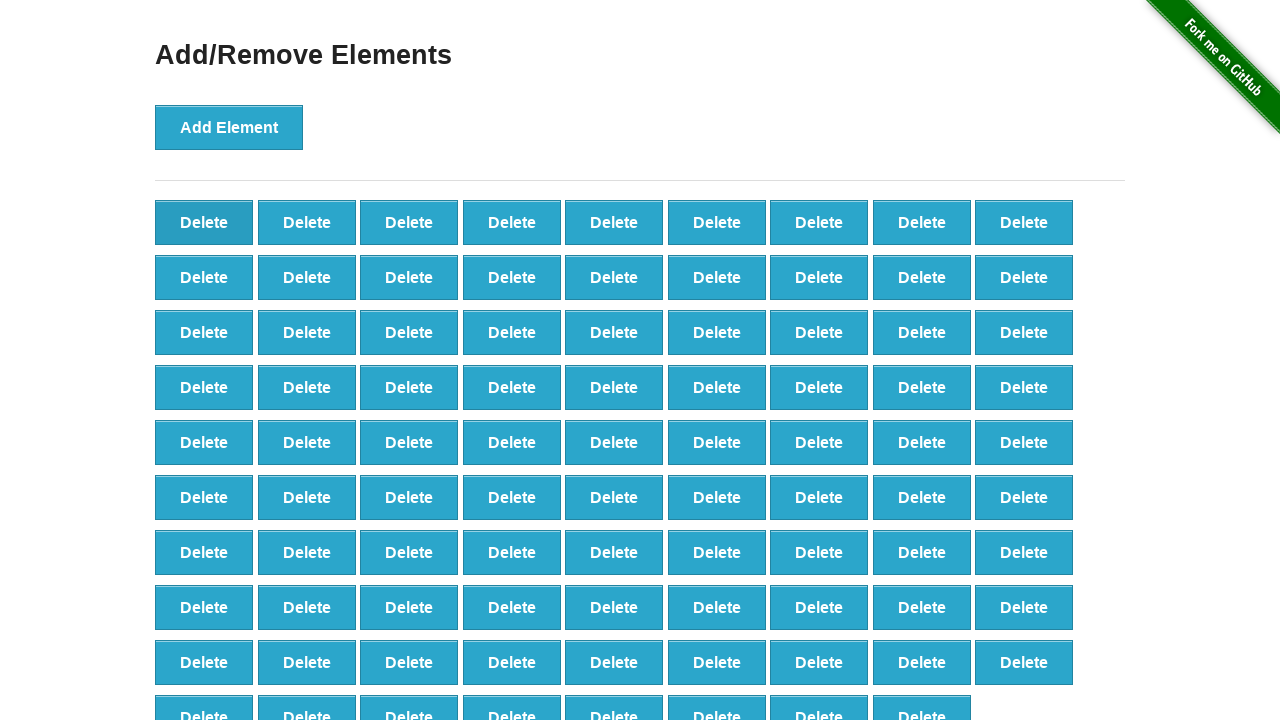

Clicked delete button (iteration 12/90) at (204, 222) on button[onclick='deleteElement()'] >> nth=0
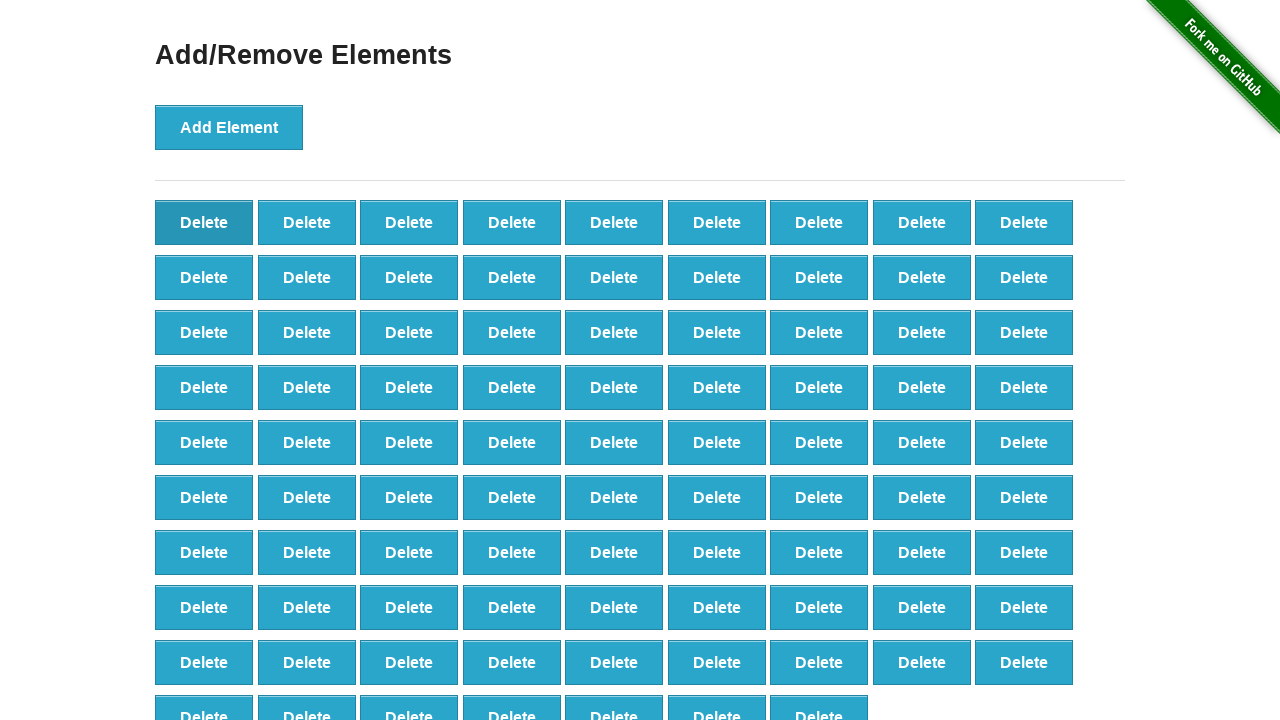

Clicked delete button (iteration 13/90) at (204, 222) on button[onclick='deleteElement()'] >> nth=0
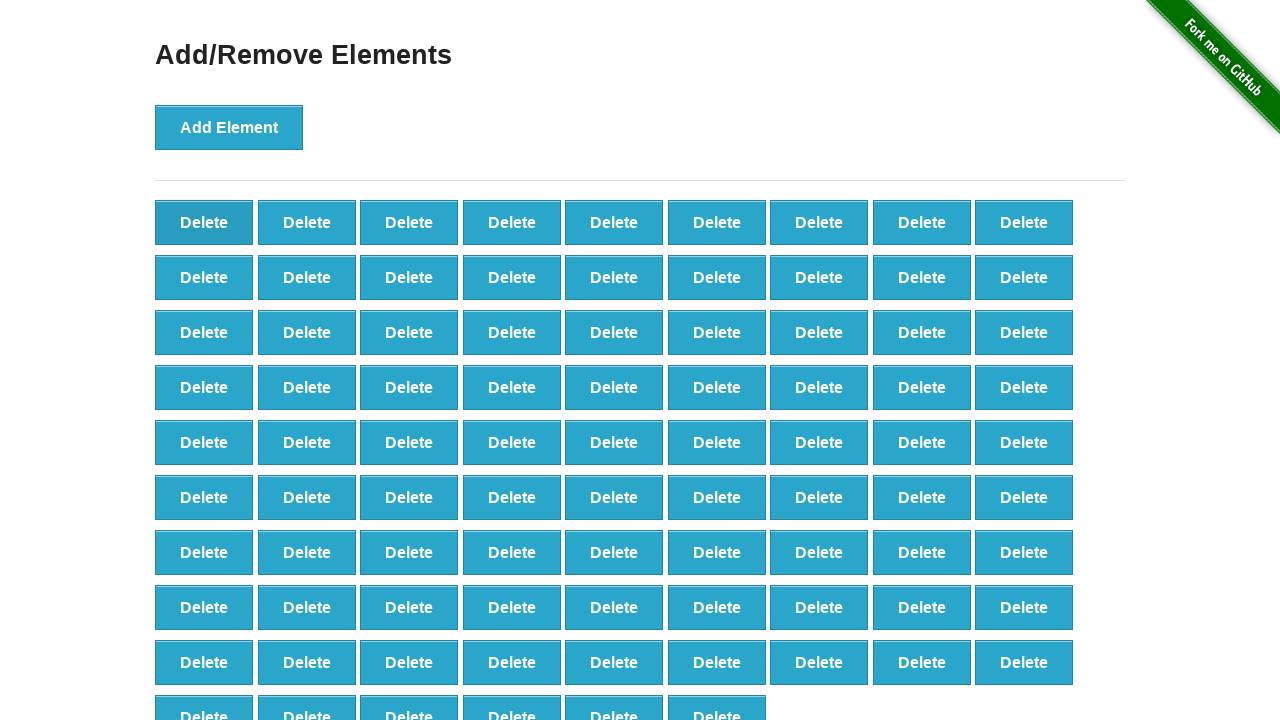

Clicked delete button (iteration 14/90) at (204, 222) on button[onclick='deleteElement()'] >> nth=0
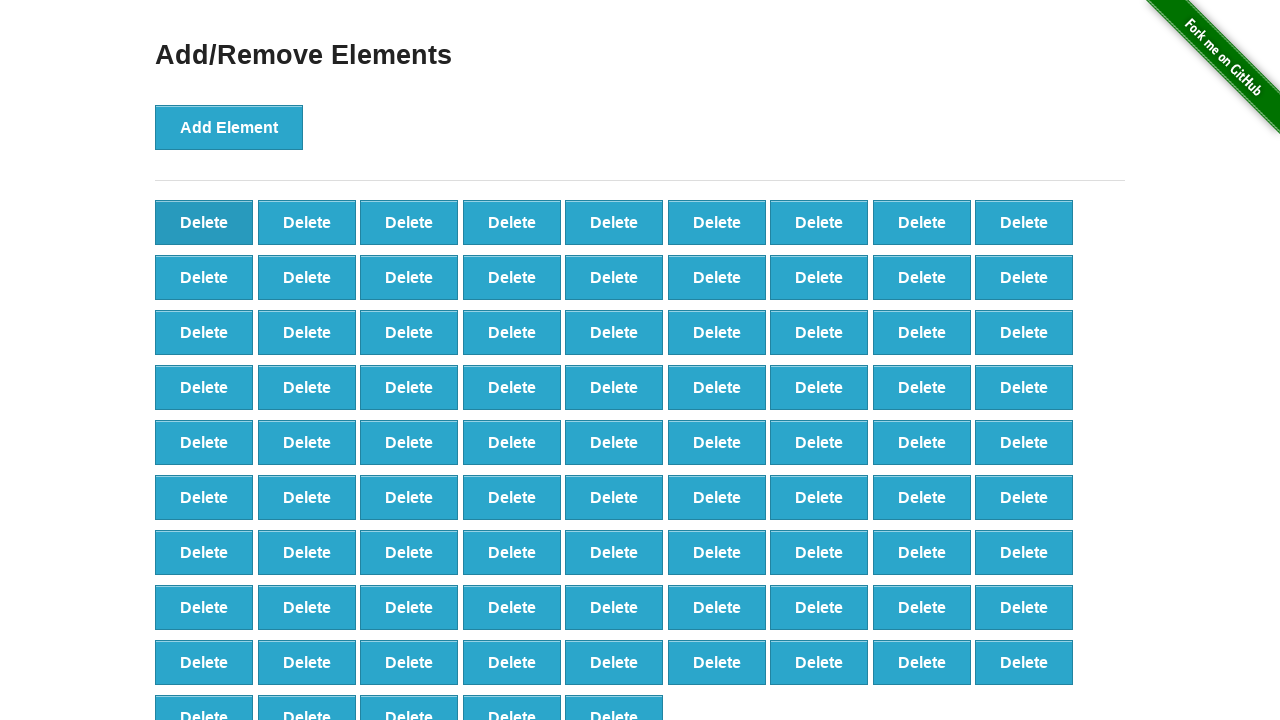

Clicked delete button (iteration 15/90) at (204, 222) on button[onclick='deleteElement()'] >> nth=0
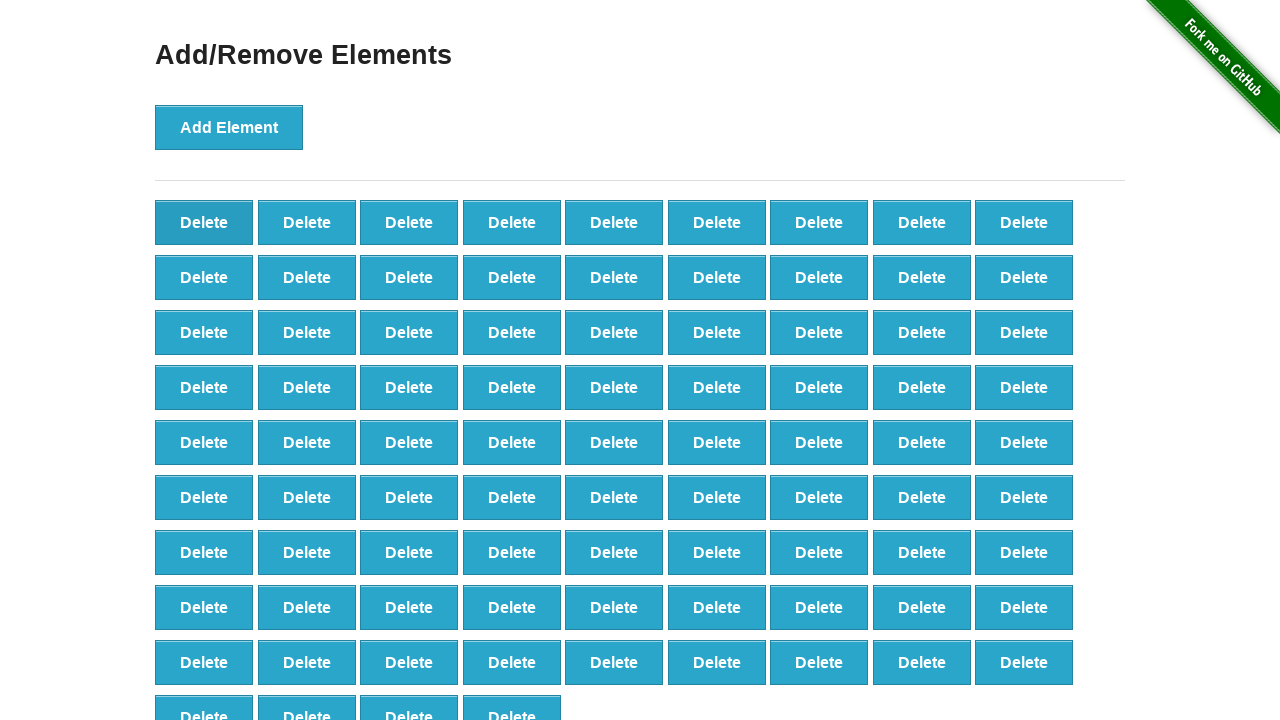

Clicked delete button (iteration 16/90) at (204, 222) on button[onclick='deleteElement()'] >> nth=0
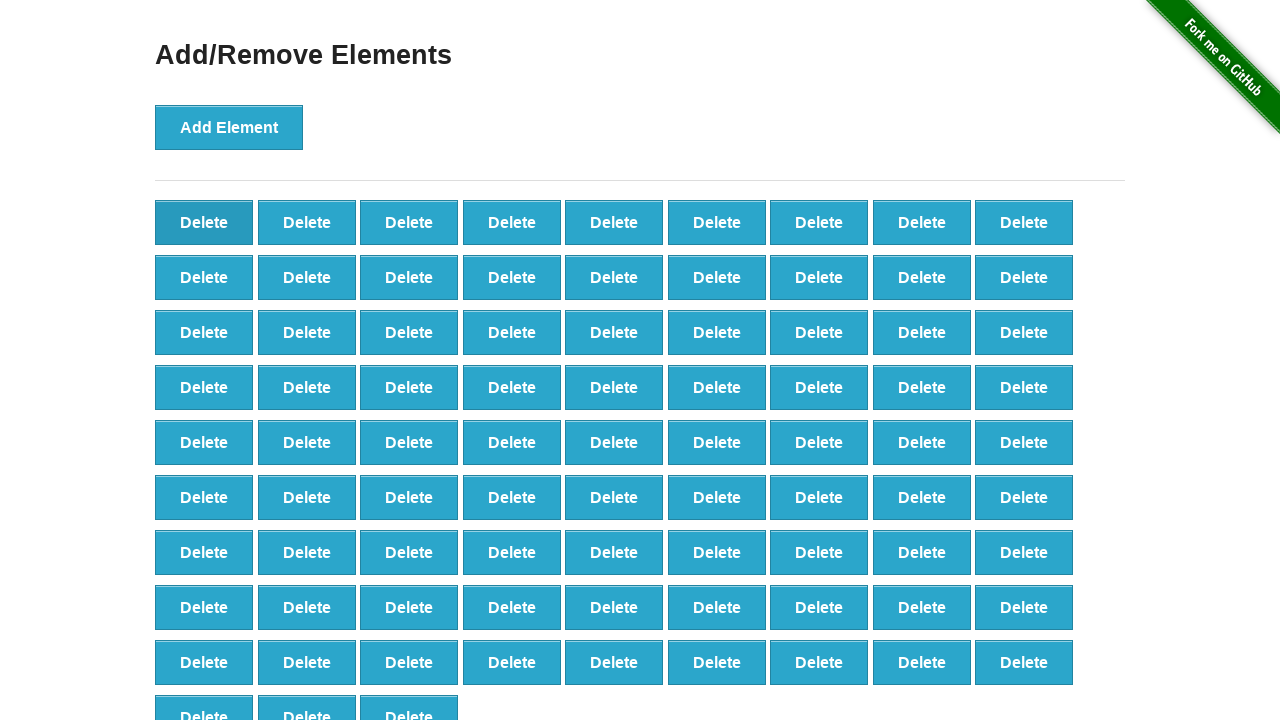

Clicked delete button (iteration 17/90) at (204, 222) on button[onclick='deleteElement()'] >> nth=0
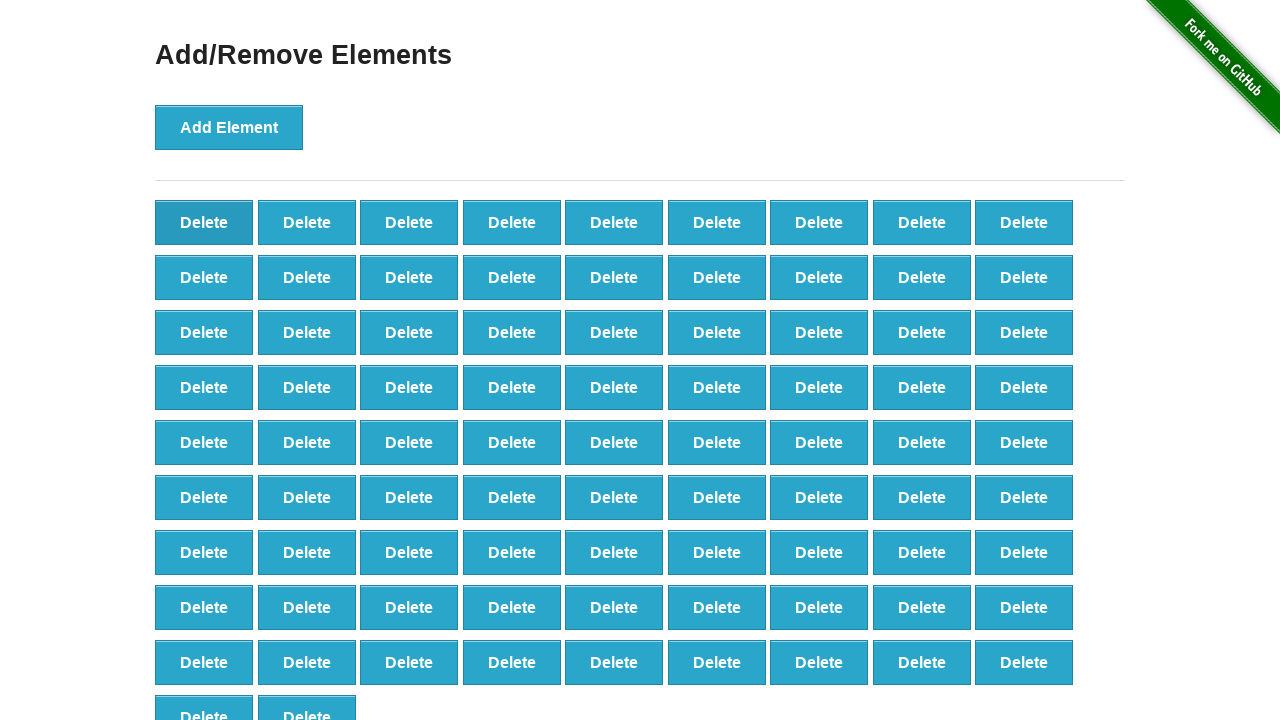

Clicked delete button (iteration 18/90) at (204, 222) on button[onclick='deleteElement()'] >> nth=0
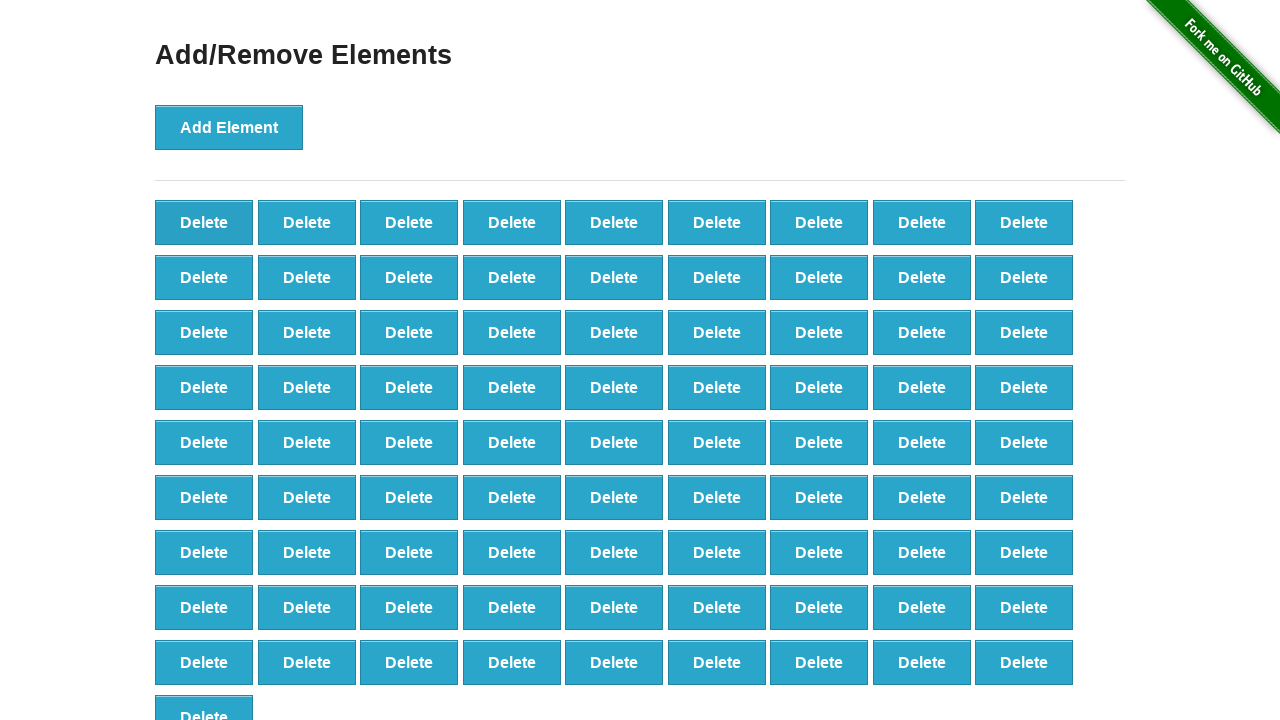

Clicked delete button (iteration 19/90) at (204, 222) on button[onclick='deleteElement()'] >> nth=0
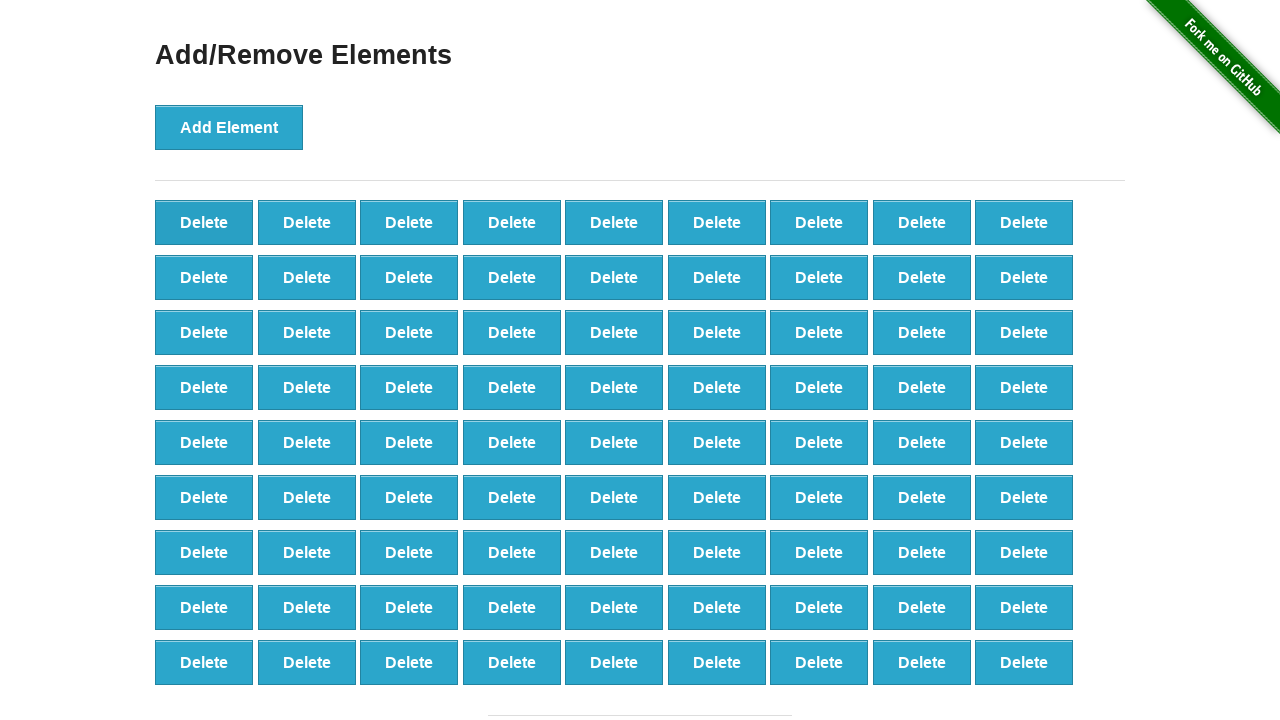

Clicked delete button (iteration 20/90) at (204, 222) on button[onclick='deleteElement()'] >> nth=0
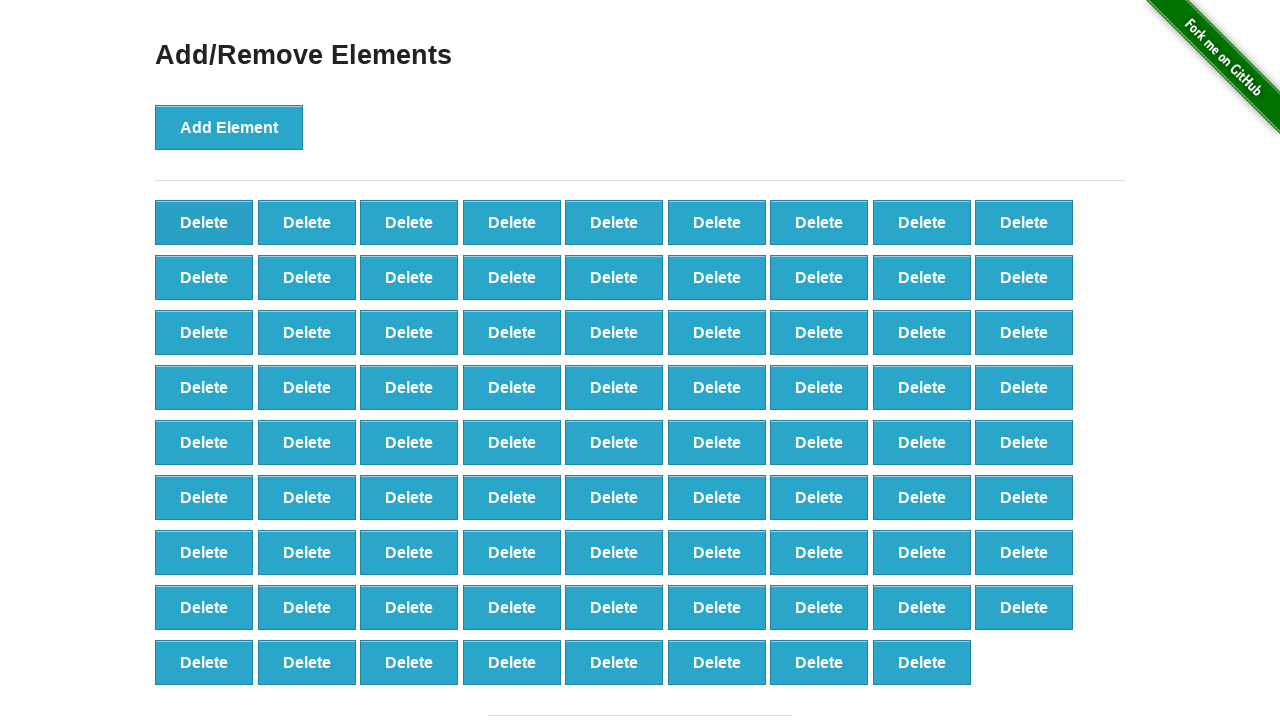

Clicked delete button (iteration 21/90) at (204, 222) on button[onclick='deleteElement()'] >> nth=0
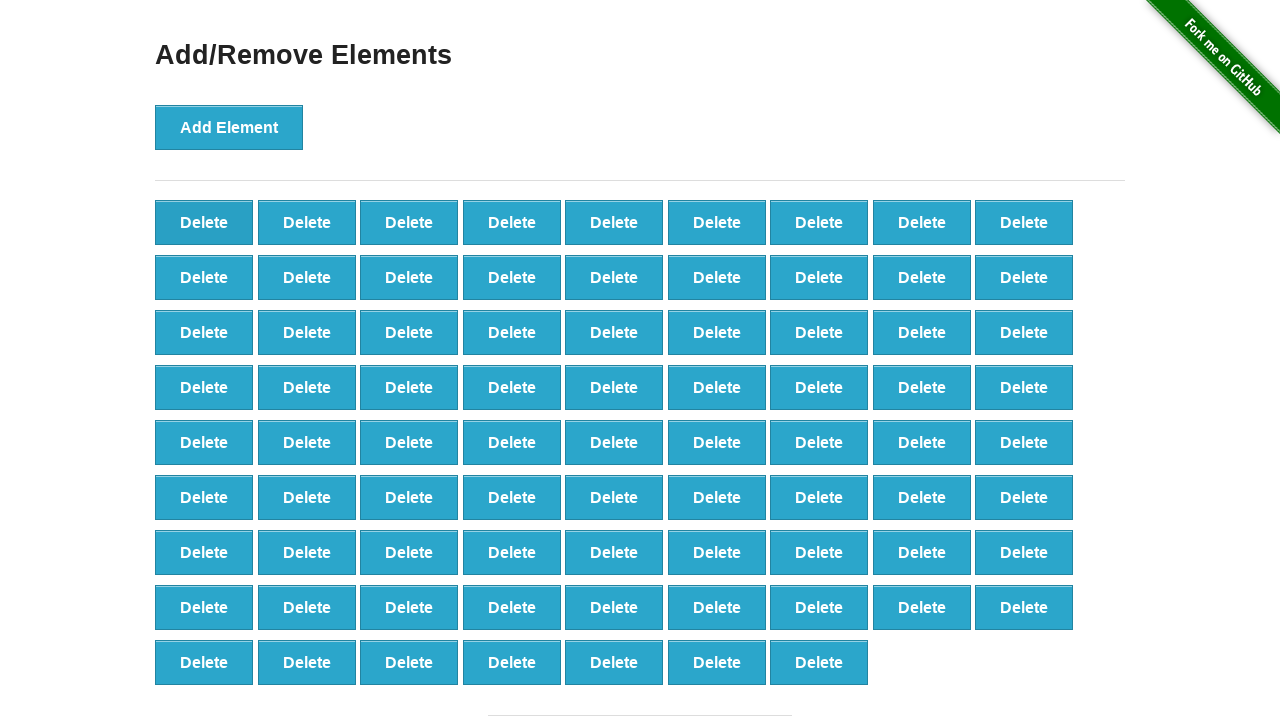

Clicked delete button (iteration 22/90) at (204, 222) on button[onclick='deleteElement()'] >> nth=0
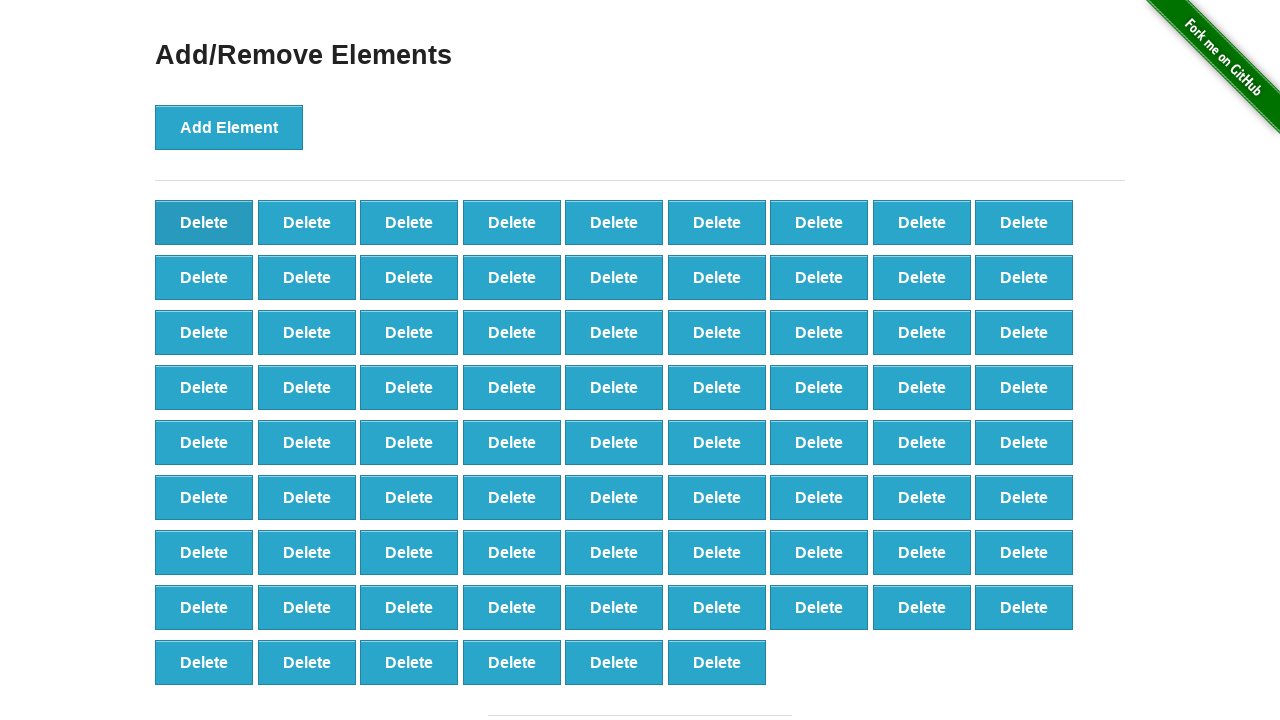

Clicked delete button (iteration 23/90) at (204, 222) on button[onclick='deleteElement()'] >> nth=0
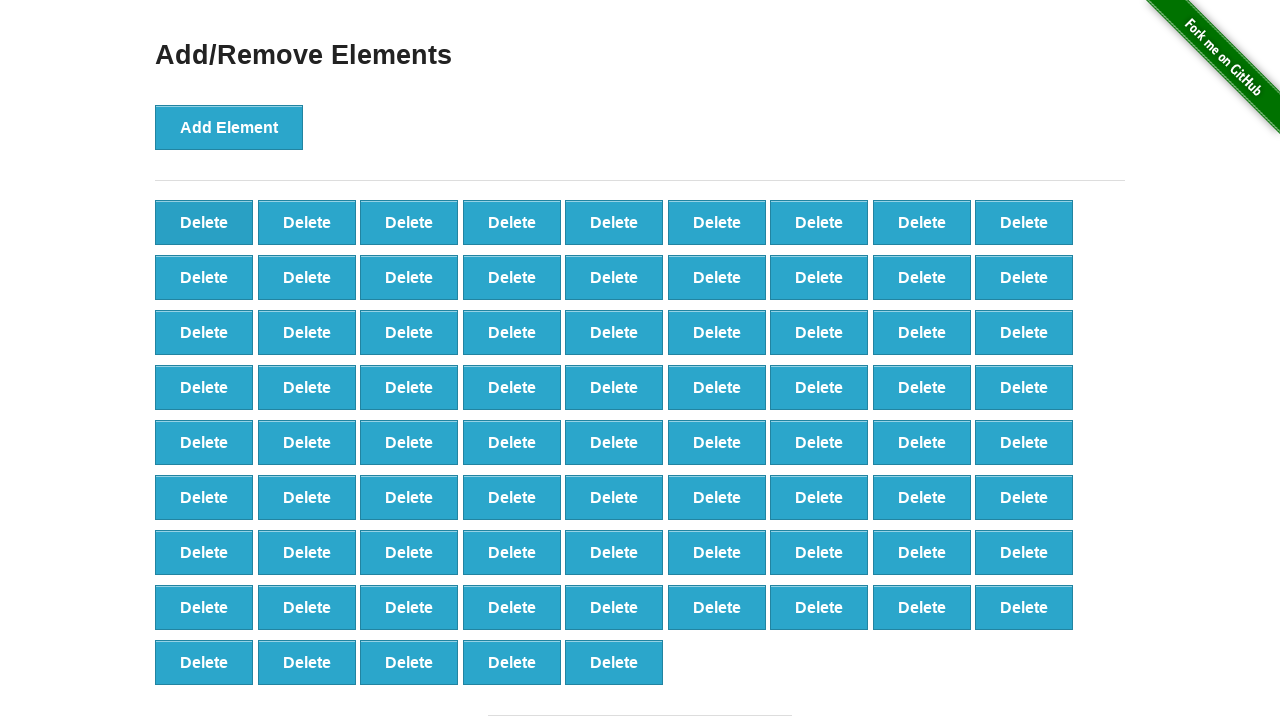

Clicked delete button (iteration 24/90) at (204, 222) on button[onclick='deleteElement()'] >> nth=0
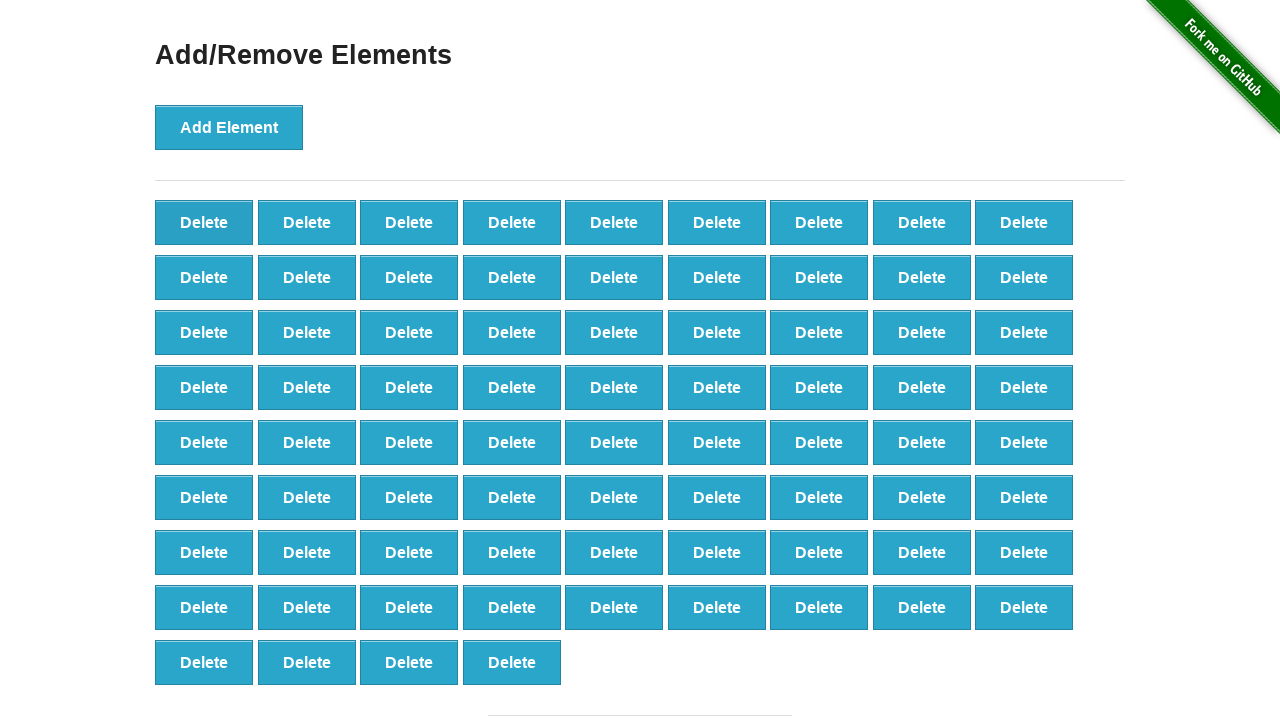

Clicked delete button (iteration 25/90) at (204, 222) on button[onclick='deleteElement()'] >> nth=0
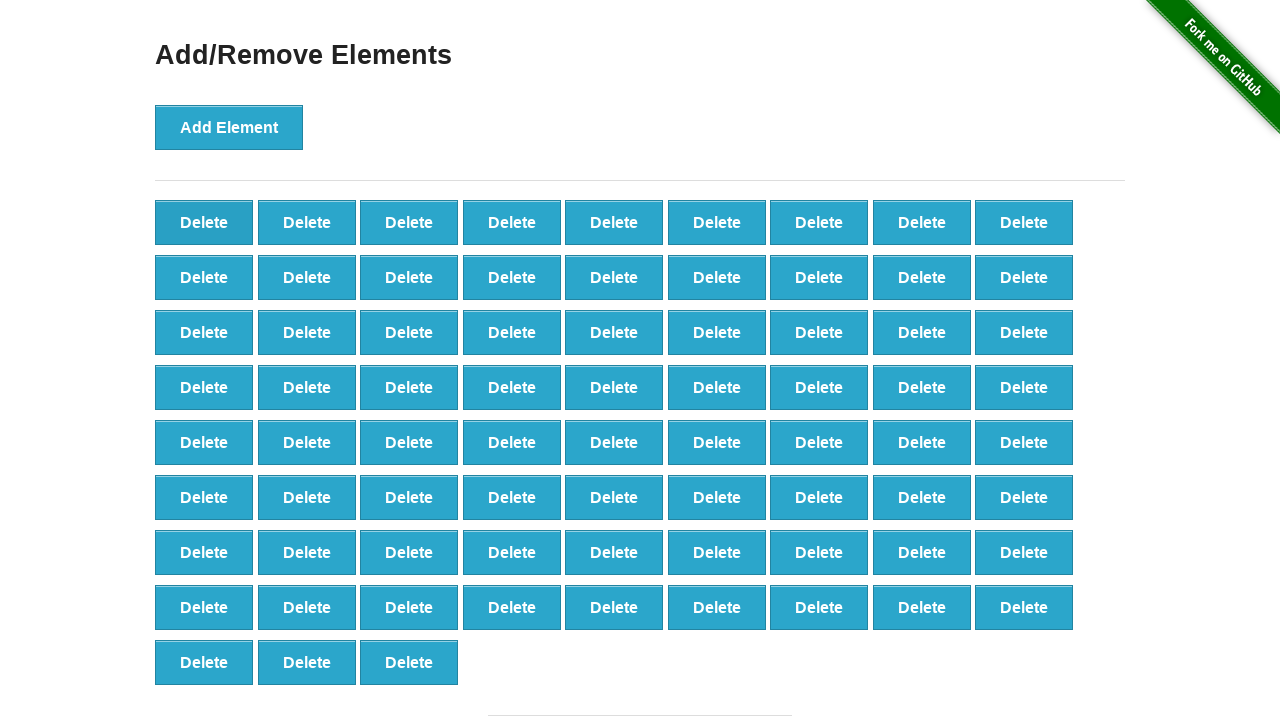

Clicked delete button (iteration 26/90) at (204, 222) on button[onclick='deleteElement()'] >> nth=0
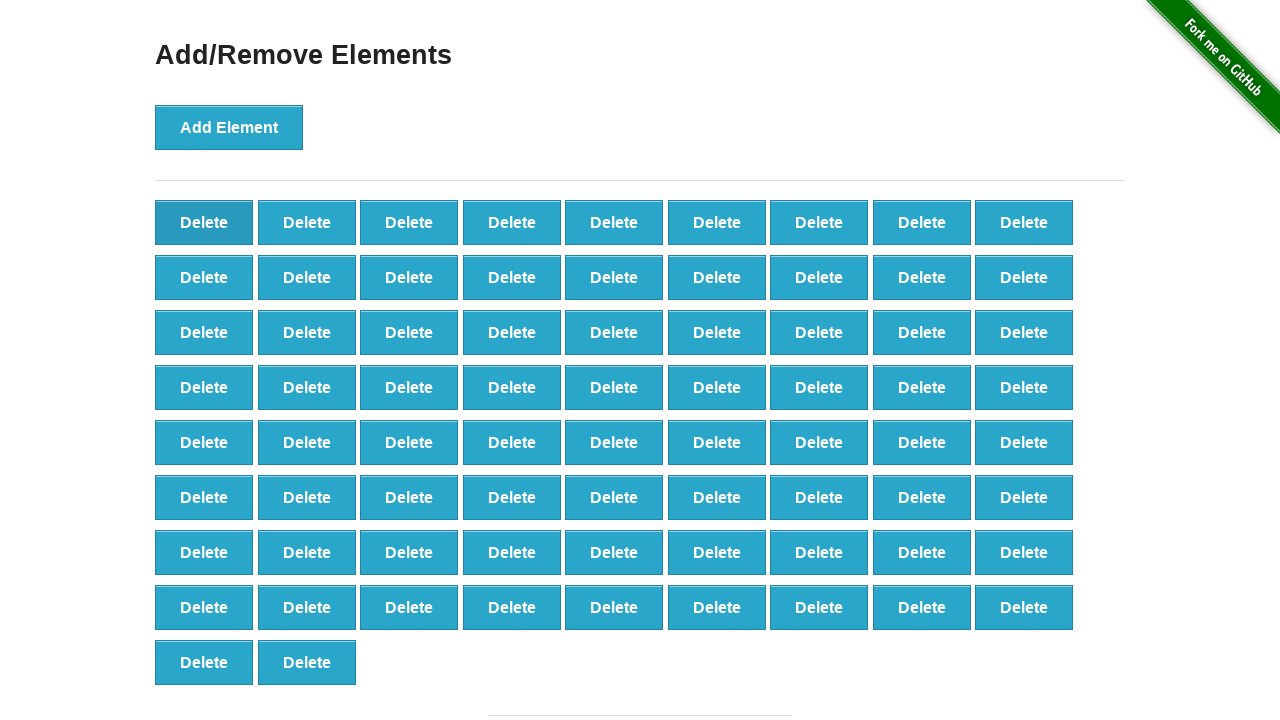

Clicked delete button (iteration 27/90) at (204, 222) on button[onclick='deleteElement()'] >> nth=0
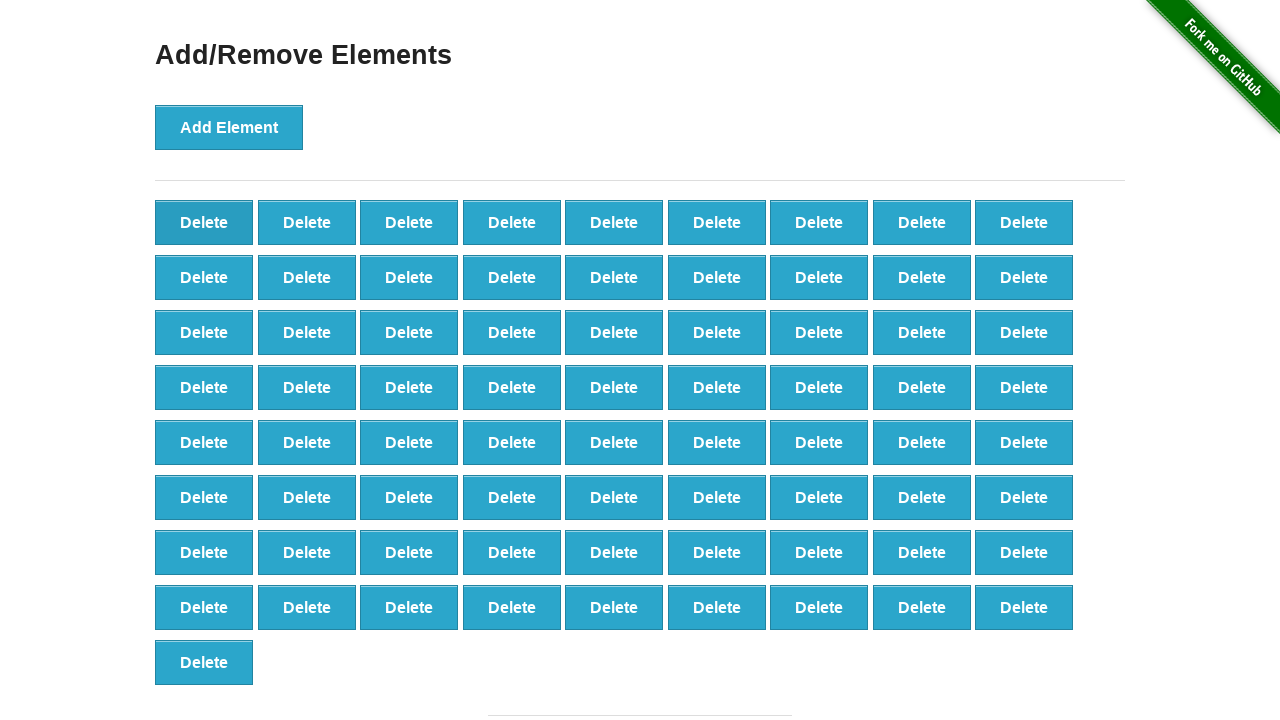

Clicked delete button (iteration 28/90) at (204, 222) on button[onclick='deleteElement()'] >> nth=0
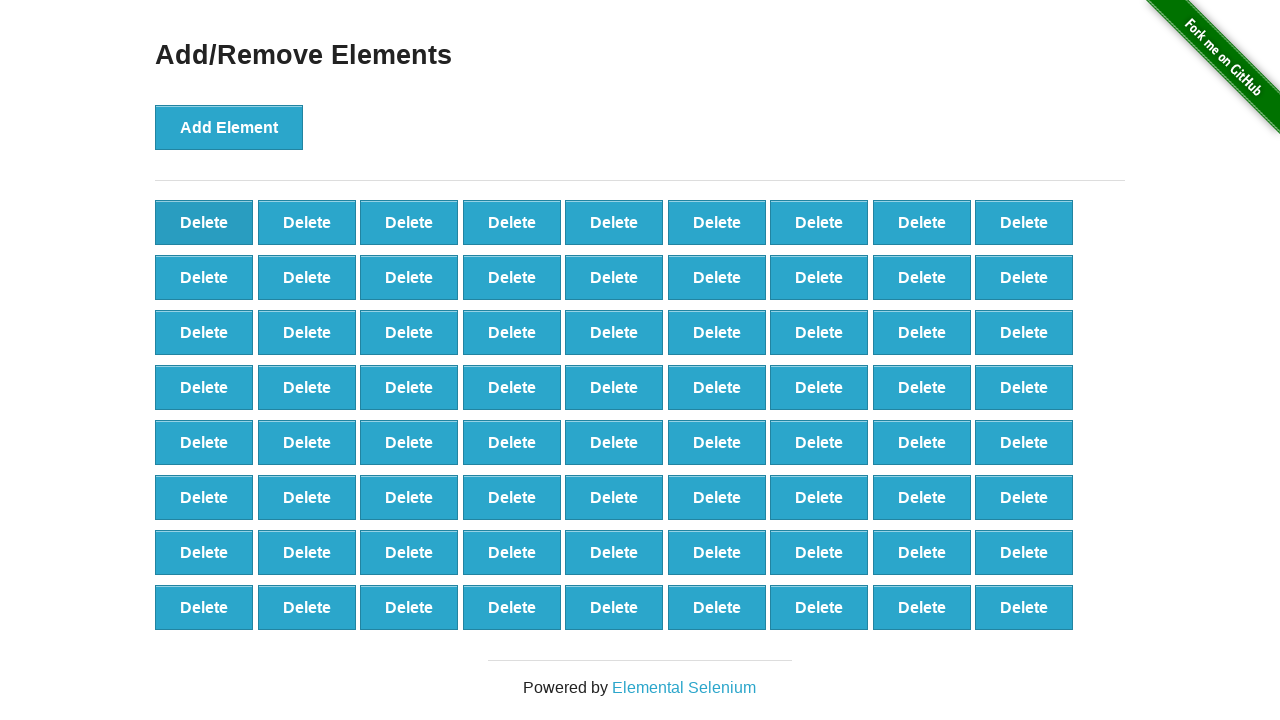

Clicked delete button (iteration 29/90) at (204, 222) on button[onclick='deleteElement()'] >> nth=0
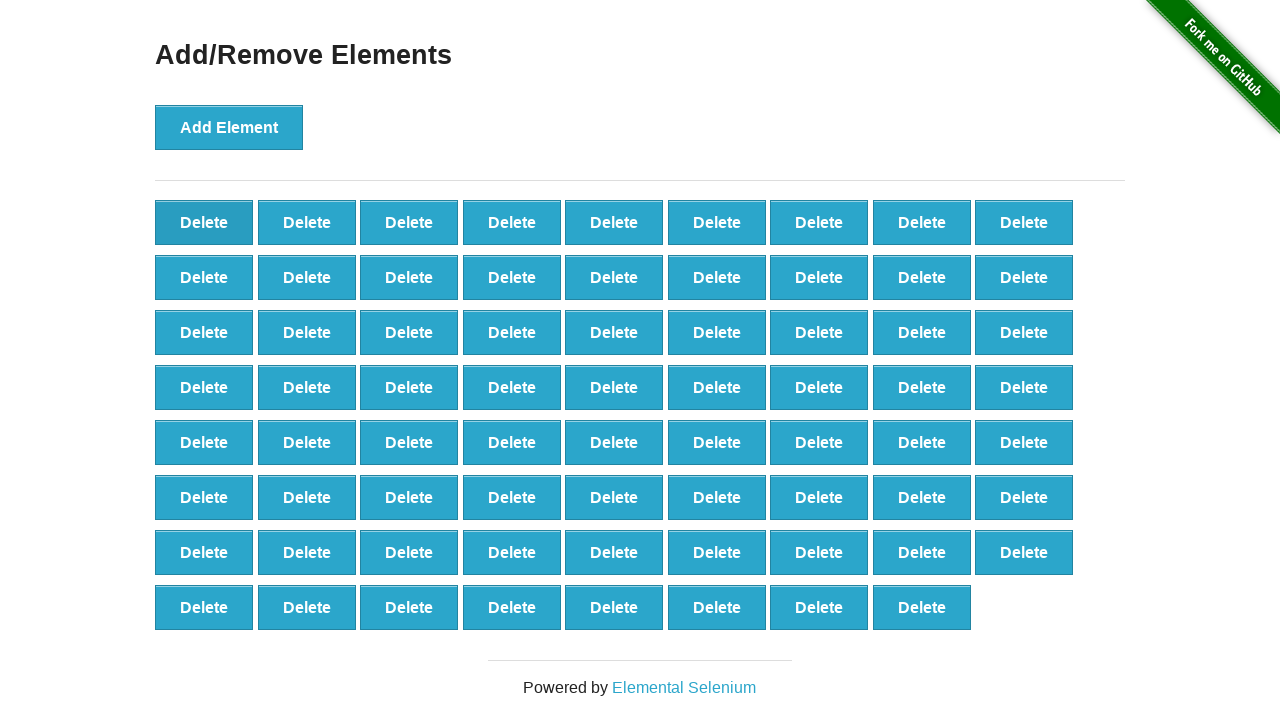

Clicked delete button (iteration 30/90) at (204, 222) on button[onclick='deleteElement()'] >> nth=0
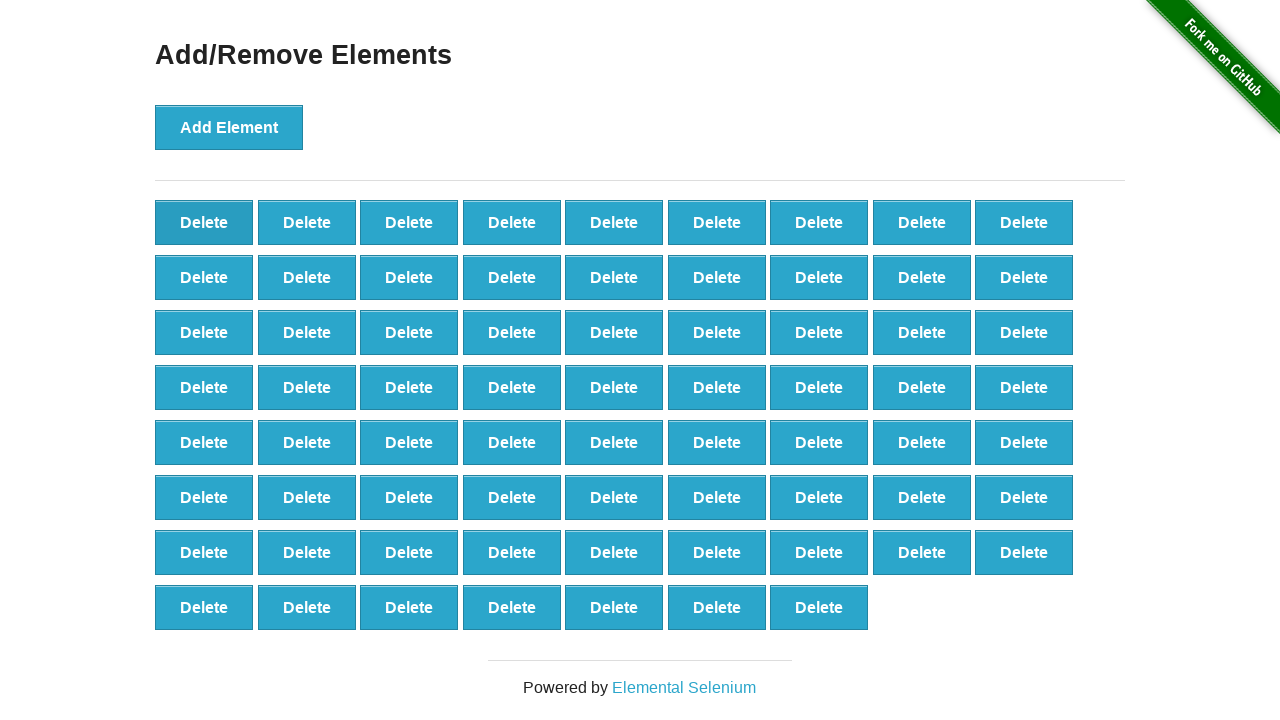

Clicked delete button (iteration 31/90) at (204, 222) on button[onclick='deleteElement()'] >> nth=0
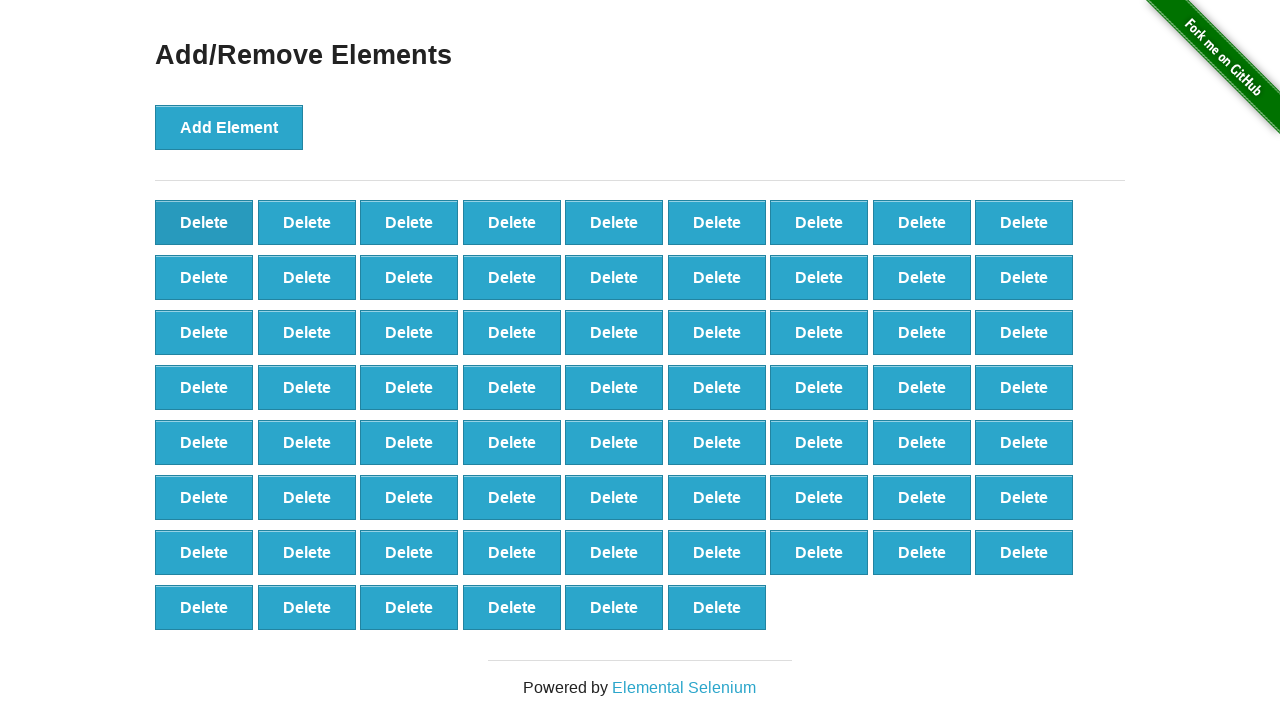

Clicked delete button (iteration 32/90) at (204, 222) on button[onclick='deleteElement()'] >> nth=0
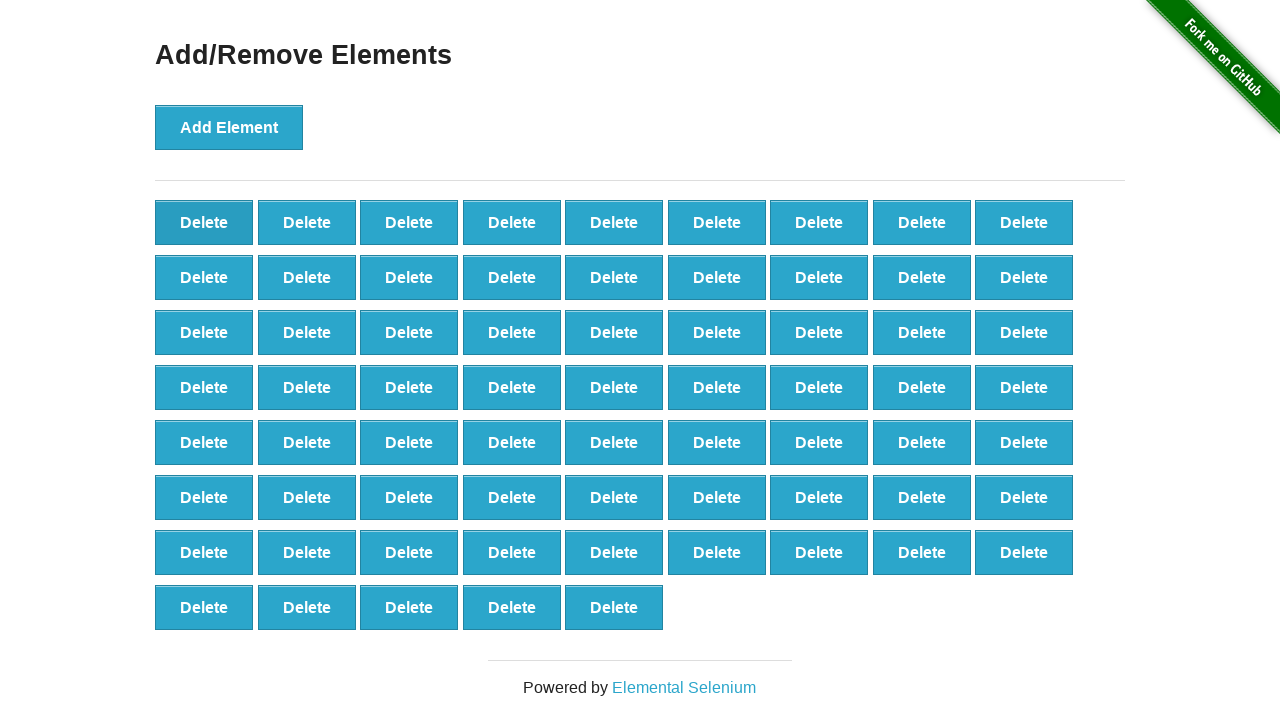

Clicked delete button (iteration 33/90) at (204, 222) on button[onclick='deleteElement()'] >> nth=0
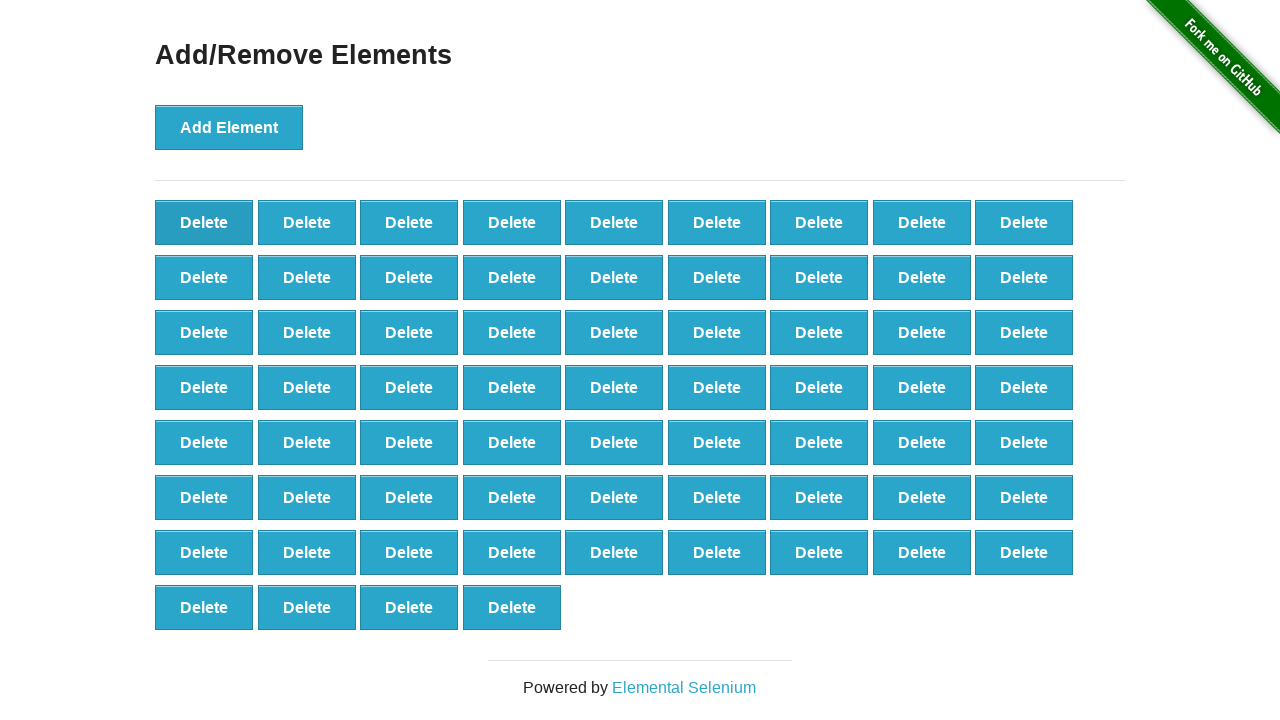

Clicked delete button (iteration 34/90) at (204, 222) on button[onclick='deleteElement()'] >> nth=0
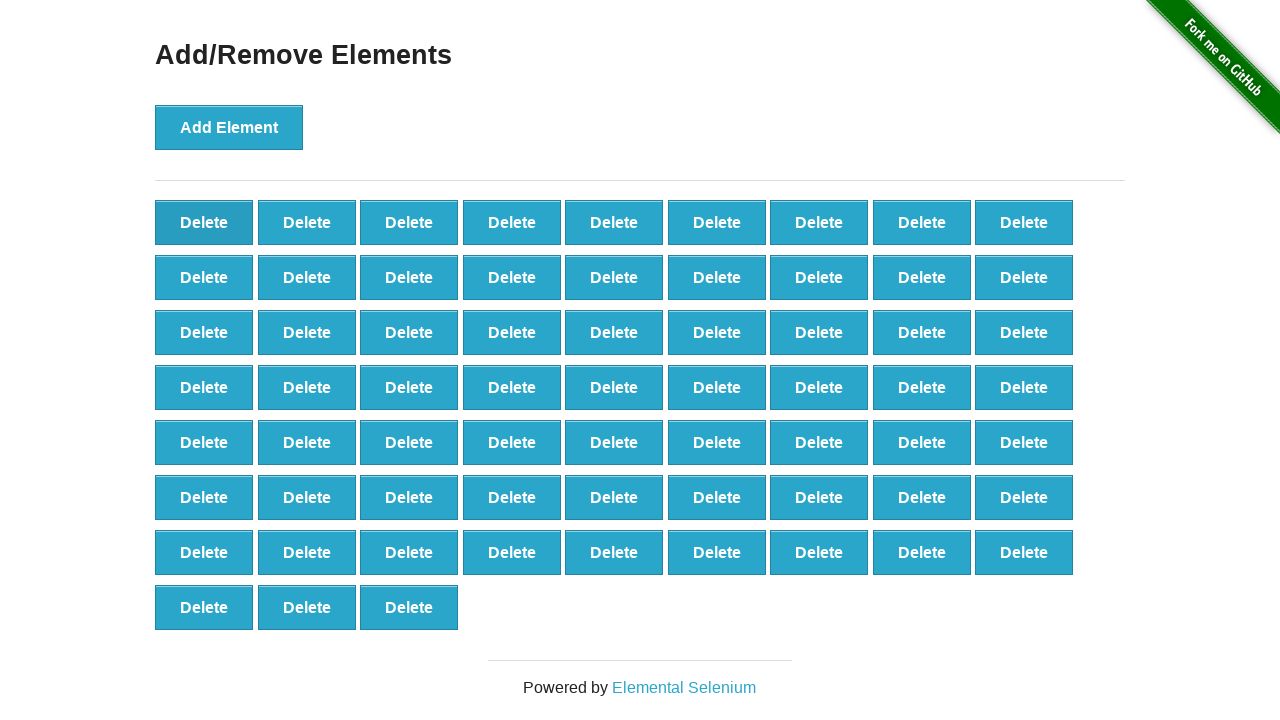

Clicked delete button (iteration 35/90) at (204, 222) on button[onclick='deleteElement()'] >> nth=0
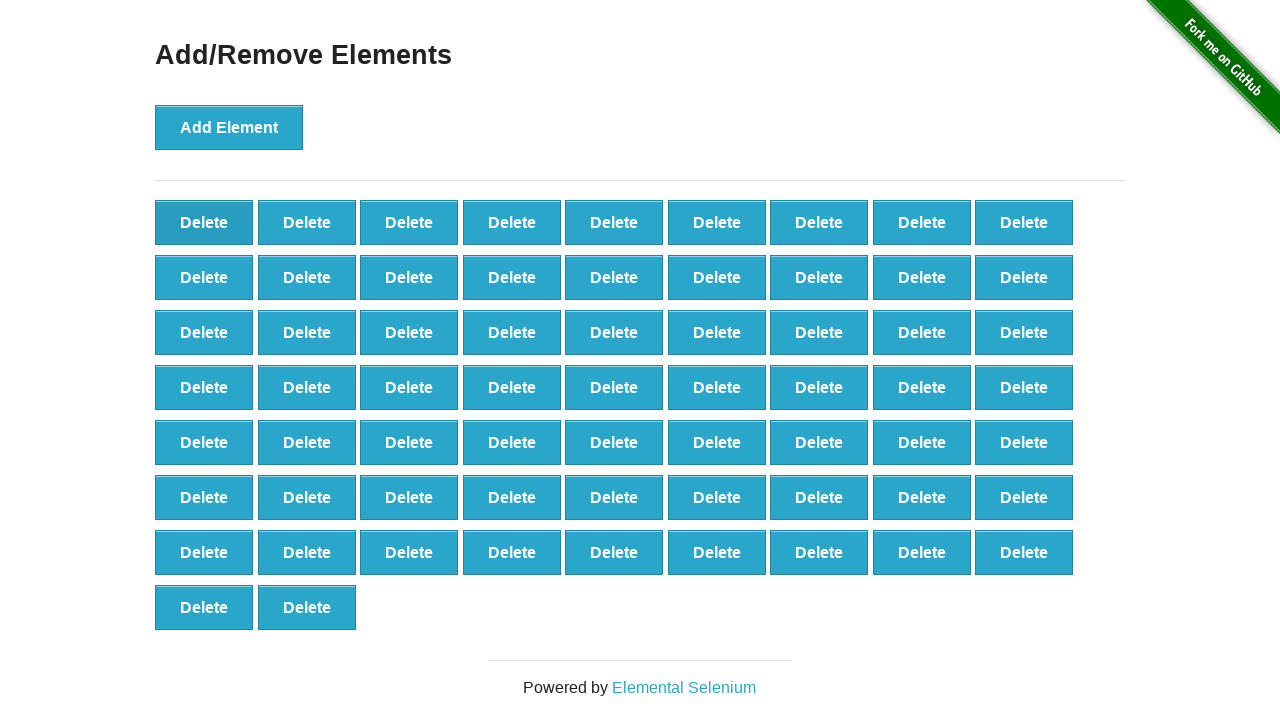

Clicked delete button (iteration 36/90) at (204, 222) on button[onclick='deleteElement()'] >> nth=0
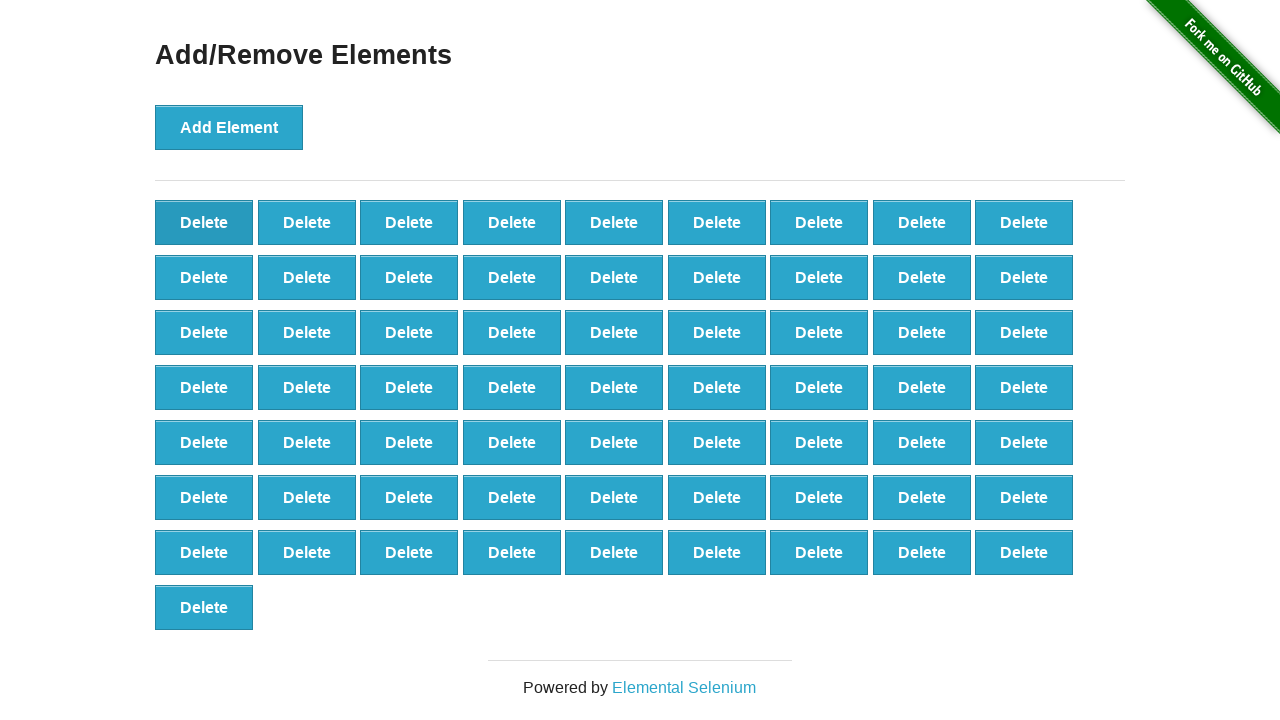

Clicked delete button (iteration 37/90) at (204, 222) on button[onclick='deleteElement()'] >> nth=0
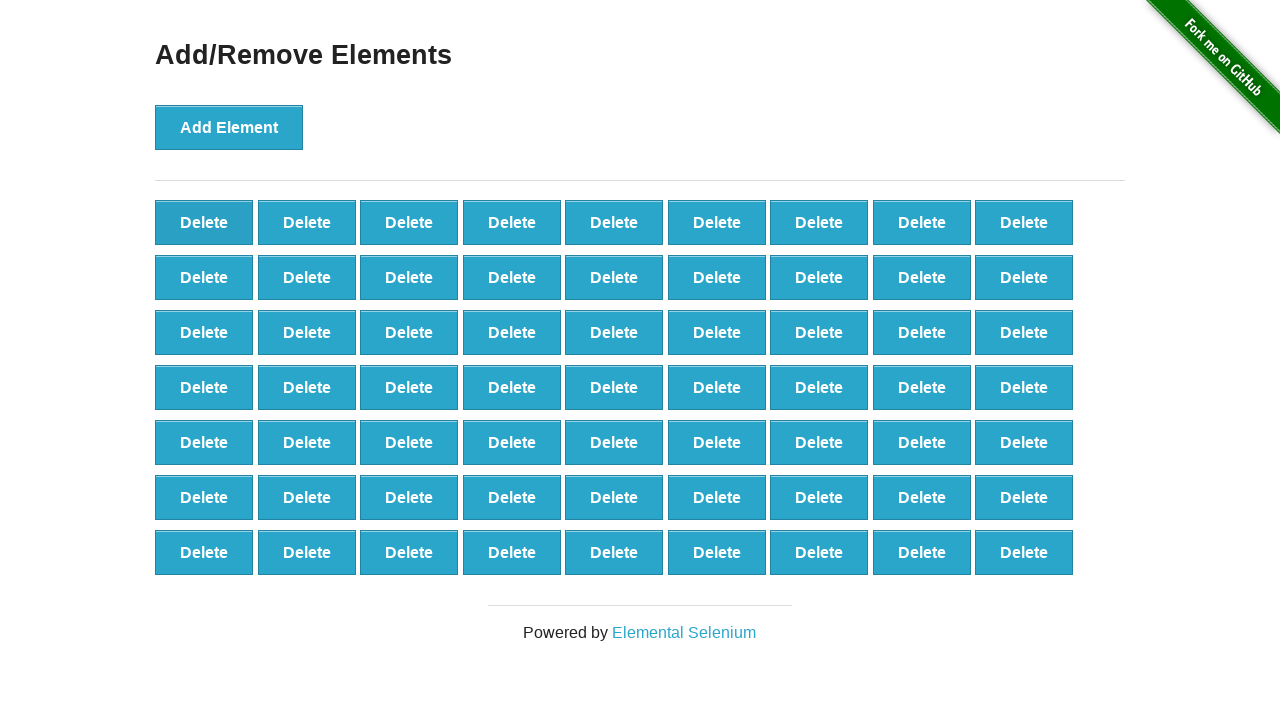

Clicked delete button (iteration 38/90) at (204, 222) on button[onclick='deleteElement()'] >> nth=0
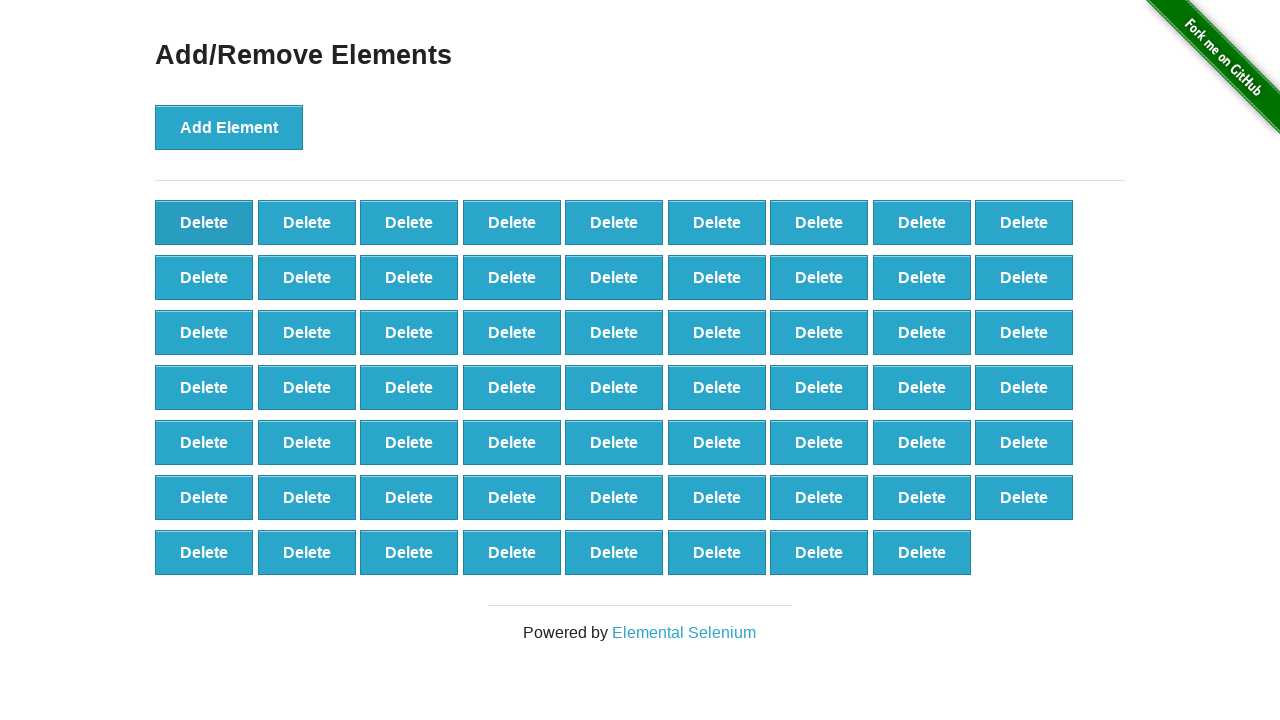

Clicked delete button (iteration 39/90) at (204, 222) on button[onclick='deleteElement()'] >> nth=0
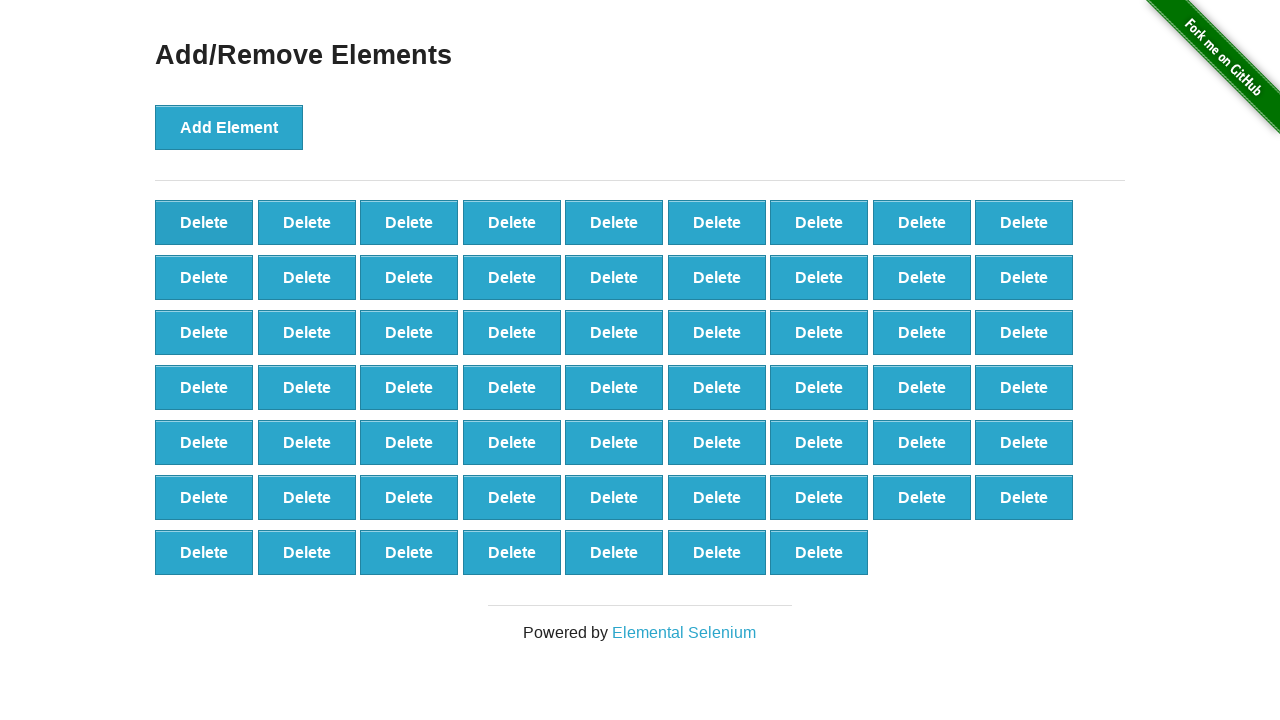

Clicked delete button (iteration 40/90) at (204, 222) on button[onclick='deleteElement()'] >> nth=0
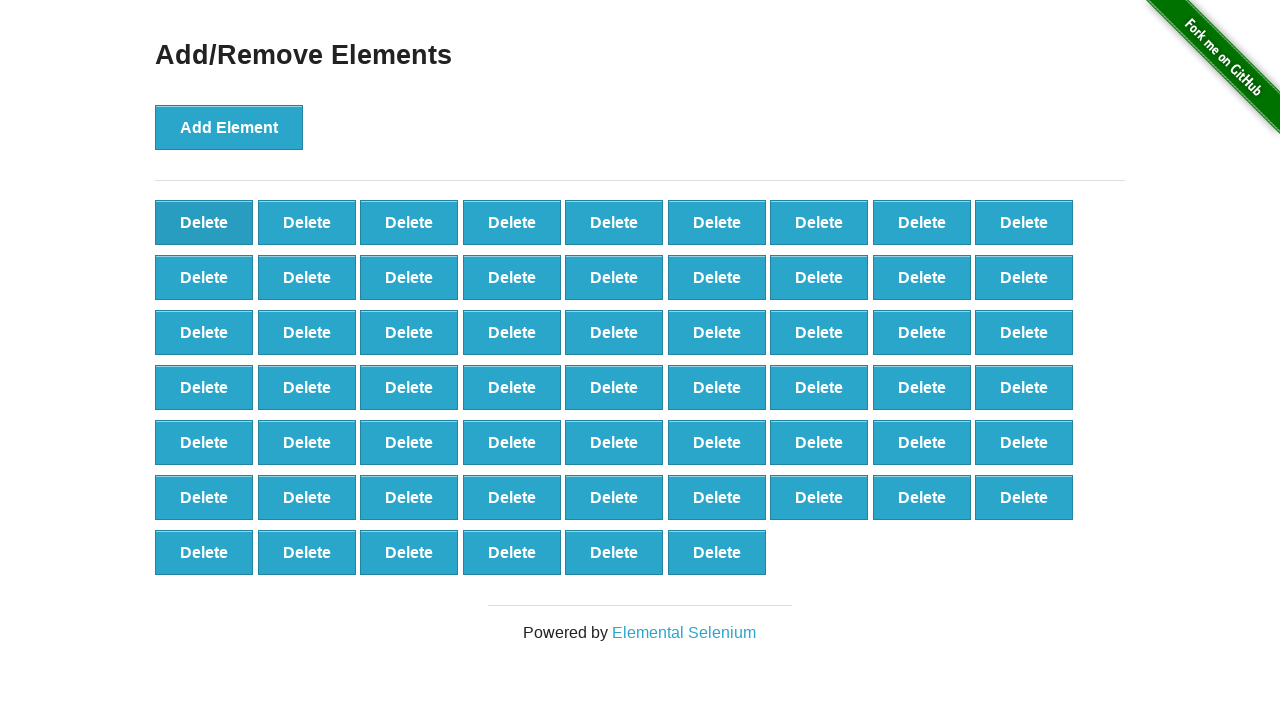

Clicked delete button (iteration 41/90) at (204, 222) on button[onclick='deleteElement()'] >> nth=0
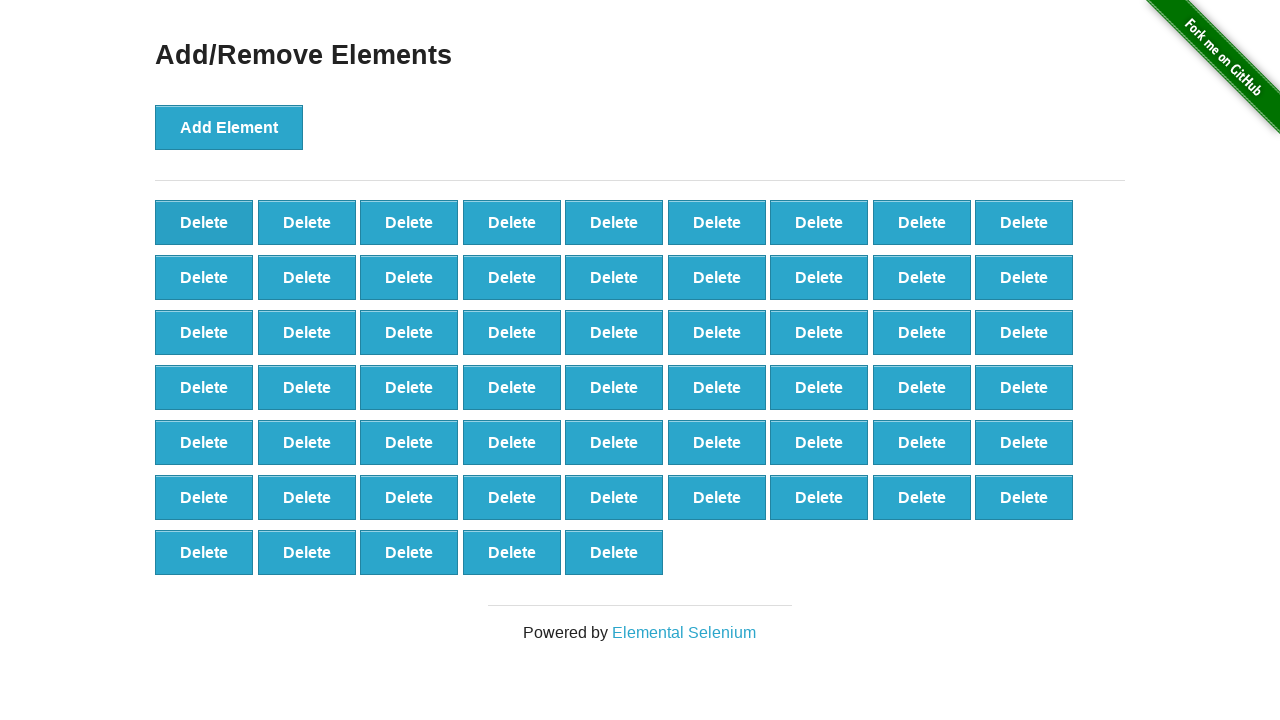

Clicked delete button (iteration 42/90) at (204, 222) on button[onclick='deleteElement()'] >> nth=0
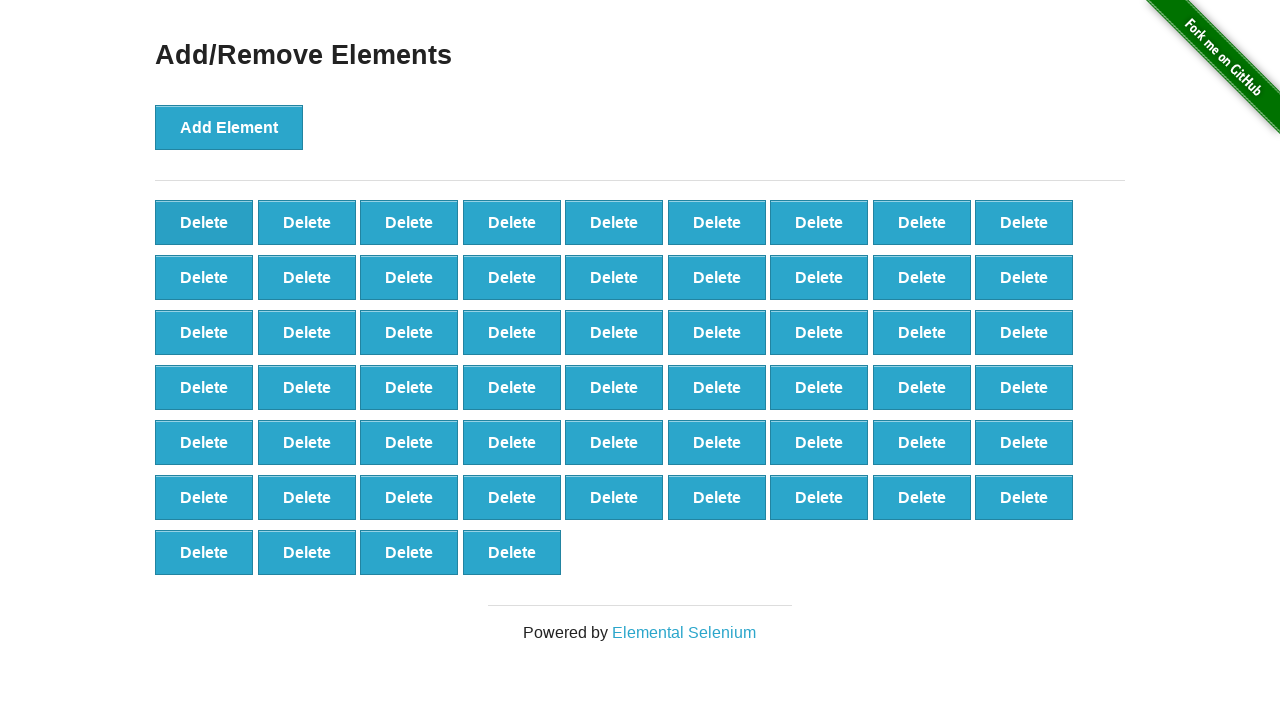

Clicked delete button (iteration 43/90) at (204, 222) on button[onclick='deleteElement()'] >> nth=0
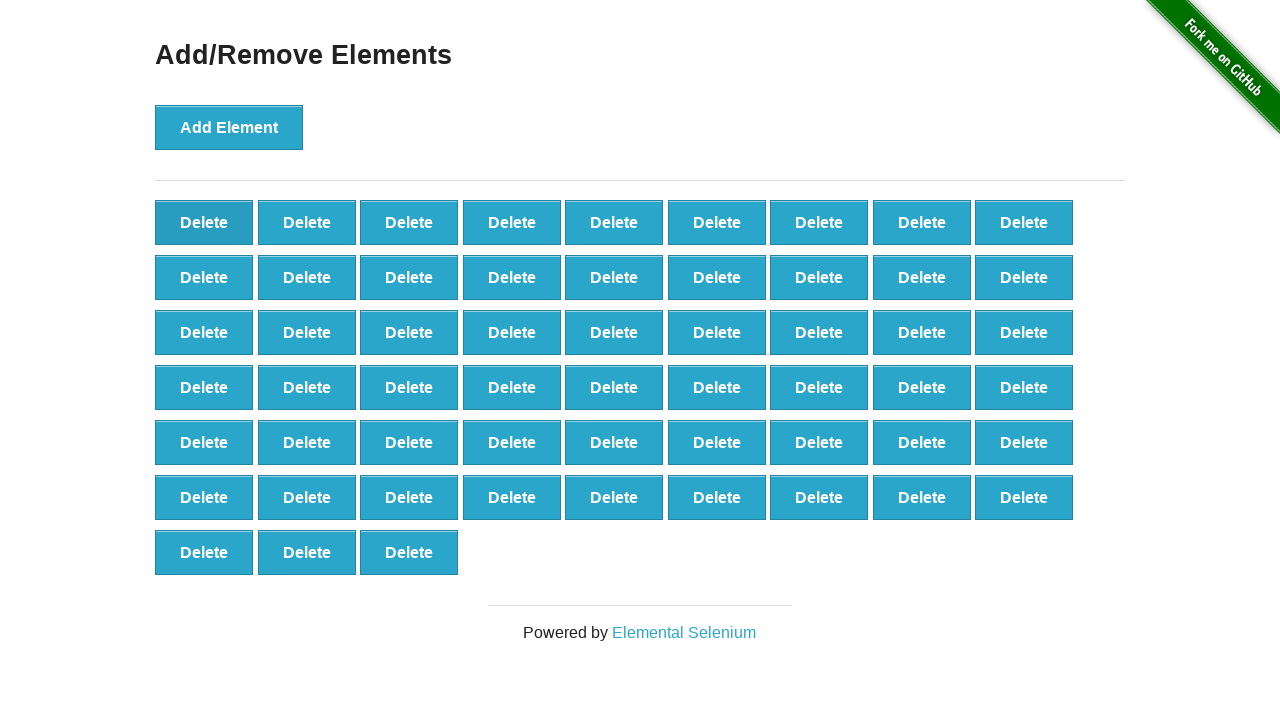

Clicked delete button (iteration 44/90) at (204, 222) on button[onclick='deleteElement()'] >> nth=0
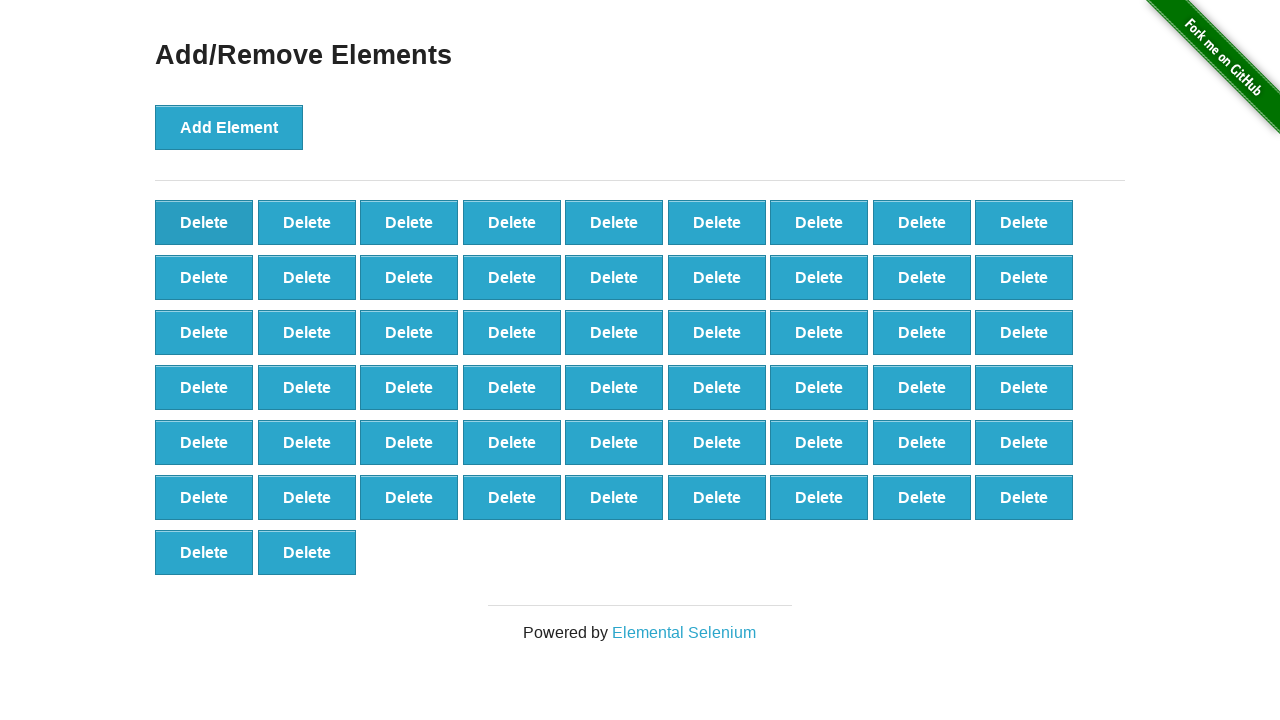

Clicked delete button (iteration 45/90) at (204, 222) on button[onclick='deleteElement()'] >> nth=0
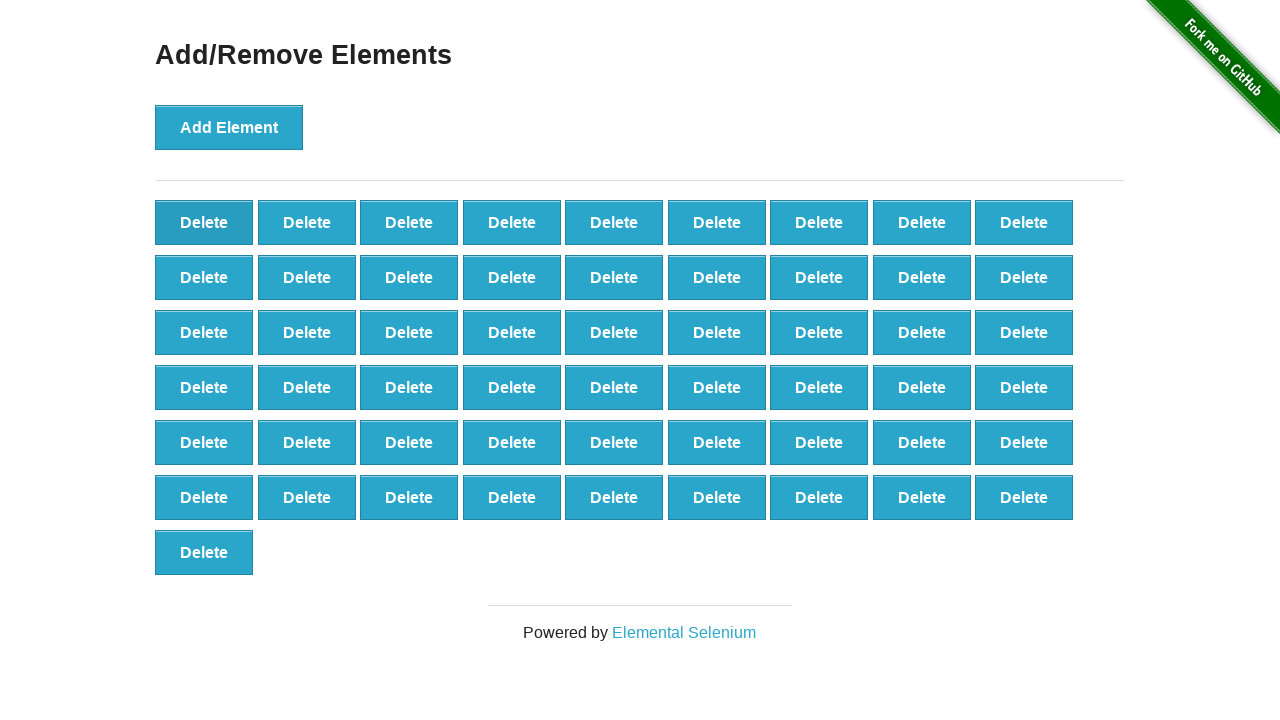

Clicked delete button (iteration 46/90) at (204, 222) on button[onclick='deleteElement()'] >> nth=0
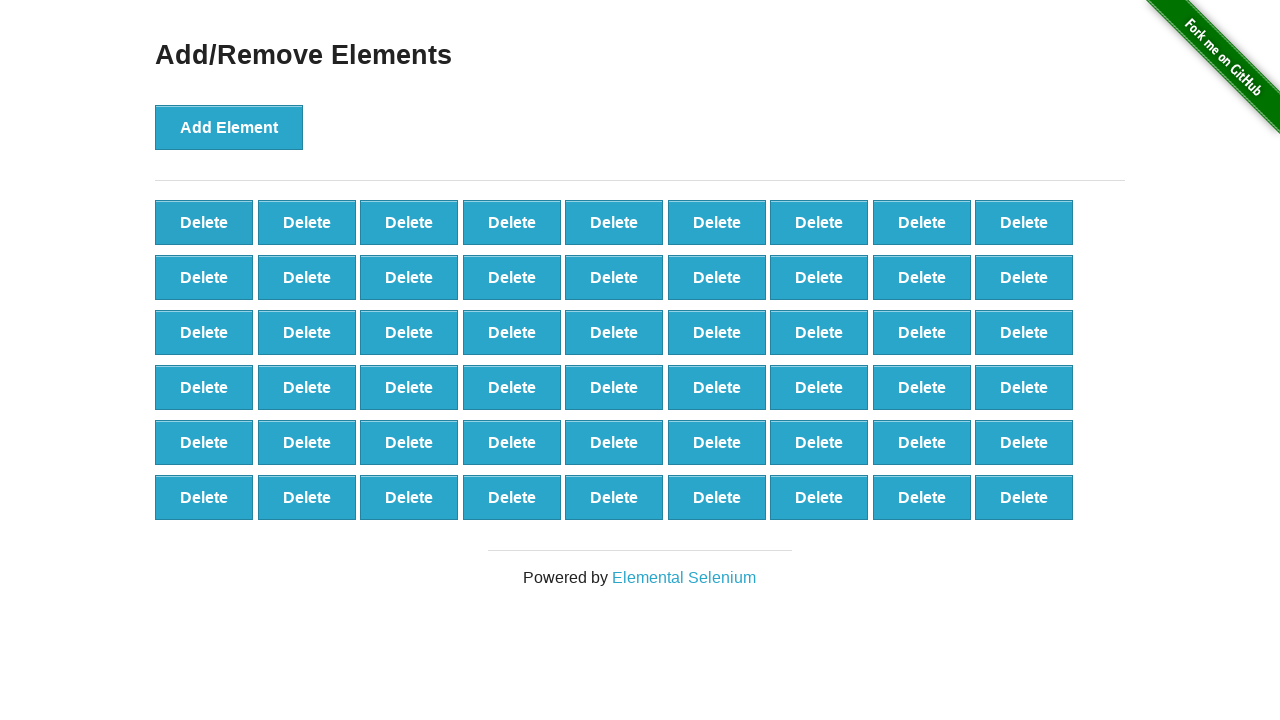

Clicked delete button (iteration 47/90) at (204, 222) on button[onclick='deleteElement()'] >> nth=0
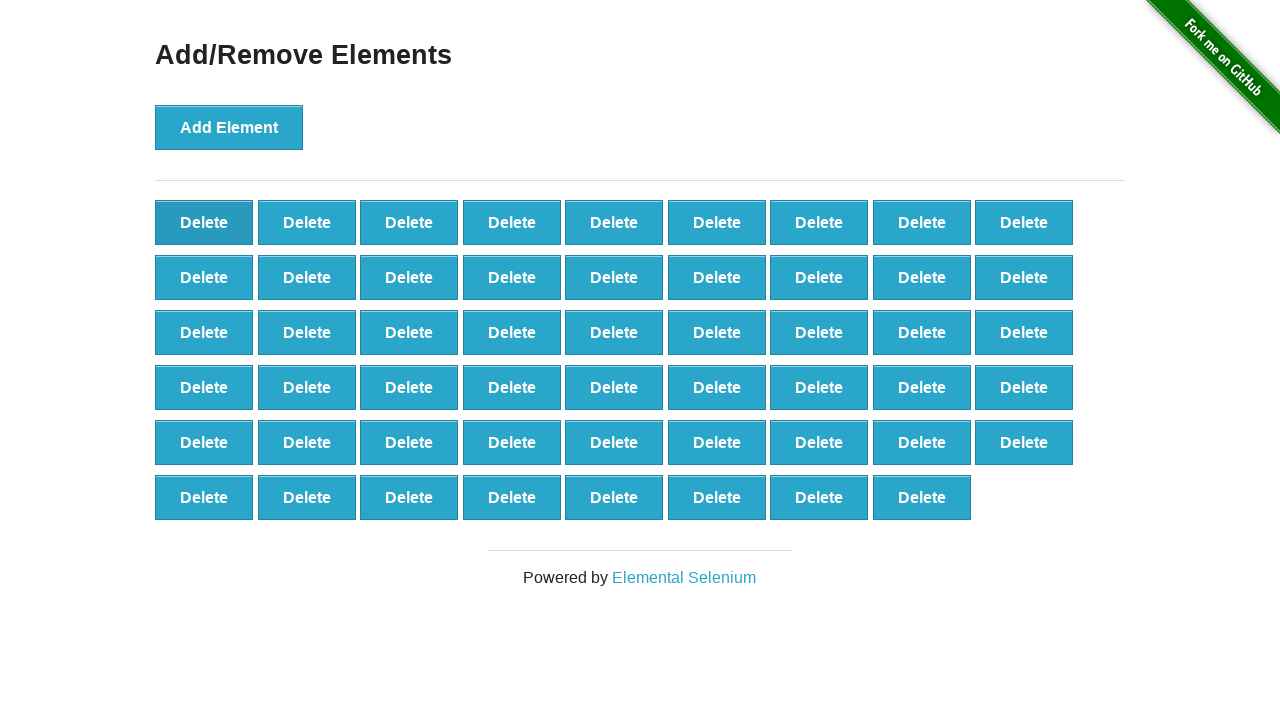

Clicked delete button (iteration 48/90) at (204, 222) on button[onclick='deleteElement()'] >> nth=0
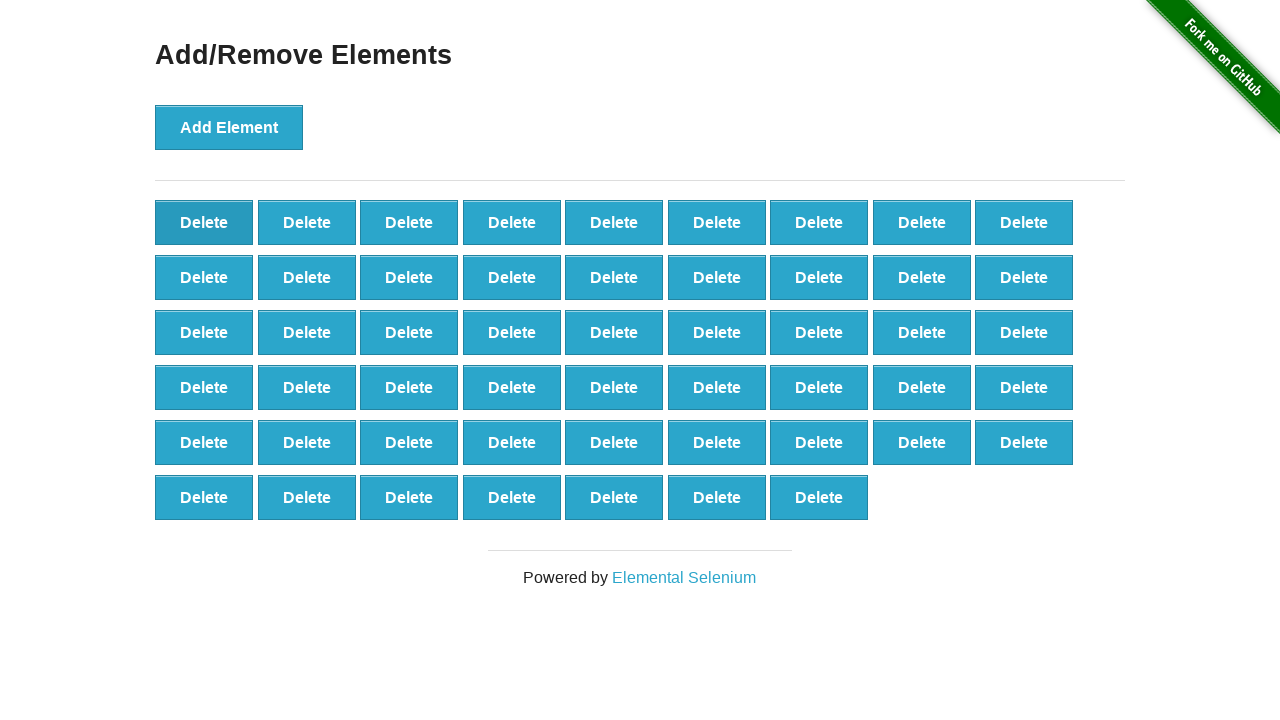

Clicked delete button (iteration 49/90) at (204, 222) on button[onclick='deleteElement()'] >> nth=0
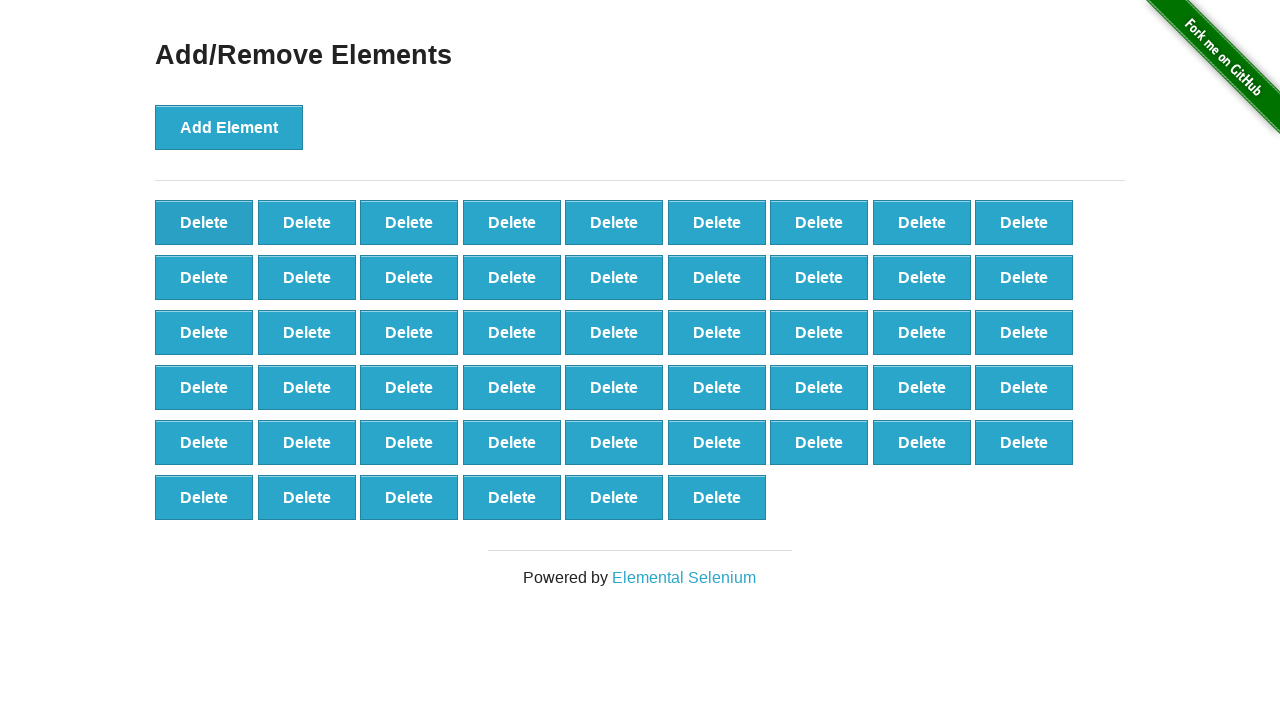

Clicked delete button (iteration 50/90) at (204, 222) on button[onclick='deleteElement()'] >> nth=0
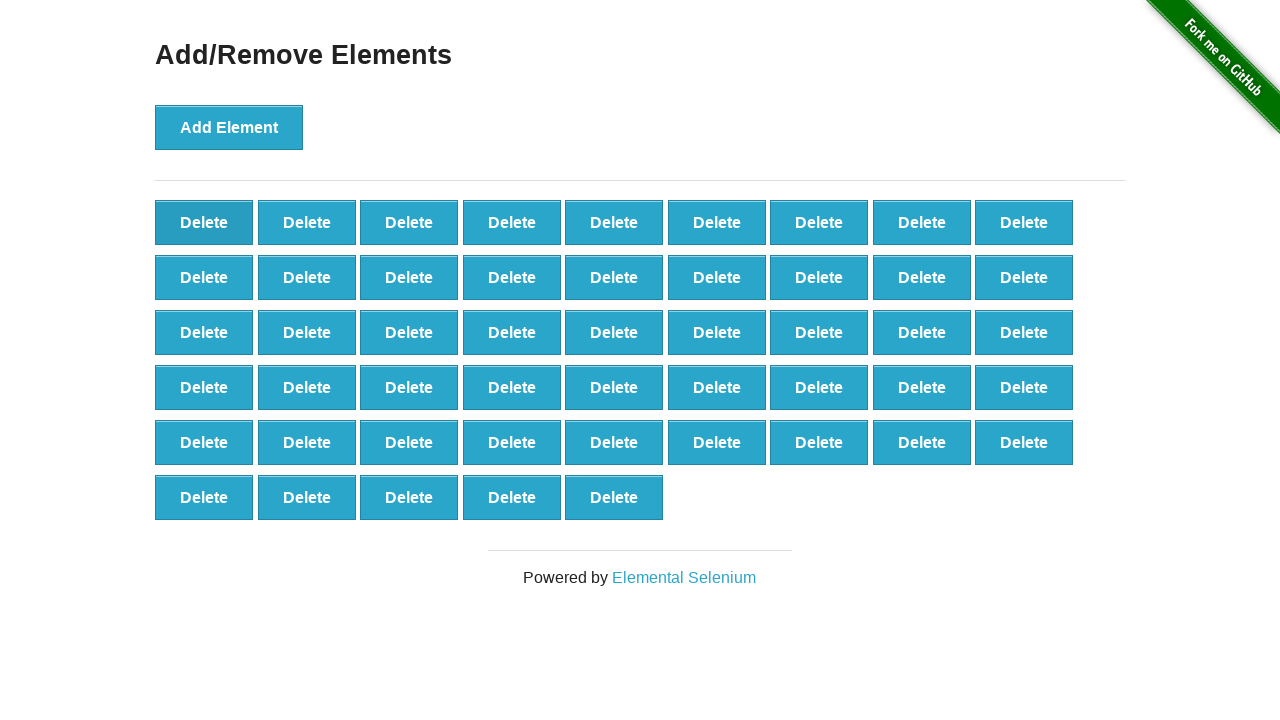

Clicked delete button (iteration 51/90) at (204, 222) on button[onclick='deleteElement()'] >> nth=0
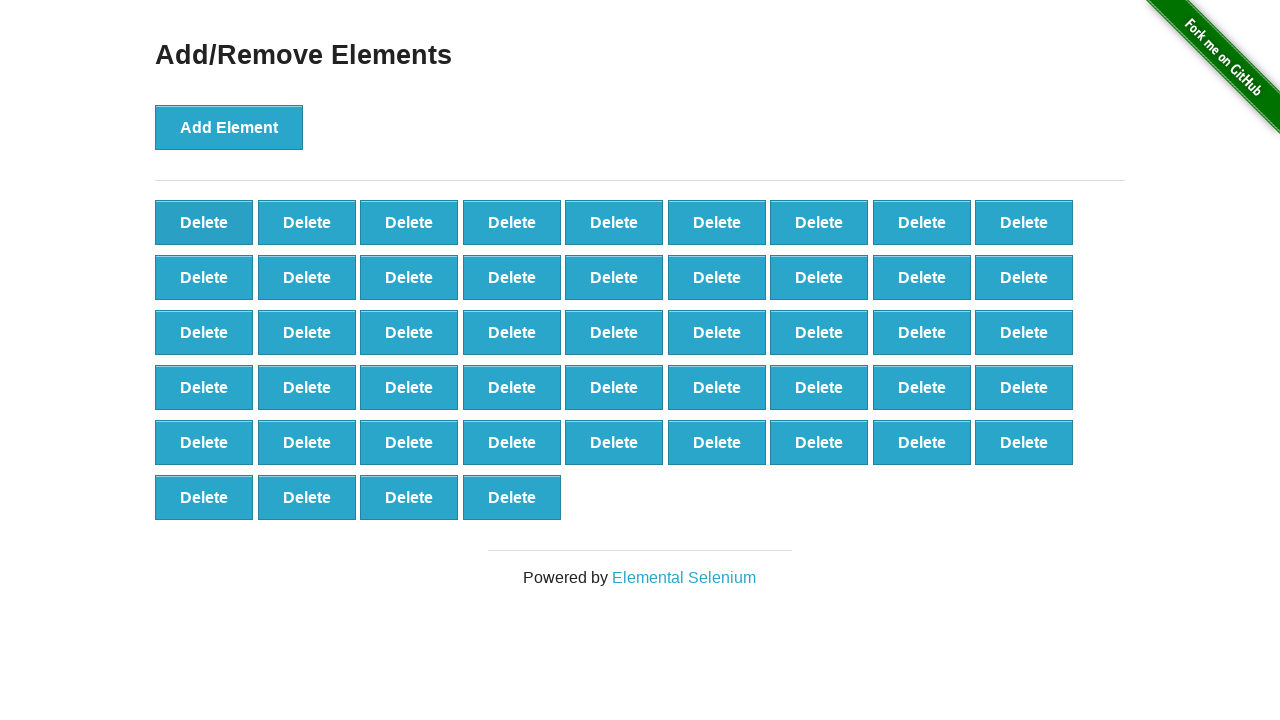

Clicked delete button (iteration 52/90) at (204, 222) on button[onclick='deleteElement()'] >> nth=0
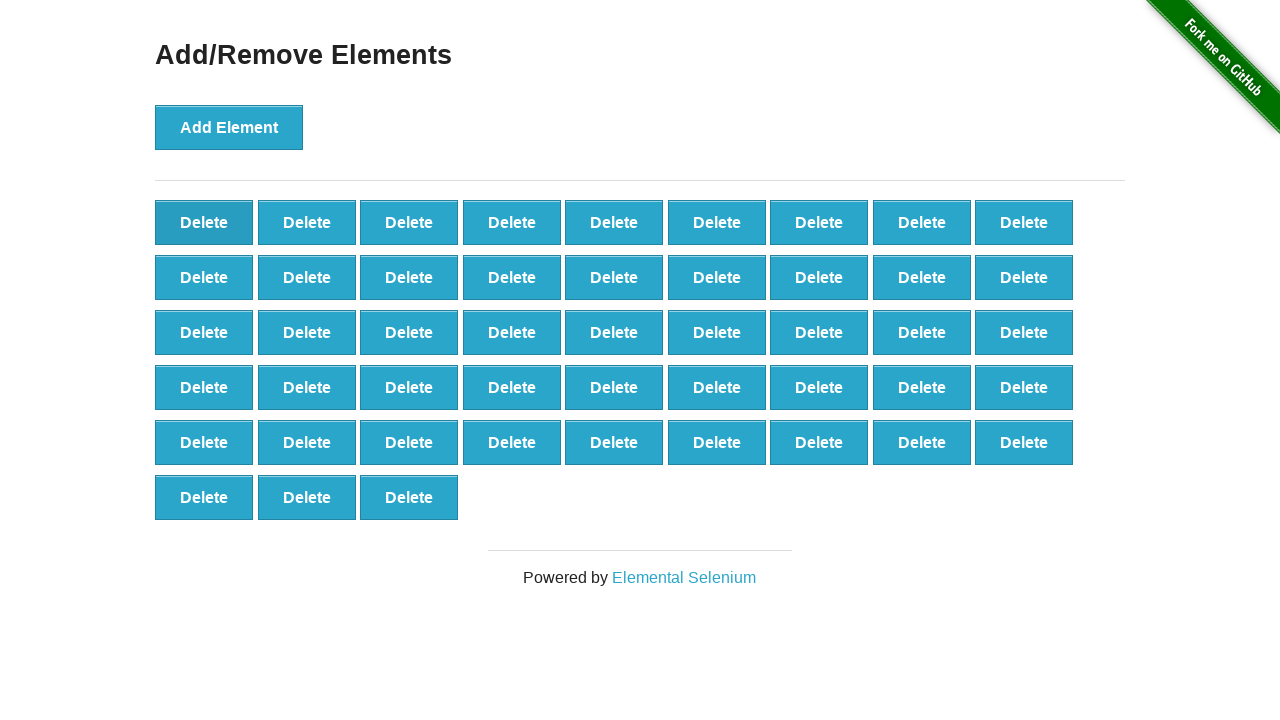

Clicked delete button (iteration 53/90) at (204, 222) on button[onclick='deleteElement()'] >> nth=0
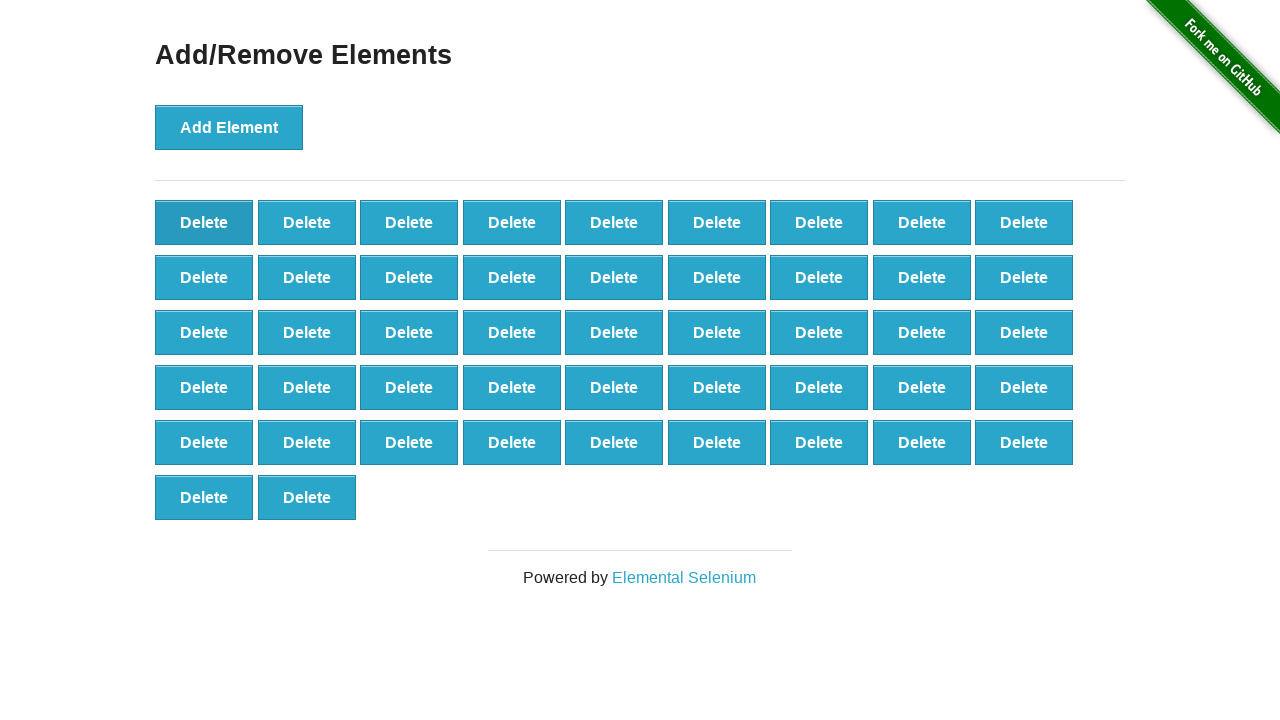

Clicked delete button (iteration 54/90) at (204, 222) on button[onclick='deleteElement()'] >> nth=0
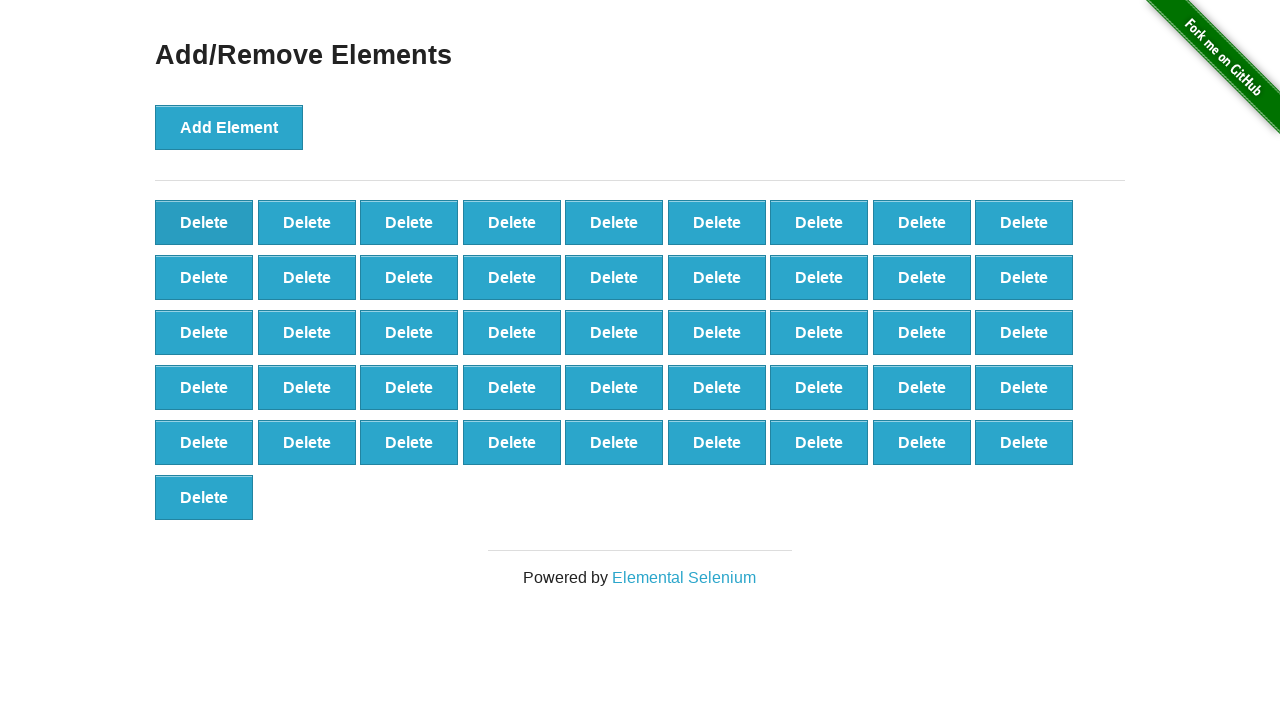

Clicked delete button (iteration 55/90) at (204, 222) on button[onclick='deleteElement()'] >> nth=0
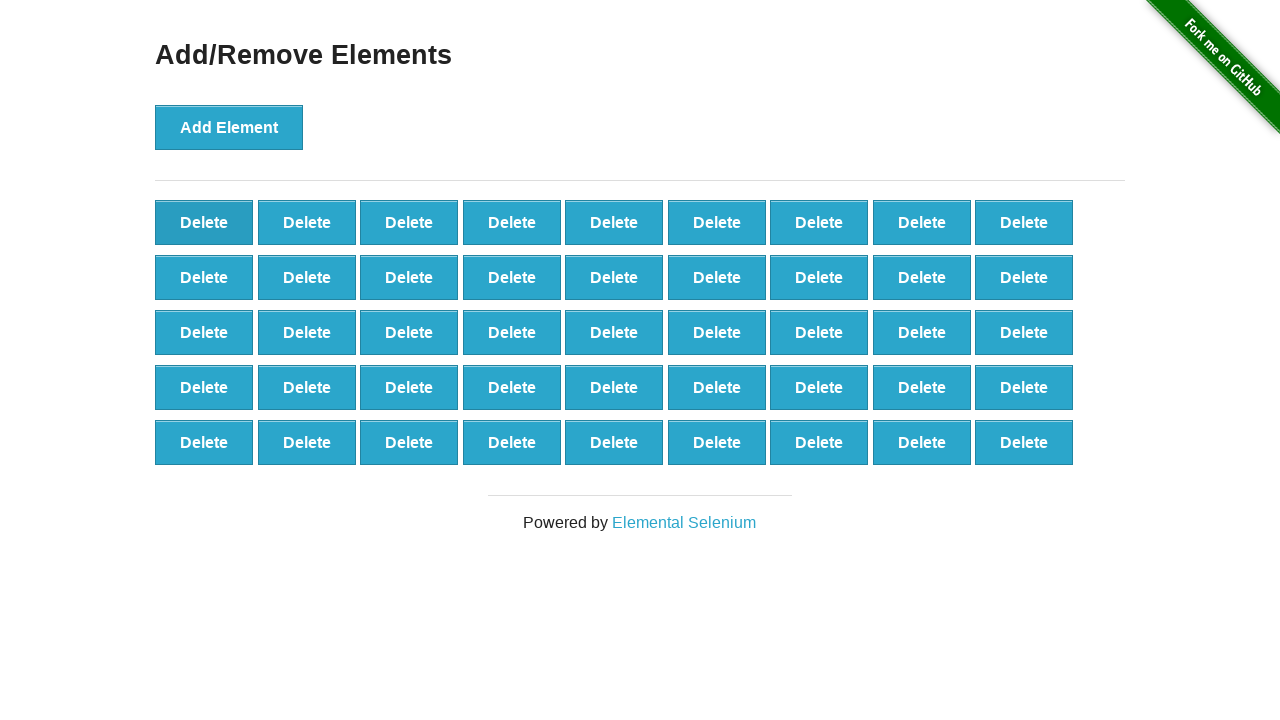

Clicked delete button (iteration 56/90) at (204, 222) on button[onclick='deleteElement()'] >> nth=0
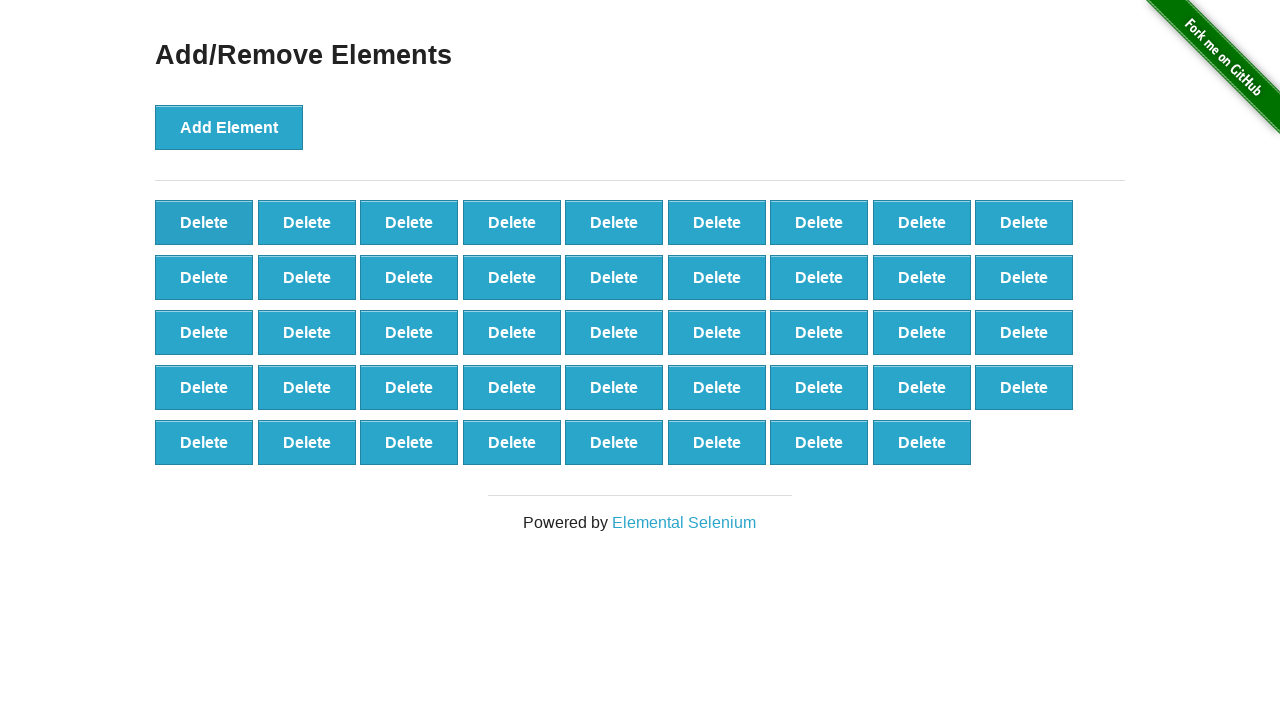

Clicked delete button (iteration 57/90) at (204, 222) on button[onclick='deleteElement()'] >> nth=0
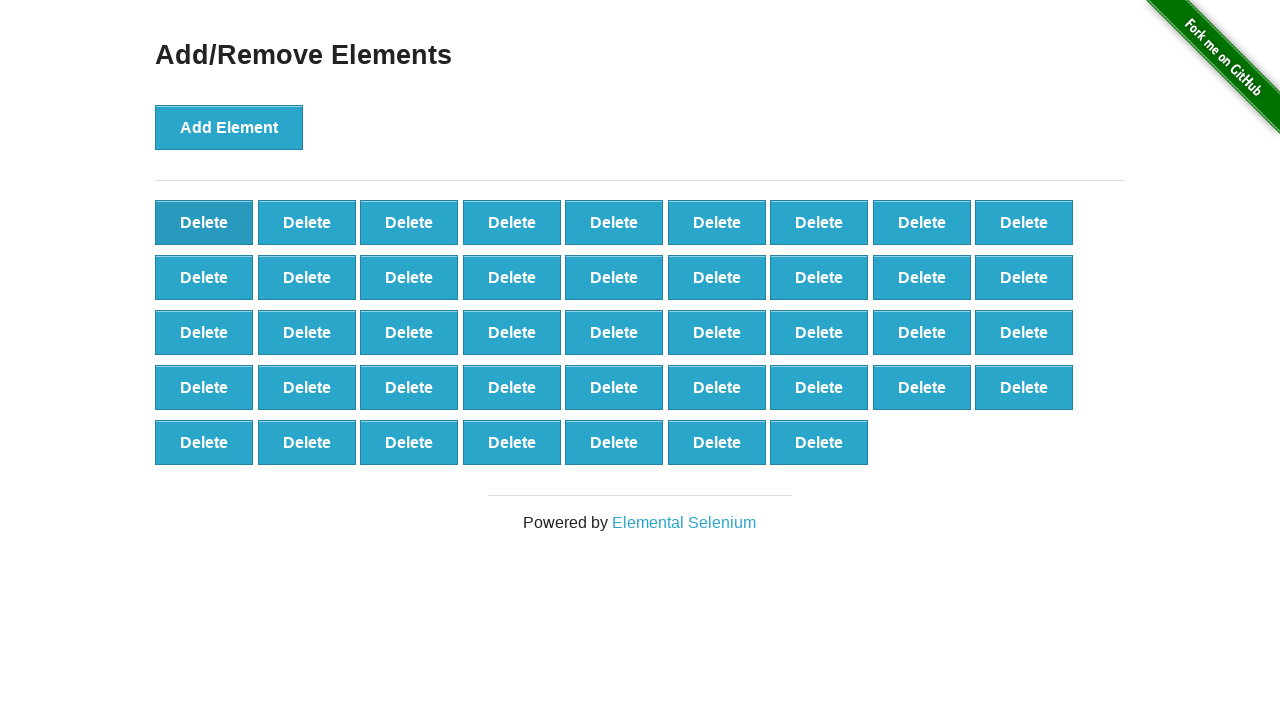

Clicked delete button (iteration 58/90) at (204, 222) on button[onclick='deleteElement()'] >> nth=0
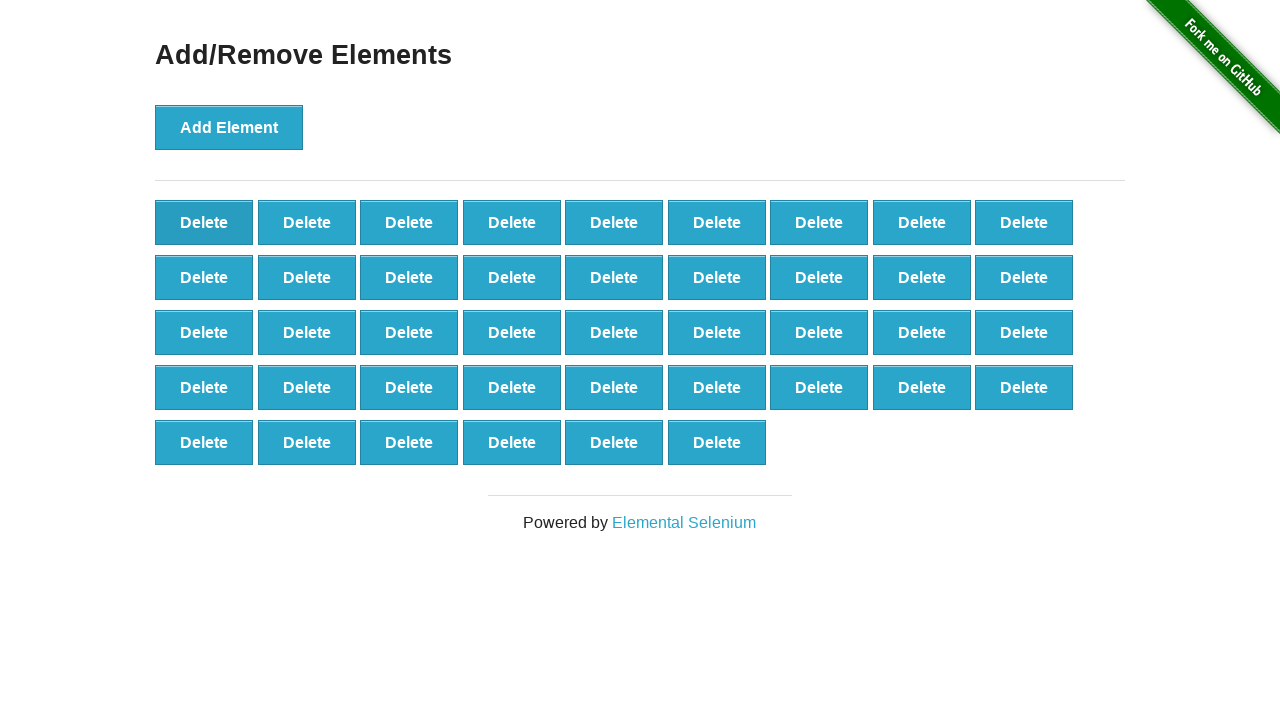

Clicked delete button (iteration 59/90) at (204, 222) on button[onclick='deleteElement()'] >> nth=0
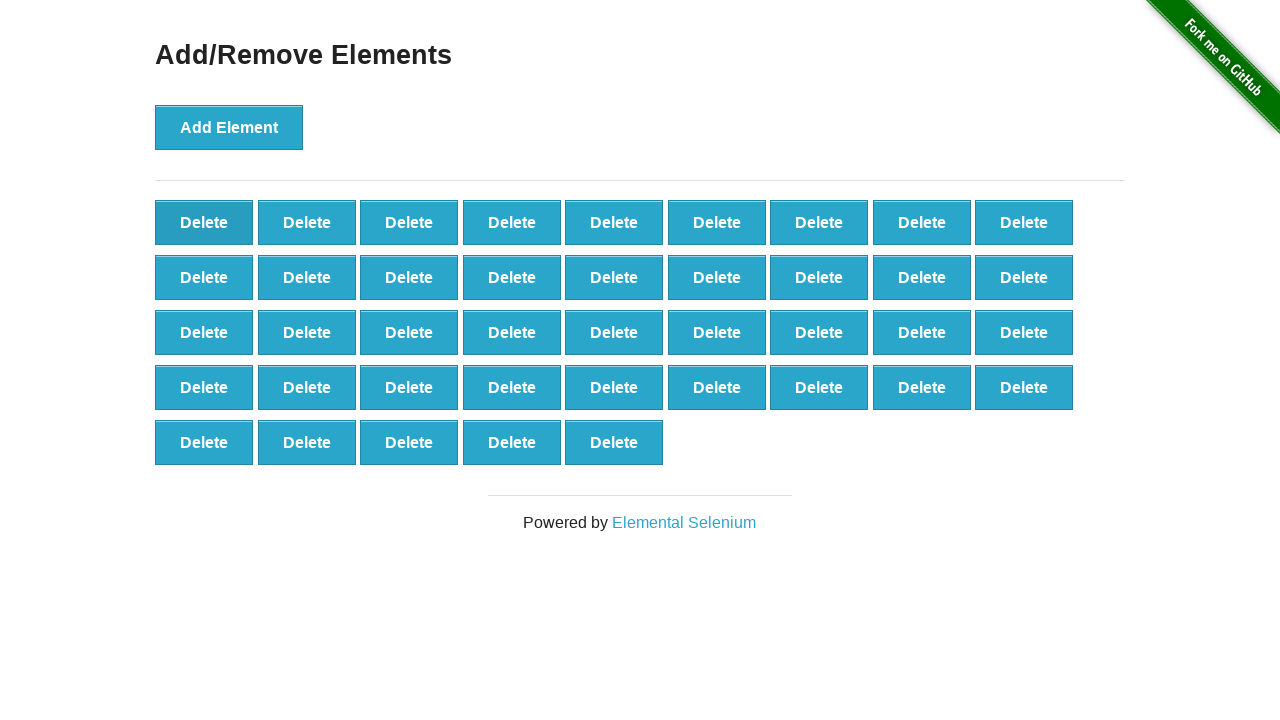

Clicked delete button (iteration 60/90) at (204, 222) on button[onclick='deleteElement()'] >> nth=0
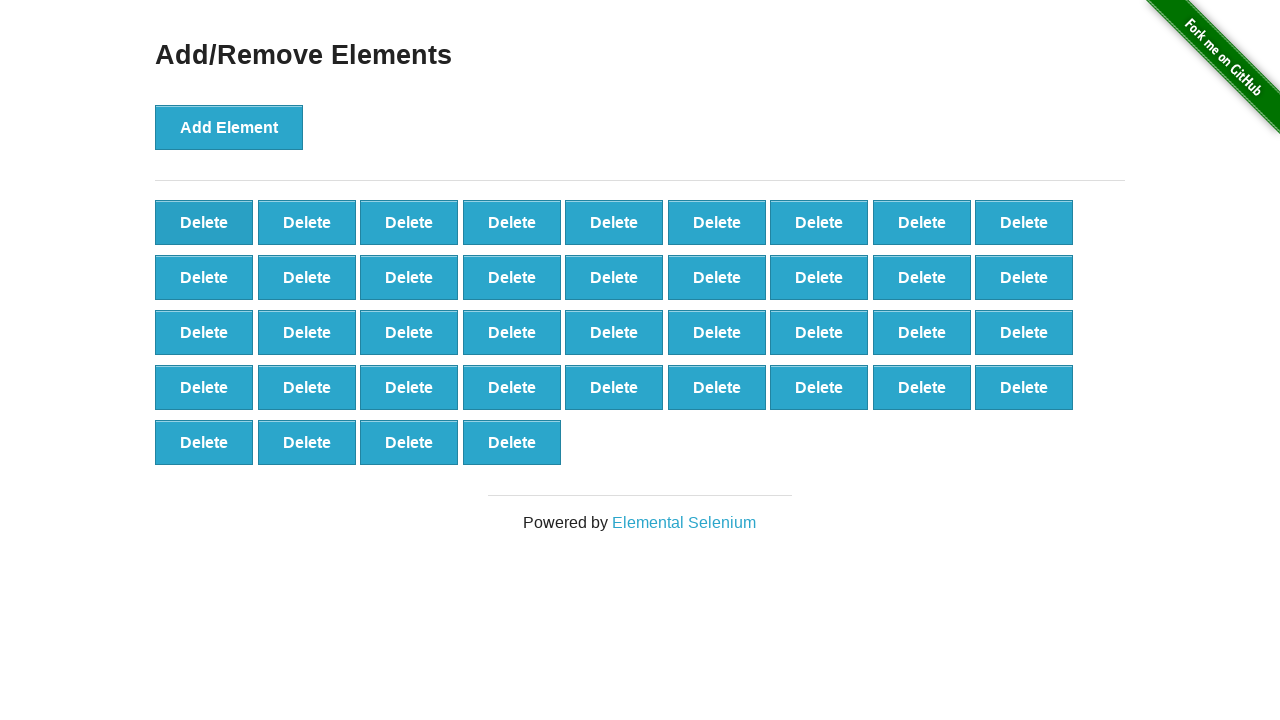

Clicked delete button (iteration 61/90) at (204, 222) on button[onclick='deleteElement()'] >> nth=0
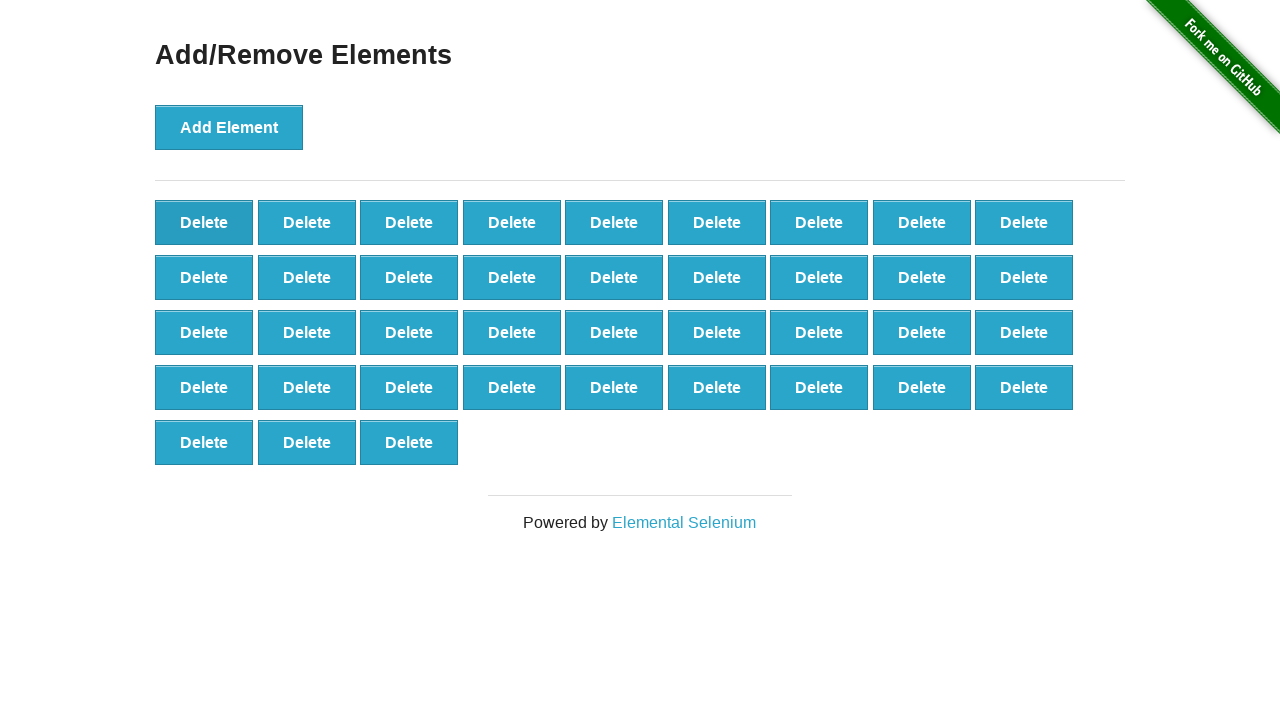

Clicked delete button (iteration 62/90) at (204, 222) on button[onclick='deleteElement()'] >> nth=0
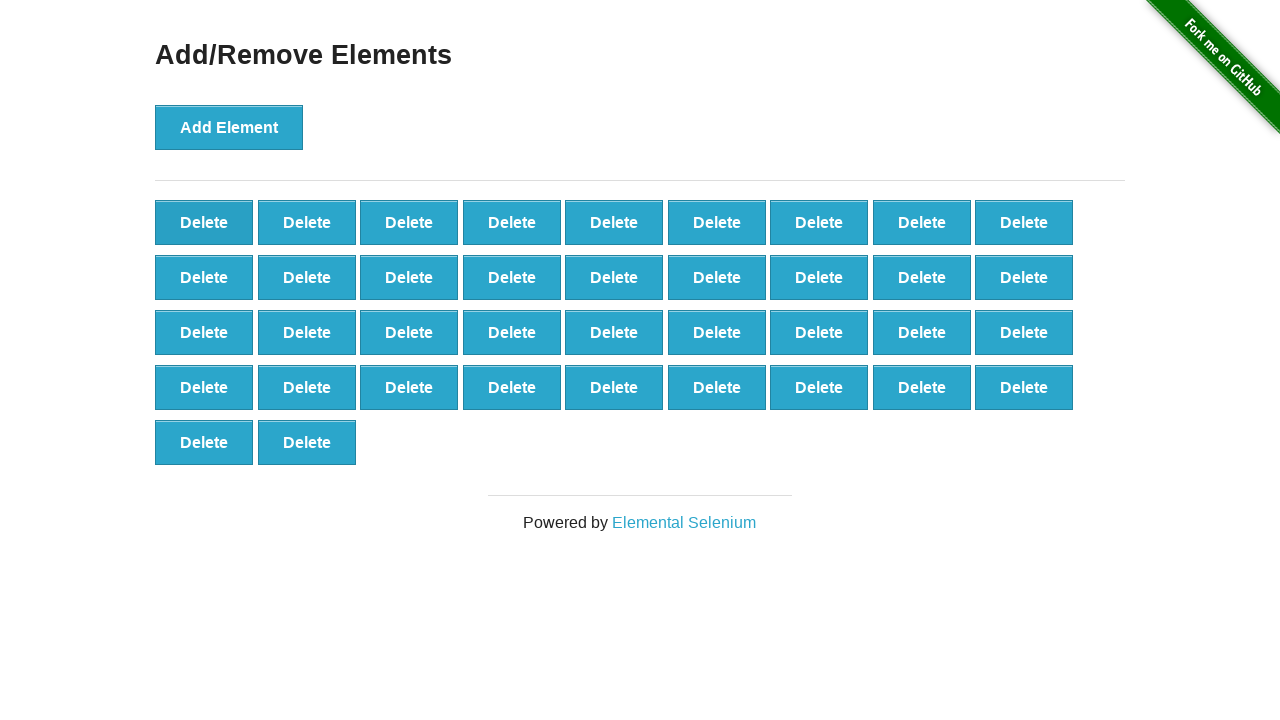

Clicked delete button (iteration 63/90) at (204, 222) on button[onclick='deleteElement()'] >> nth=0
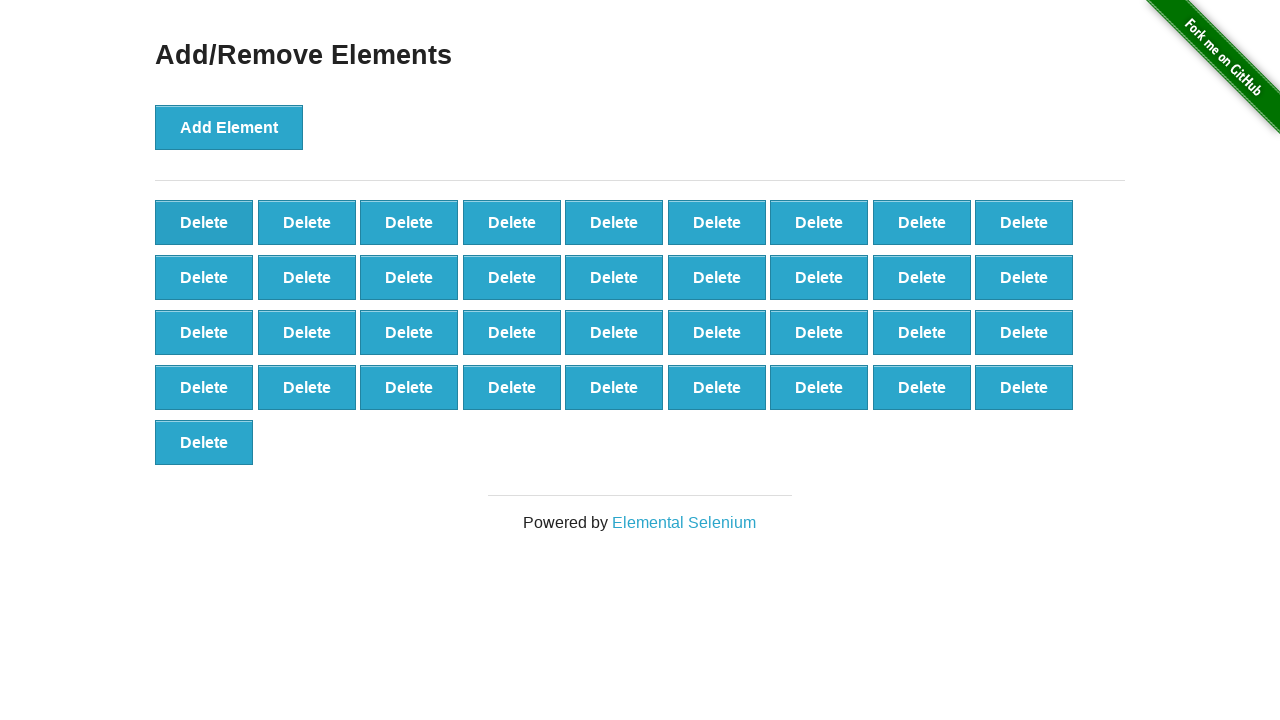

Clicked delete button (iteration 64/90) at (204, 222) on button[onclick='deleteElement()'] >> nth=0
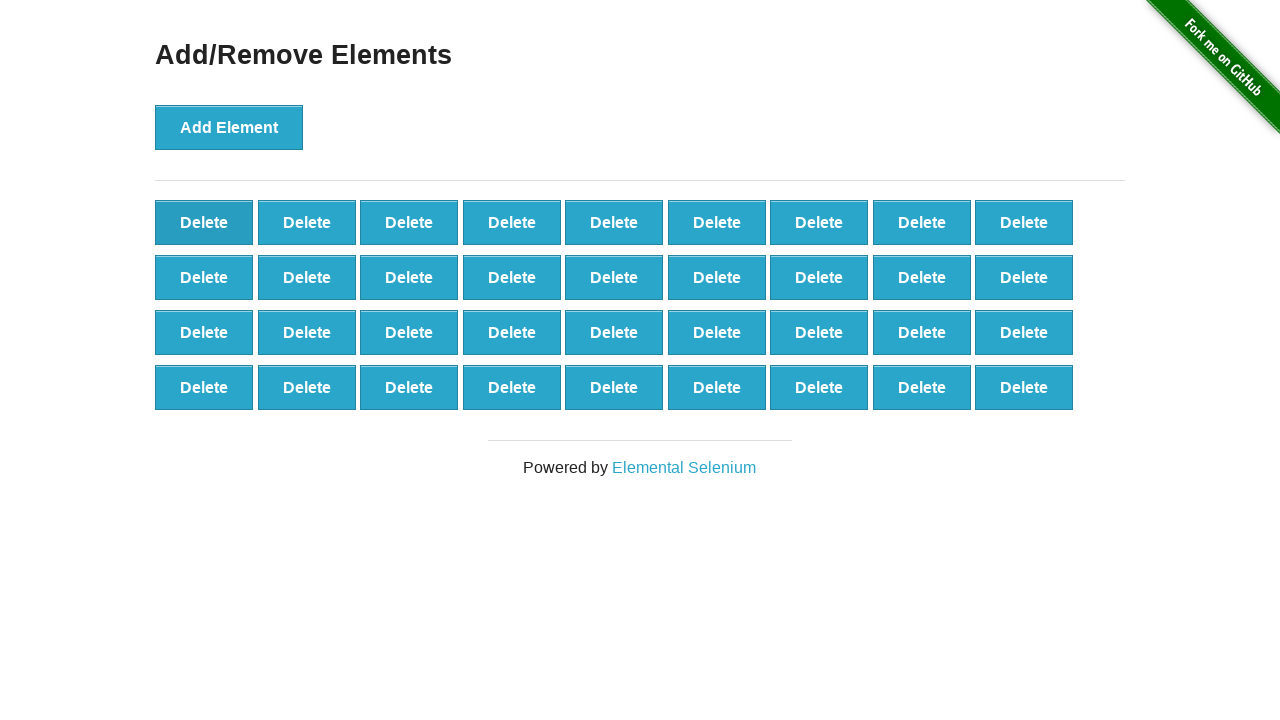

Clicked delete button (iteration 65/90) at (204, 222) on button[onclick='deleteElement()'] >> nth=0
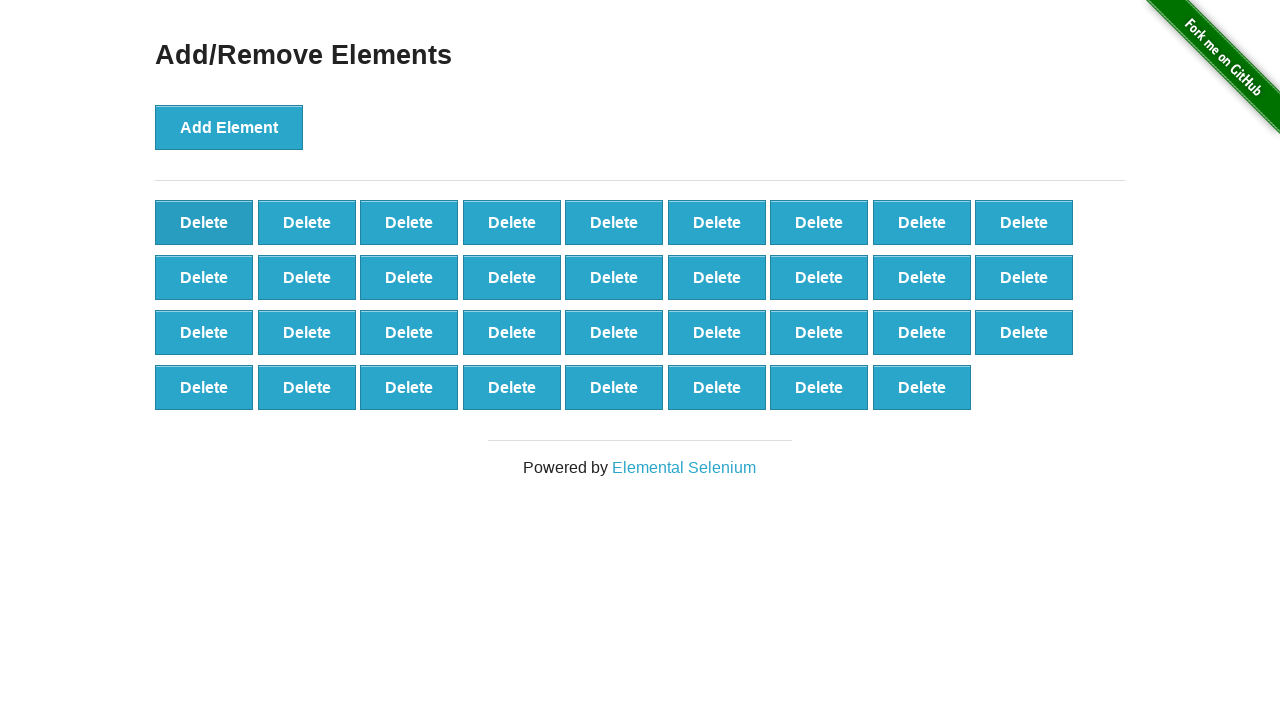

Clicked delete button (iteration 66/90) at (204, 222) on button[onclick='deleteElement()'] >> nth=0
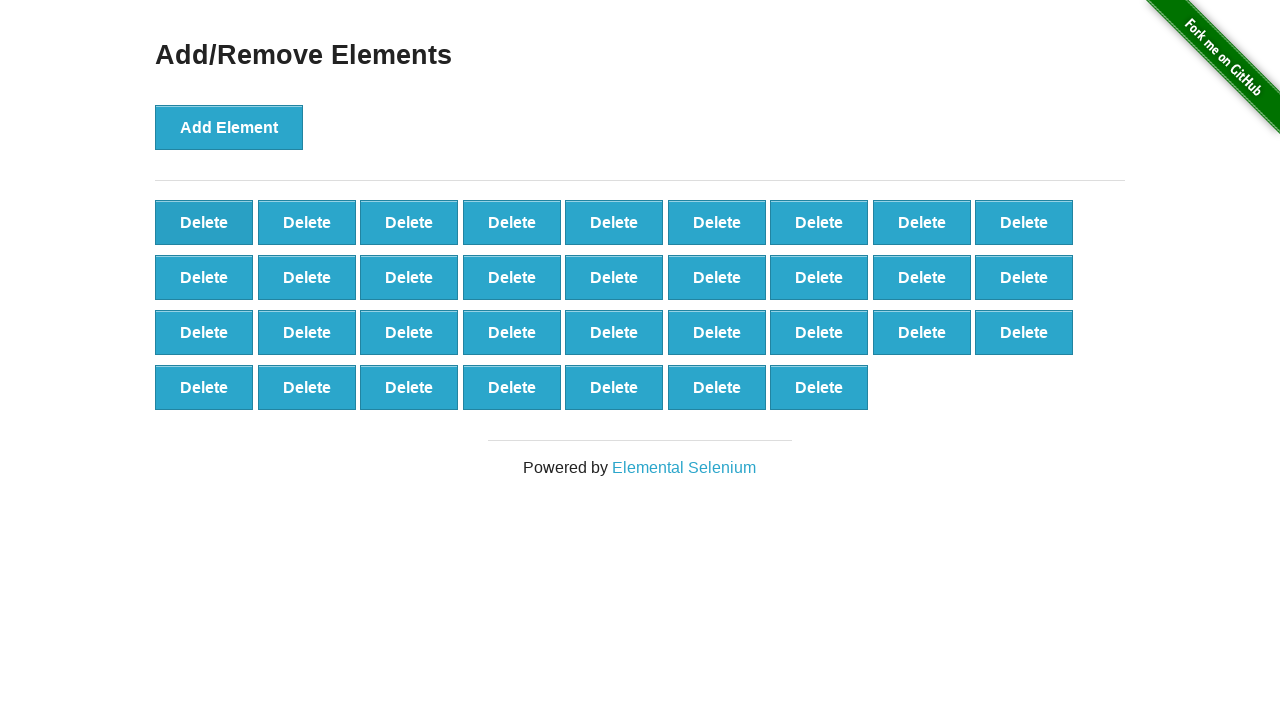

Clicked delete button (iteration 67/90) at (204, 222) on button[onclick='deleteElement()'] >> nth=0
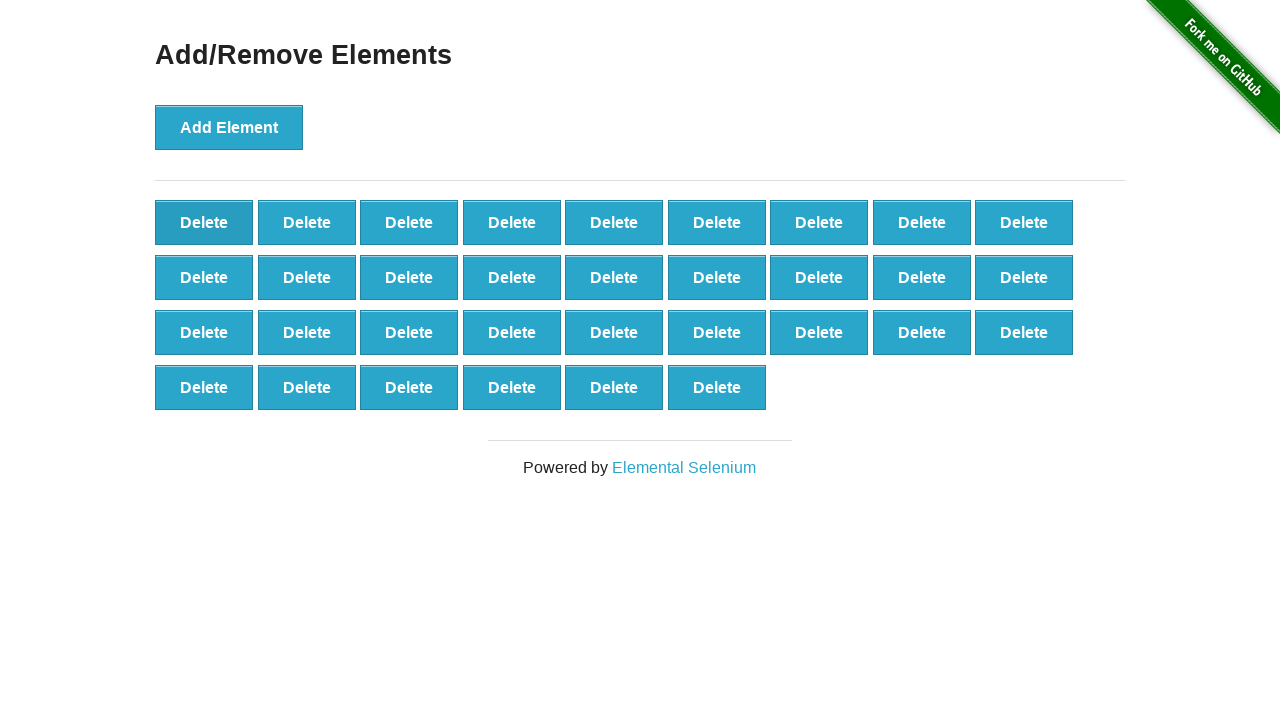

Clicked delete button (iteration 68/90) at (204, 222) on button[onclick='deleteElement()'] >> nth=0
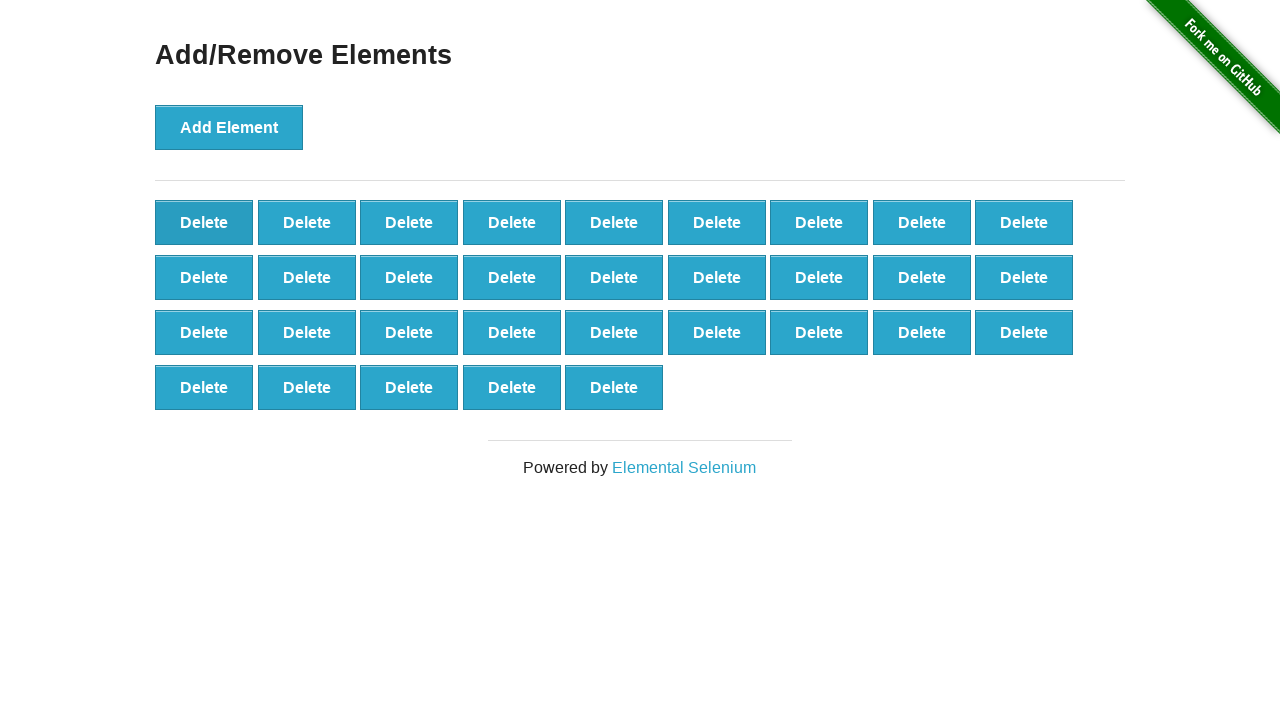

Clicked delete button (iteration 69/90) at (204, 222) on button[onclick='deleteElement()'] >> nth=0
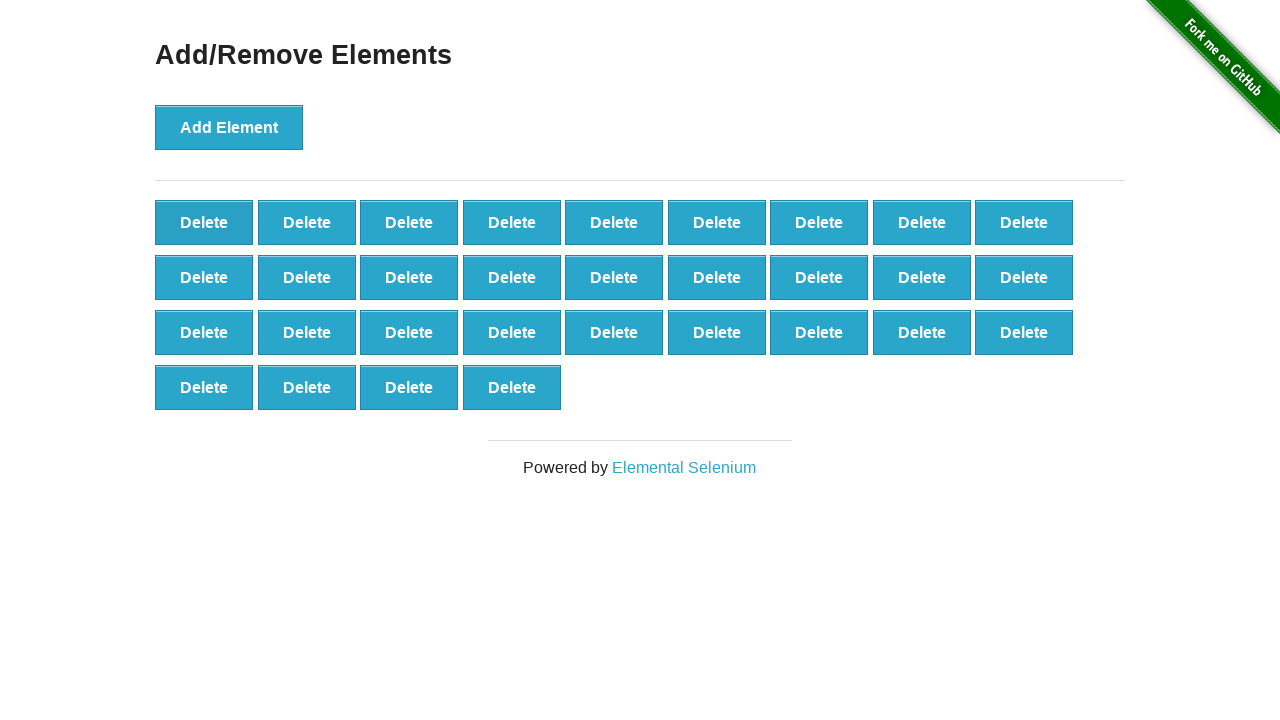

Clicked delete button (iteration 70/90) at (204, 222) on button[onclick='deleteElement()'] >> nth=0
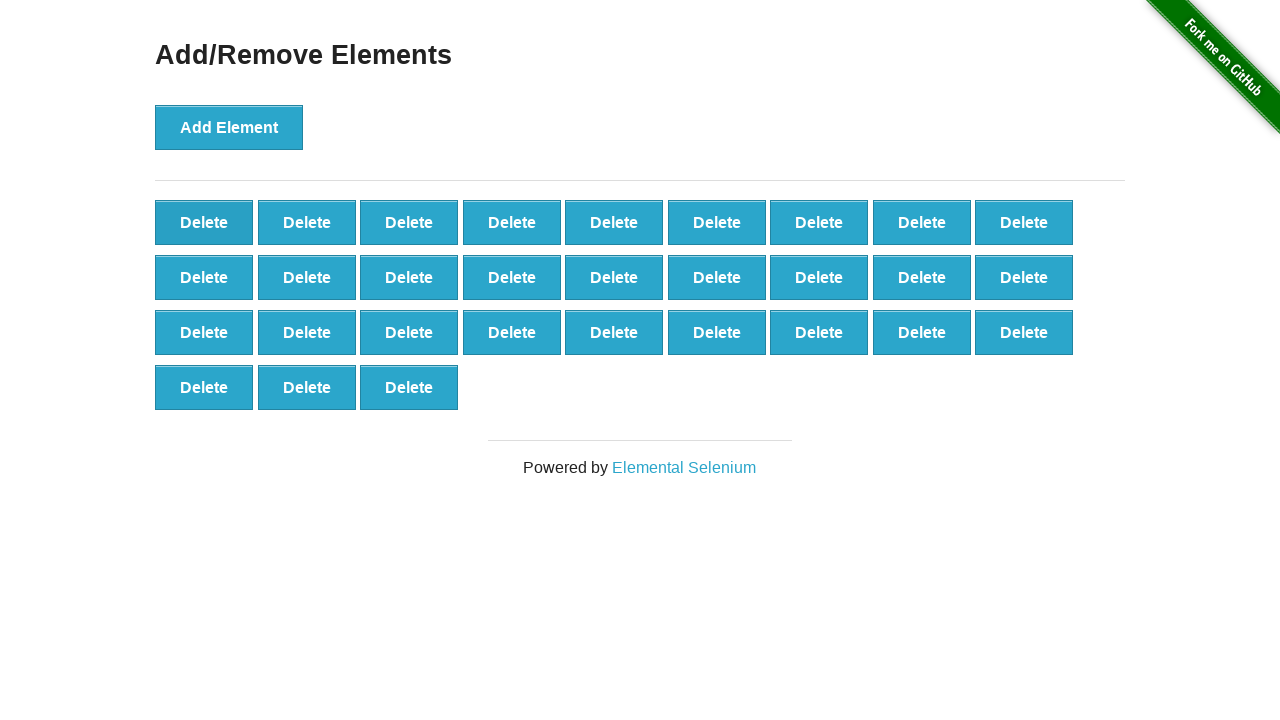

Clicked delete button (iteration 71/90) at (204, 222) on button[onclick='deleteElement()'] >> nth=0
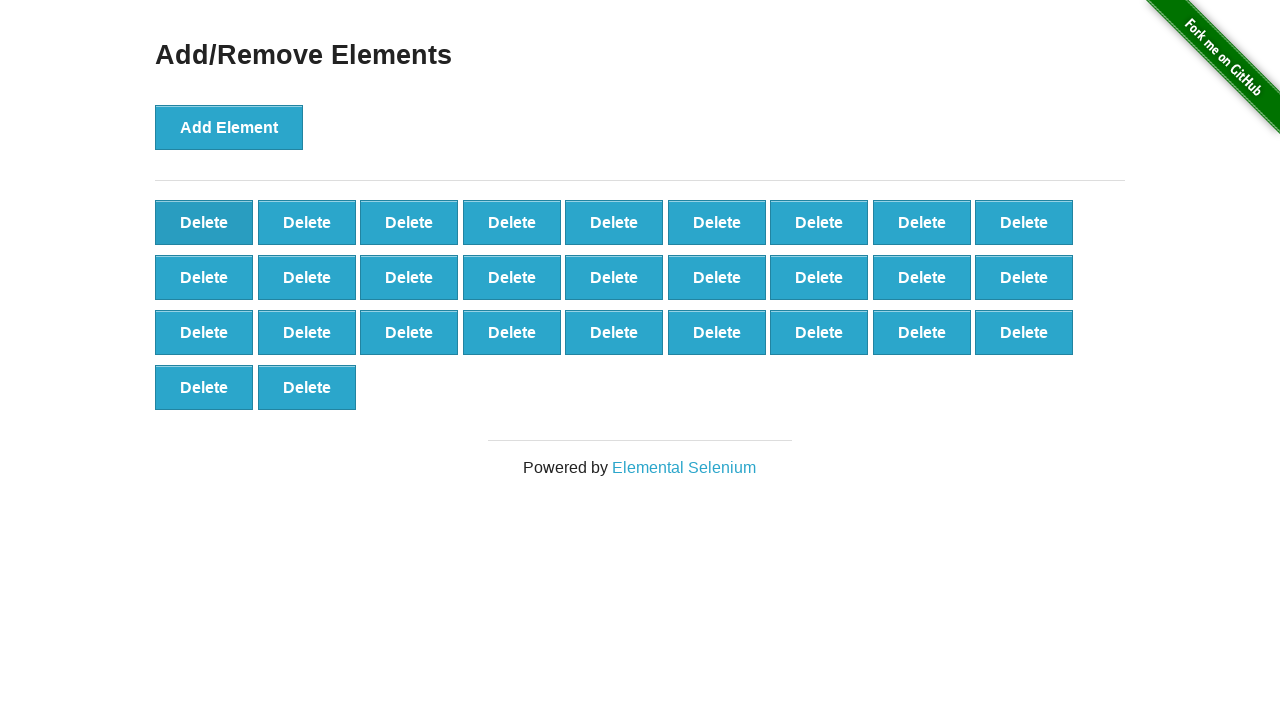

Clicked delete button (iteration 72/90) at (204, 222) on button[onclick='deleteElement()'] >> nth=0
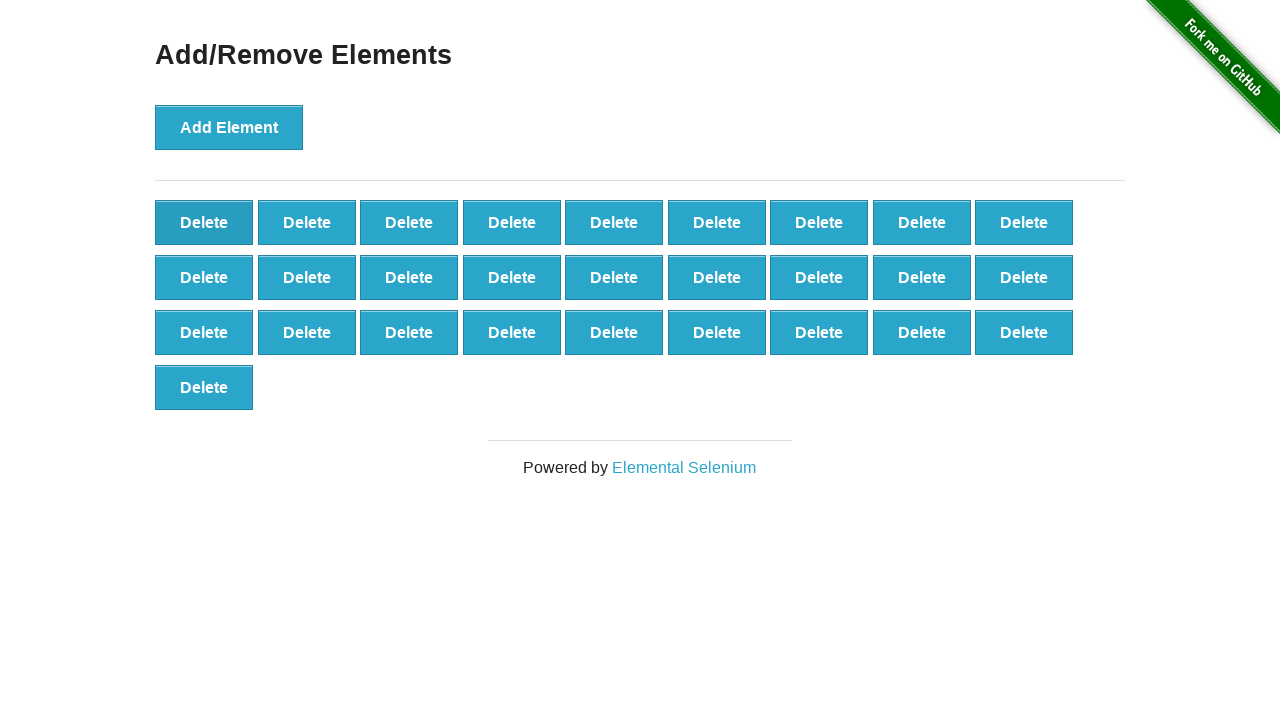

Clicked delete button (iteration 73/90) at (204, 222) on button[onclick='deleteElement()'] >> nth=0
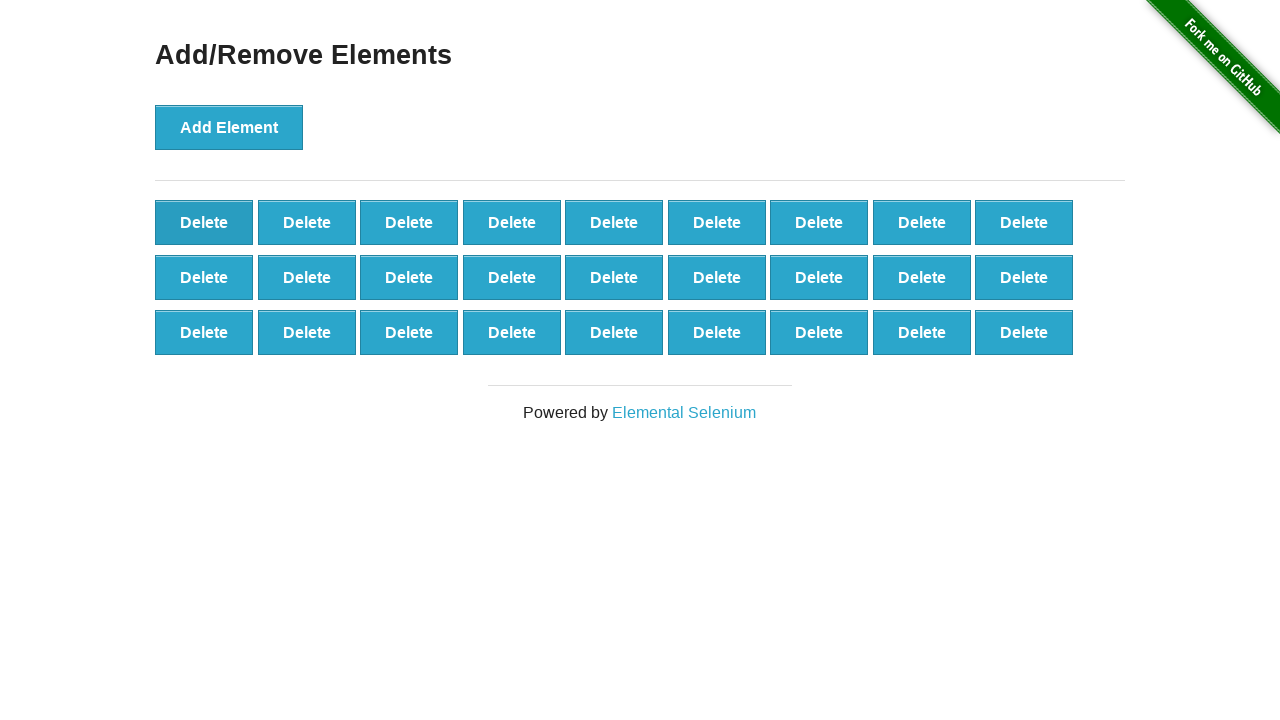

Clicked delete button (iteration 74/90) at (204, 222) on button[onclick='deleteElement()'] >> nth=0
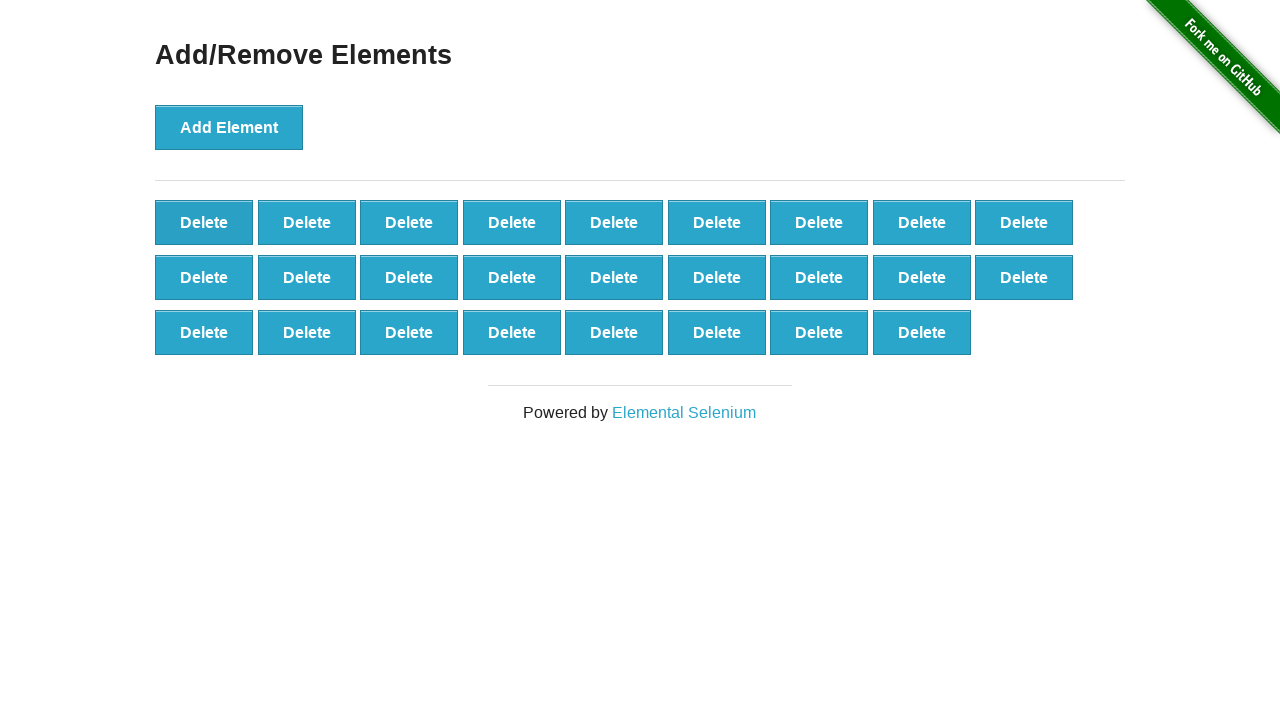

Clicked delete button (iteration 75/90) at (204, 222) on button[onclick='deleteElement()'] >> nth=0
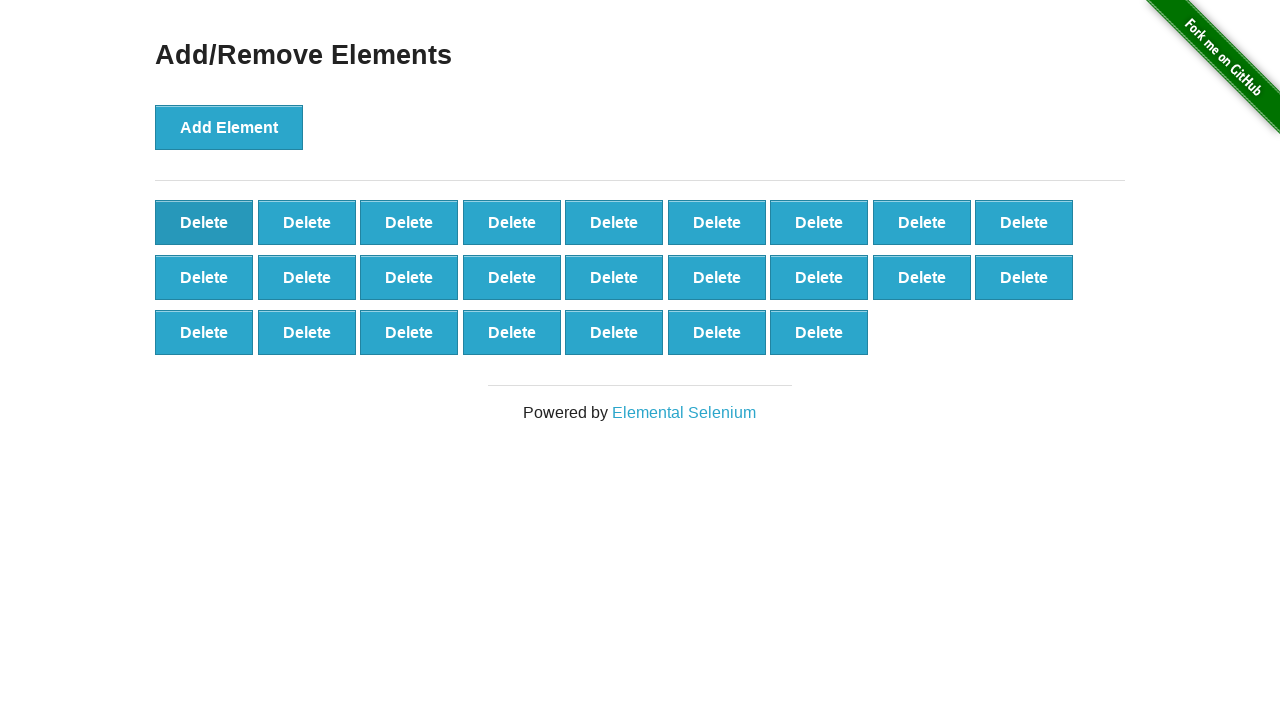

Clicked delete button (iteration 76/90) at (204, 222) on button[onclick='deleteElement()'] >> nth=0
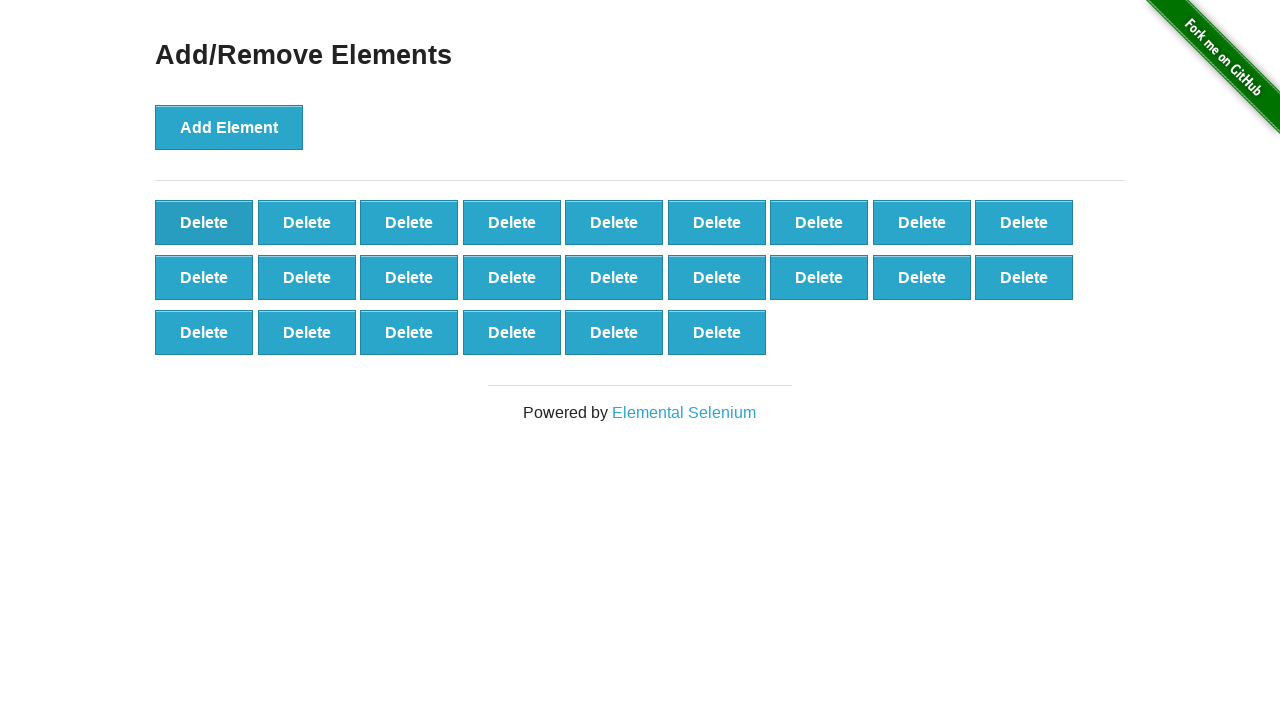

Clicked delete button (iteration 77/90) at (204, 222) on button[onclick='deleteElement()'] >> nth=0
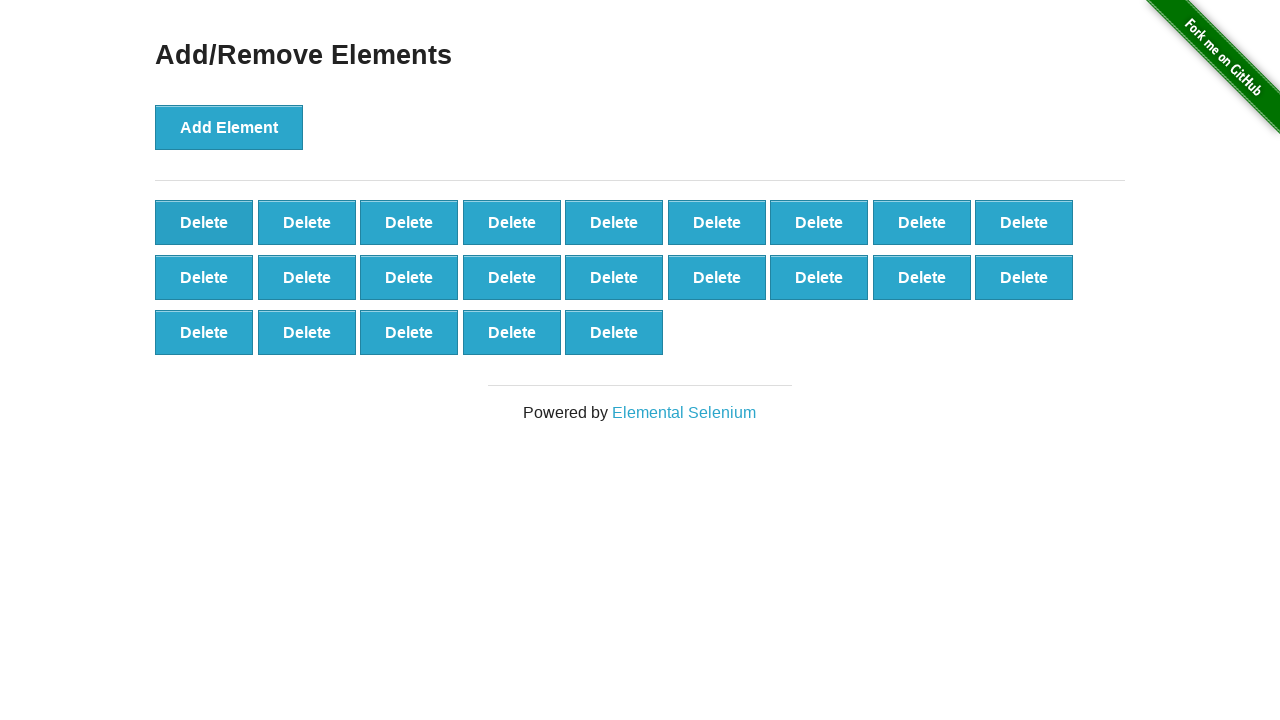

Clicked delete button (iteration 78/90) at (204, 222) on button[onclick='deleteElement()'] >> nth=0
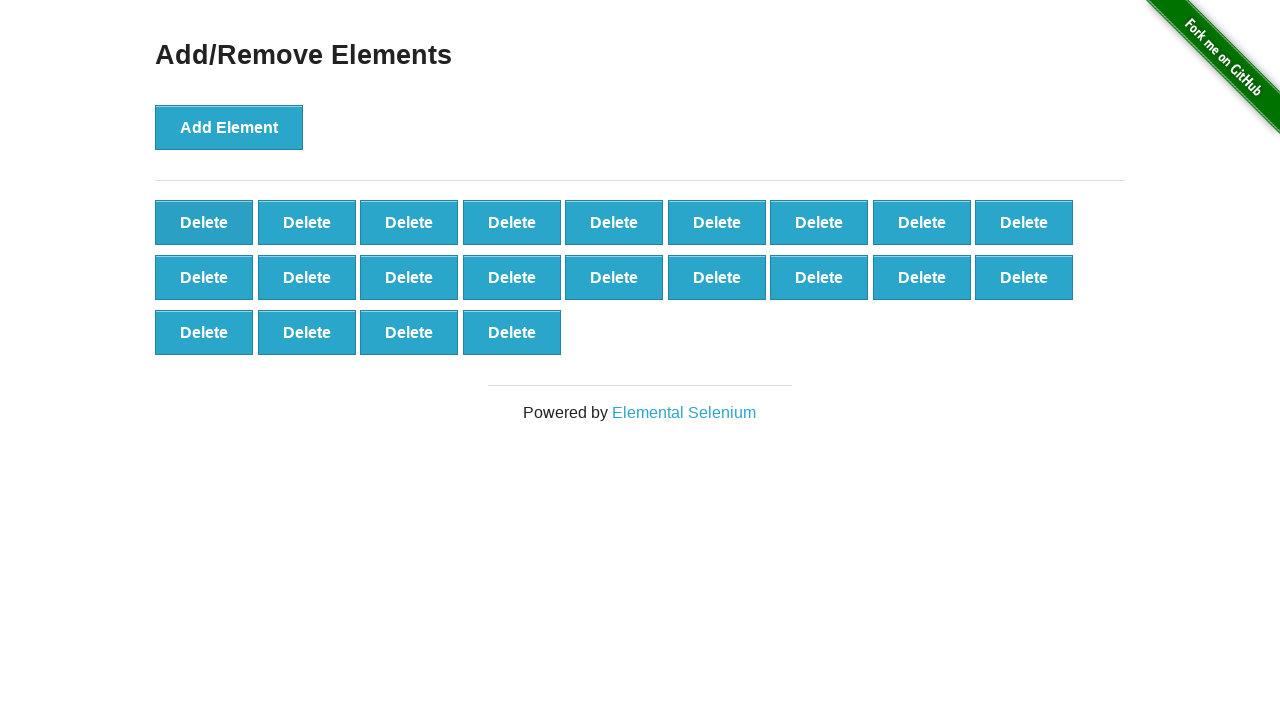

Clicked delete button (iteration 79/90) at (204, 222) on button[onclick='deleteElement()'] >> nth=0
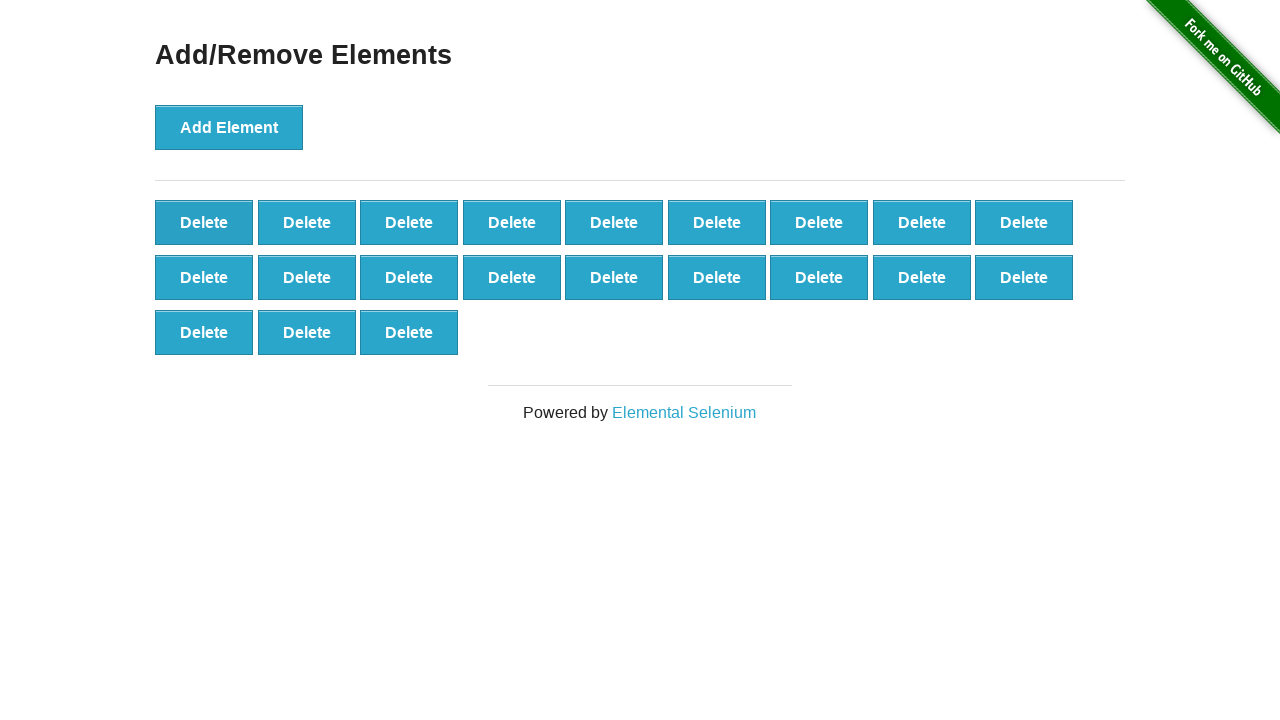

Clicked delete button (iteration 80/90) at (204, 222) on button[onclick='deleteElement()'] >> nth=0
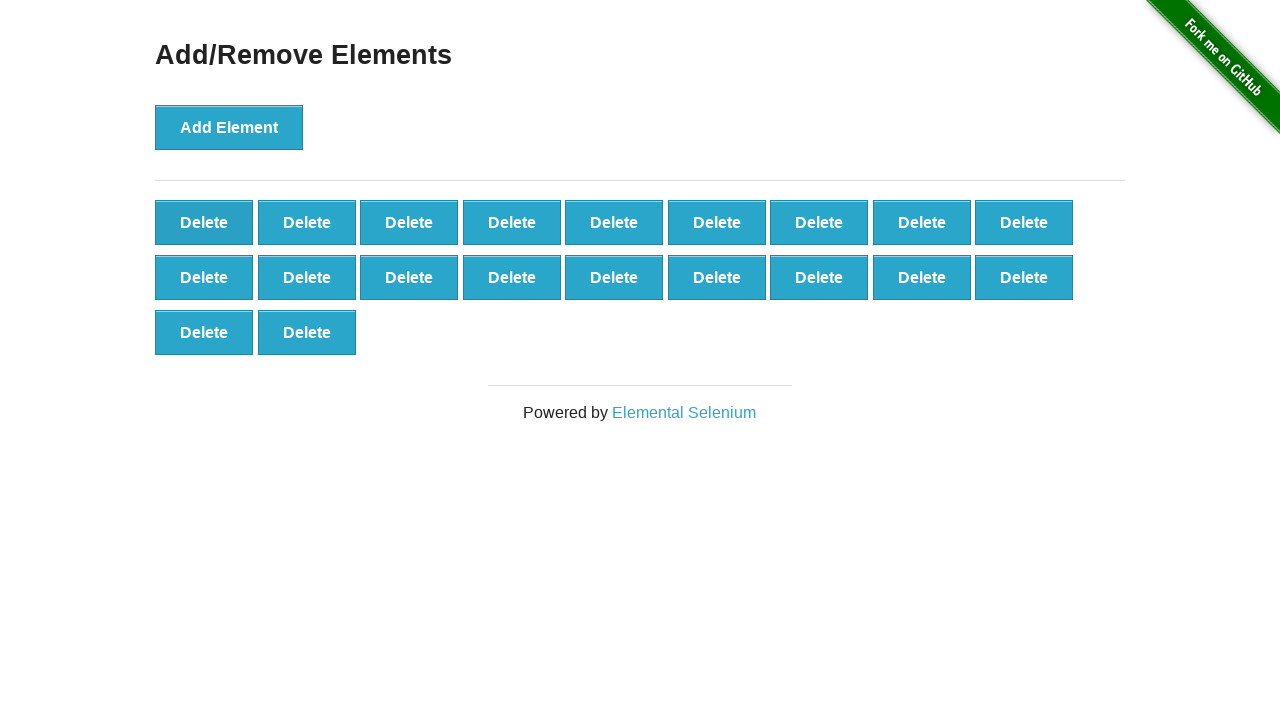

Clicked delete button (iteration 81/90) at (204, 222) on button[onclick='deleteElement()'] >> nth=0
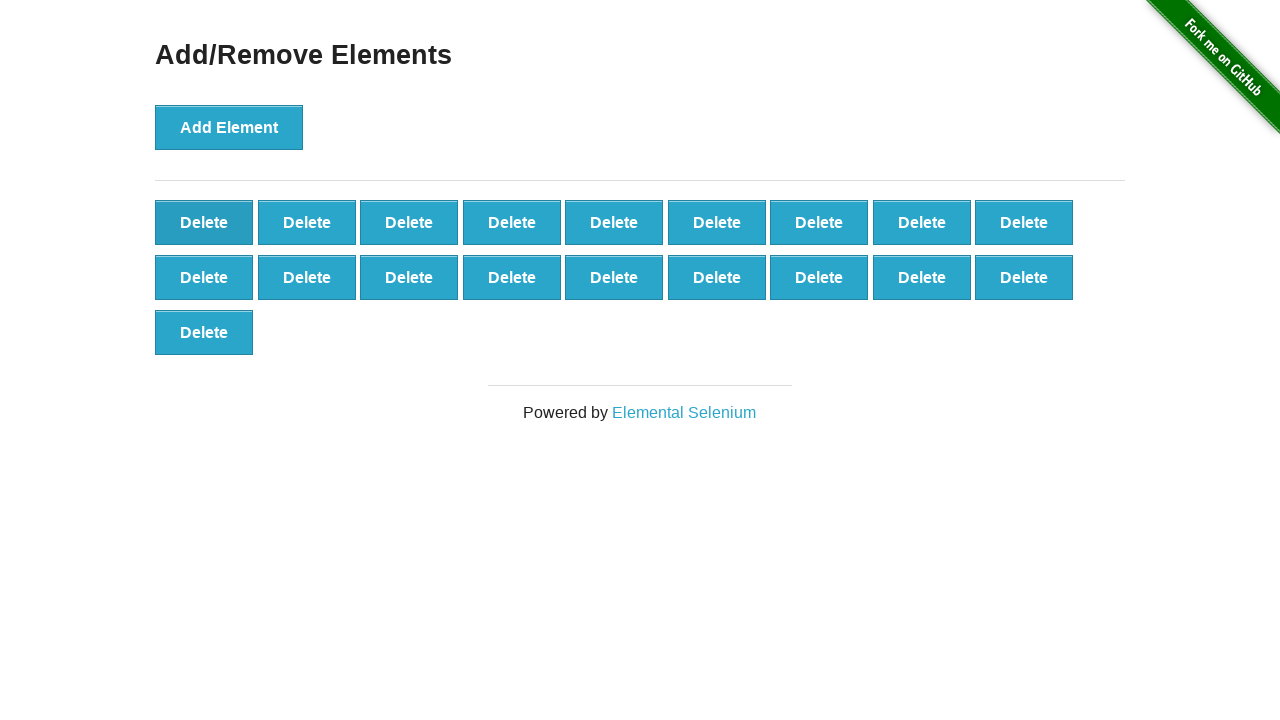

Clicked delete button (iteration 82/90) at (204, 222) on button[onclick='deleteElement()'] >> nth=0
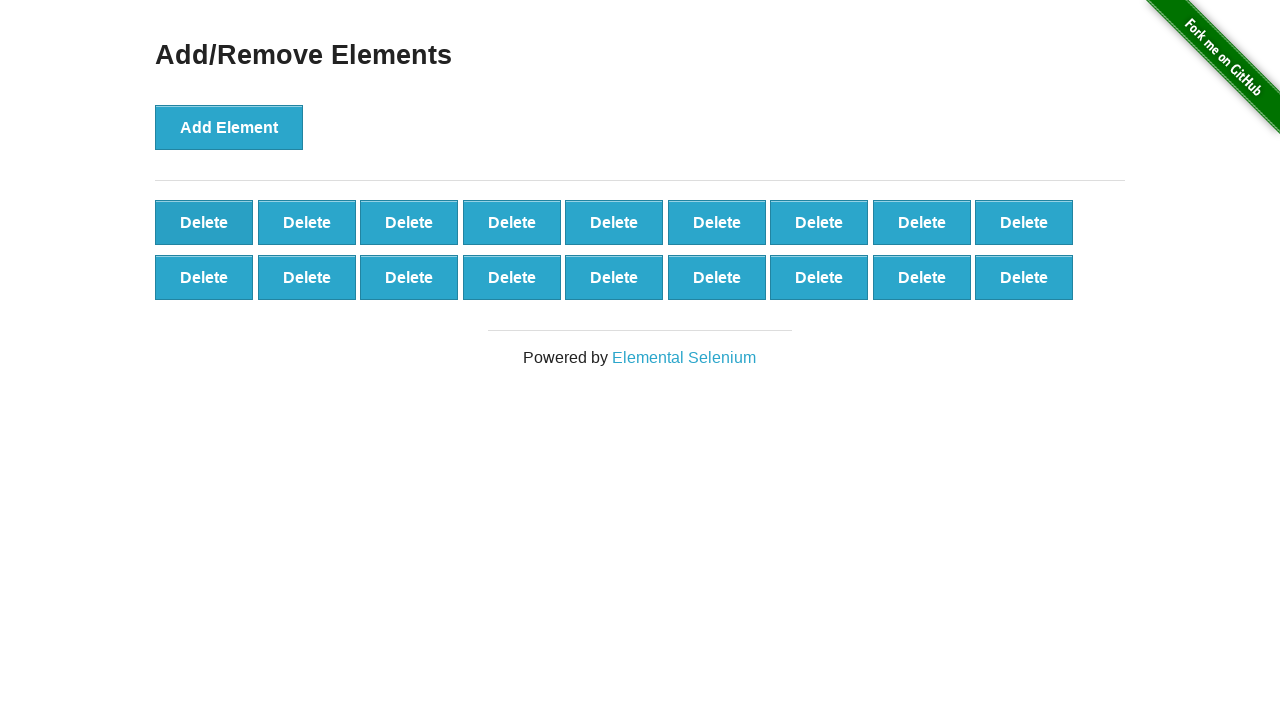

Clicked delete button (iteration 83/90) at (204, 222) on button[onclick='deleteElement()'] >> nth=0
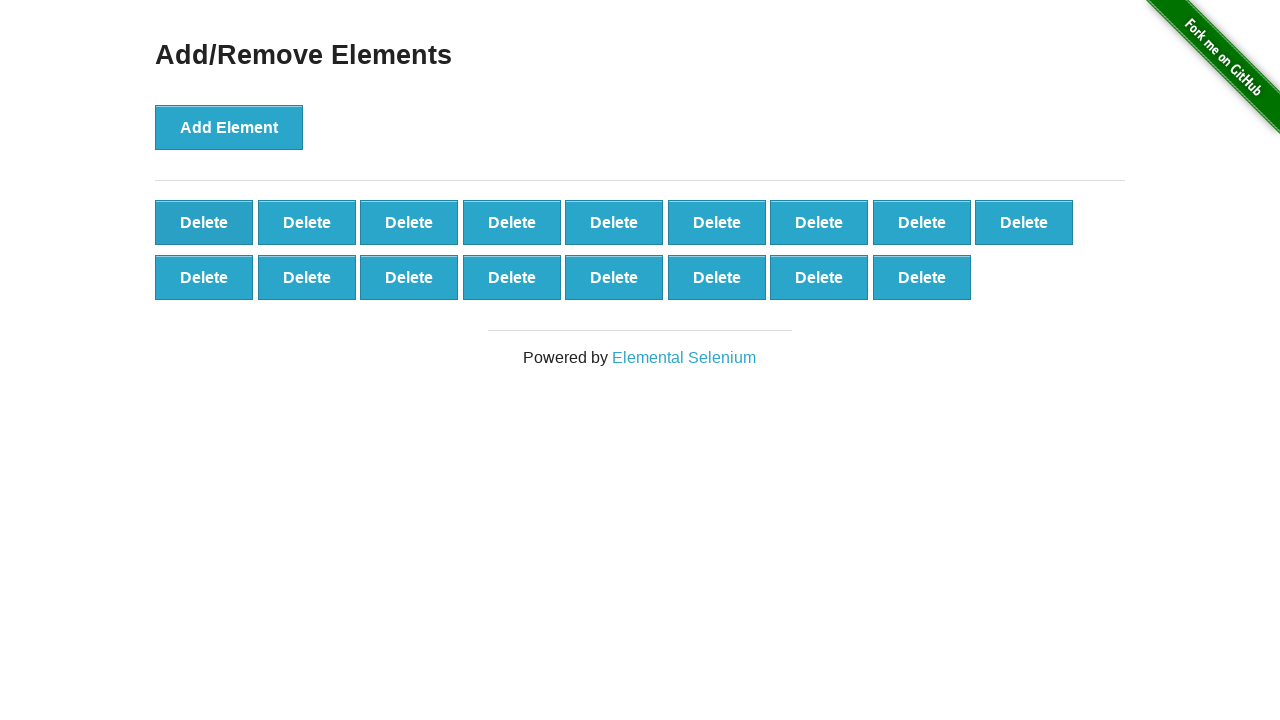

Clicked delete button (iteration 84/90) at (204, 222) on button[onclick='deleteElement()'] >> nth=0
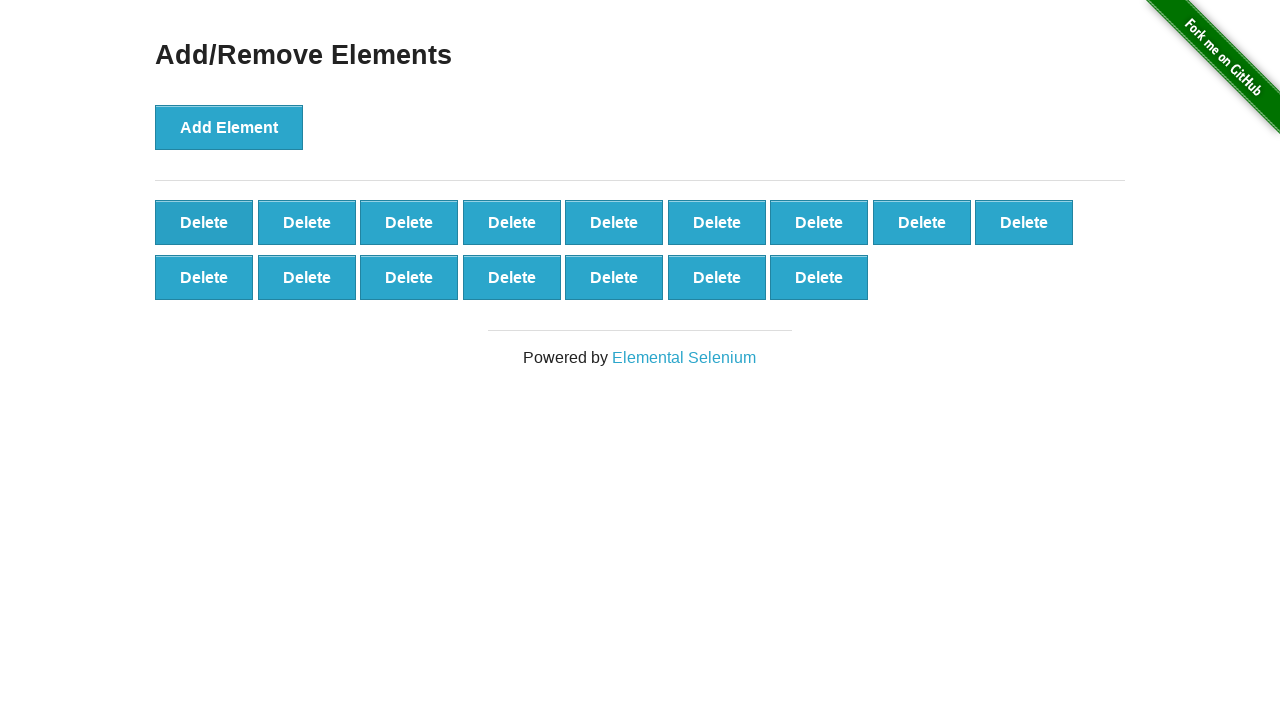

Clicked delete button (iteration 85/90) at (204, 222) on button[onclick='deleteElement()'] >> nth=0
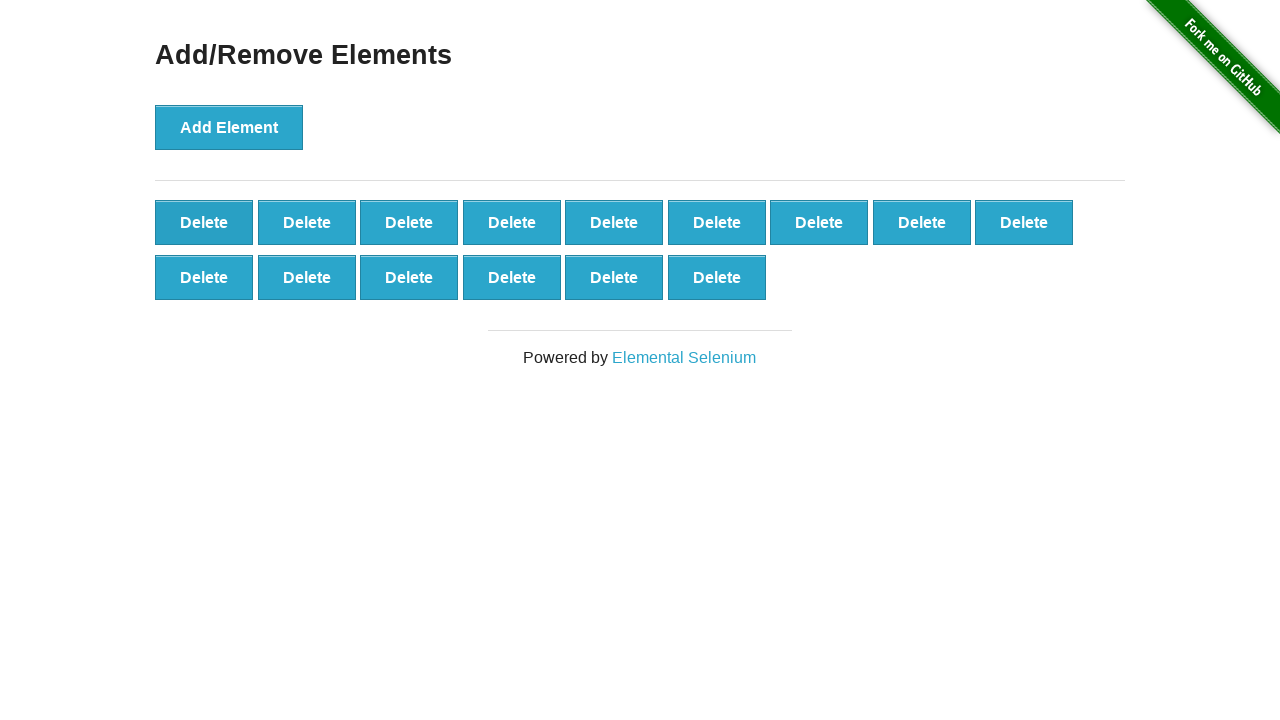

Clicked delete button (iteration 86/90) at (204, 222) on button[onclick='deleteElement()'] >> nth=0
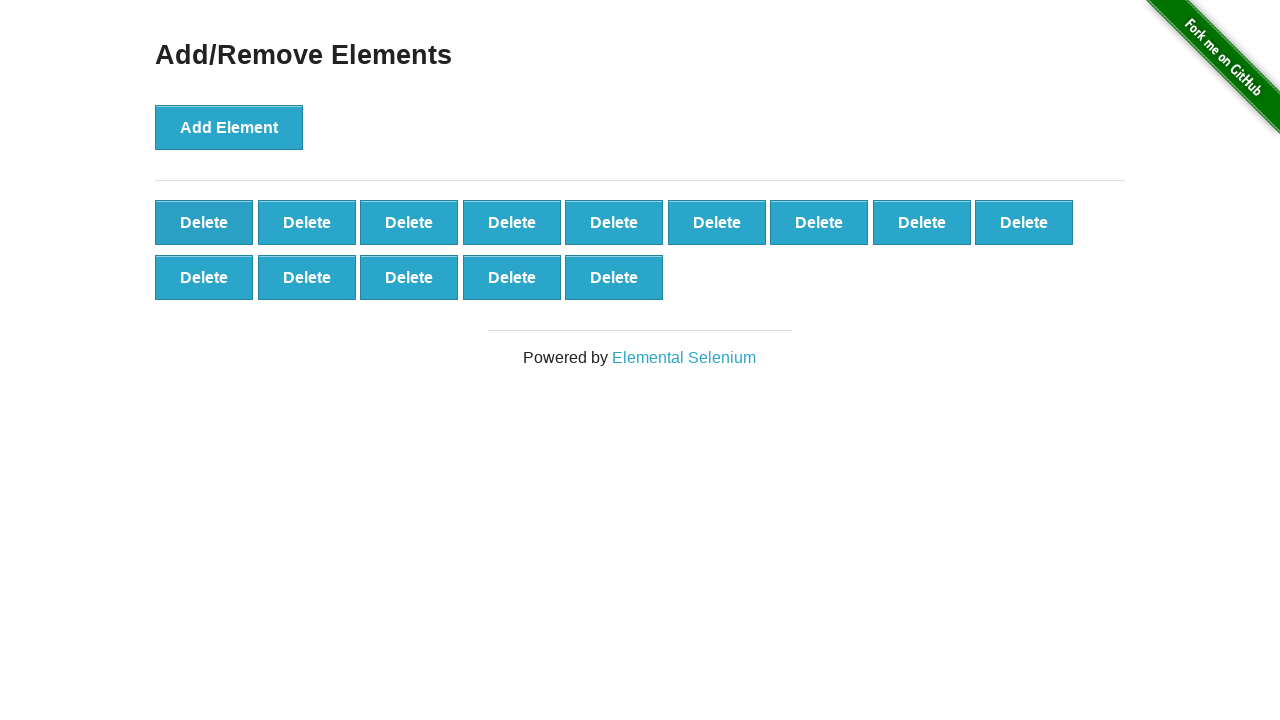

Clicked delete button (iteration 87/90) at (204, 222) on button[onclick='deleteElement()'] >> nth=0
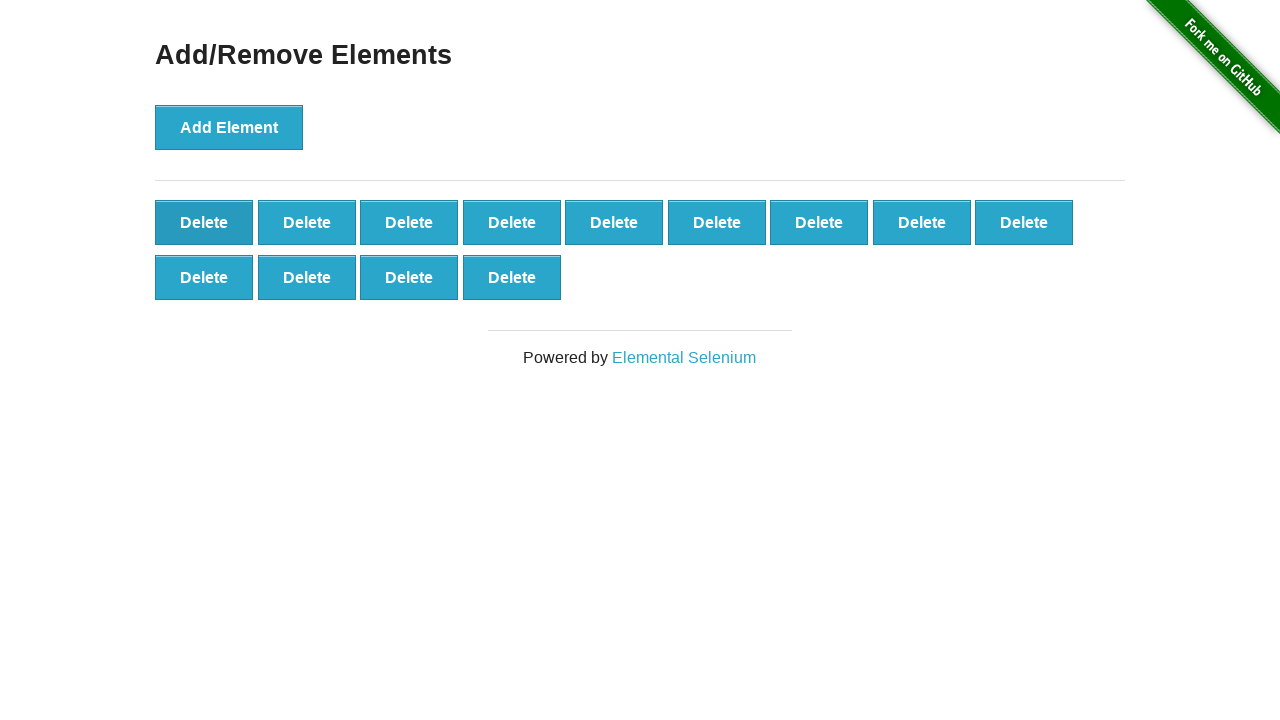

Clicked delete button (iteration 88/90) at (204, 222) on button[onclick='deleteElement()'] >> nth=0
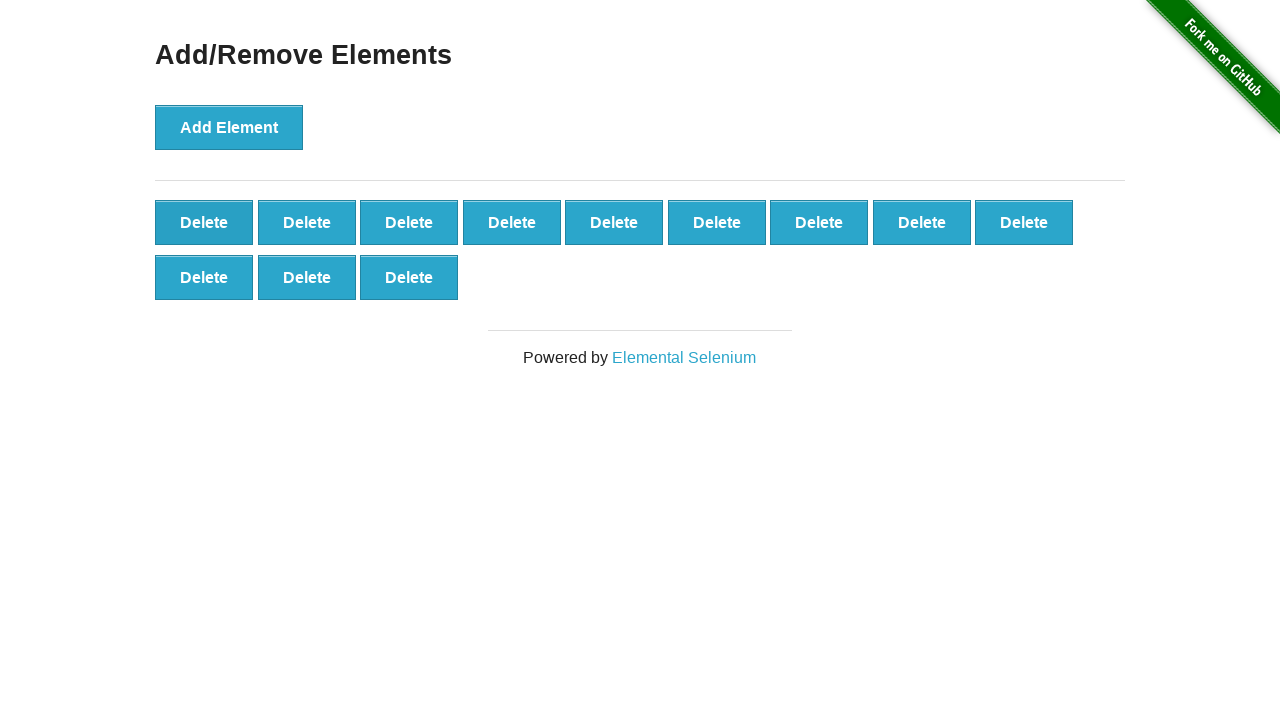

Clicked delete button (iteration 89/90) at (204, 222) on button[onclick='deleteElement()'] >> nth=0
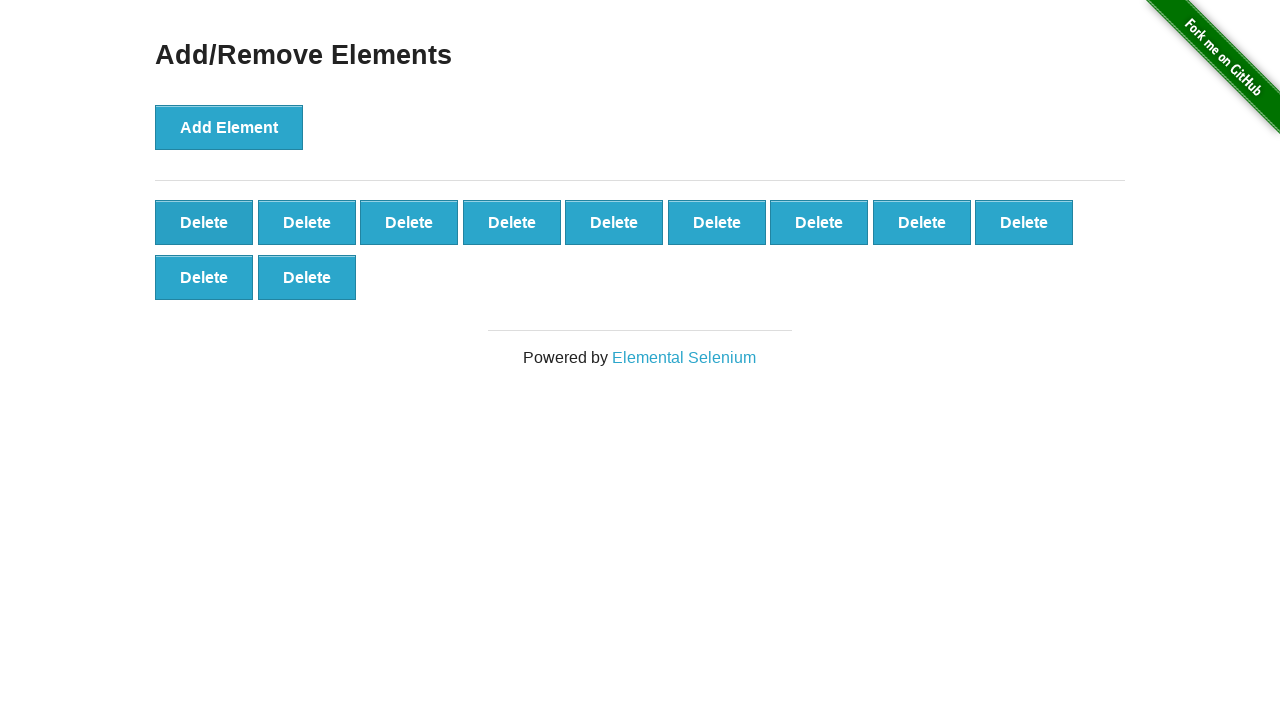

Clicked delete button (iteration 90/90) at (204, 222) on button[onclick='deleteElement()'] >> nth=0
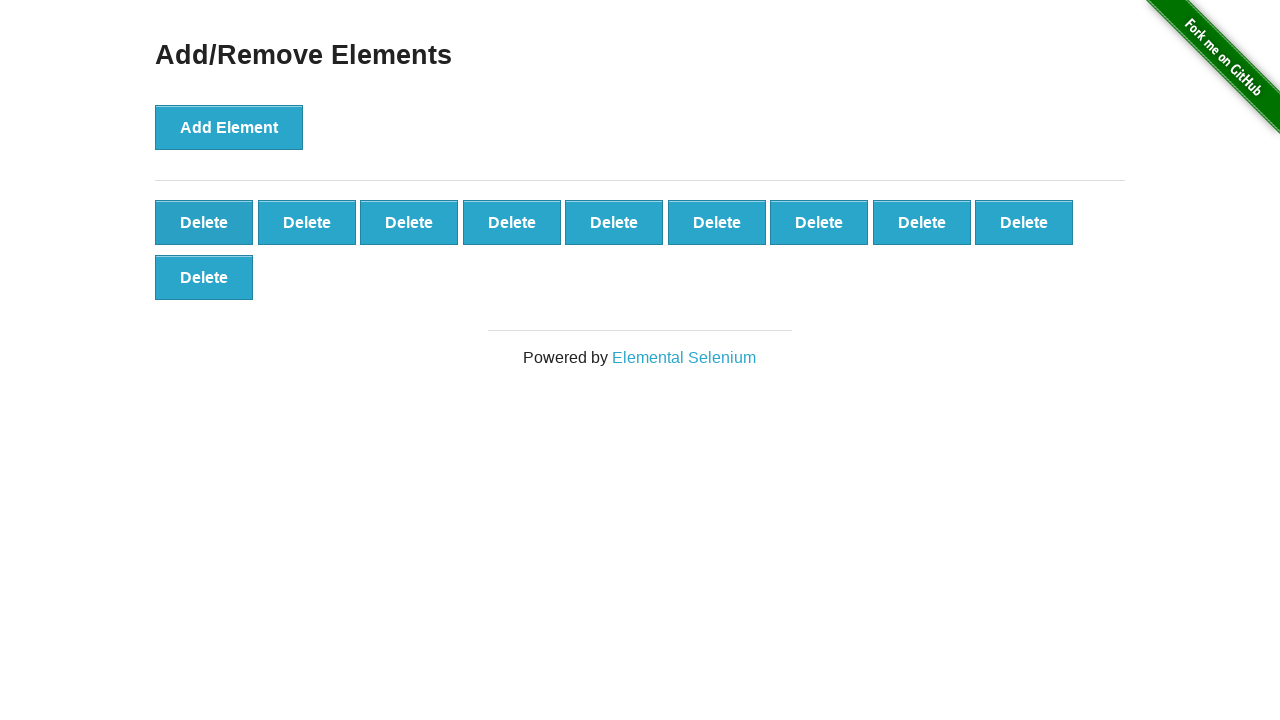

Counted 10 remaining delete buttons after deletions
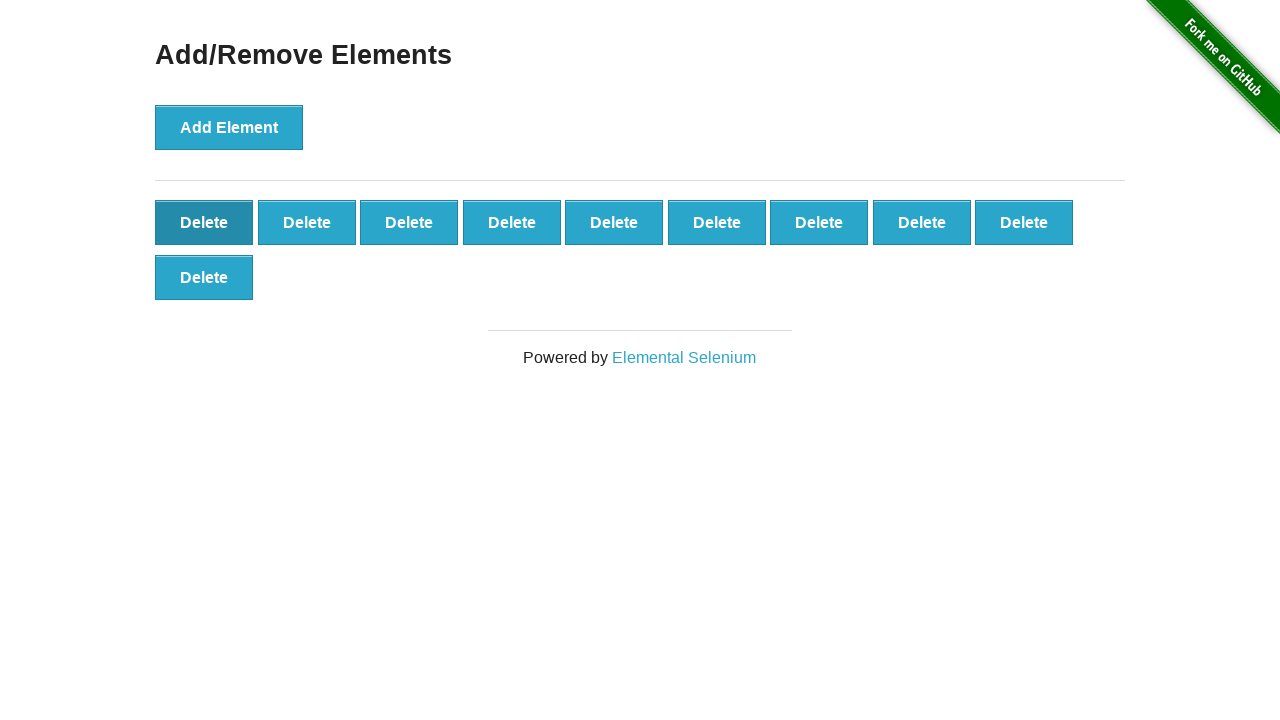

Assertion passed: 10 buttons remain as expected
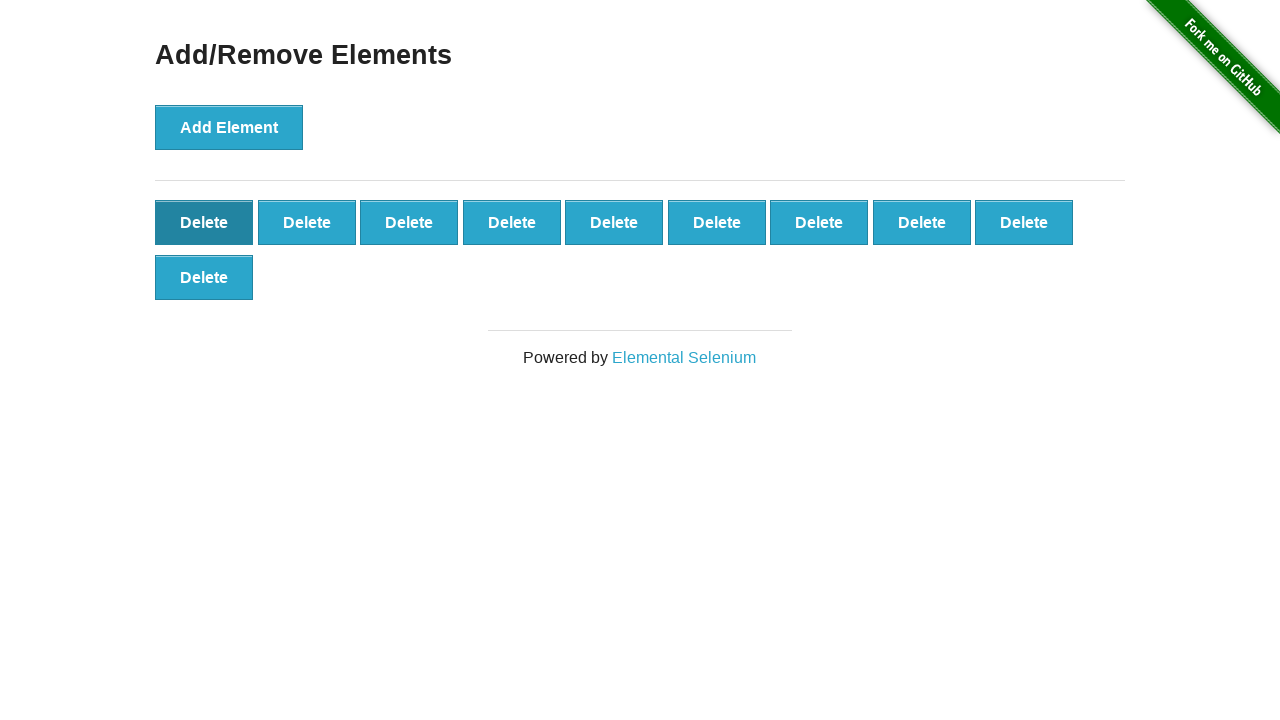

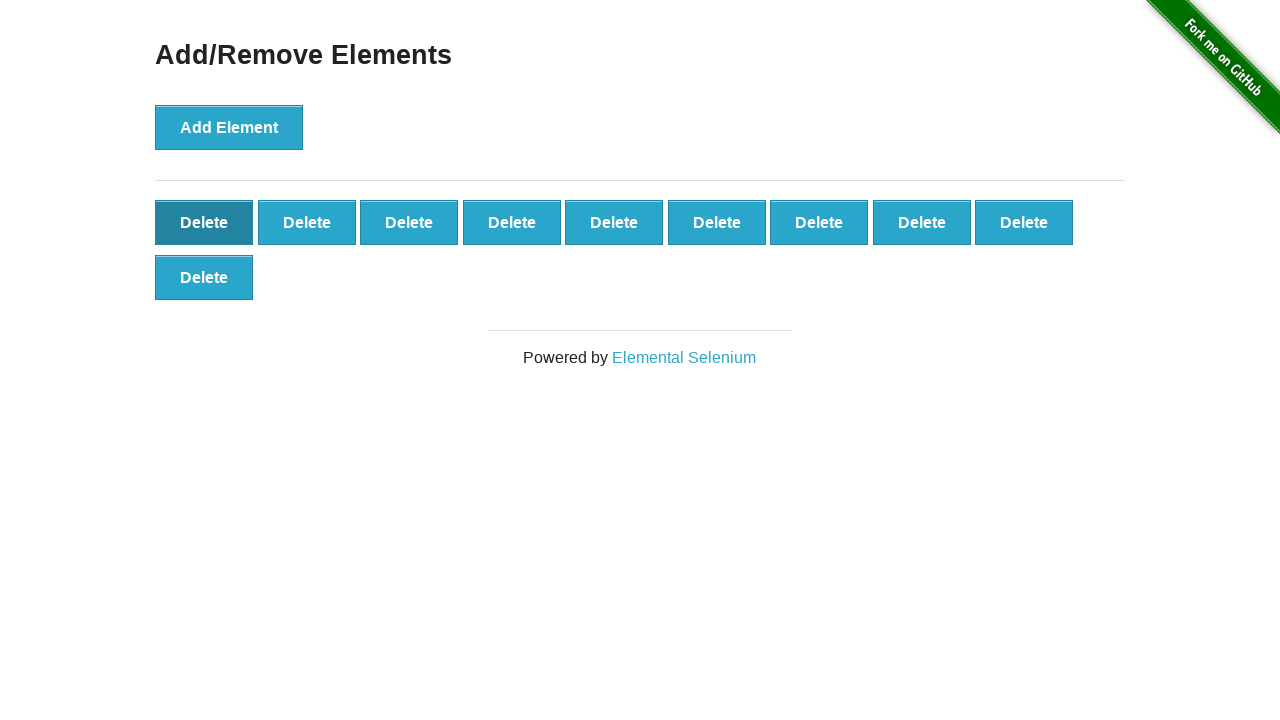